Tests the add/remove elements functionality by clicking the "Add Element" button 100 times to create delete buttons, then clicking 60 delete buttons to remove them, and validating the correct number of buttons remain.

Starting URL: http://the-internet.herokuapp.com/add_remove_elements/

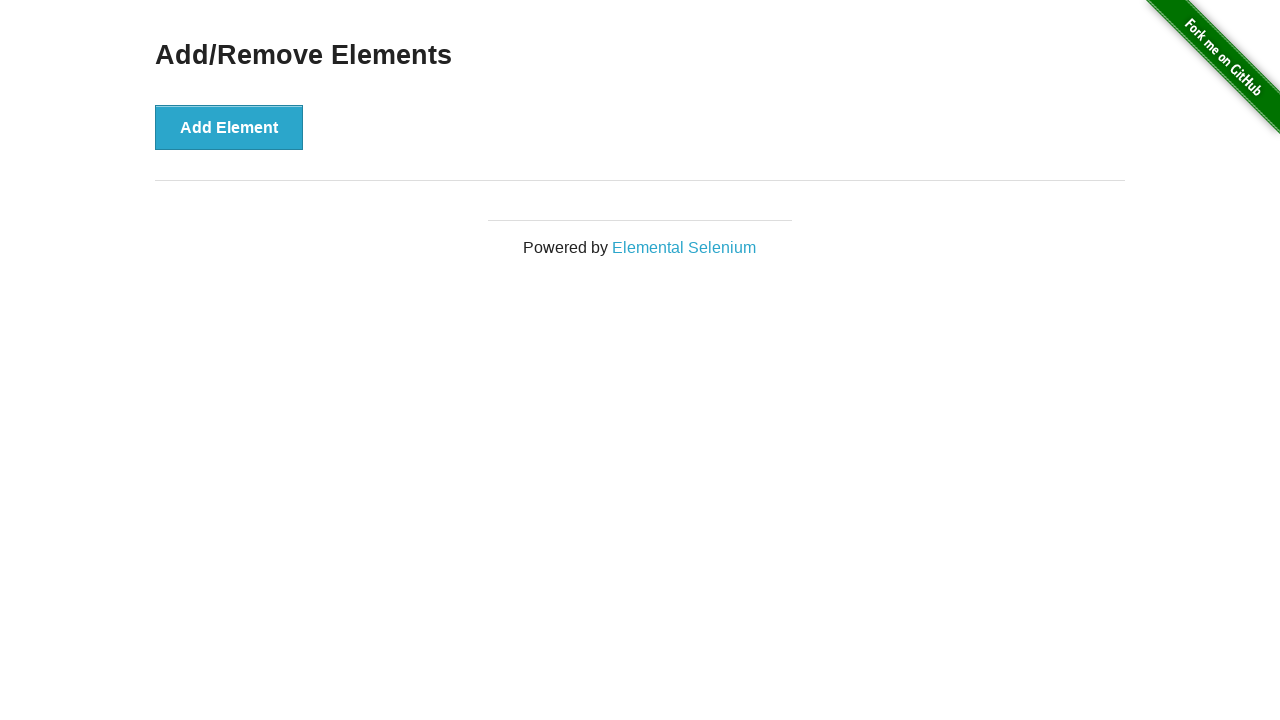

Navigated to add/remove elements page
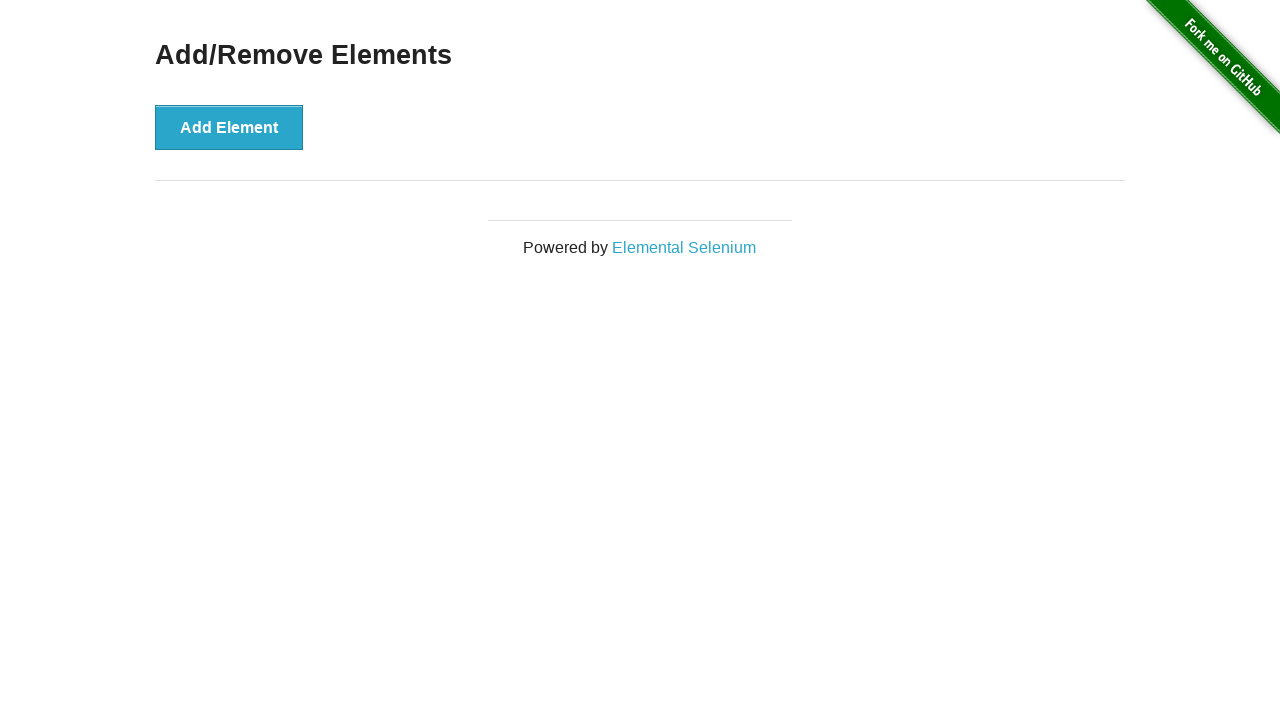

Clicked Add Element button (iteration 1/100) at (229, 127) on button[onclick='addElement()']
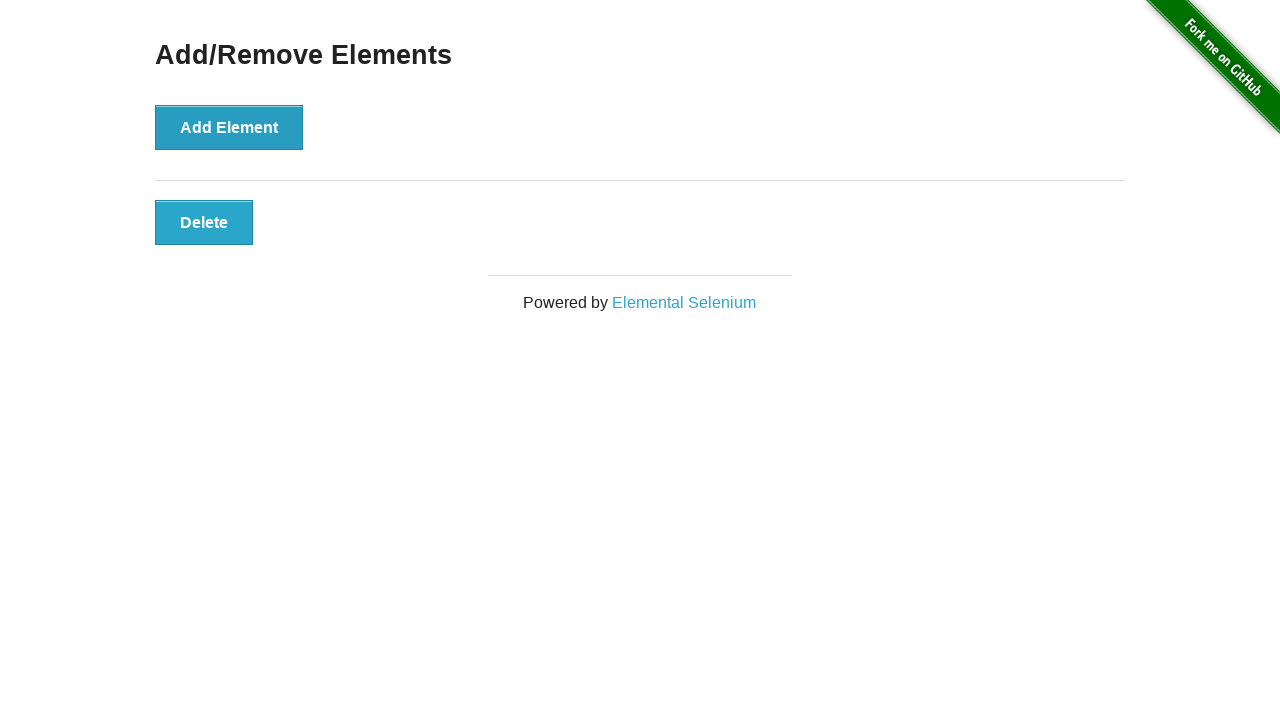

Clicked Add Element button (iteration 2/100) at (229, 127) on button[onclick='addElement()']
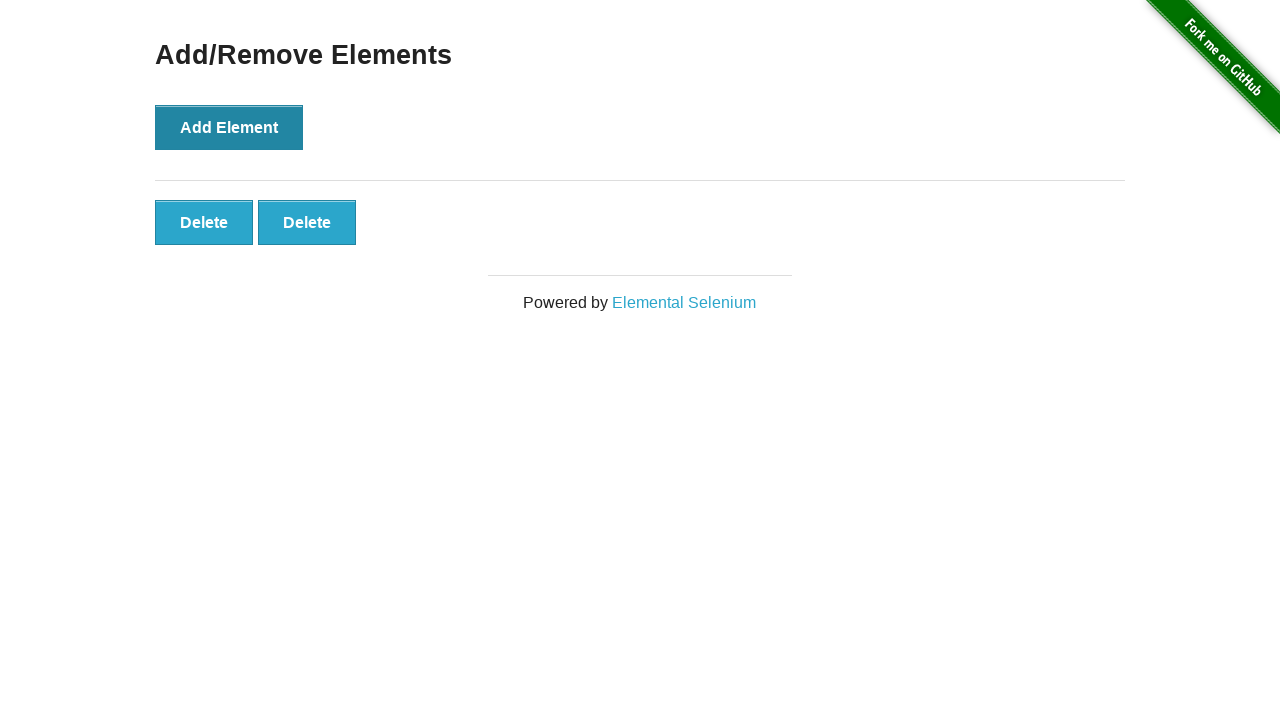

Clicked Add Element button (iteration 3/100) at (229, 127) on button[onclick='addElement()']
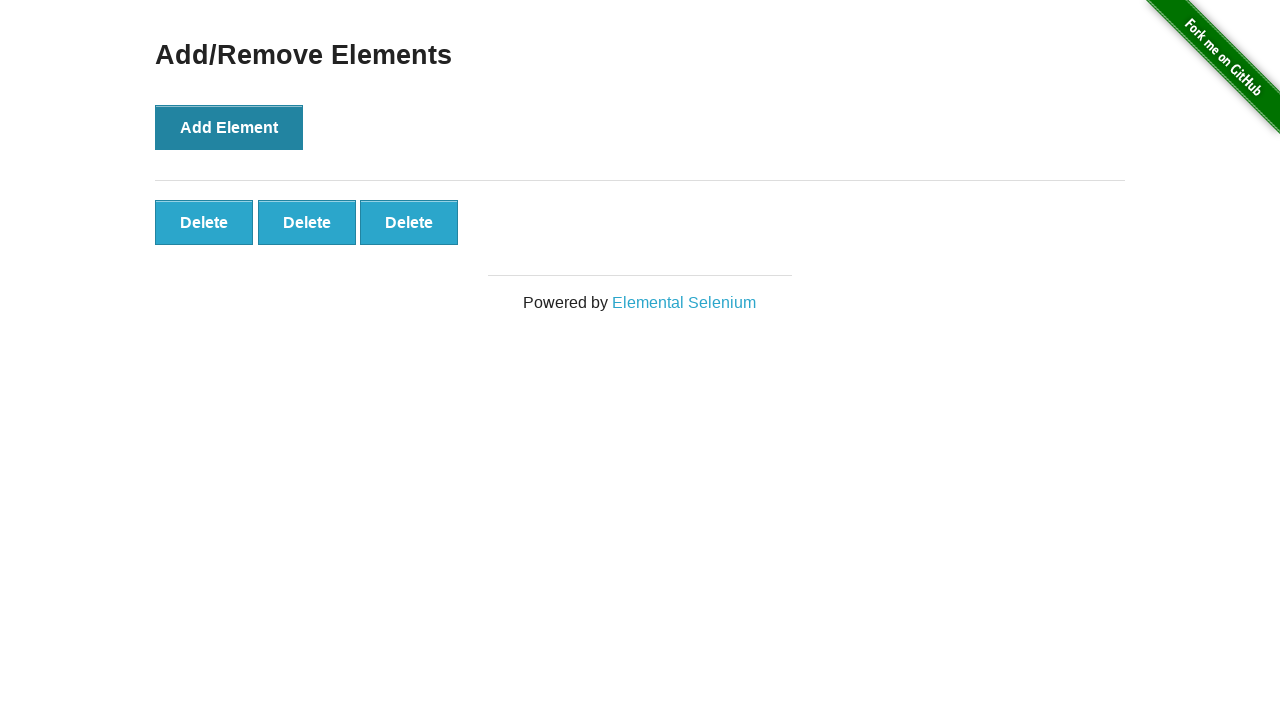

Clicked Add Element button (iteration 4/100) at (229, 127) on button[onclick='addElement()']
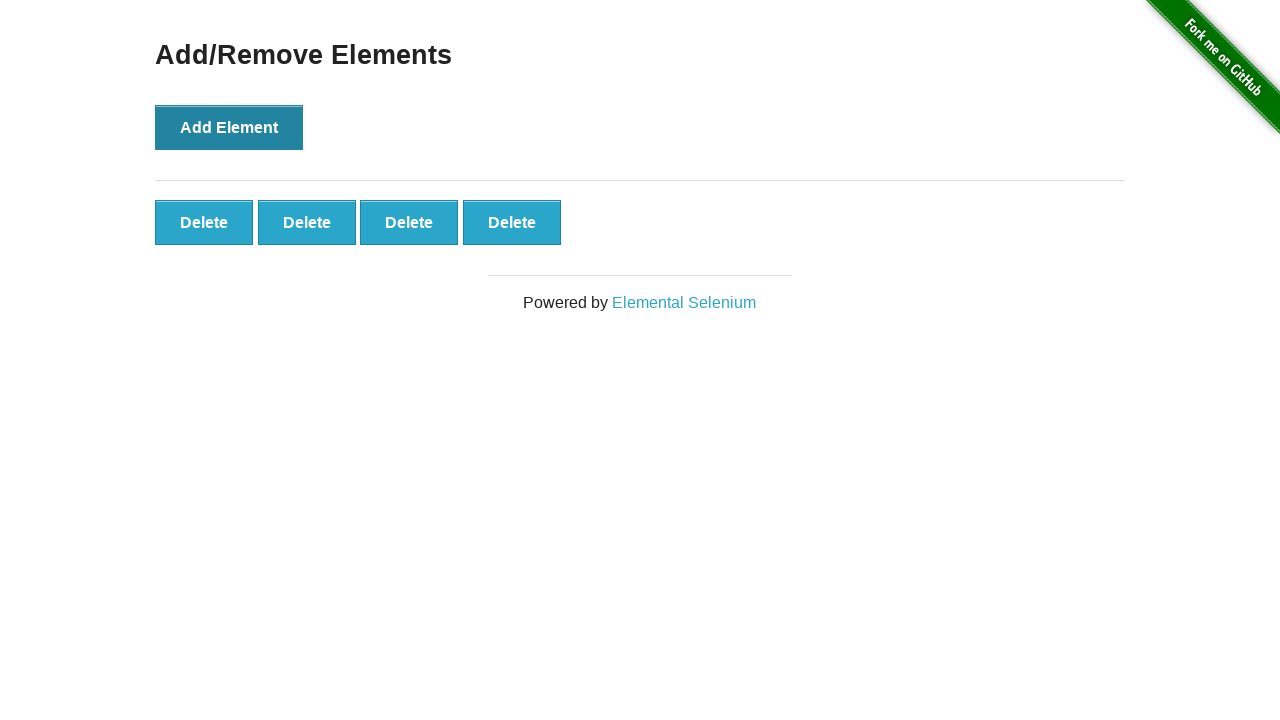

Clicked Add Element button (iteration 5/100) at (229, 127) on button[onclick='addElement()']
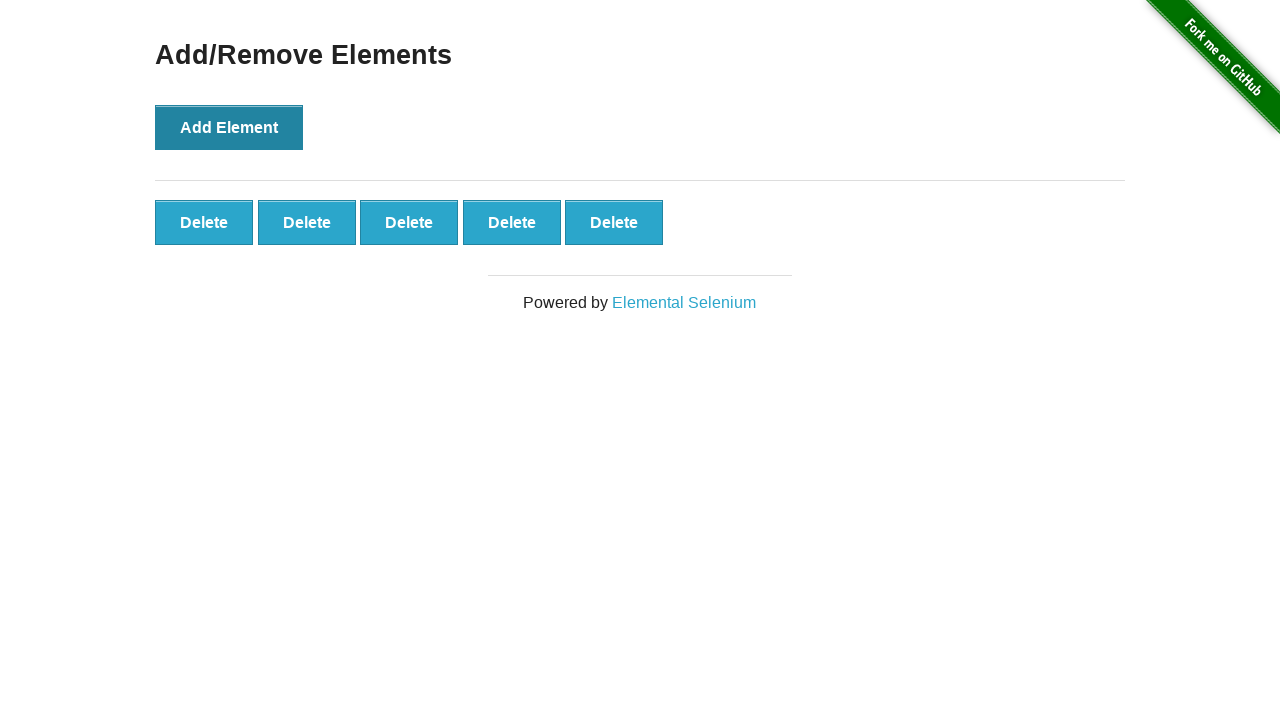

Clicked Add Element button (iteration 6/100) at (229, 127) on button[onclick='addElement()']
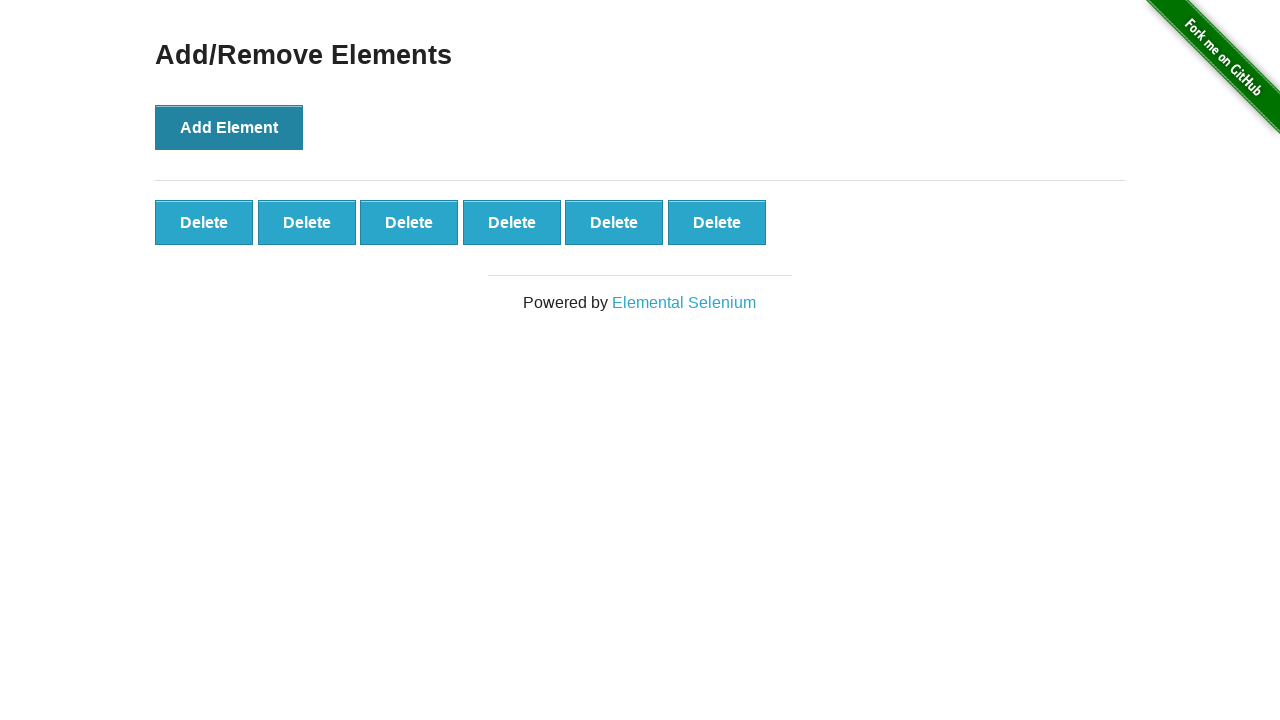

Clicked Add Element button (iteration 7/100) at (229, 127) on button[onclick='addElement()']
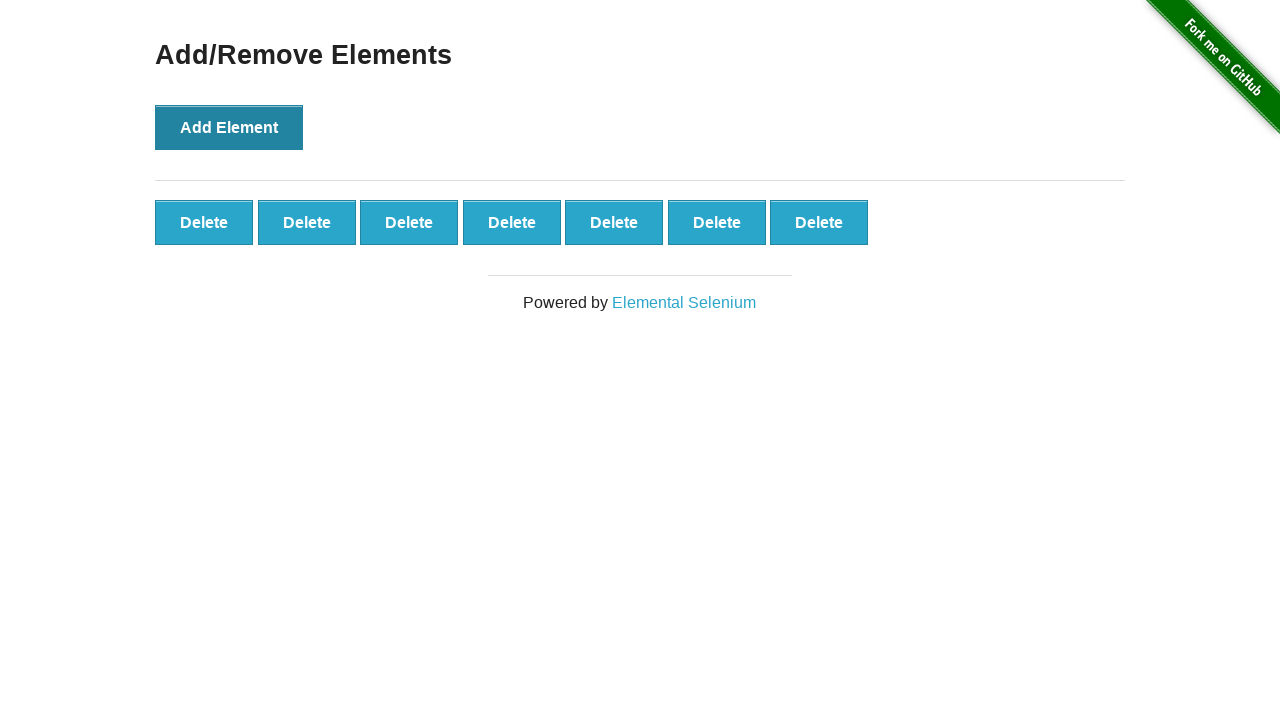

Clicked Add Element button (iteration 8/100) at (229, 127) on button[onclick='addElement()']
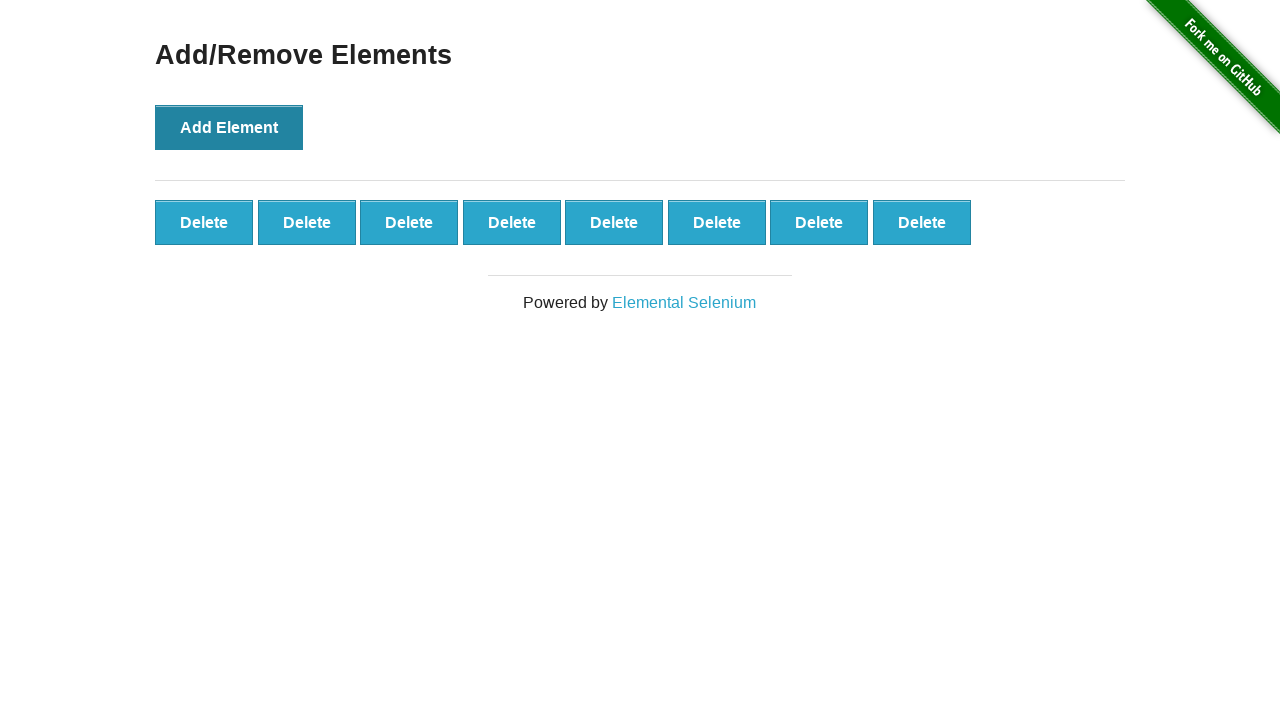

Clicked Add Element button (iteration 9/100) at (229, 127) on button[onclick='addElement()']
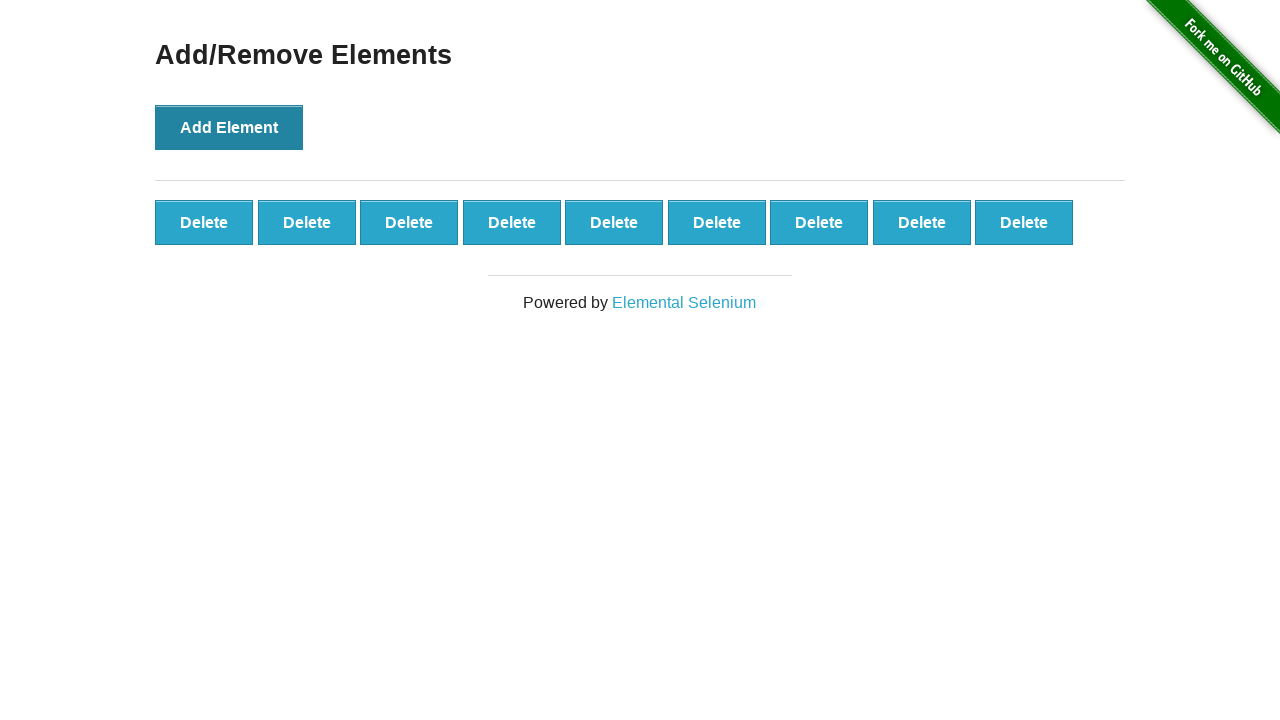

Clicked Add Element button (iteration 10/100) at (229, 127) on button[onclick='addElement()']
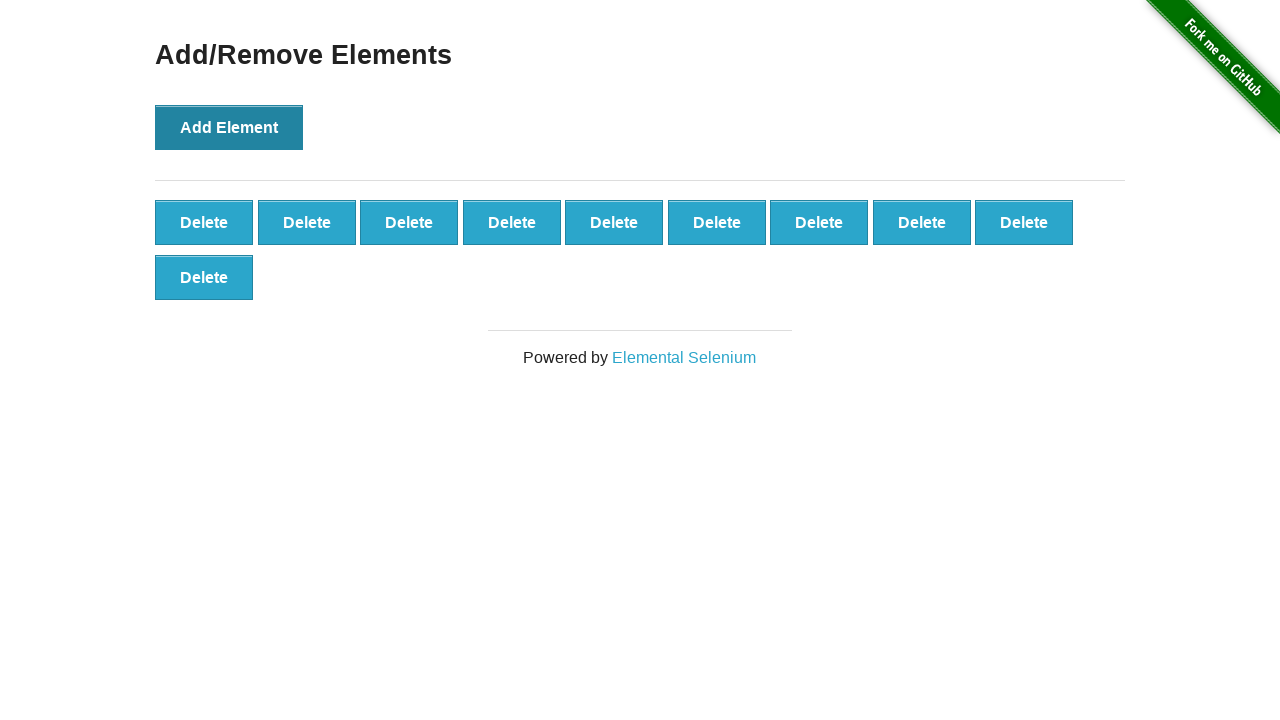

Clicked Add Element button (iteration 11/100) at (229, 127) on button[onclick='addElement()']
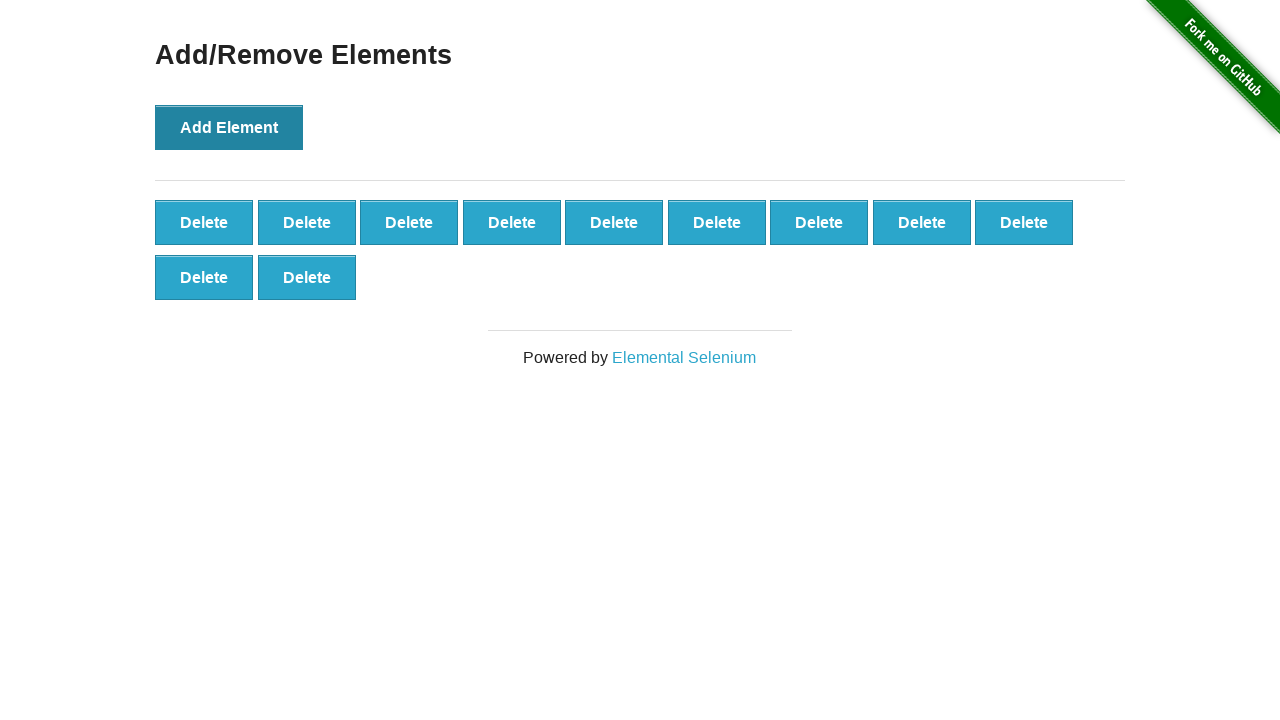

Clicked Add Element button (iteration 12/100) at (229, 127) on button[onclick='addElement()']
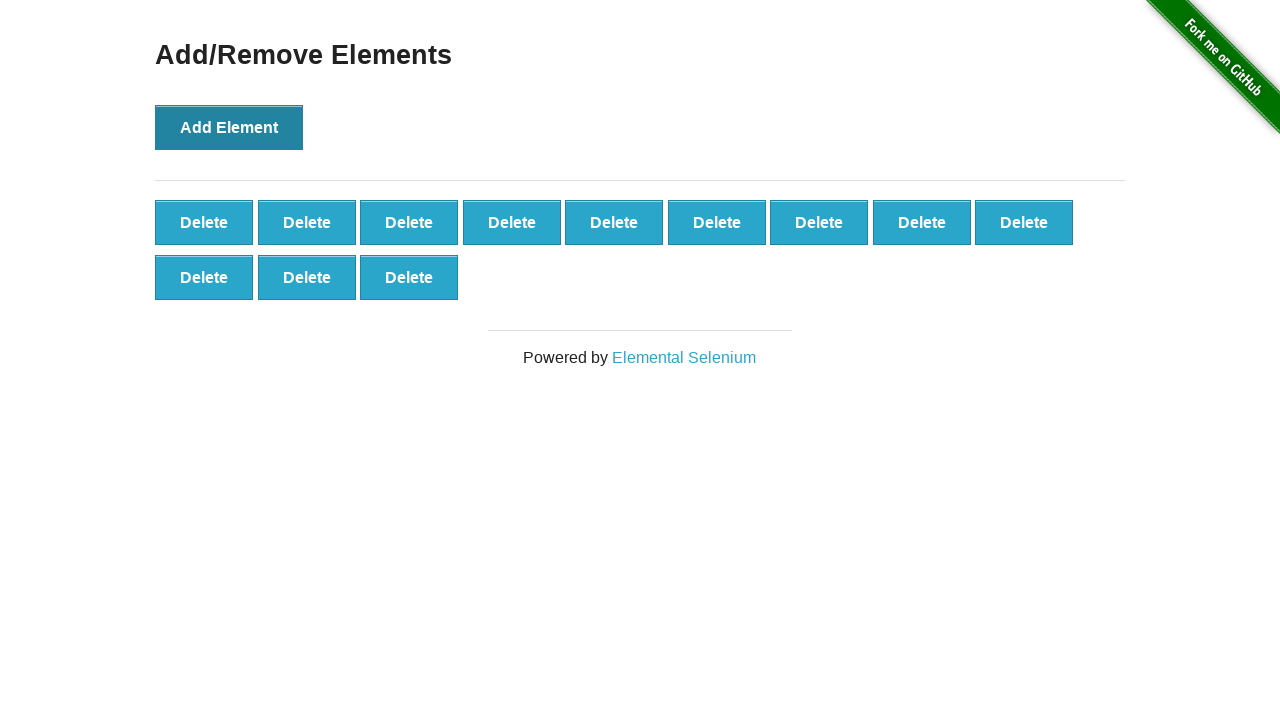

Clicked Add Element button (iteration 13/100) at (229, 127) on button[onclick='addElement()']
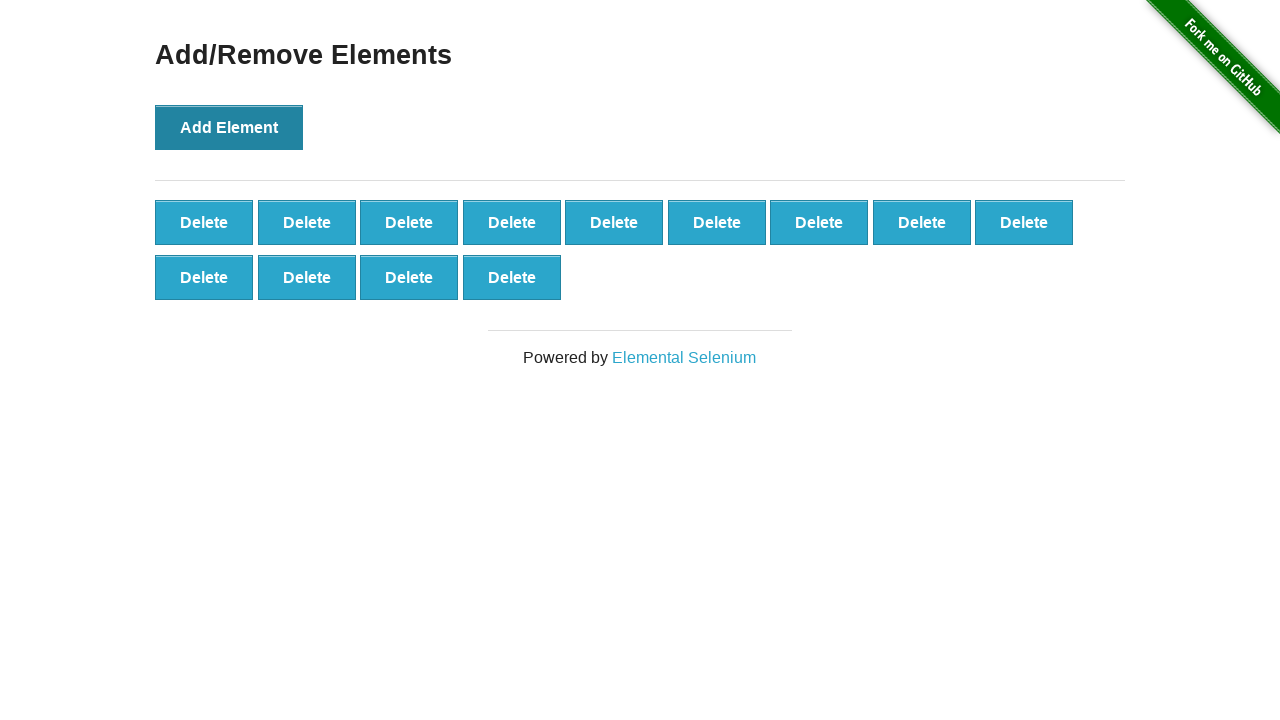

Clicked Add Element button (iteration 14/100) at (229, 127) on button[onclick='addElement()']
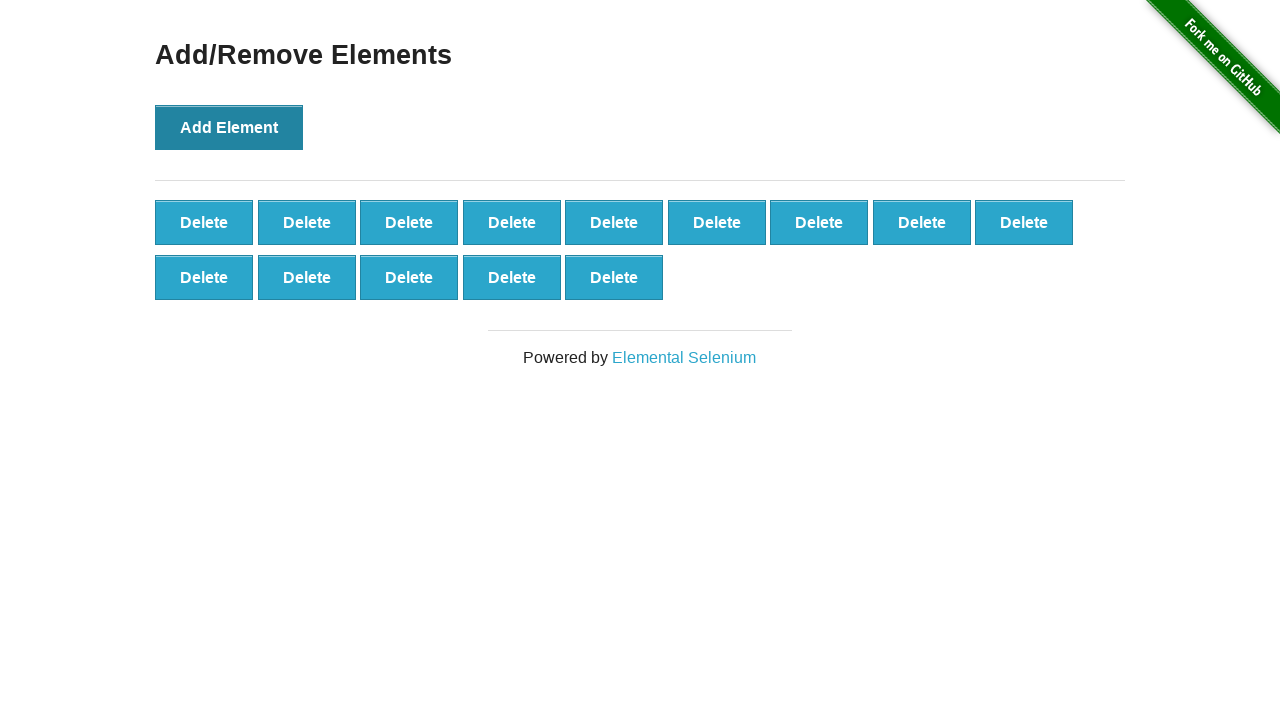

Clicked Add Element button (iteration 15/100) at (229, 127) on button[onclick='addElement()']
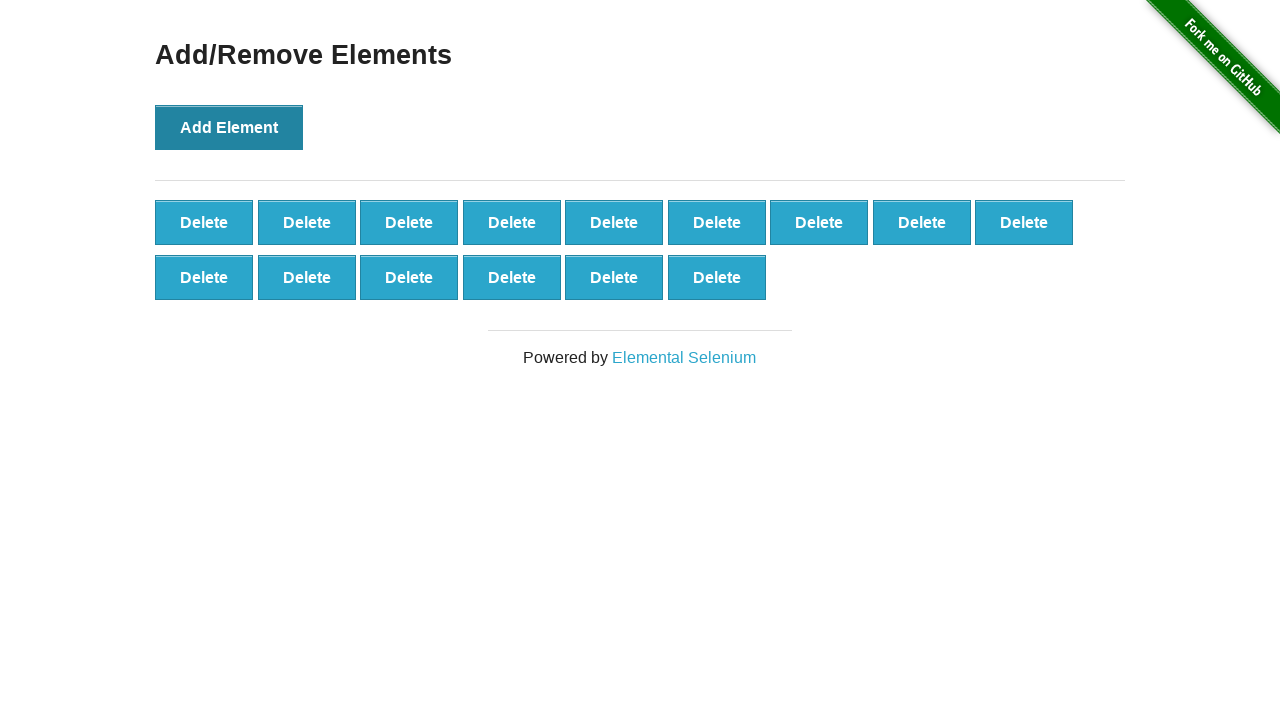

Clicked Add Element button (iteration 16/100) at (229, 127) on button[onclick='addElement()']
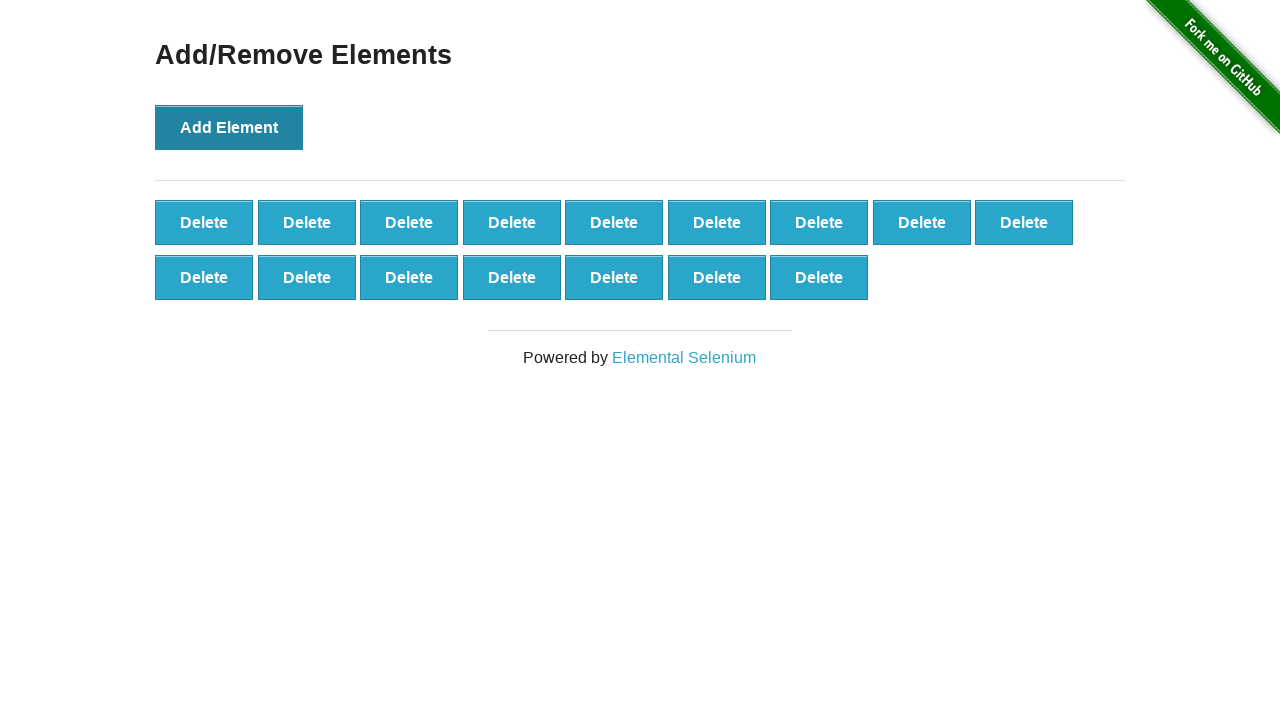

Clicked Add Element button (iteration 17/100) at (229, 127) on button[onclick='addElement()']
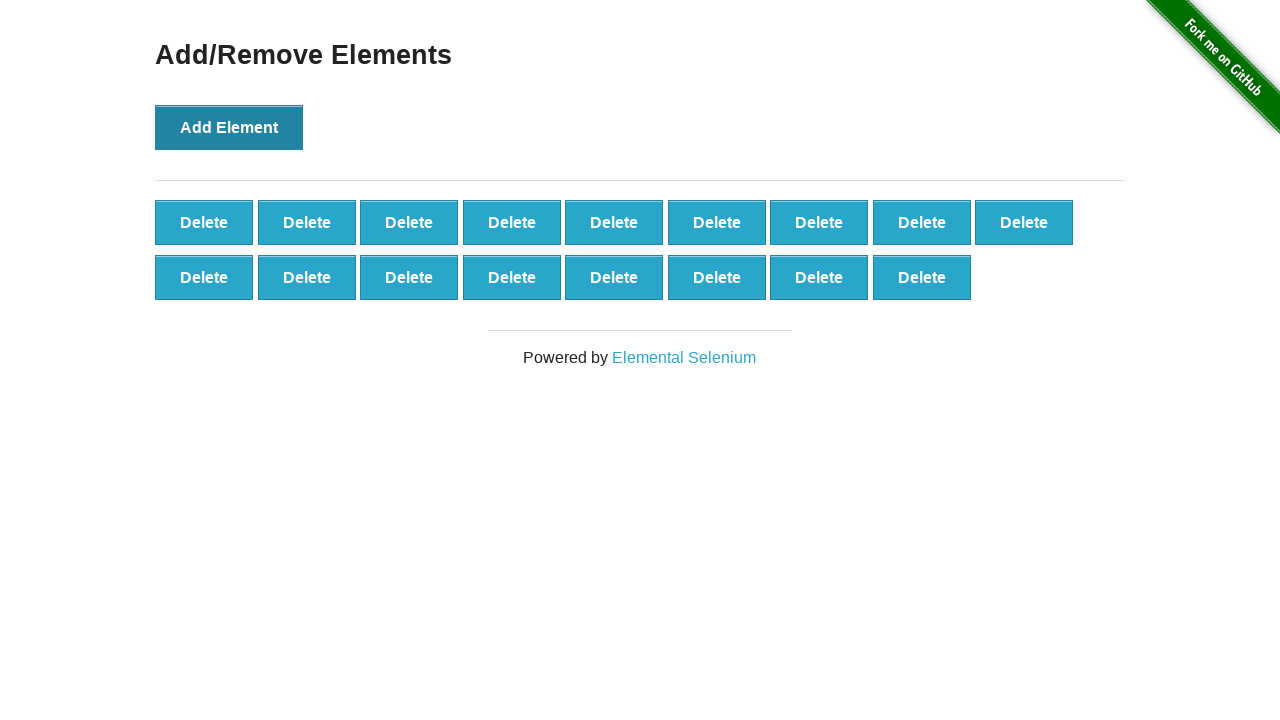

Clicked Add Element button (iteration 18/100) at (229, 127) on button[onclick='addElement()']
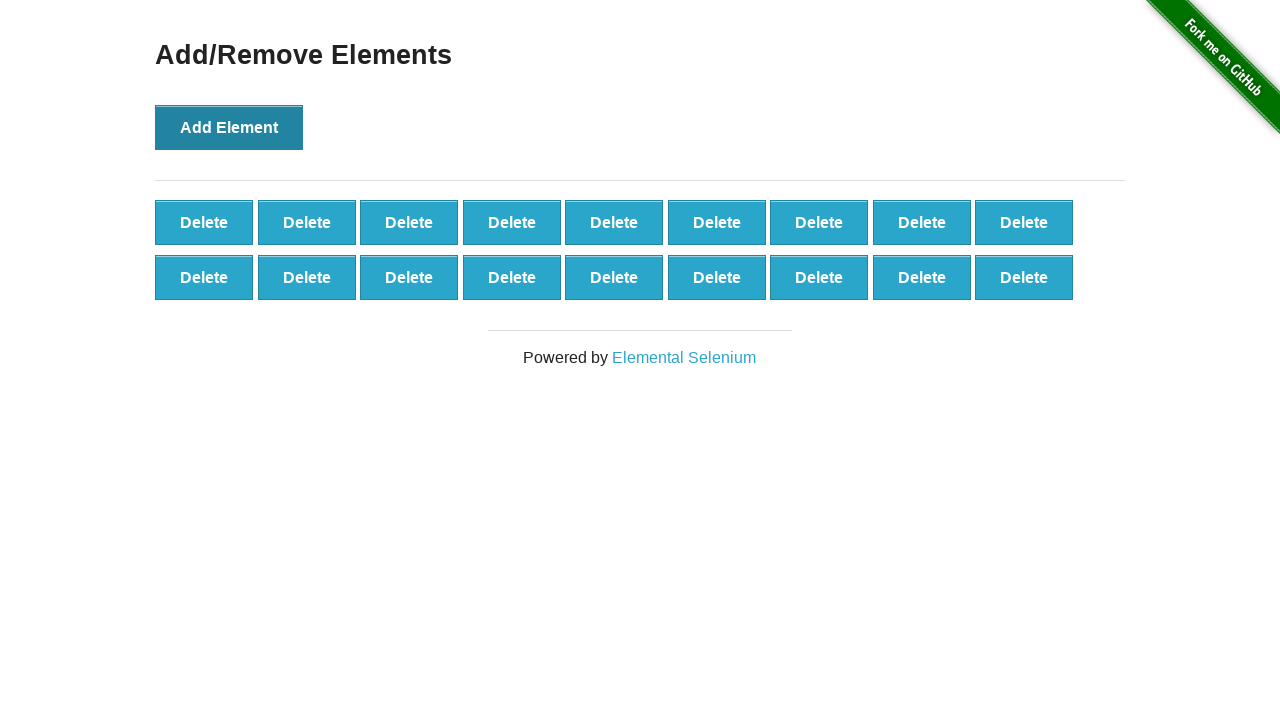

Clicked Add Element button (iteration 19/100) at (229, 127) on button[onclick='addElement()']
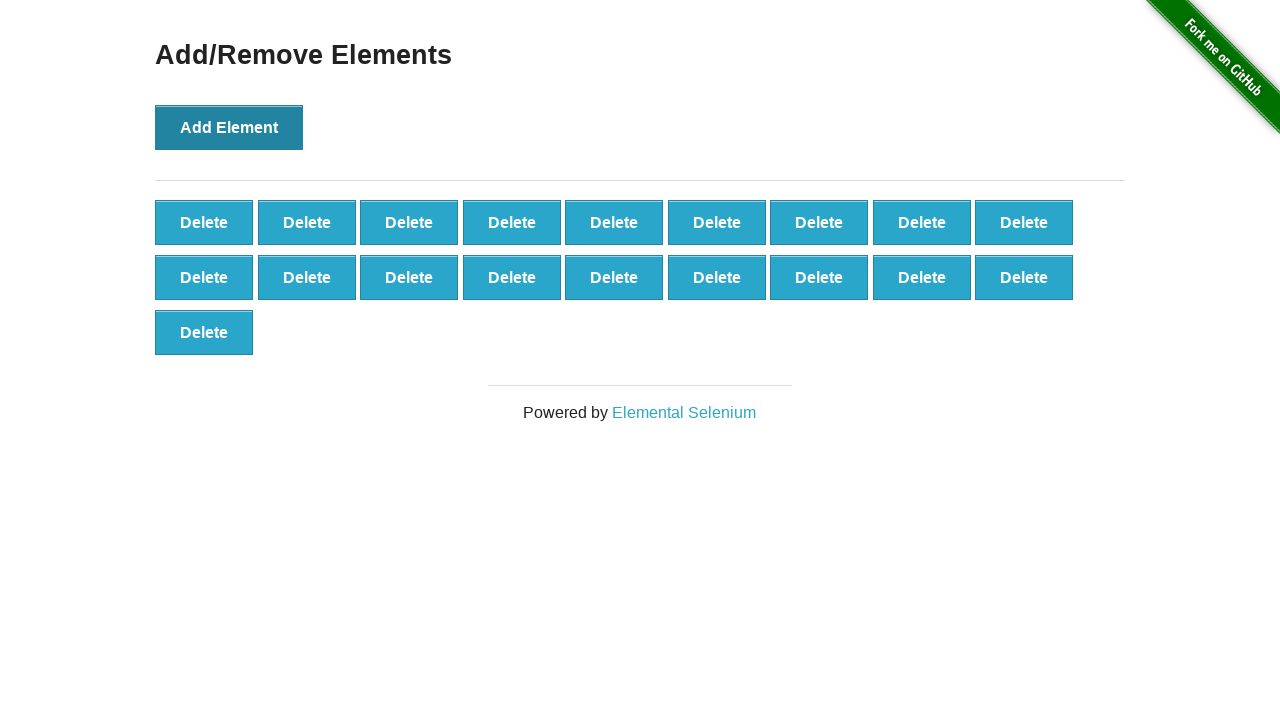

Clicked Add Element button (iteration 20/100) at (229, 127) on button[onclick='addElement()']
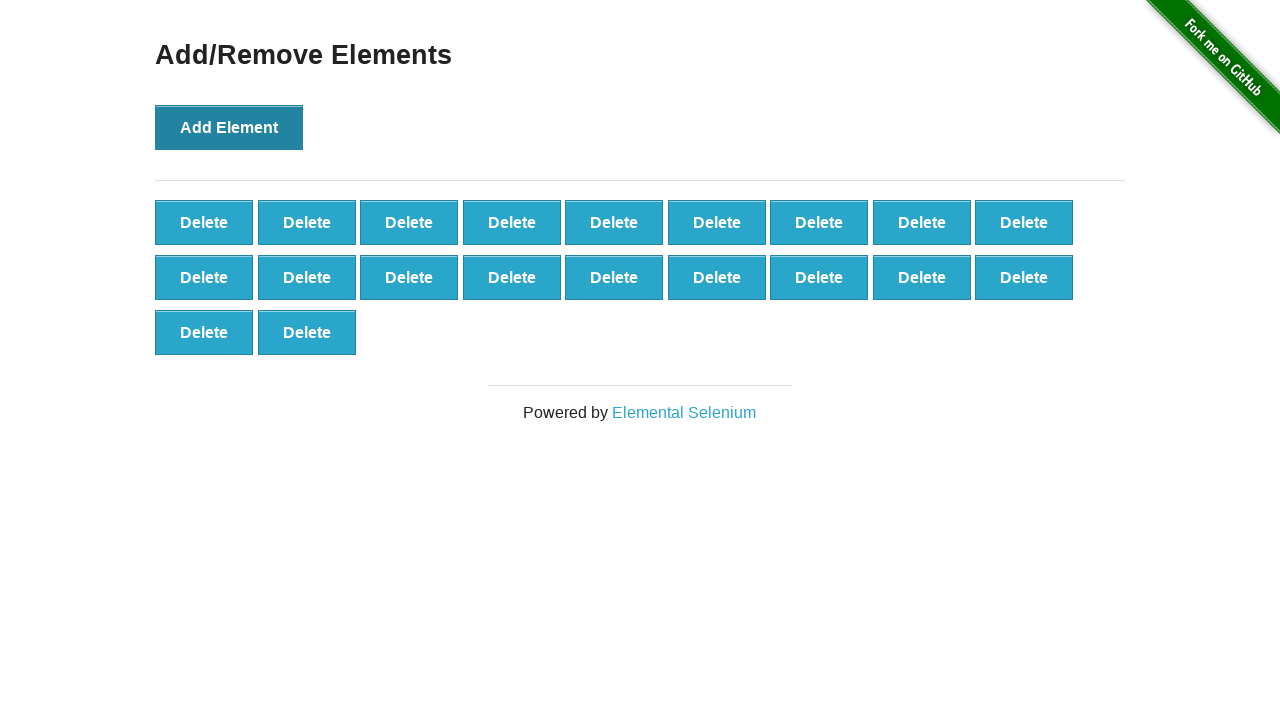

Clicked Add Element button (iteration 21/100) at (229, 127) on button[onclick='addElement()']
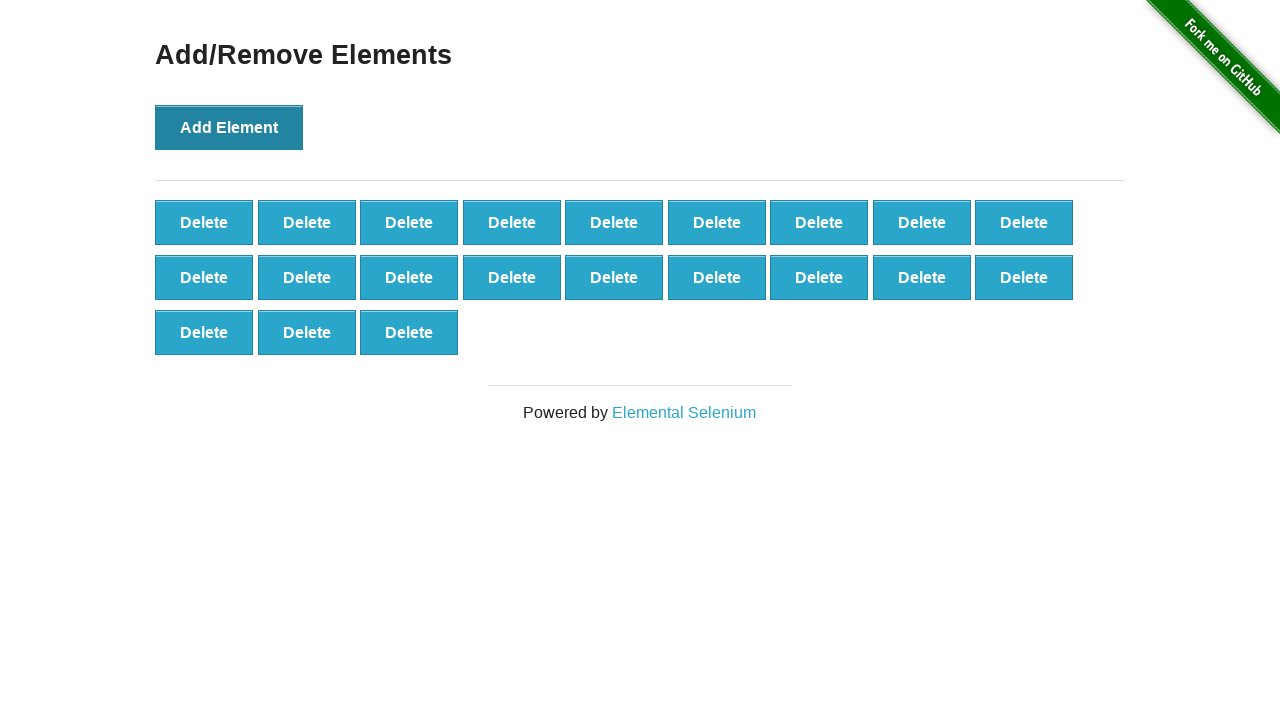

Clicked Add Element button (iteration 22/100) at (229, 127) on button[onclick='addElement()']
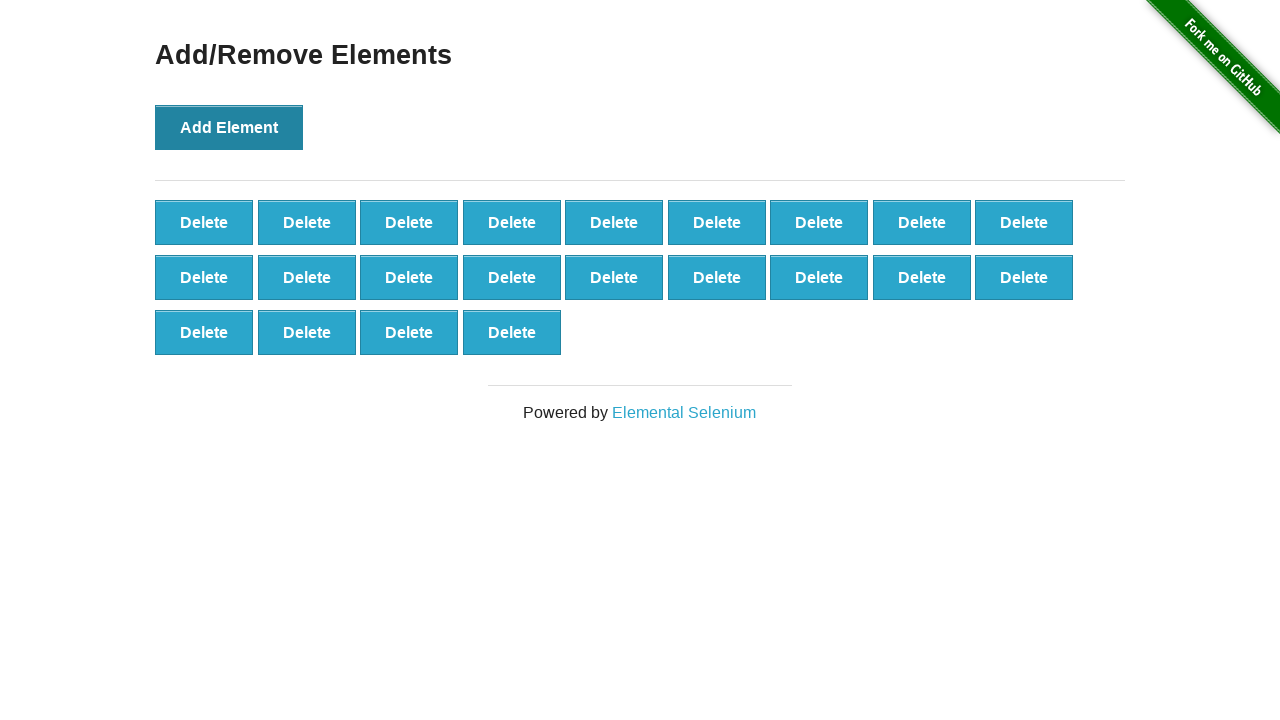

Clicked Add Element button (iteration 23/100) at (229, 127) on button[onclick='addElement()']
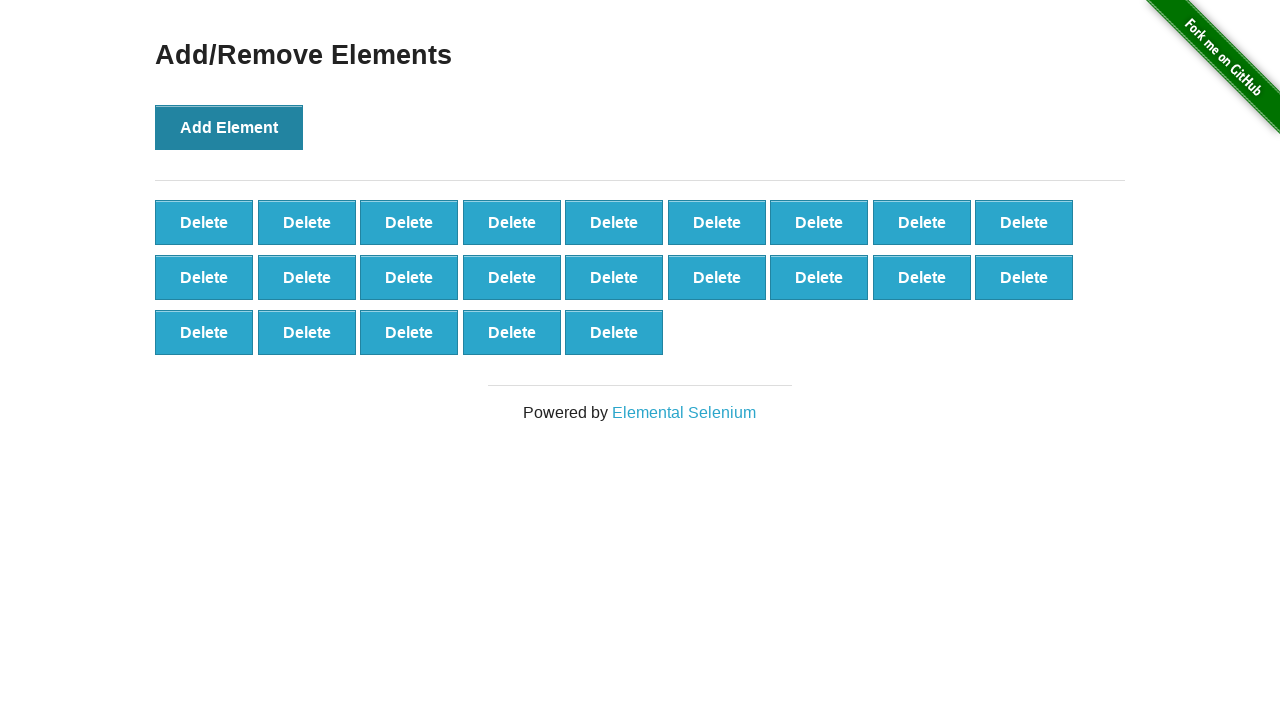

Clicked Add Element button (iteration 24/100) at (229, 127) on button[onclick='addElement()']
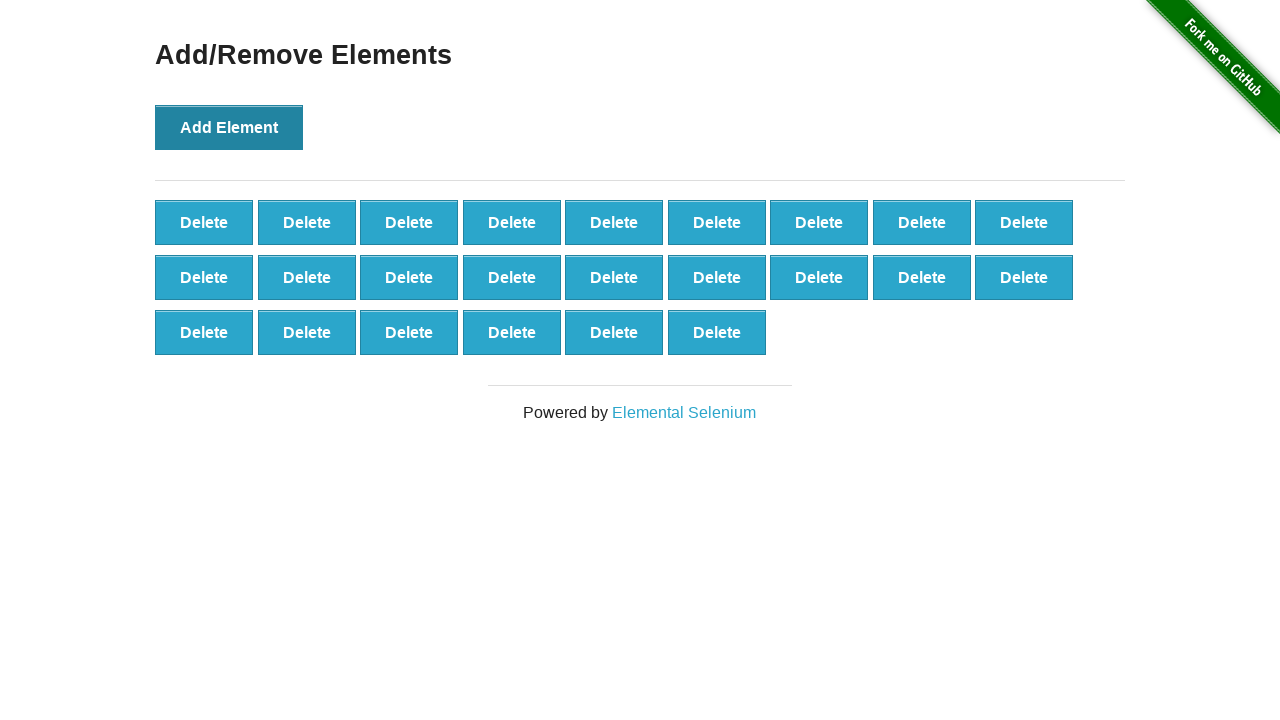

Clicked Add Element button (iteration 25/100) at (229, 127) on button[onclick='addElement()']
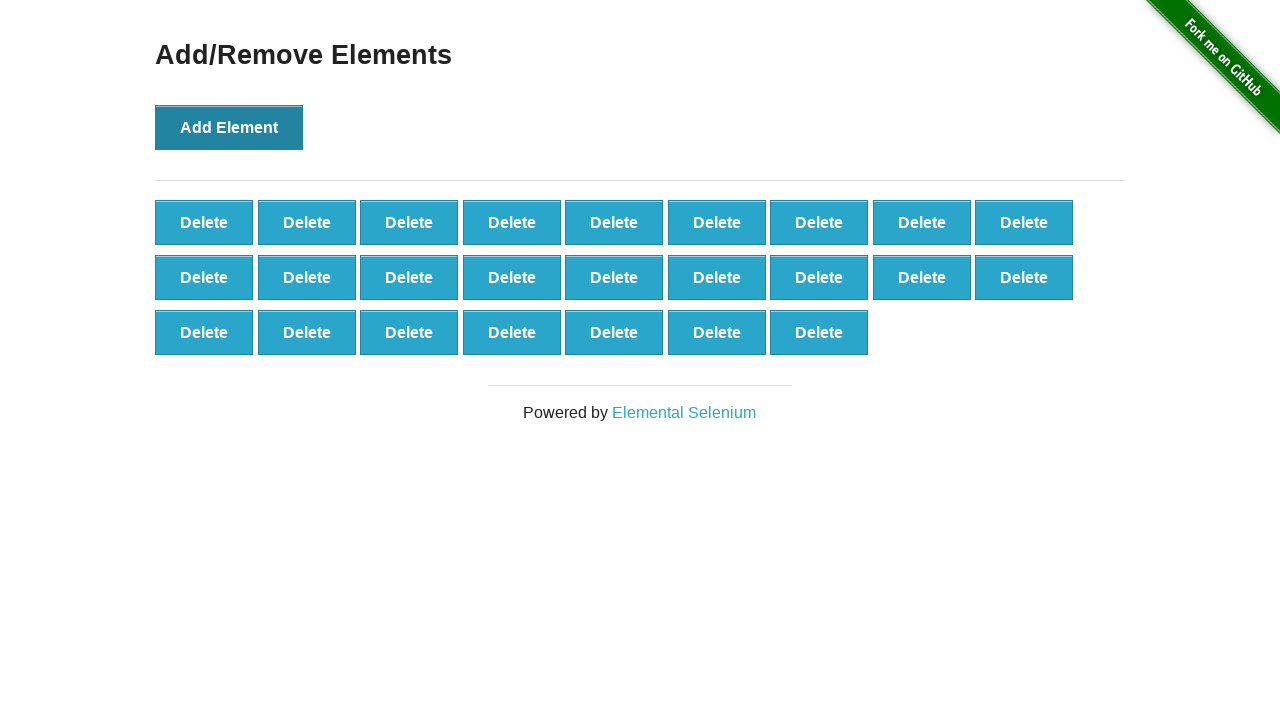

Clicked Add Element button (iteration 26/100) at (229, 127) on button[onclick='addElement()']
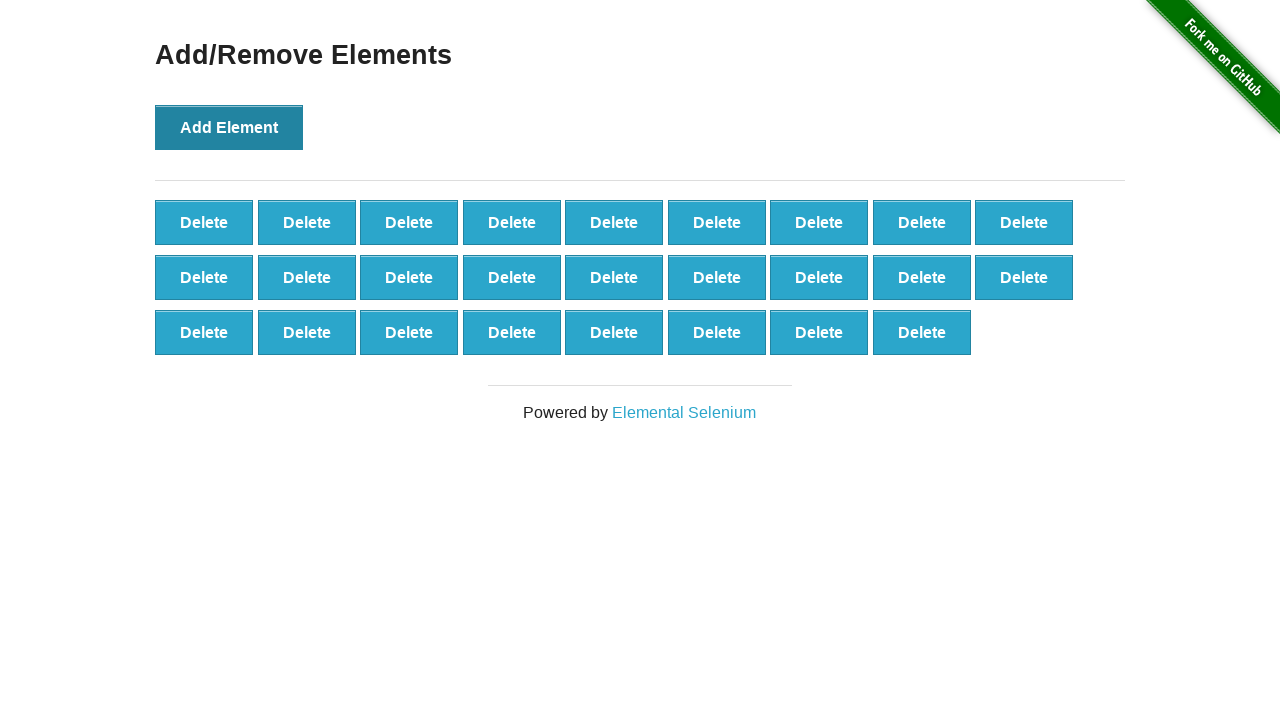

Clicked Add Element button (iteration 27/100) at (229, 127) on button[onclick='addElement()']
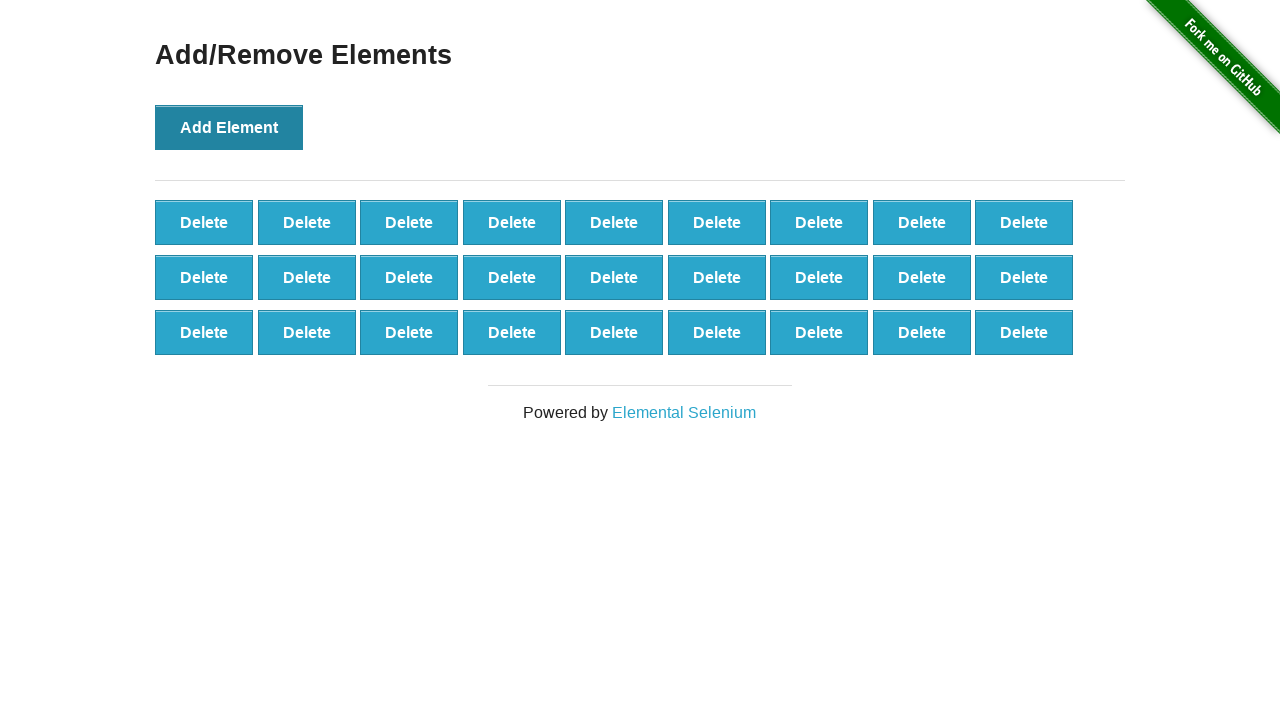

Clicked Add Element button (iteration 28/100) at (229, 127) on button[onclick='addElement()']
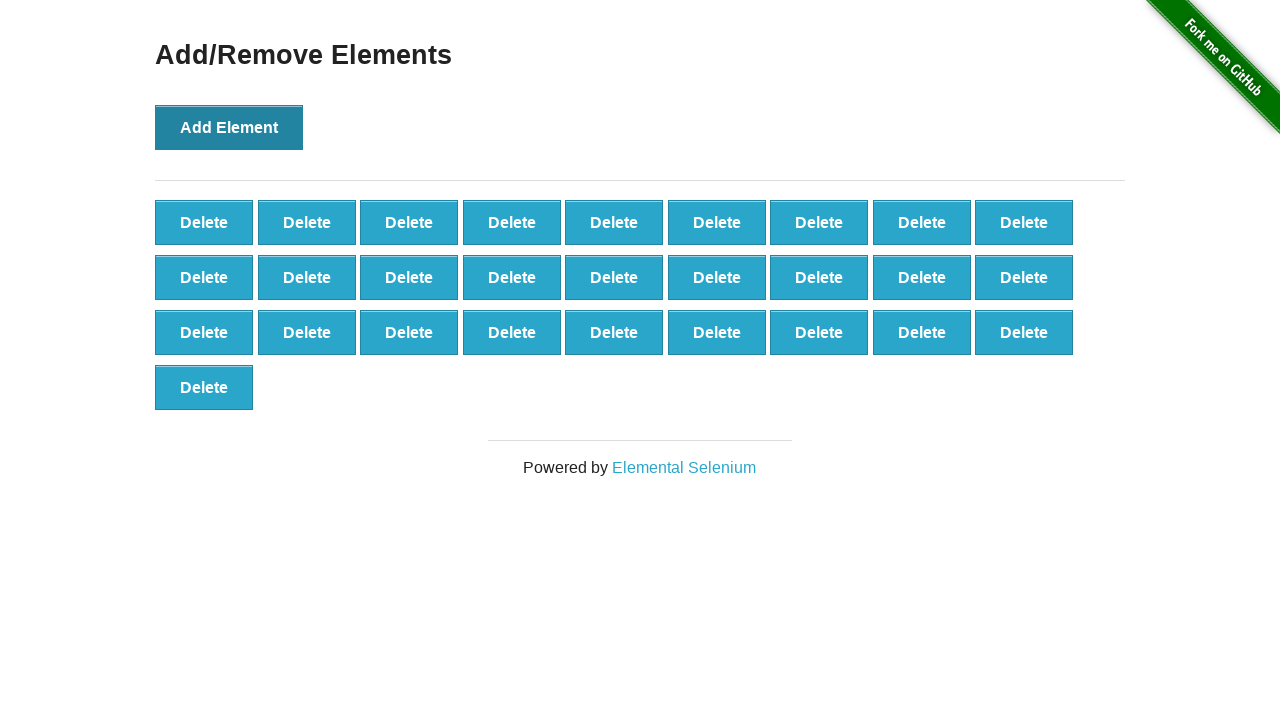

Clicked Add Element button (iteration 29/100) at (229, 127) on button[onclick='addElement()']
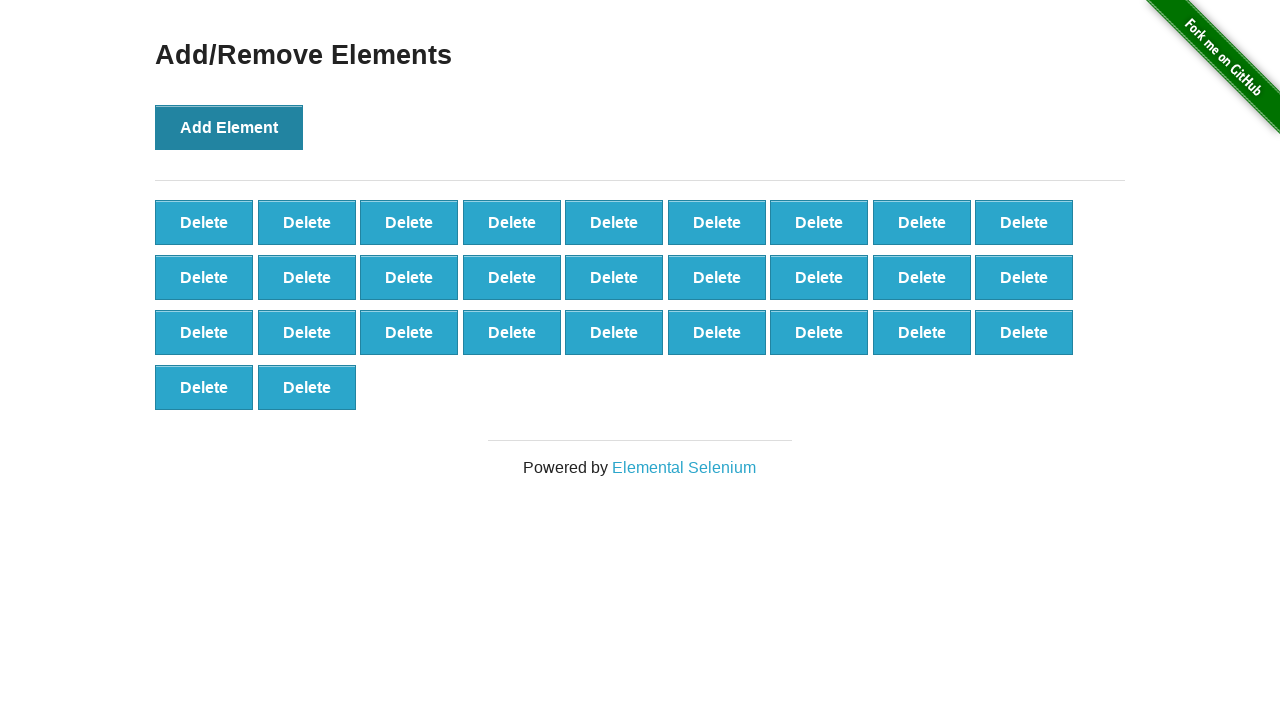

Clicked Add Element button (iteration 30/100) at (229, 127) on button[onclick='addElement()']
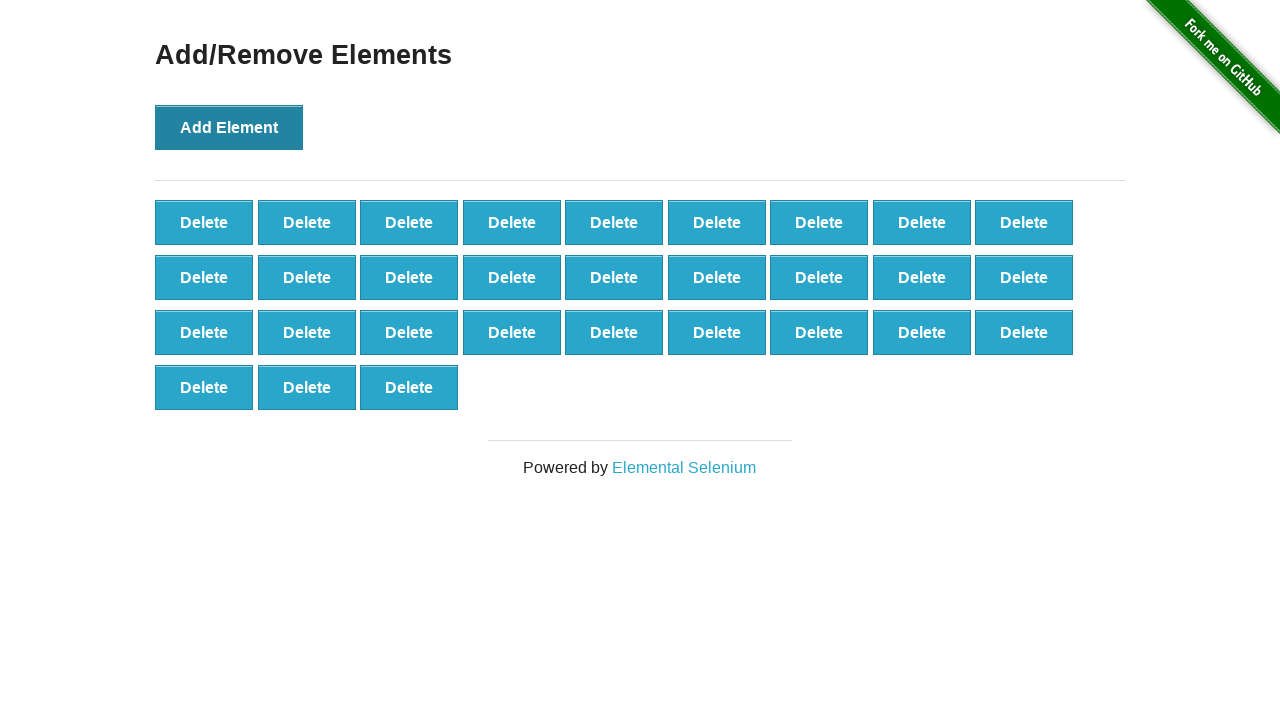

Clicked Add Element button (iteration 31/100) at (229, 127) on button[onclick='addElement()']
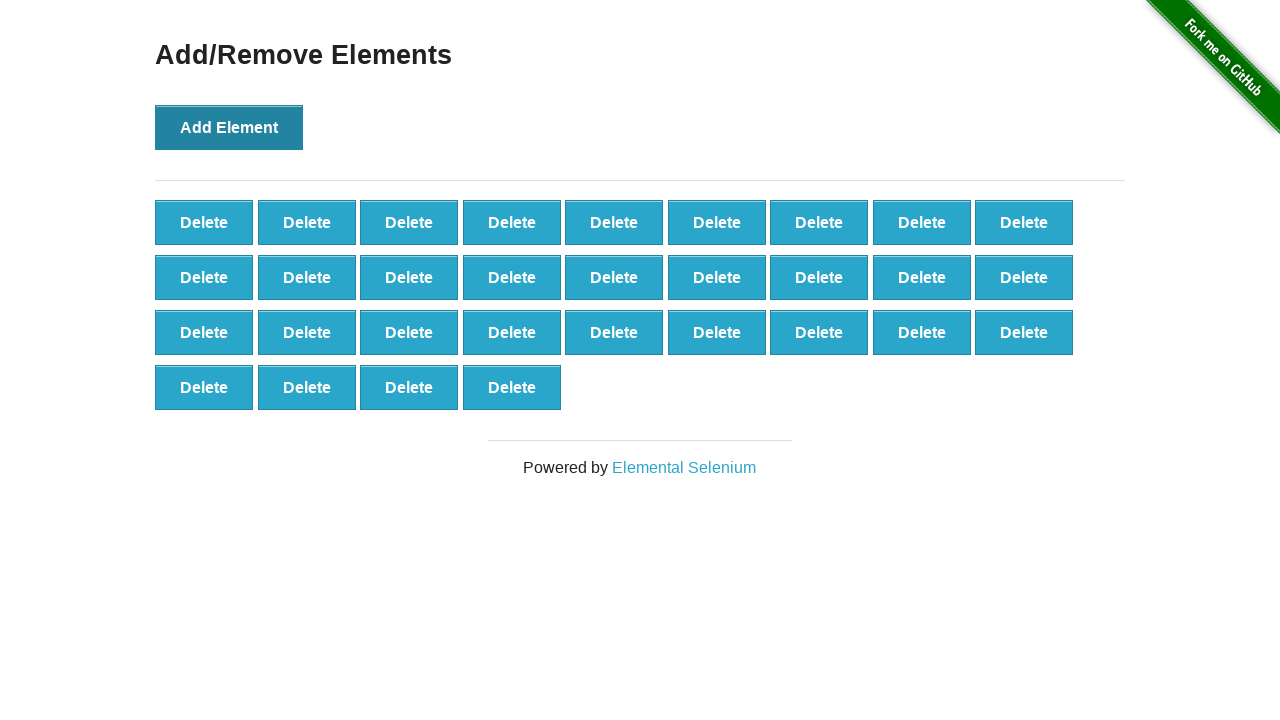

Clicked Add Element button (iteration 32/100) at (229, 127) on button[onclick='addElement()']
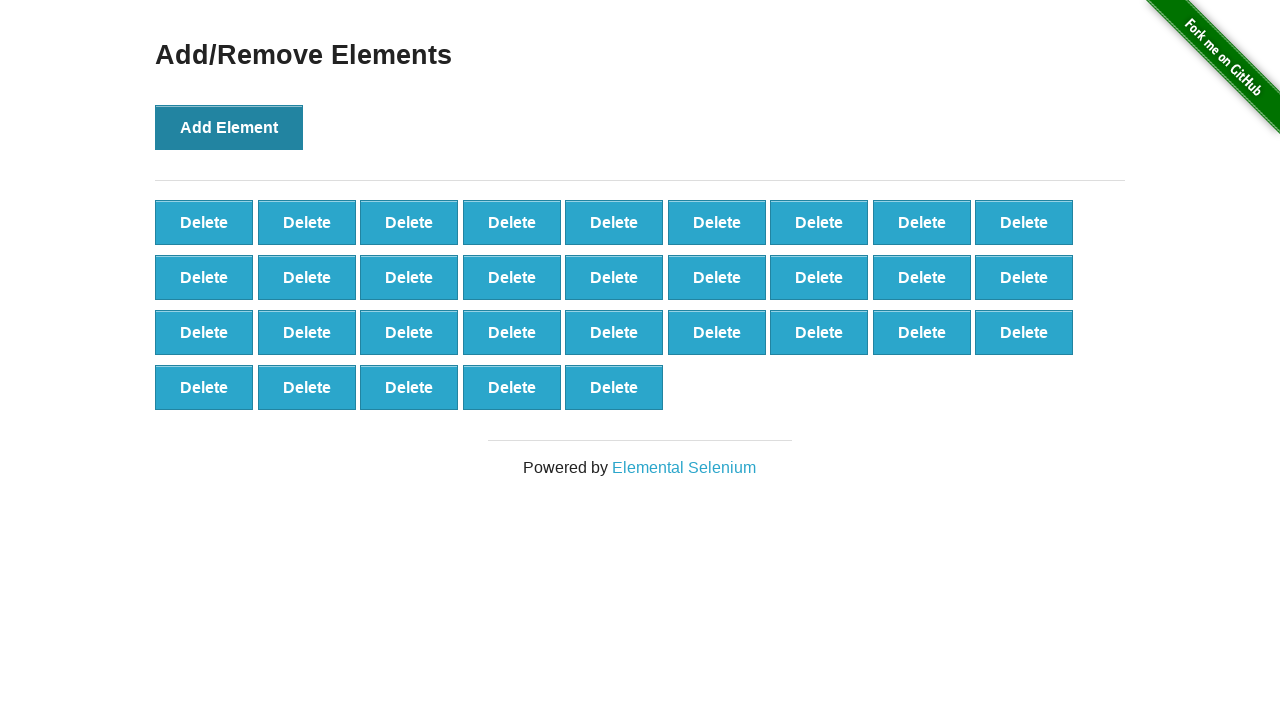

Clicked Add Element button (iteration 33/100) at (229, 127) on button[onclick='addElement()']
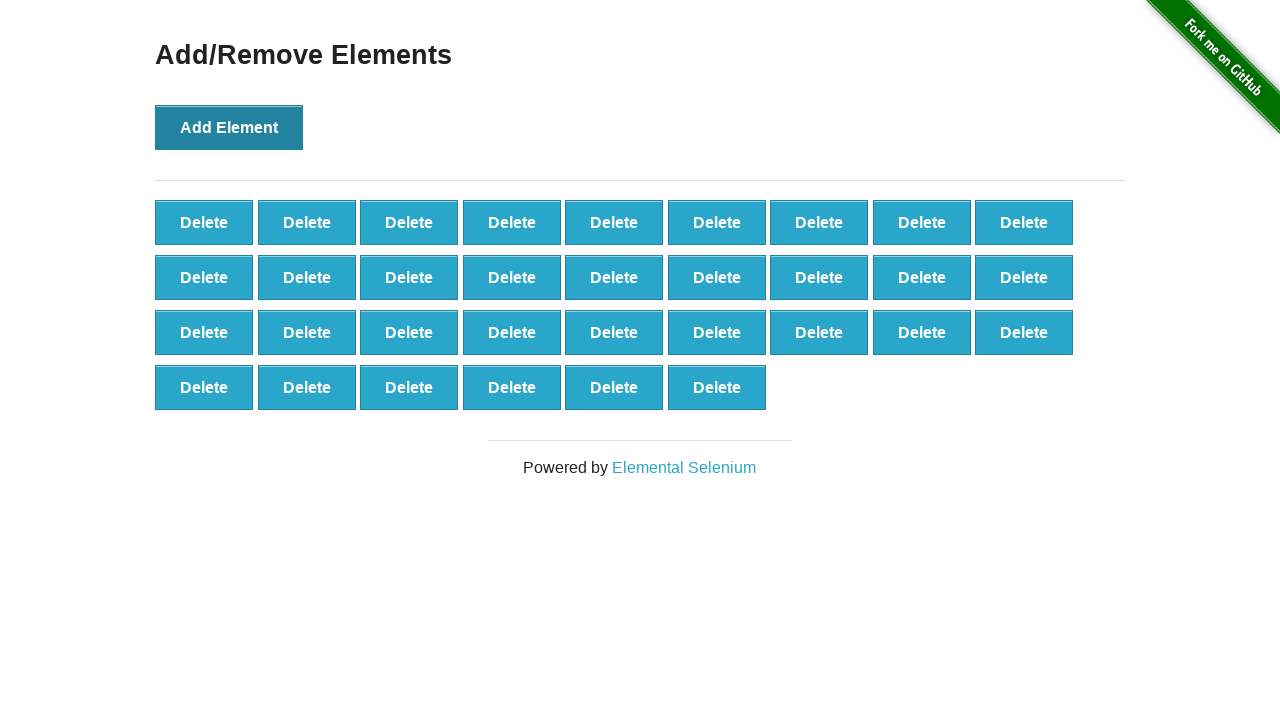

Clicked Add Element button (iteration 34/100) at (229, 127) on button[onclick='addElement()']
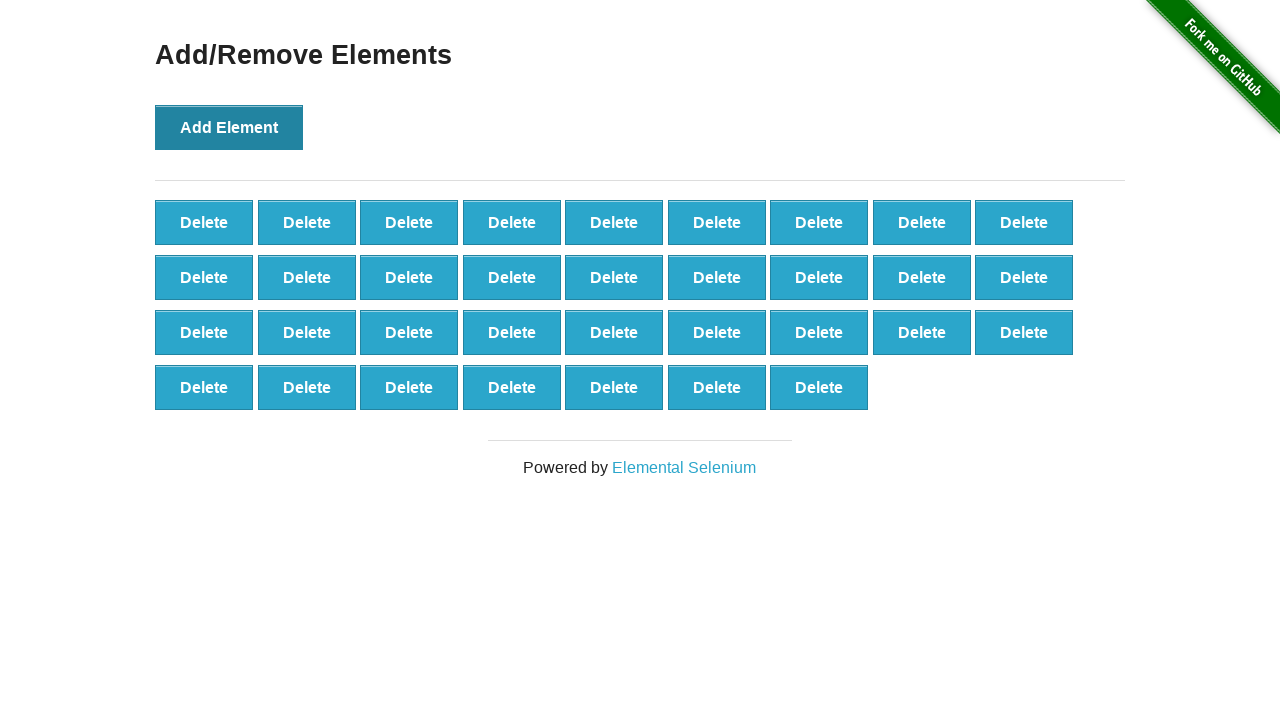

Clicked Add Element button (iteration 35/100) at (229, 127) on button[onclick='addElement()']
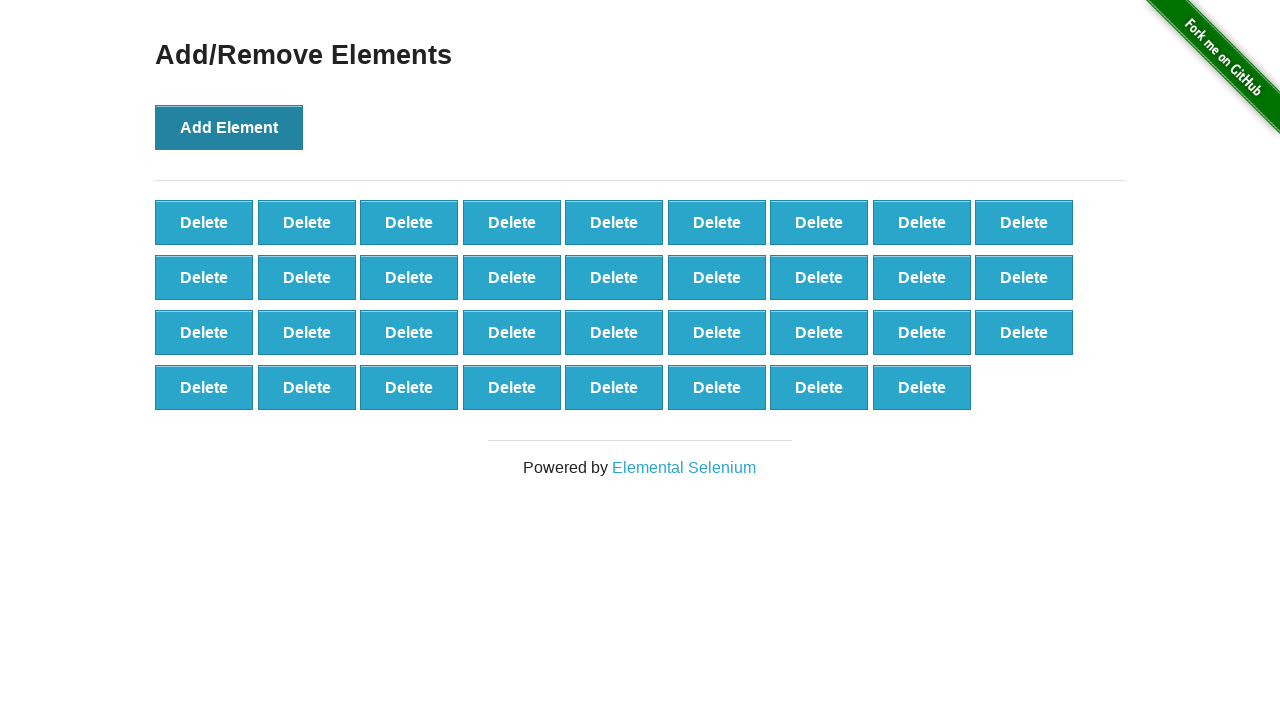

Clicked Add Element button (iteration 36/100) at (229, 127) on button[onclick='addElement()']
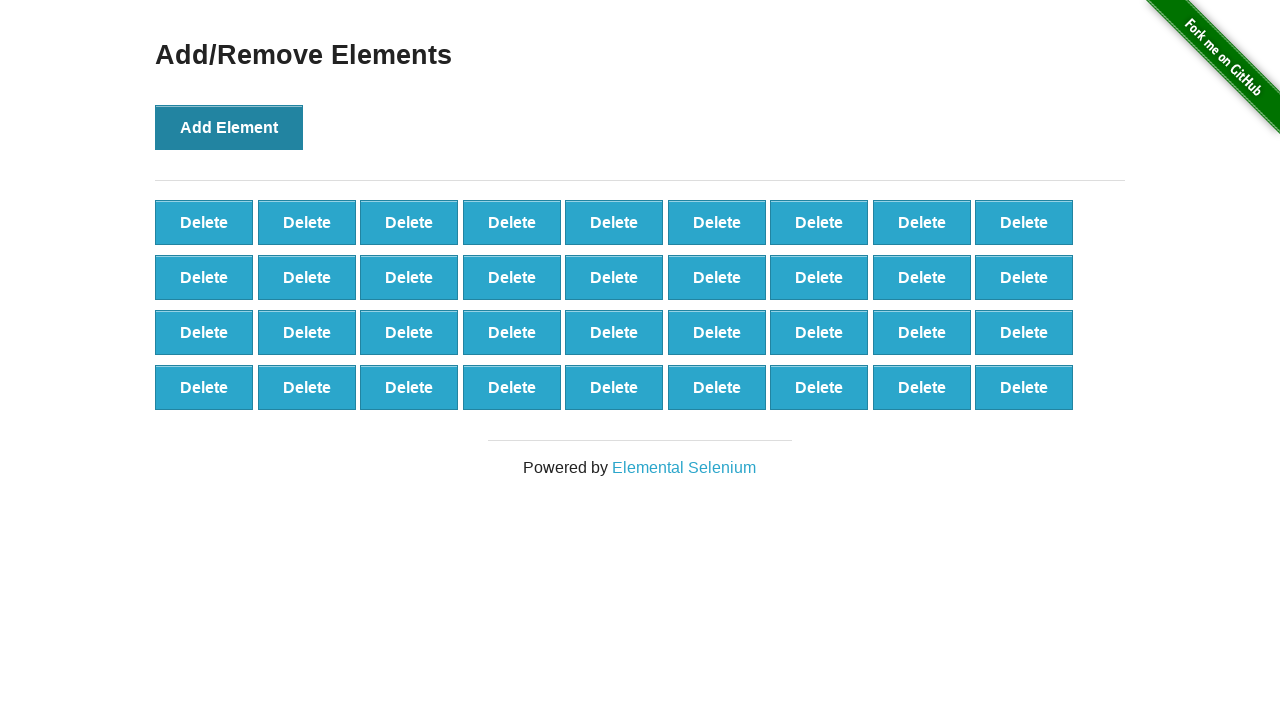

Clicked Add Element button (iteration 37/100) at (229, 127) on button[onclick='addElement()']
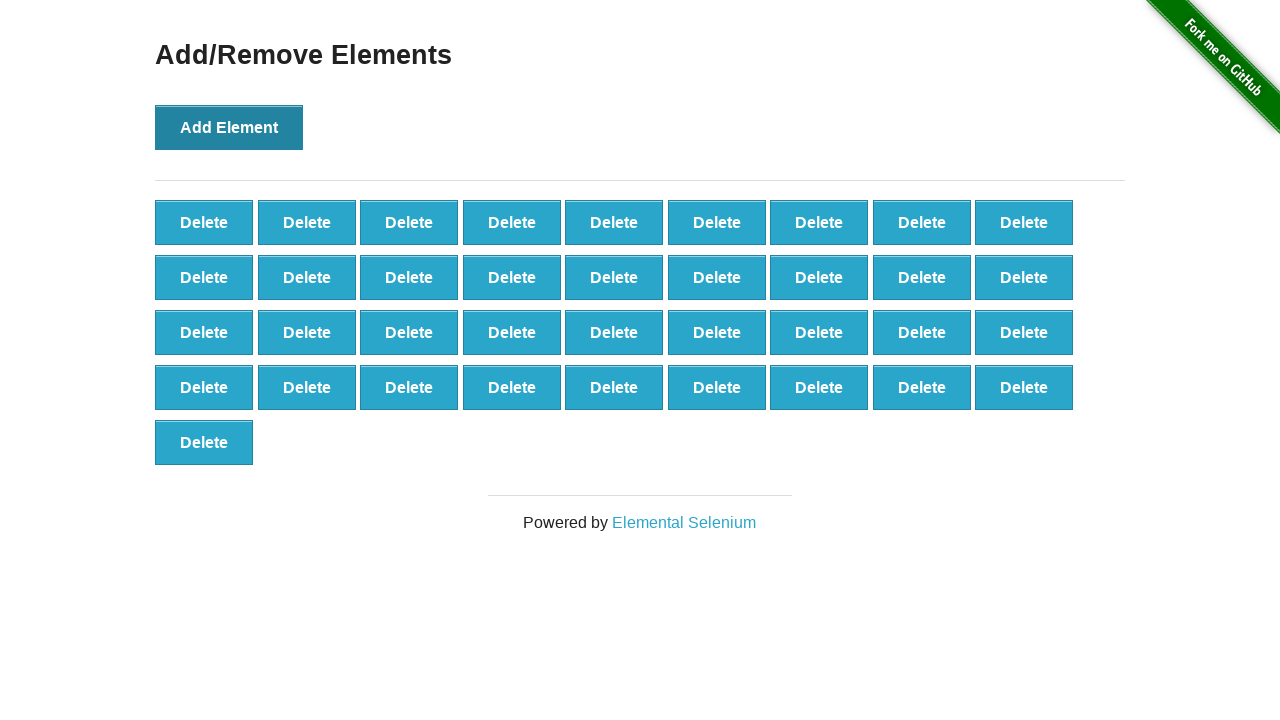

Clicked Add Element button (iteration 38/100) at (229, 127) on button[onclick='addElement()']
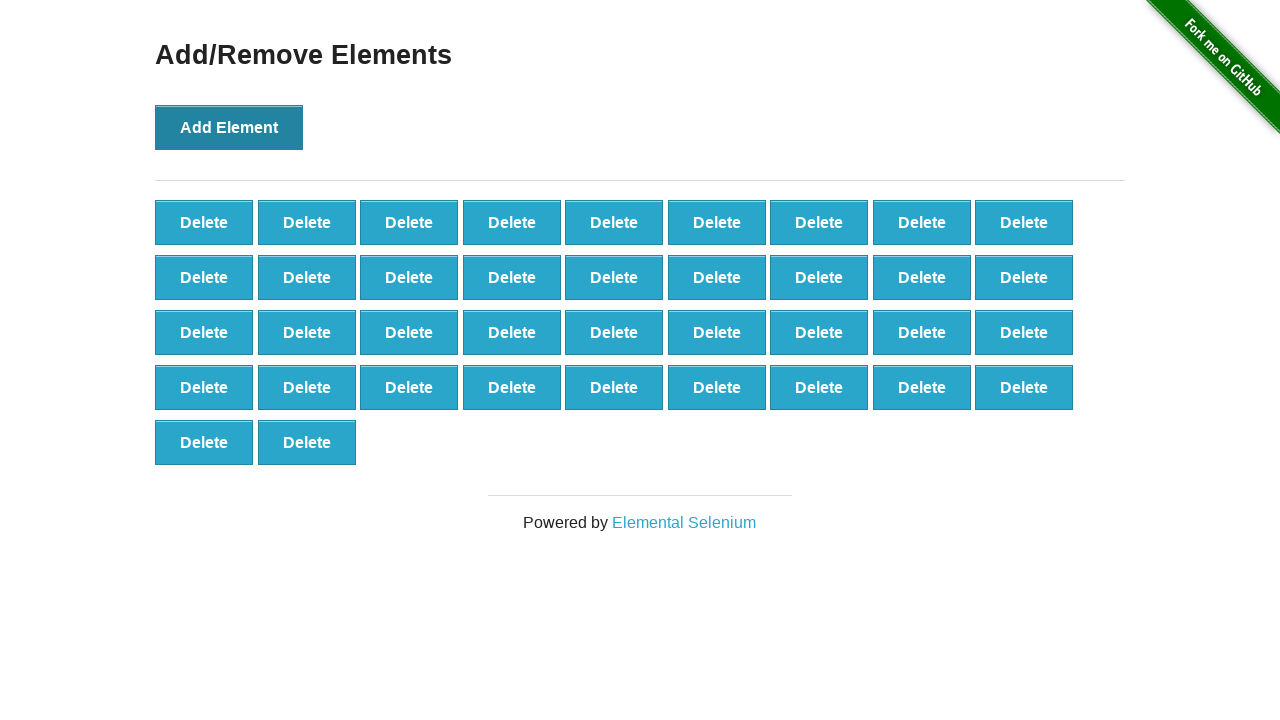

Clicked Add Element button (iteration 39/100) at (229, 127) on button[onclick='addElement()']
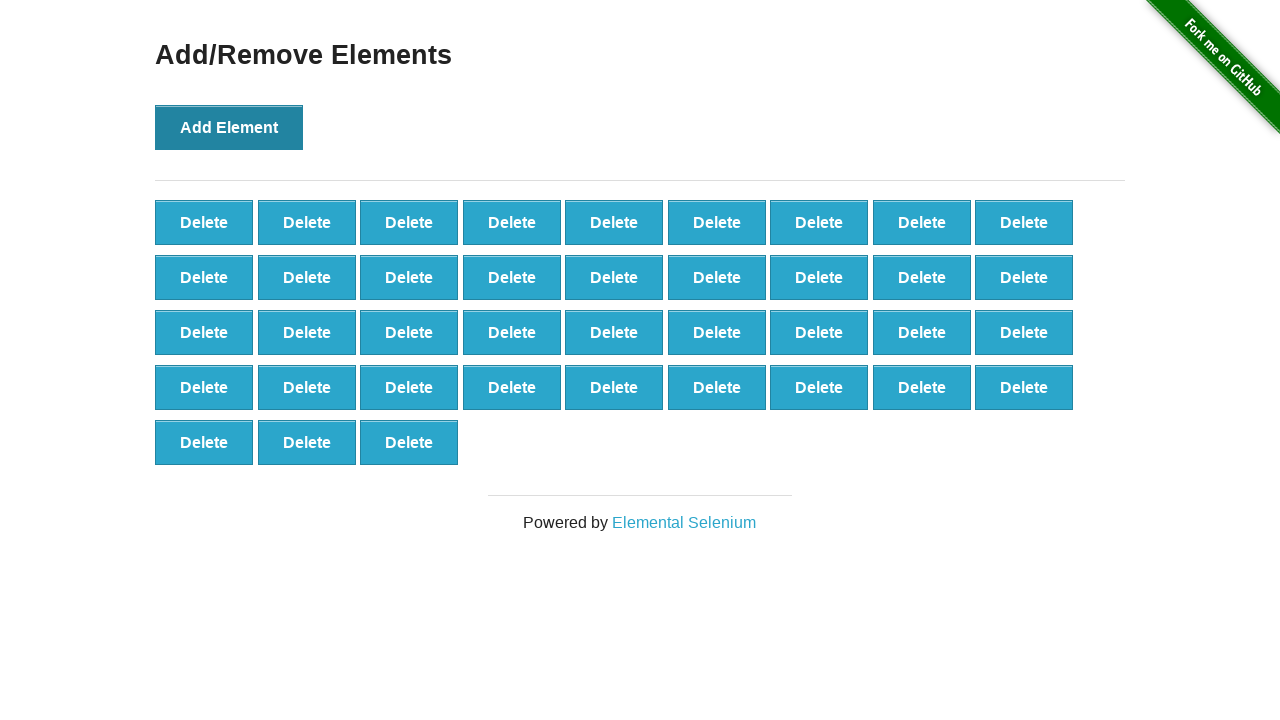

Clicked Add Element button (iteration 40/100) at (229, 127) on button[onclick='addElement()']
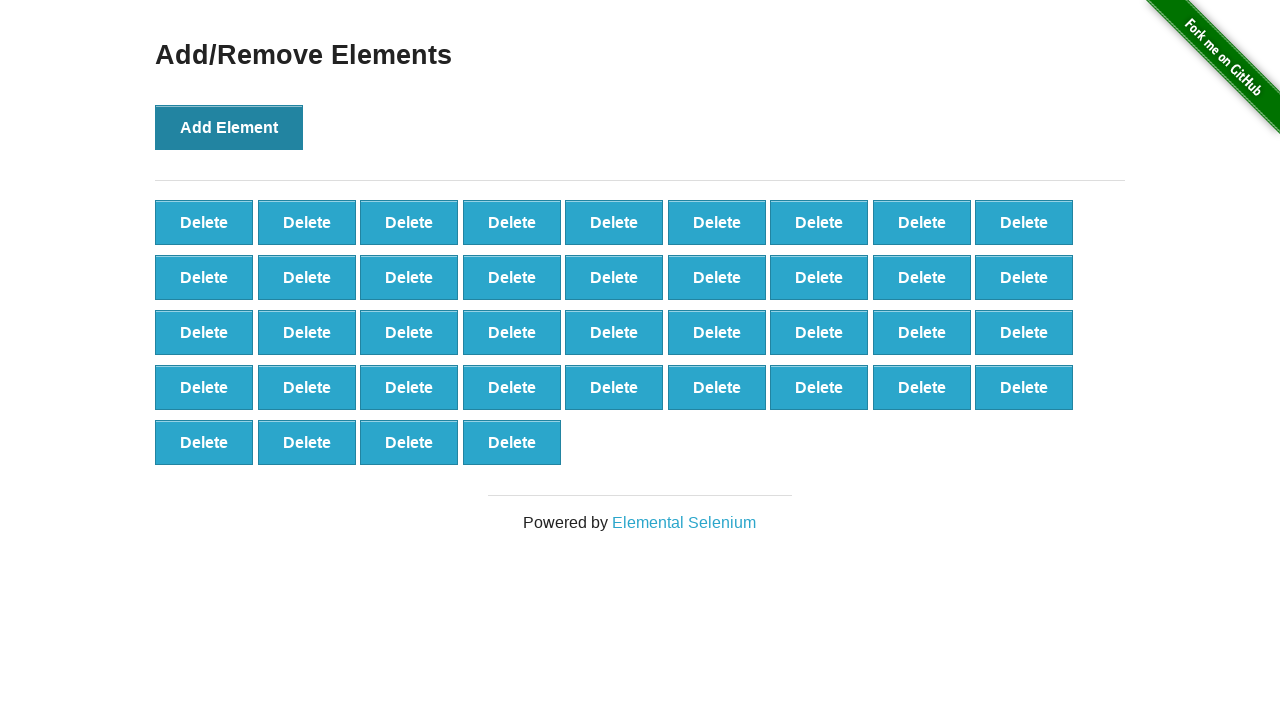

Clicked Add Element button (iteration 41/100) at (229, 127) on button[onclick='addElement()']
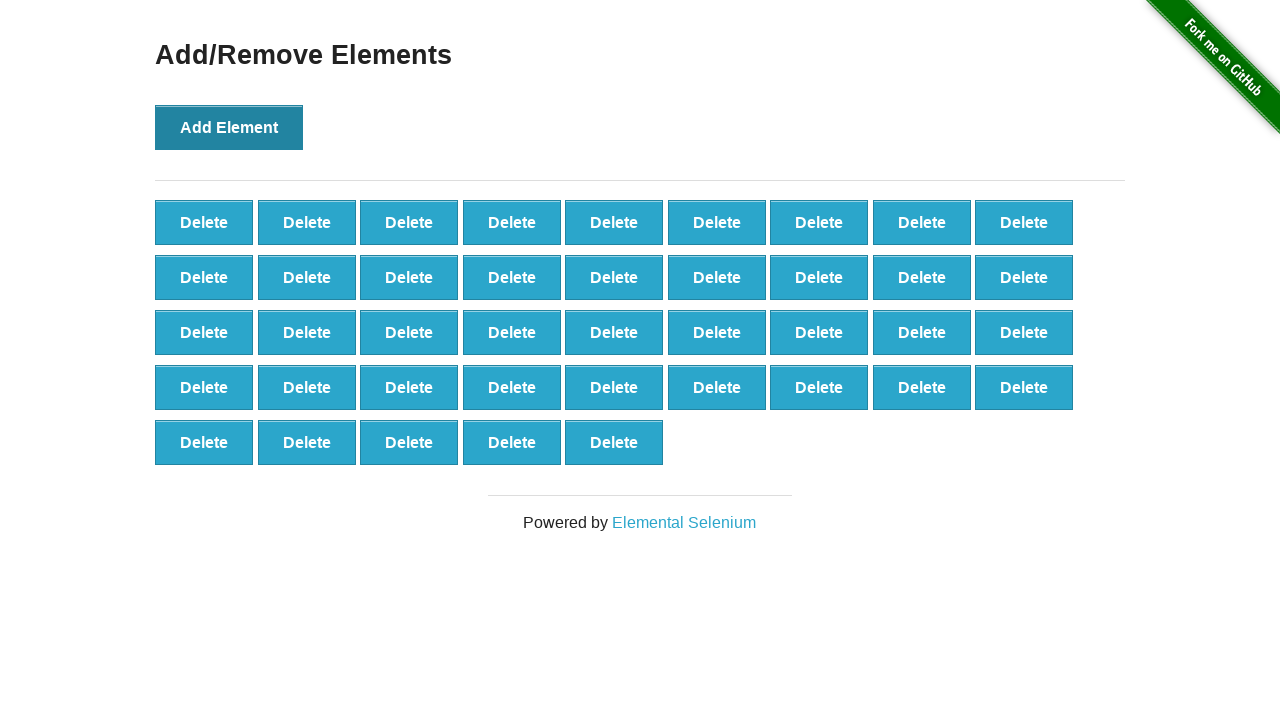

Clicked Add Element button (iteration 42/100) at (229, 127) on button[onclick='addElement()']
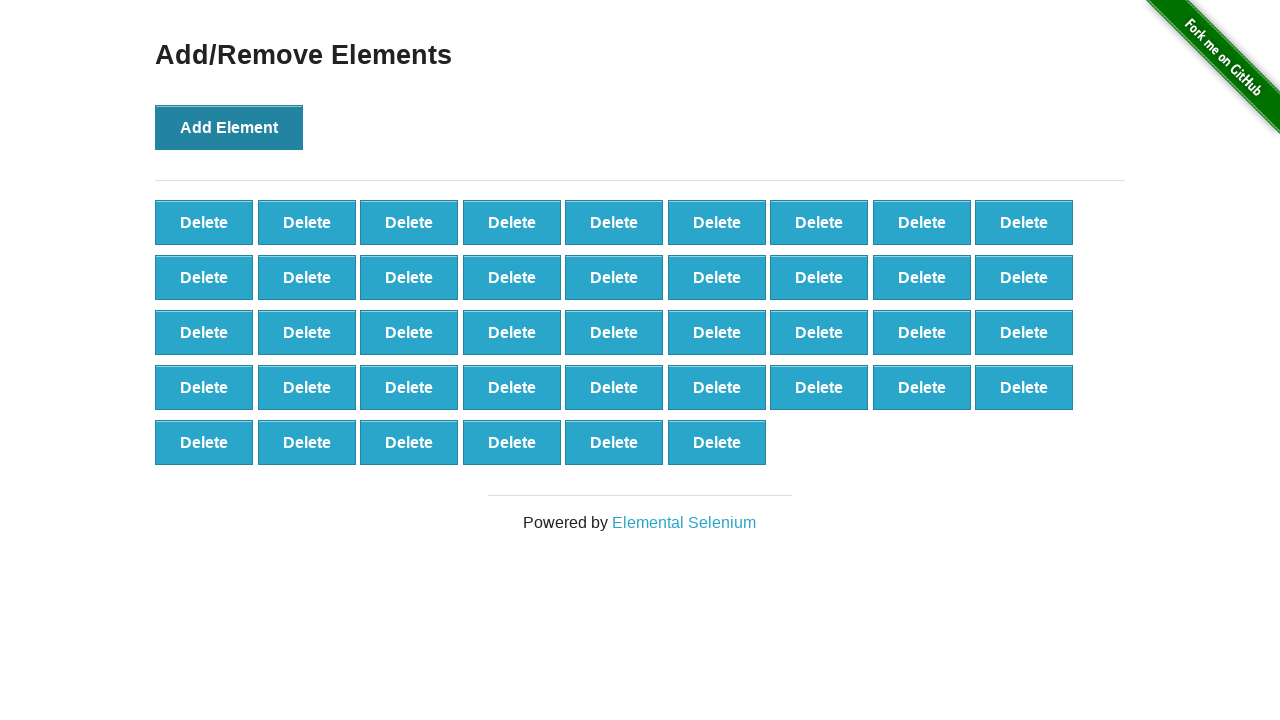

Clicked Add Element button (iteration 43/100) at (229, 127) on button[onclick='addElement()']
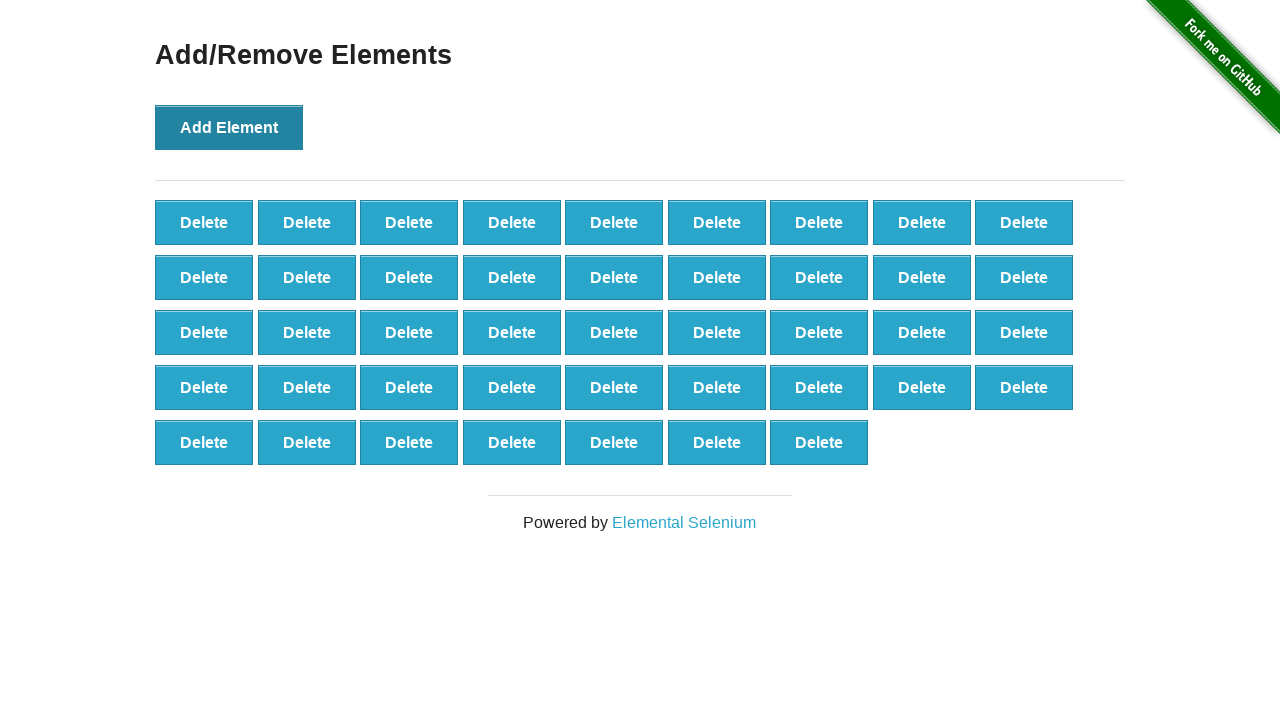

Clicked Add Element button (iteration 44/100) at (229, 127) on button[onclick='addElement()']
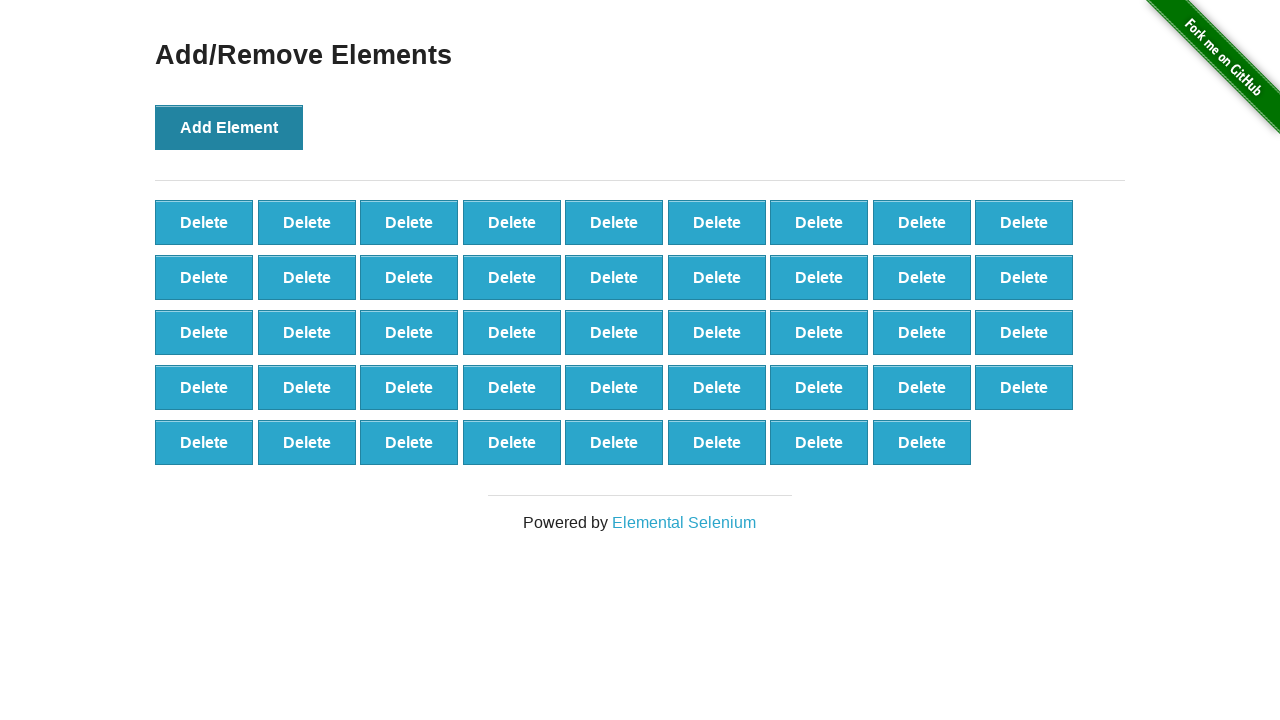

Clicked Add Element button (iteration 45/100) at (229, 127) on button[onclick='addElement()']
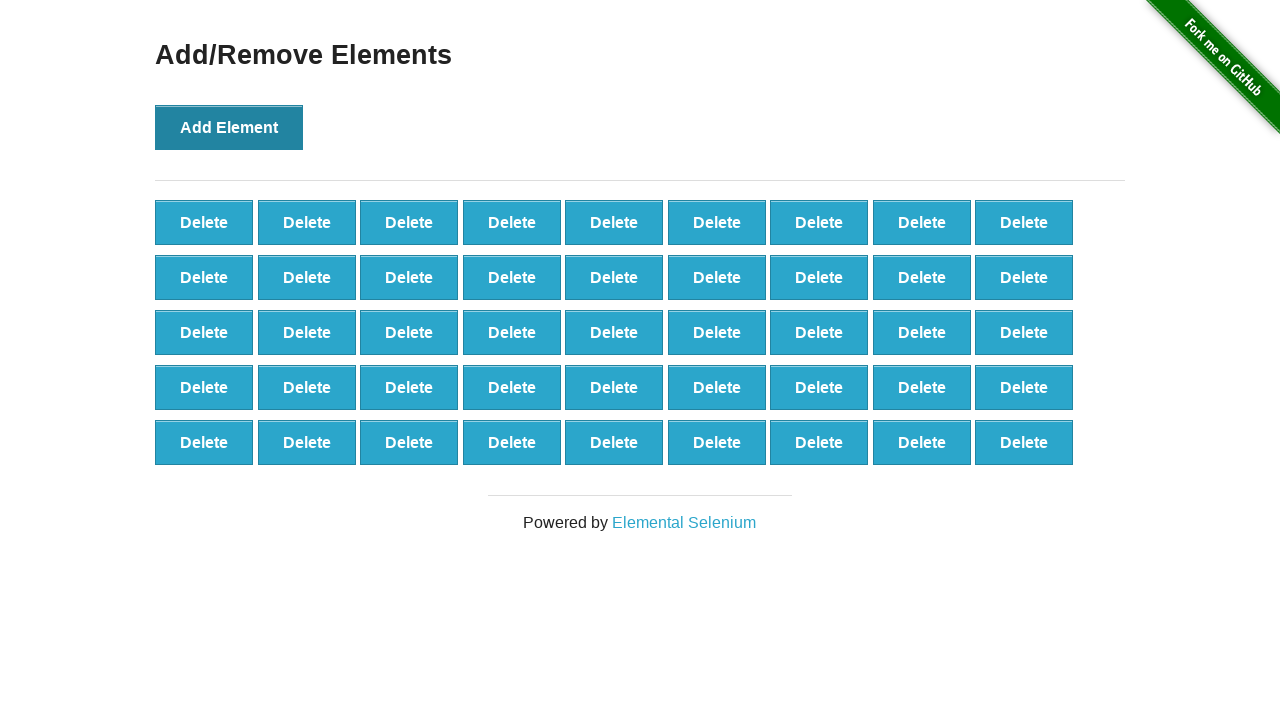

Clicked Add Element button (iteration 46/100) at (229, 127) on button[onclick='addElement()']
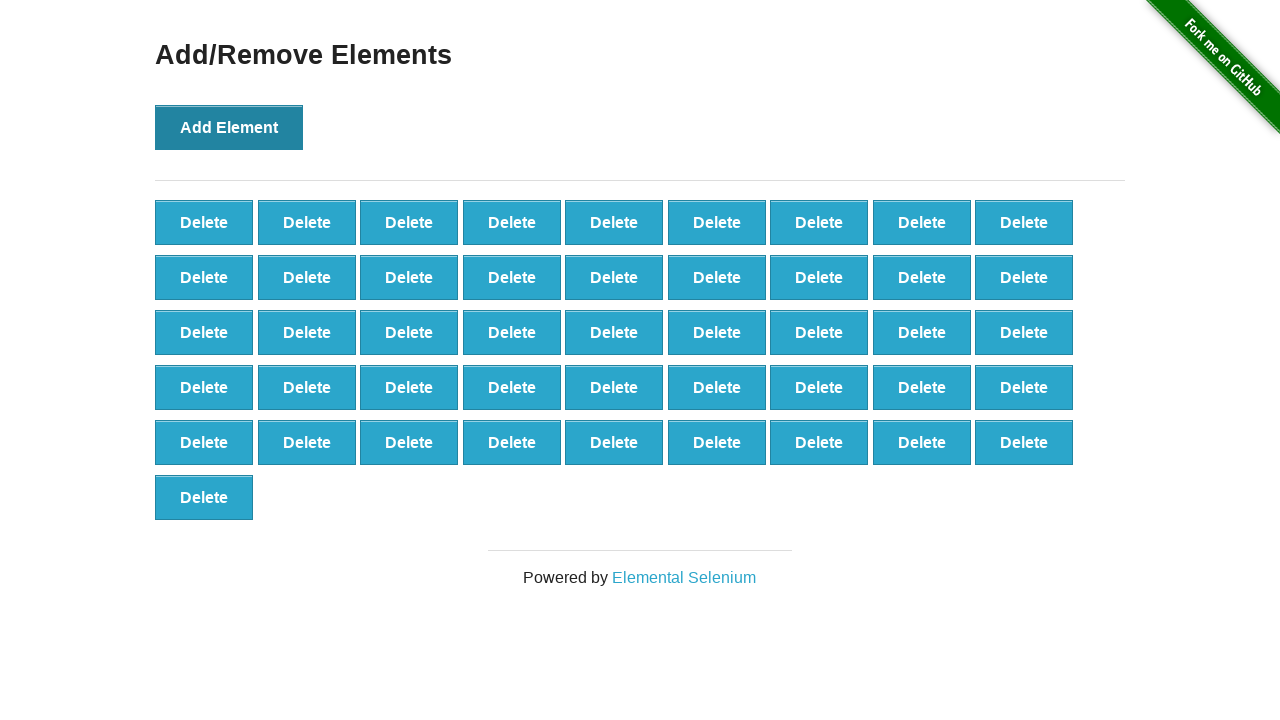

Clicked Add Element button (iteration 47/100) at (229, 127) on button[onclick='addElement()']
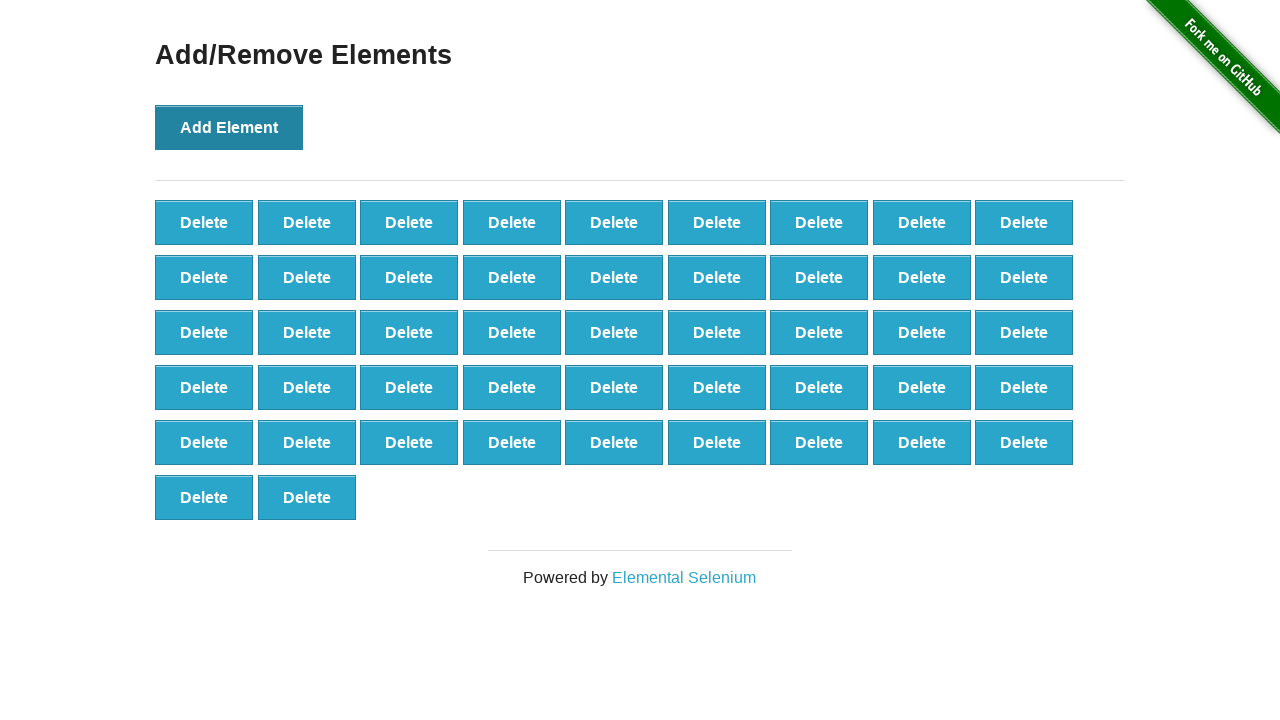

Clicked Add Element button (iteration 48/100) at (229, 127) on button[onclick='addElement()']
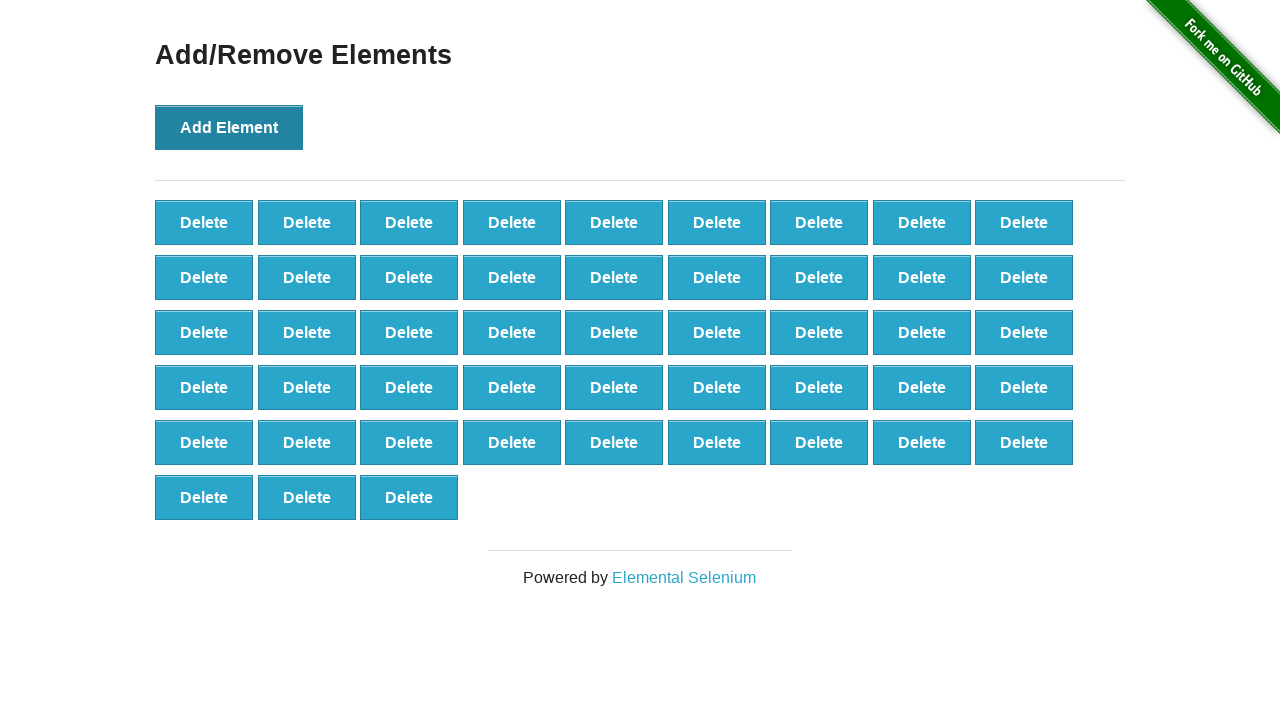

Clicked Add Element button (iteration 49/100) at (229, 127) on button[onclick='addElement()']
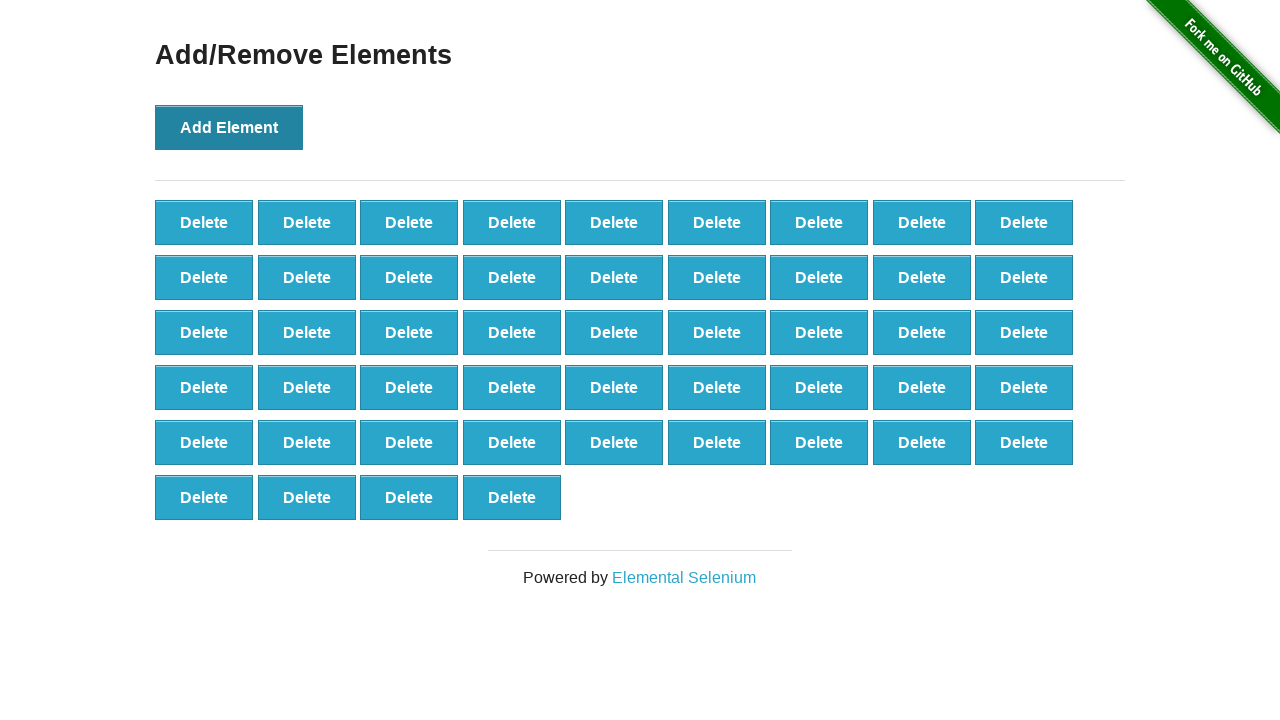

Clicked Add Element button (iteration 50/100) at (229, 127) on button[onclick='addElement()']
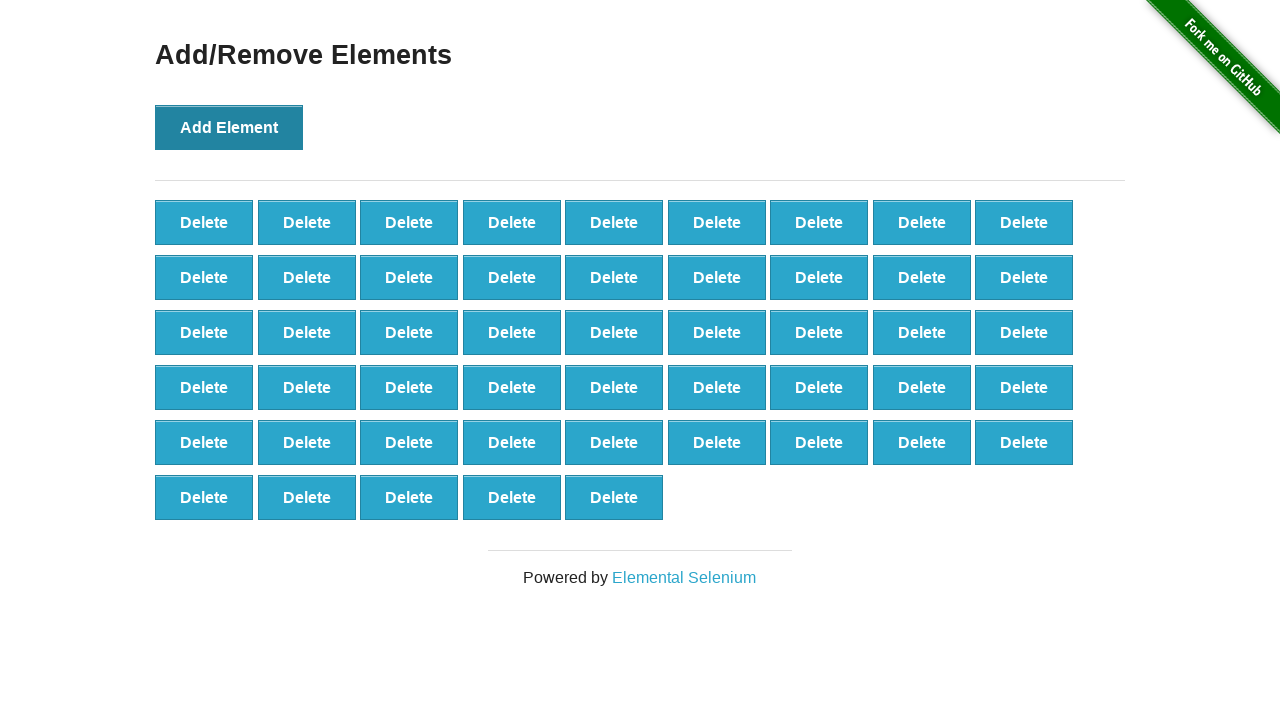

Clicked Add Element button (iteration 51/100) at (229, 127) on button[onclick='addElement()']
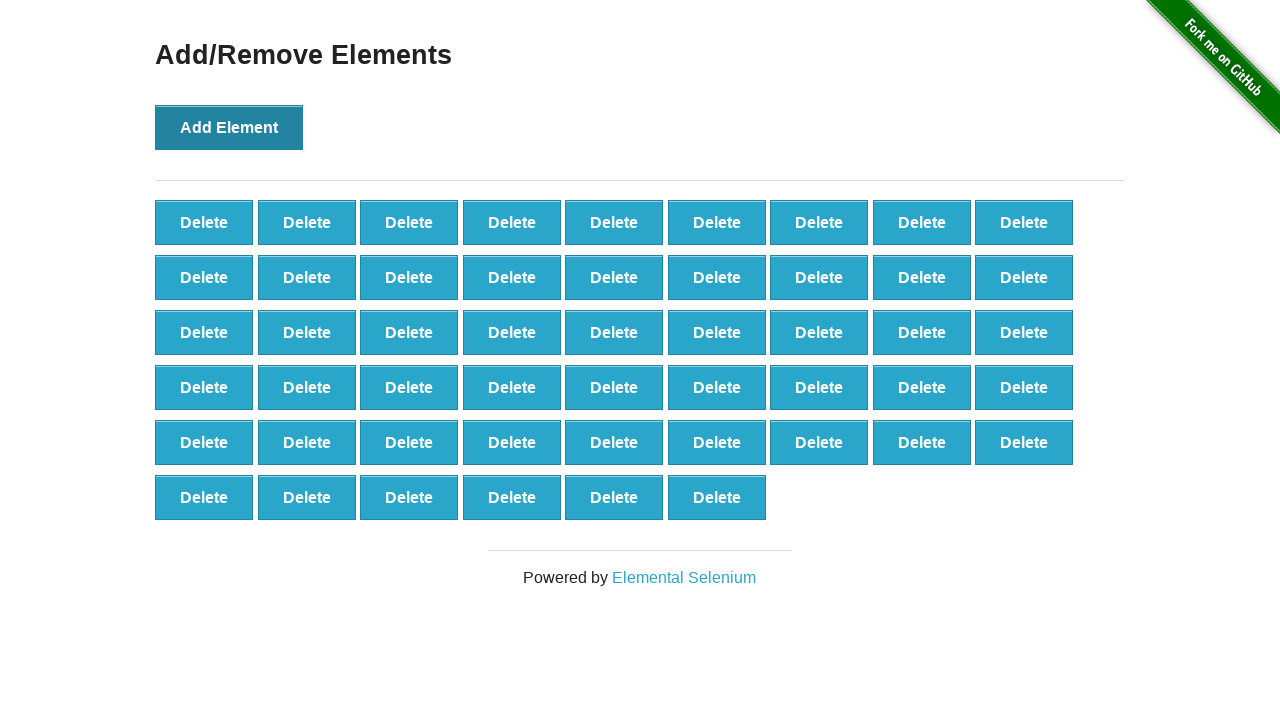

Clicked Add Element button (iteration 52/100) at (229, 127) on button[onclick='addElement()']
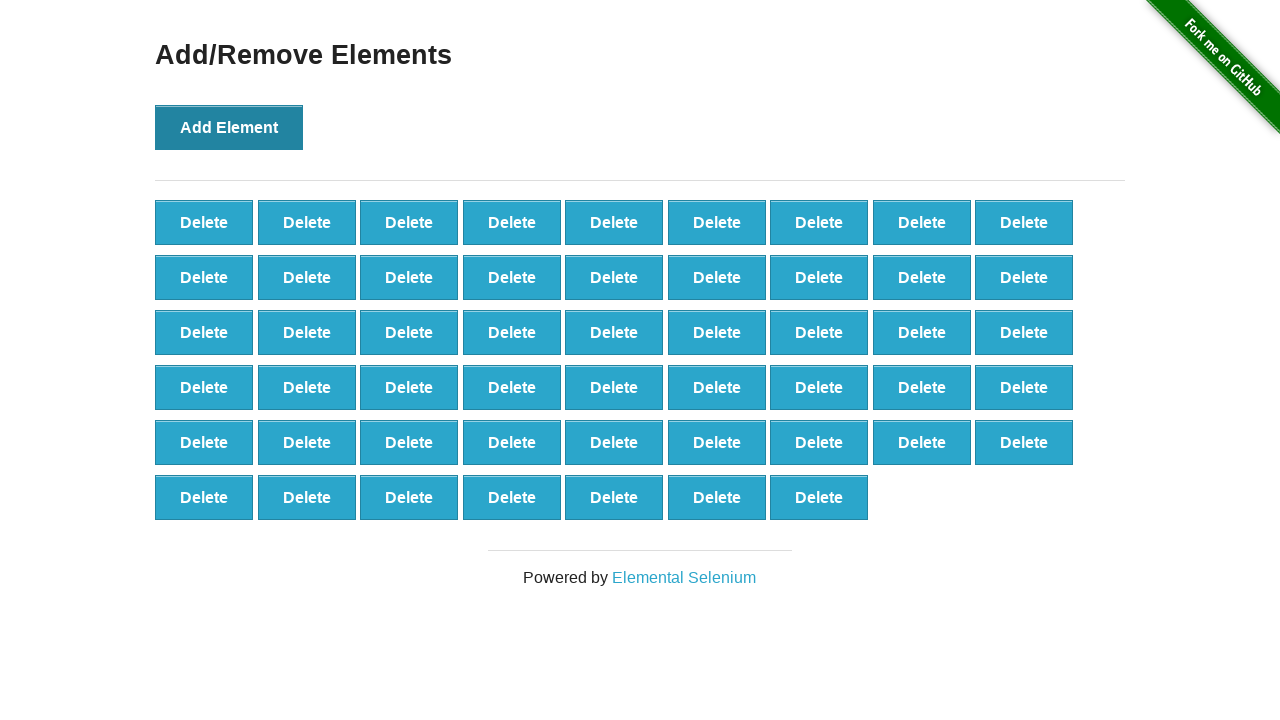

Clicked Add Element button (iteration 53/100) at (229, 127) on button[onclick='addElement()']
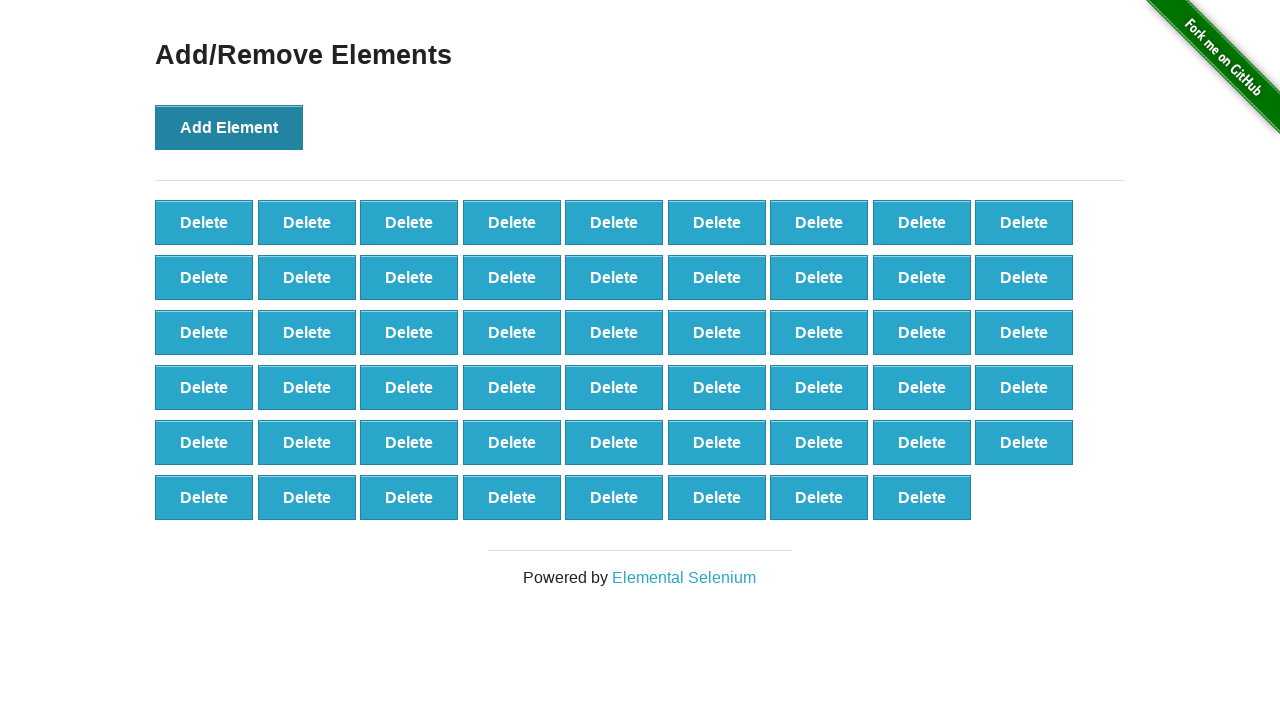

Clicked Add Element button (iteration 54/100) at (229, 127) on button[onclick='addElement()']
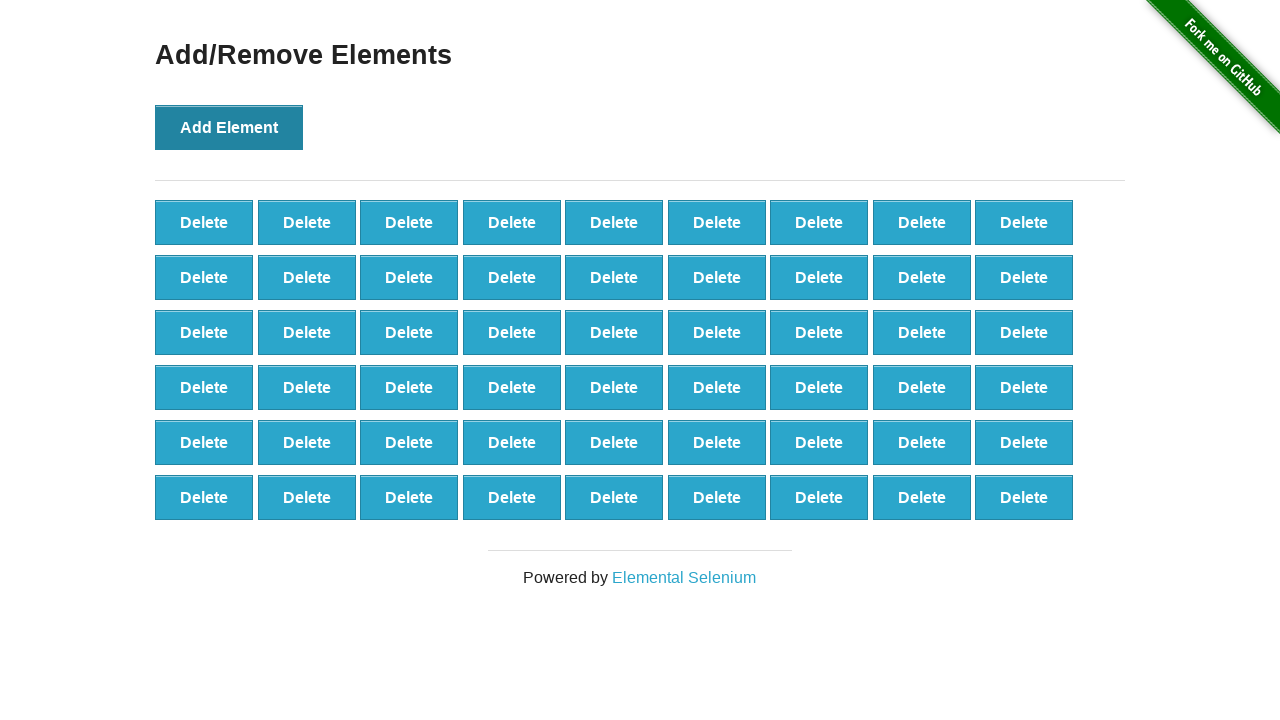

Clicked Add Element button (iteration 55/100) at (229, 127) on button[onclick='addElement()']
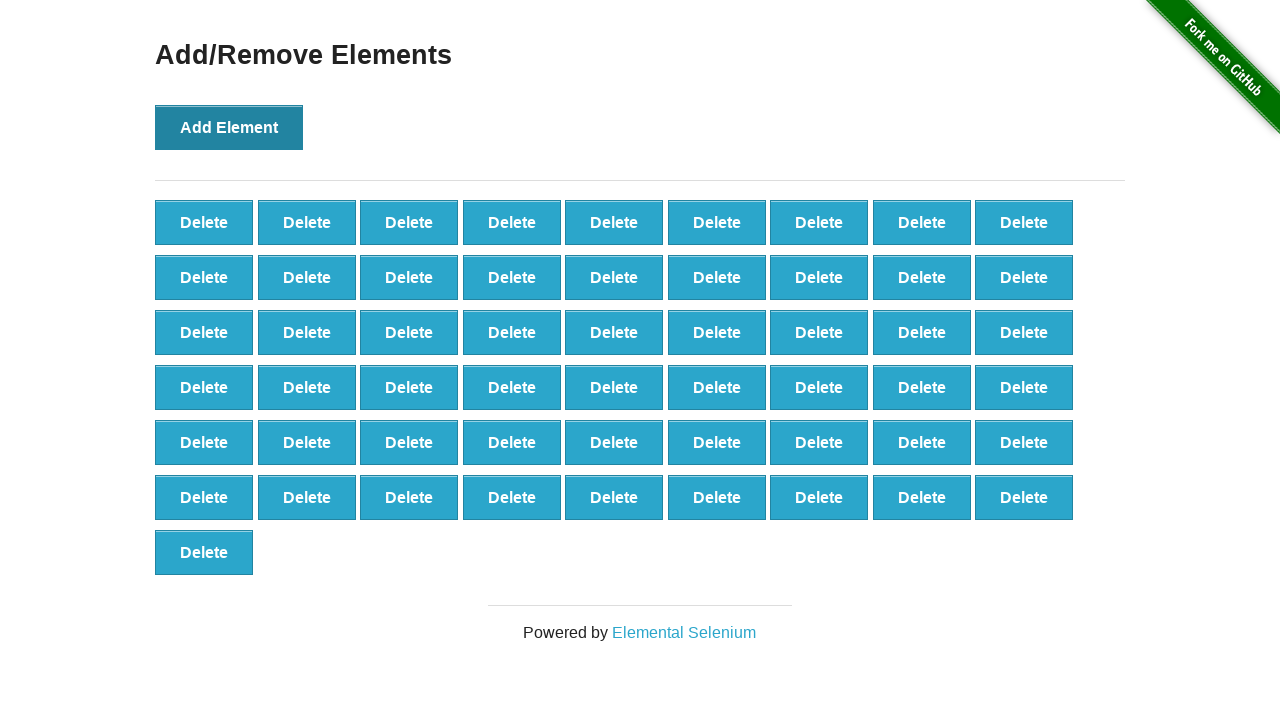

Clicked Add Element button (iteration 56/100) at (229, 127) on button[onclick='addElement()']
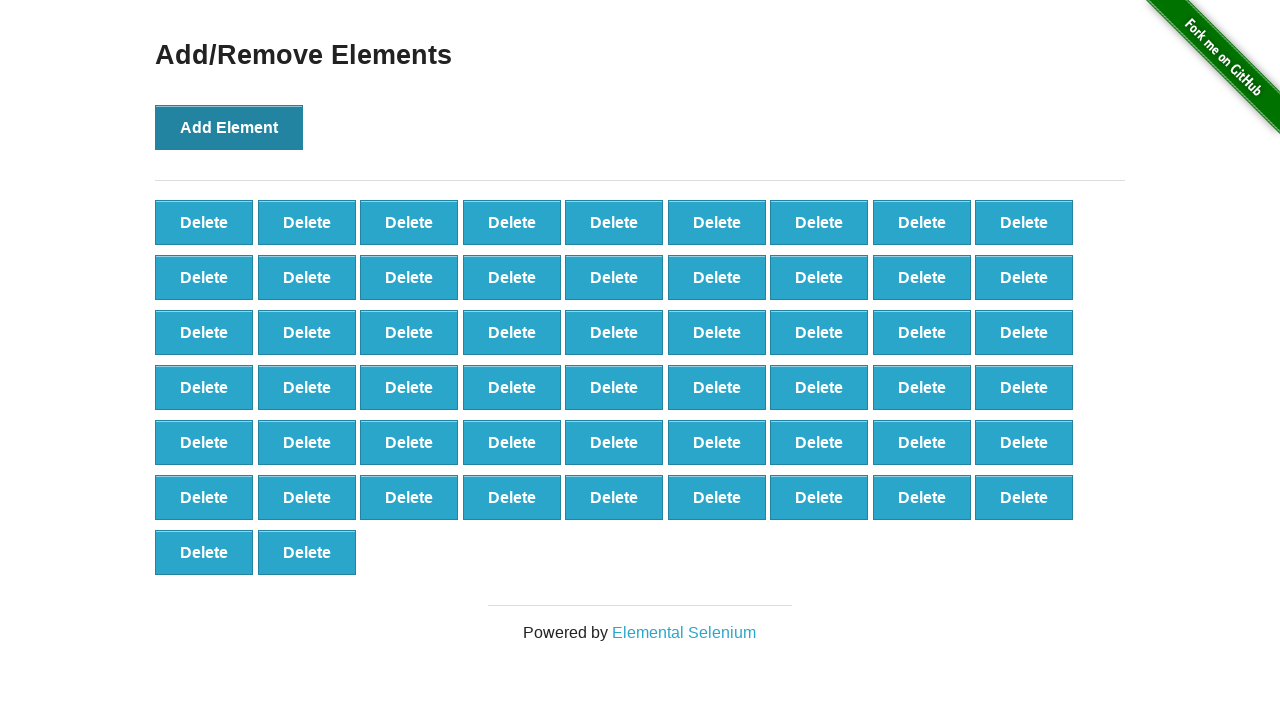

Clicked Add Element button (iteration 57/100) at (229, 127) on button[onclick='addElement()']
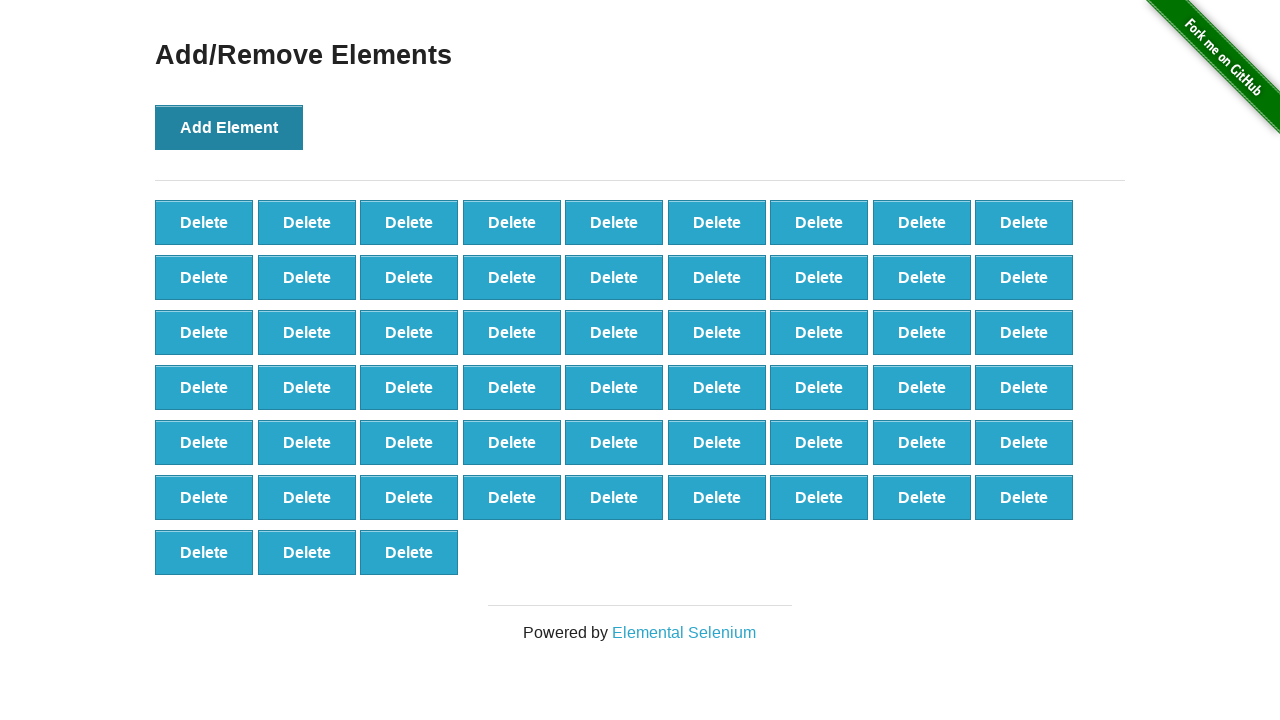

Clicked Add Element button (iteration 58/100) at (229, 127) on button[onclick='addElement()']
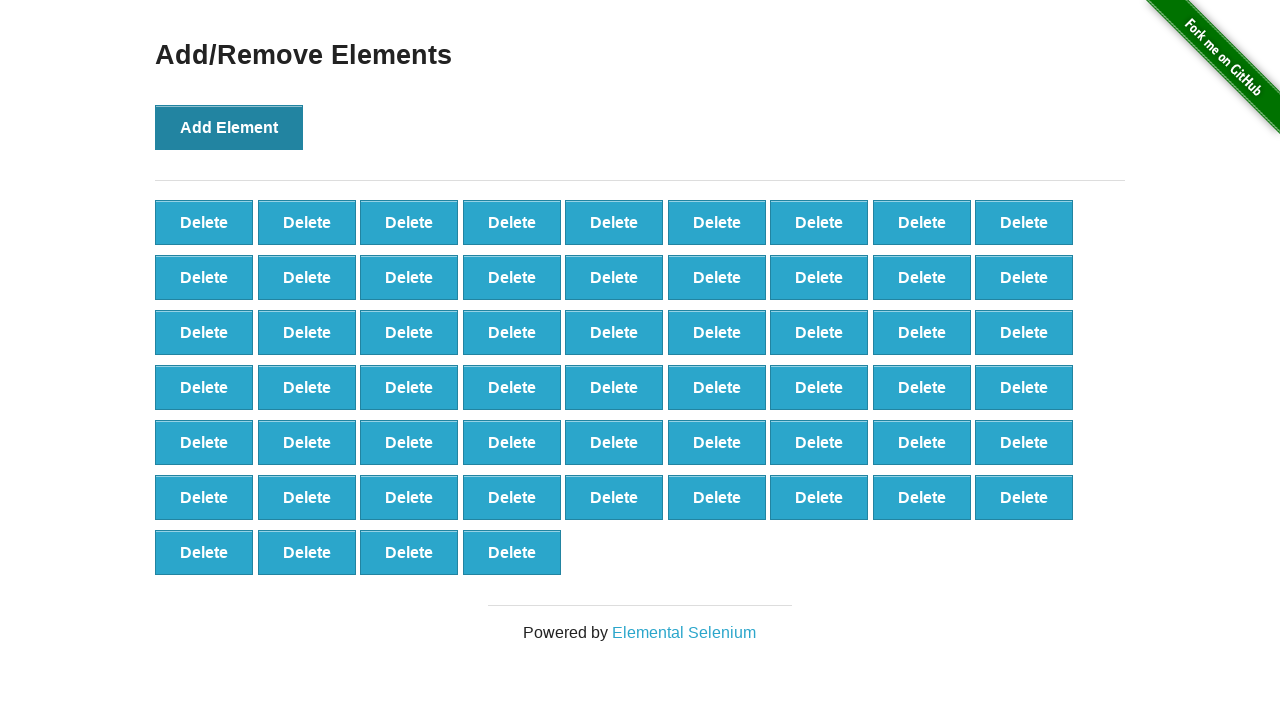

Clicked Add Element button (iteration 59/100) at (229, 127) on button[onclick='addElement()']
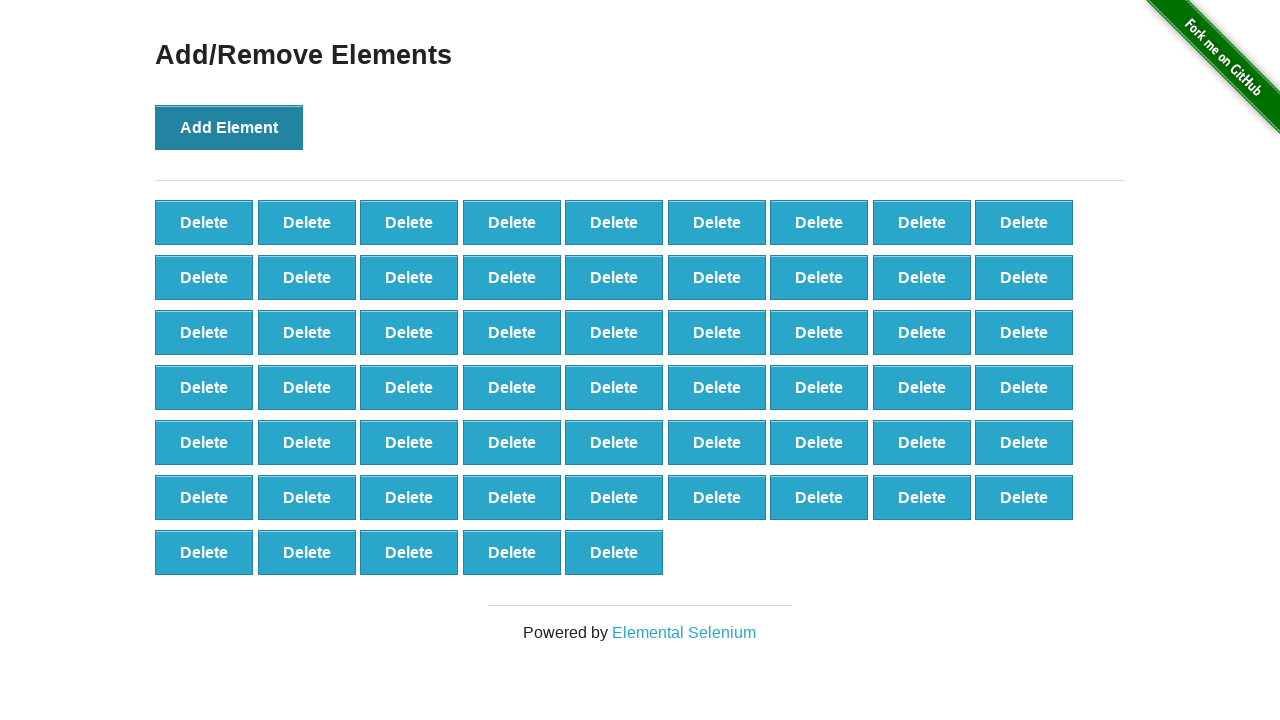

Clicked Add Element button (iteration 60/100) at (229, 127) on button[onclick='addElement()']
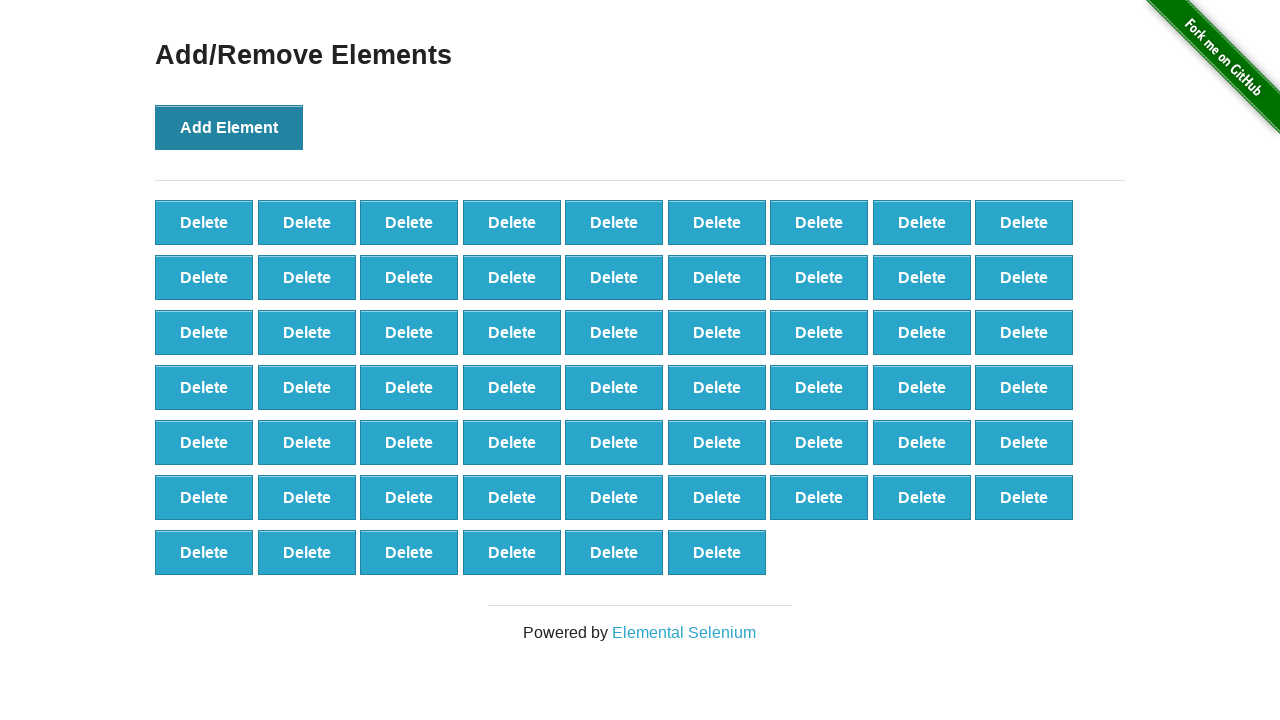

Clicked Add Element button (iteration 61/100) at (229, 127) on button[onclick='addElement()']
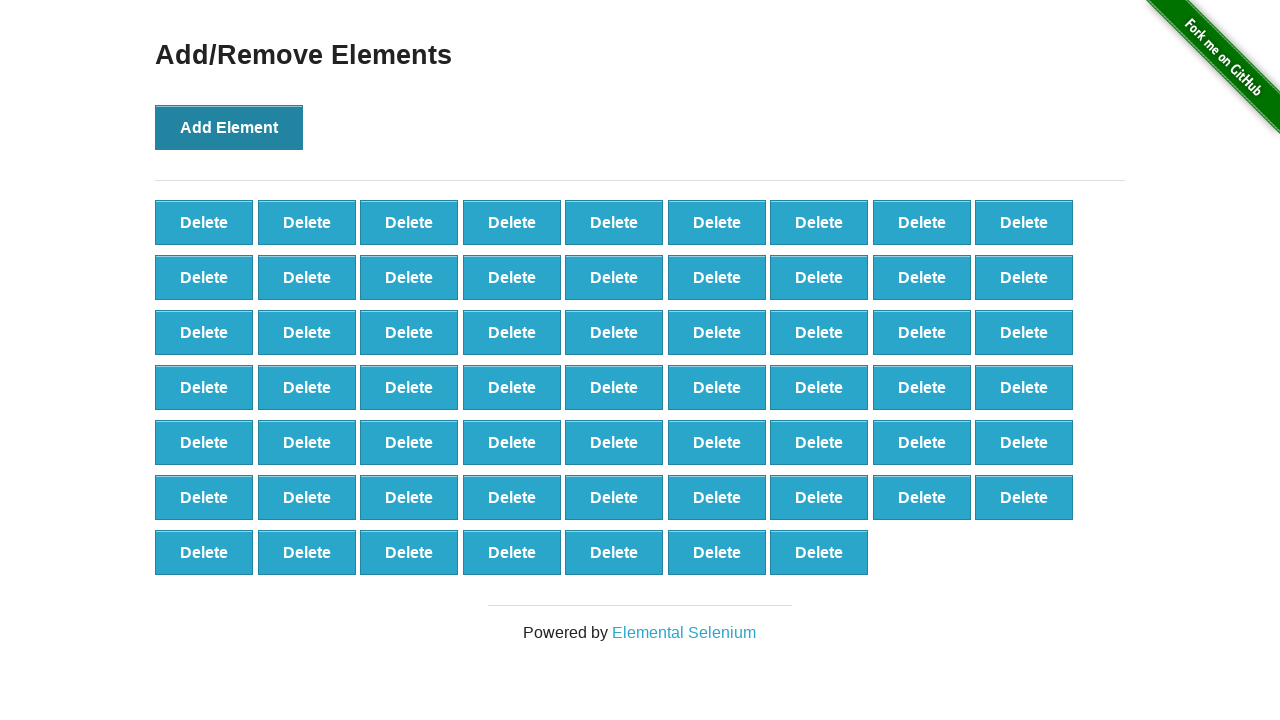

Clicked Add Element button (iteration 62/100) at (229, 127) on button[onclick='addElement()']
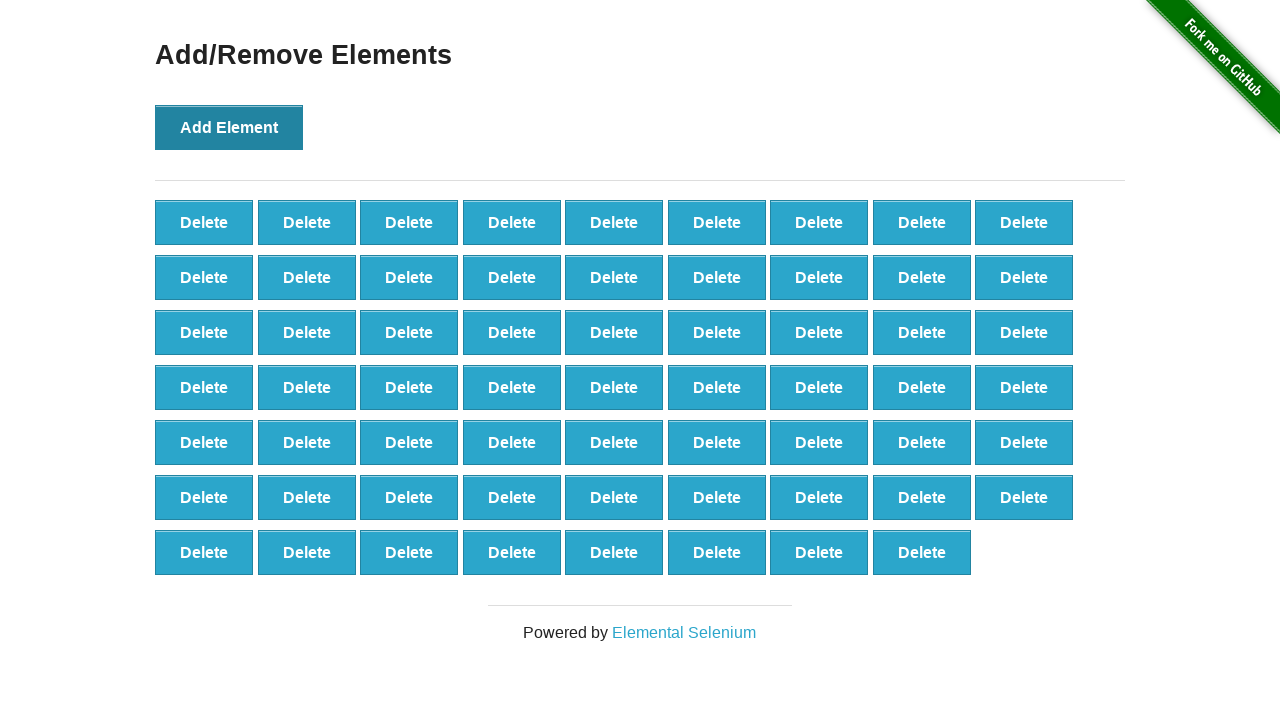

Clicked Add Element button (iteration 63/100) at (229, 127) on button[onclick='addElement()']
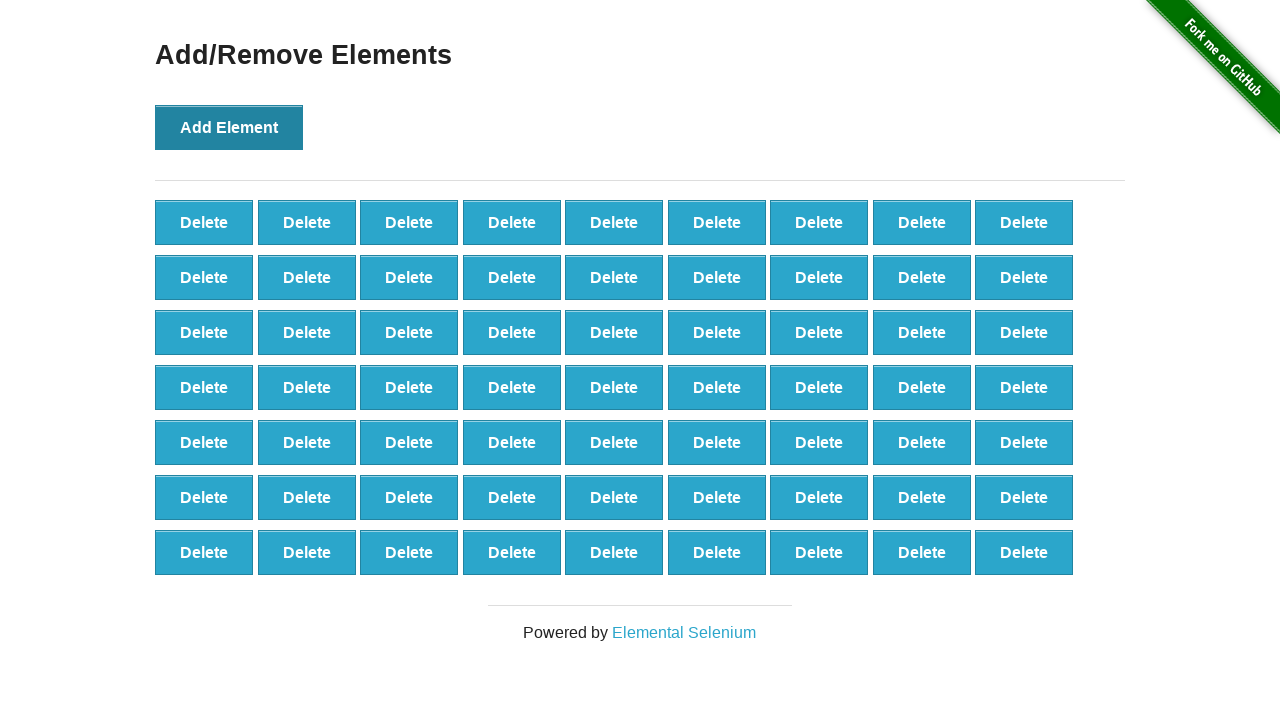

Clicked Add Element button (iteration 64/100) at (229, 127) on button[onclick='addElement()']
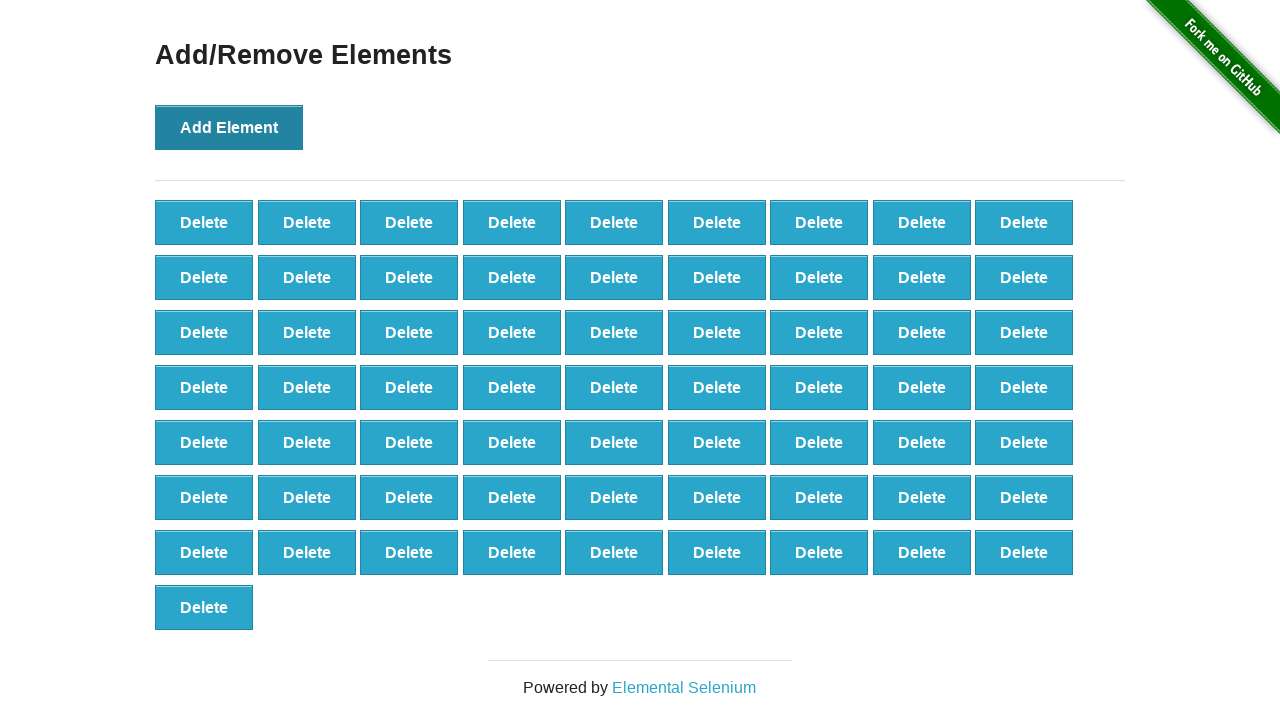

Clicked Add Element button (iteration 65/100) at (229, 127) on button[onclick='addElement()']
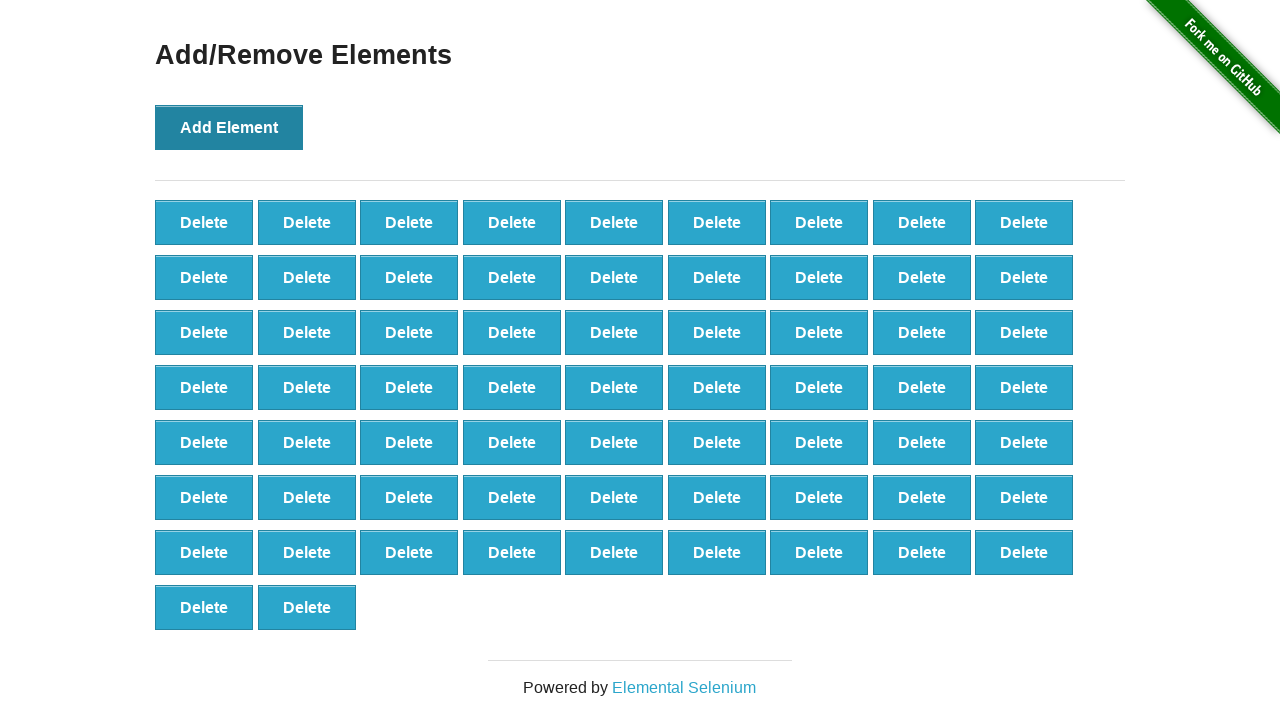

Clicked Add Element button (iteration 66/100) at (229, 127) on button[onclick='addElement()']
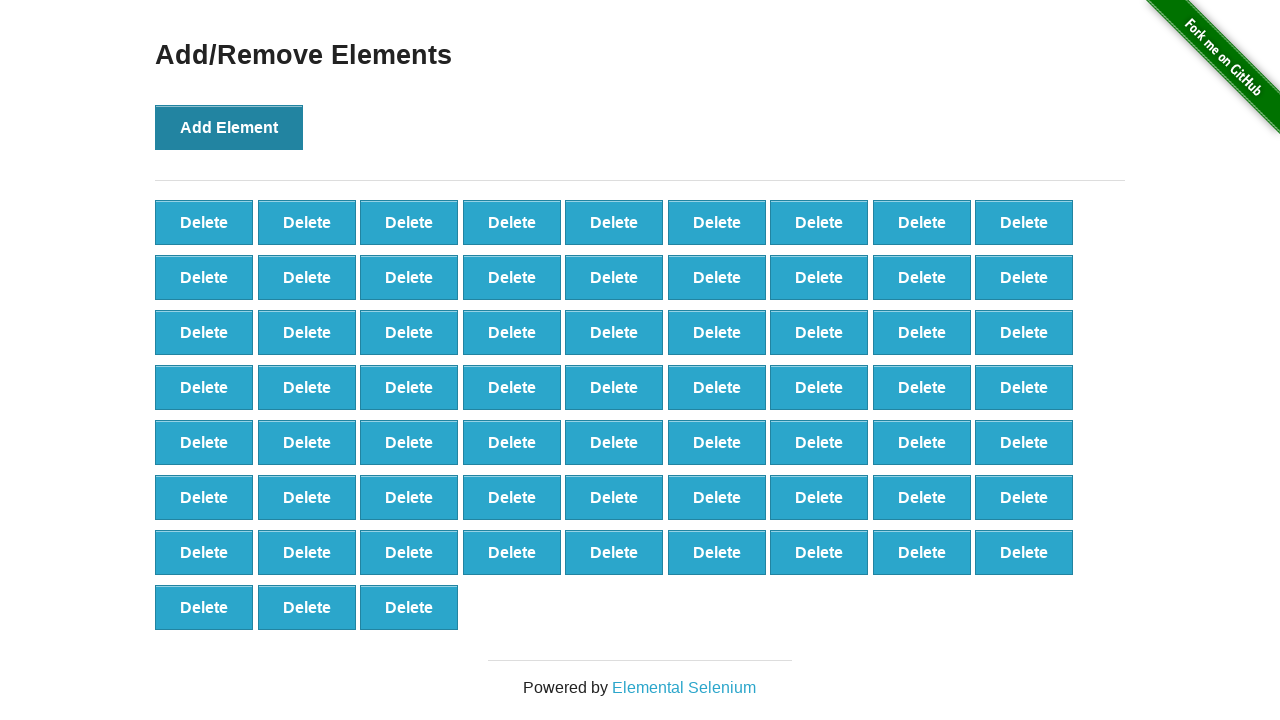

Clicked Add Element button (iteration 67/100) at (229, 127) on button[onclick='addElement()']
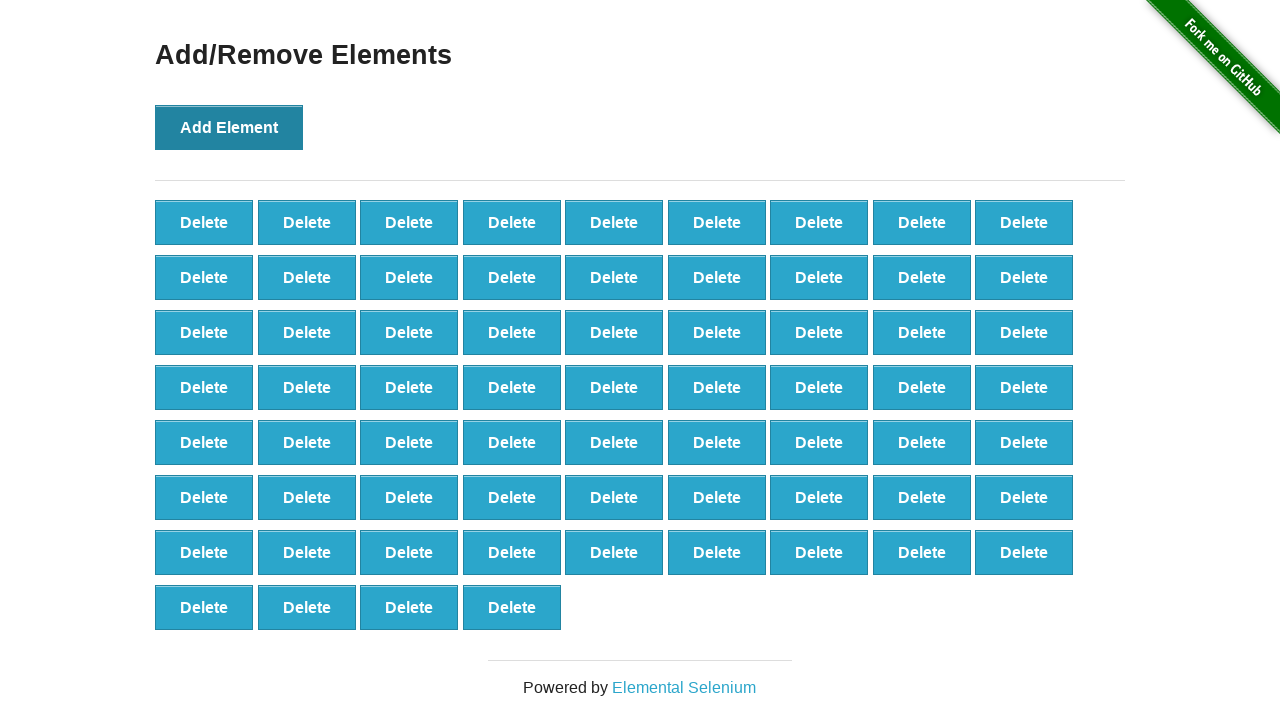

Clicked Add Element button (iteration 68/100) at (229, 127) on button[onclick='addElement()']
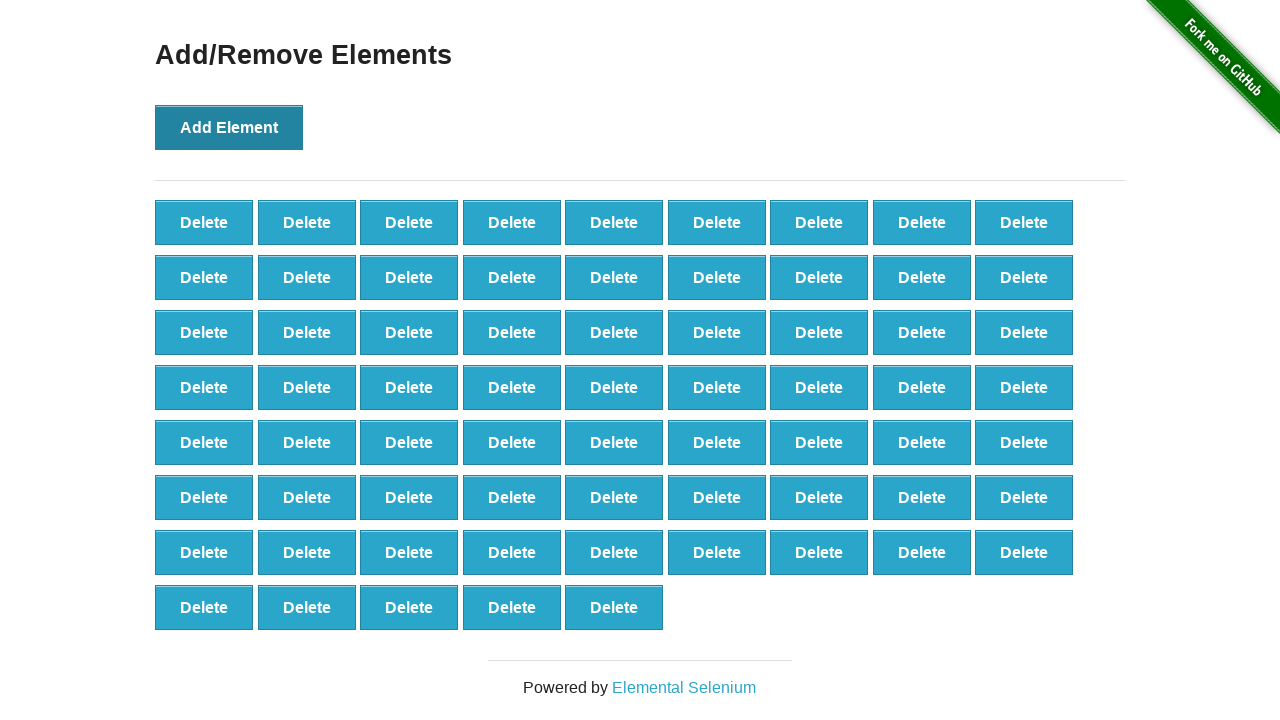

Clicked Add Element button (iteration 69/100) at (229, 127) on button[onclick='addElement()']
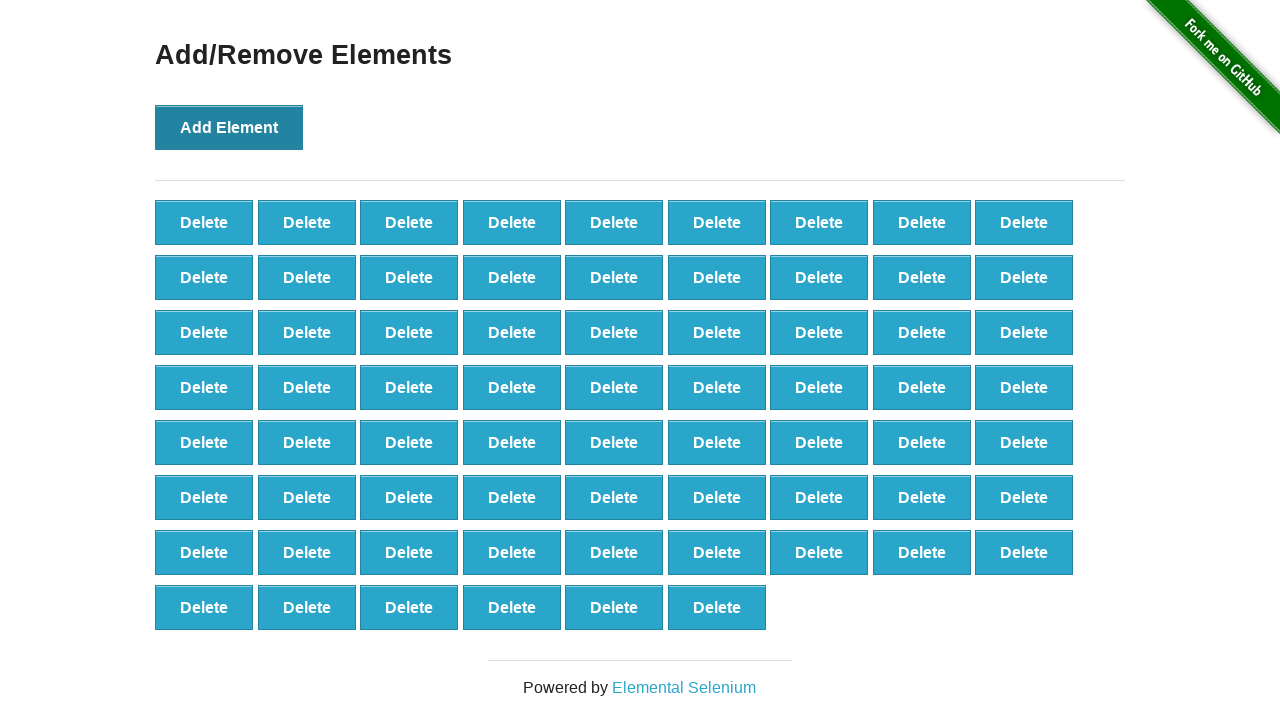

Clicked Add Element button (iteration 70/100) at (229, 127) on button[onclick='addElement()']
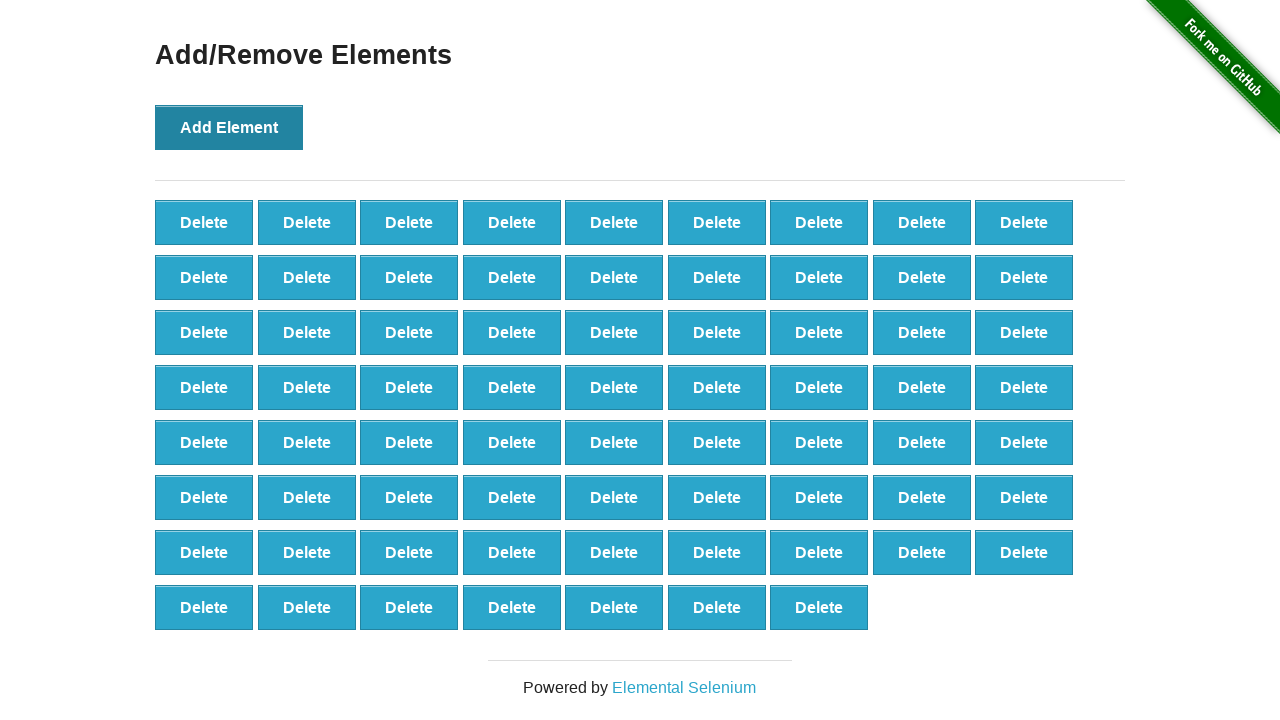

Clicked Add Element button (iteration 71/100) at (229, 127) on button[onclick='addElement()']
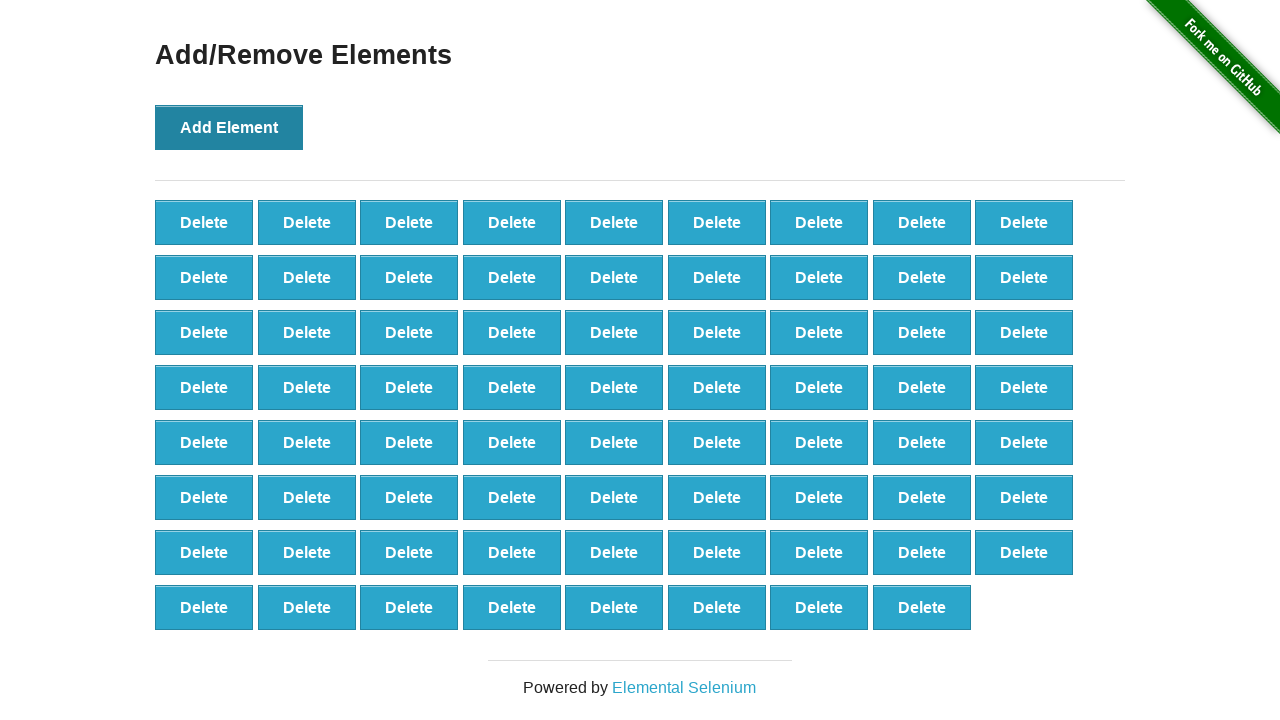

Clicked Add Element button (iteration 72/100) at (229, 127) on button[onclick='addElement()']
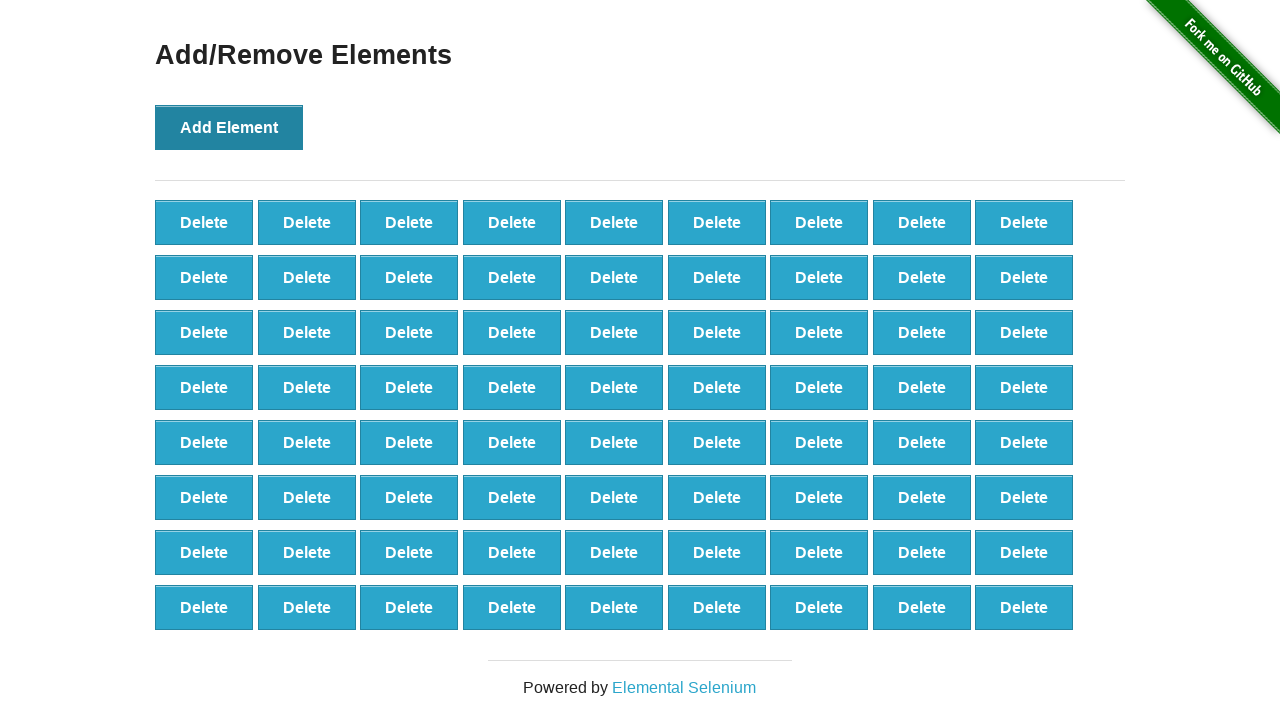

Clicked Add Element button (iteration 73/100) at (229, 127) on button[onclick='addElement()']
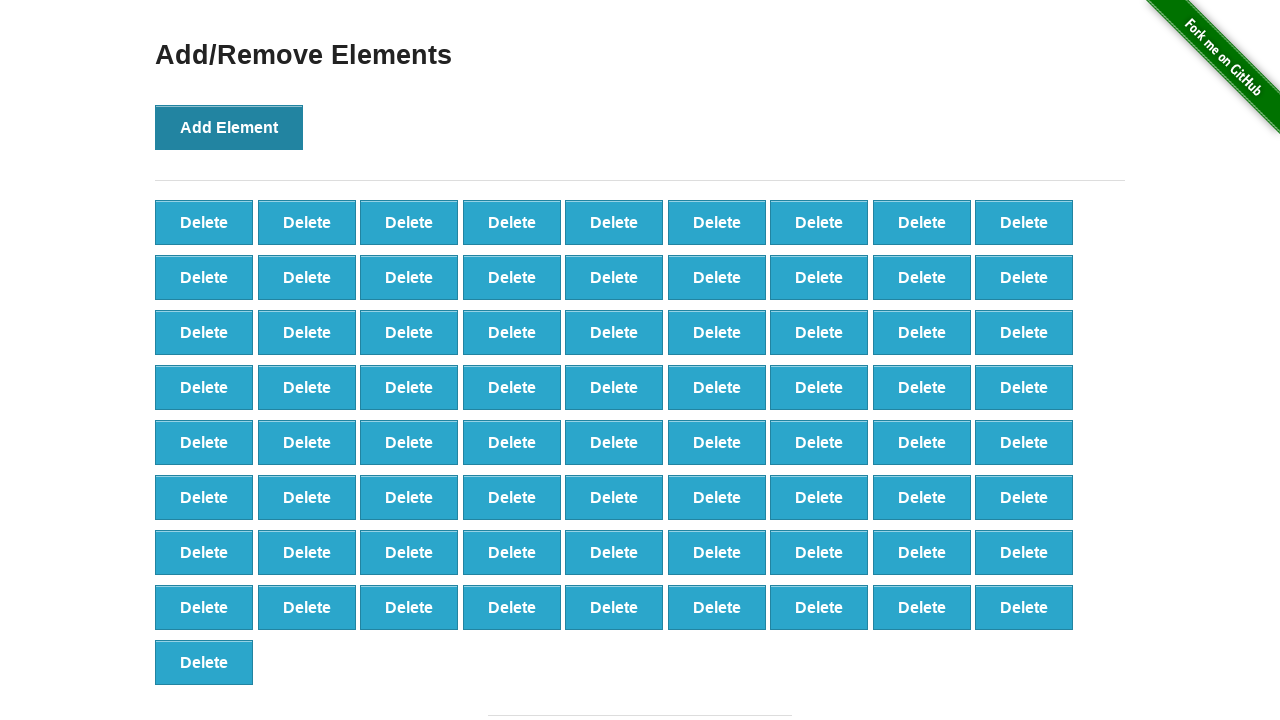

Clicked Add Element button (iteration 74/100) at (229, 127) on button[onclick='addElement()']
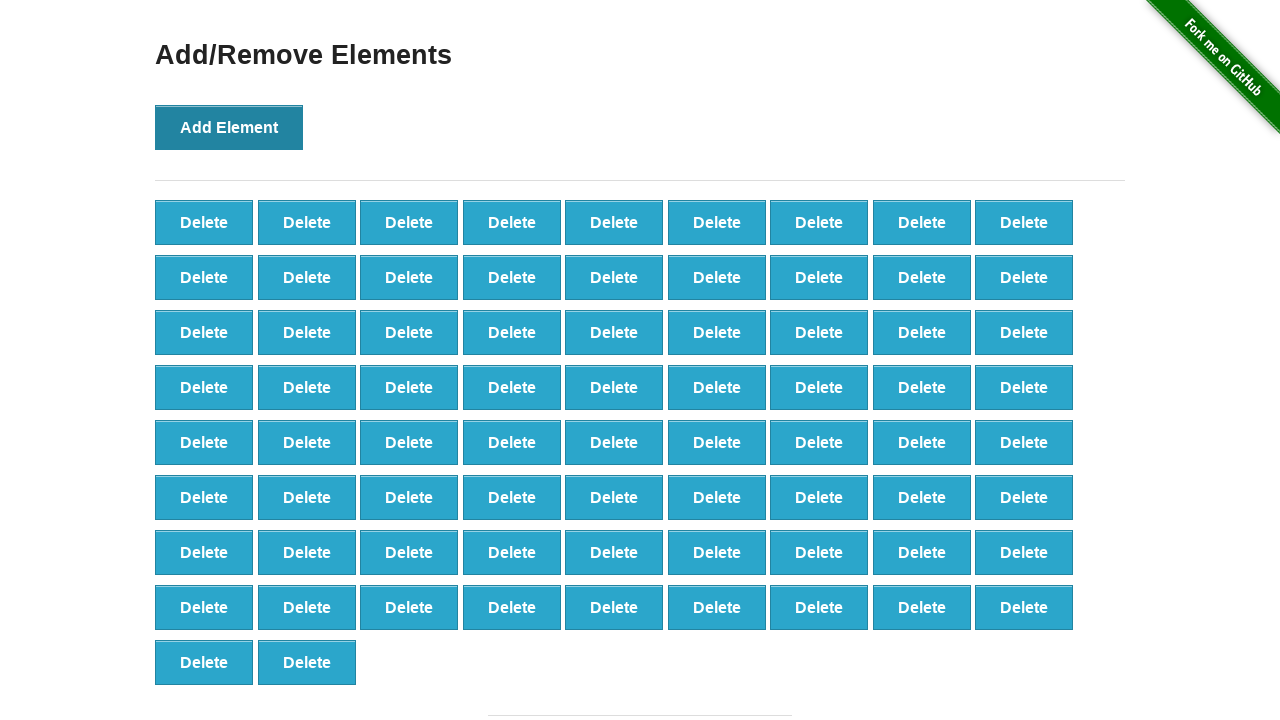

Clicked Add Element button (iteration 75/100) at (229, 127) on button[onclick='addElement()']
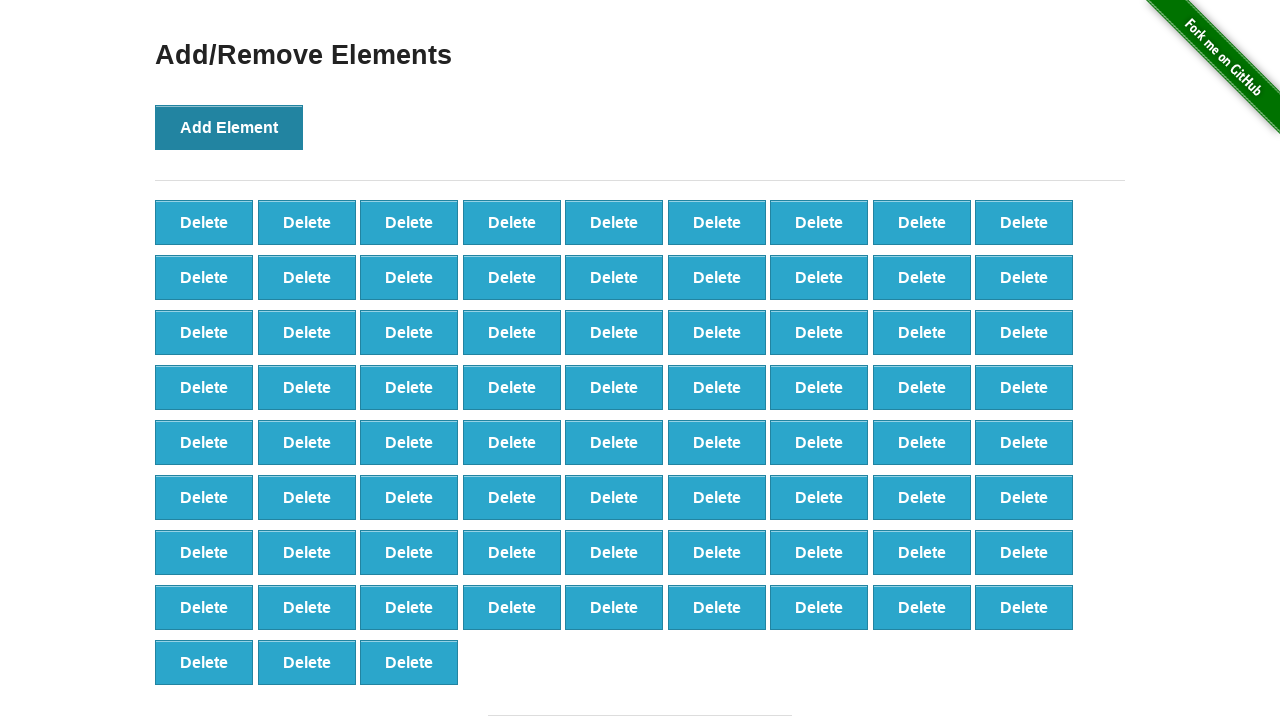

Clicked Add Element button (iteration 76/100) at (229, 127) on button[onclick='addElement()']
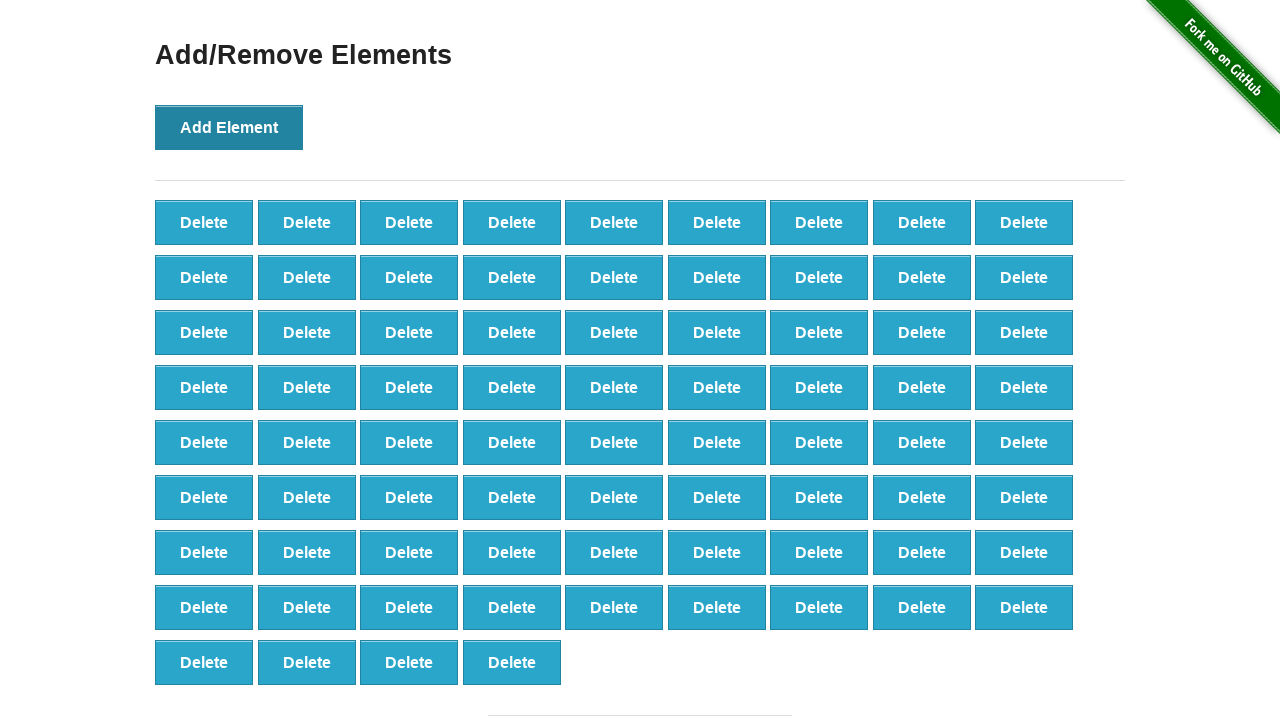

Clicked Add Element button (iteration 77/100) at (229, 127) on button[onclick='addElement()']
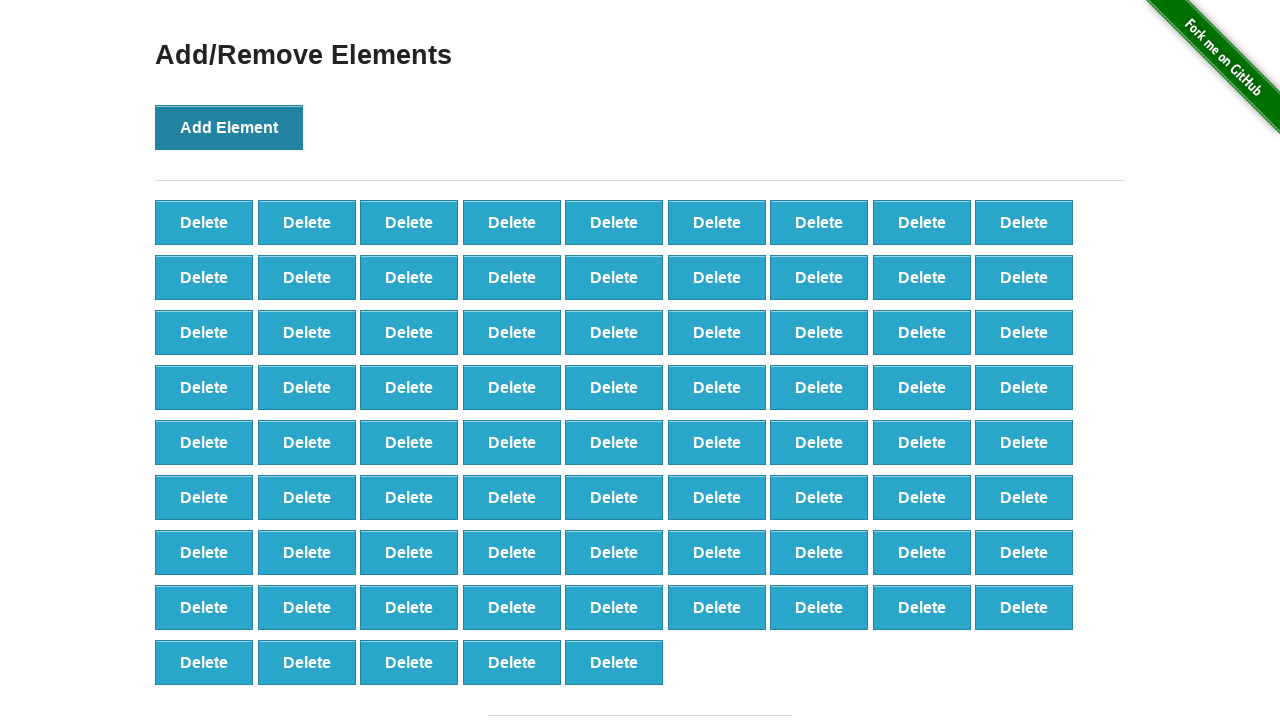

Clicked Add Element button (iteration 78/100) at (229, 127) on button[onclick='addElement()']
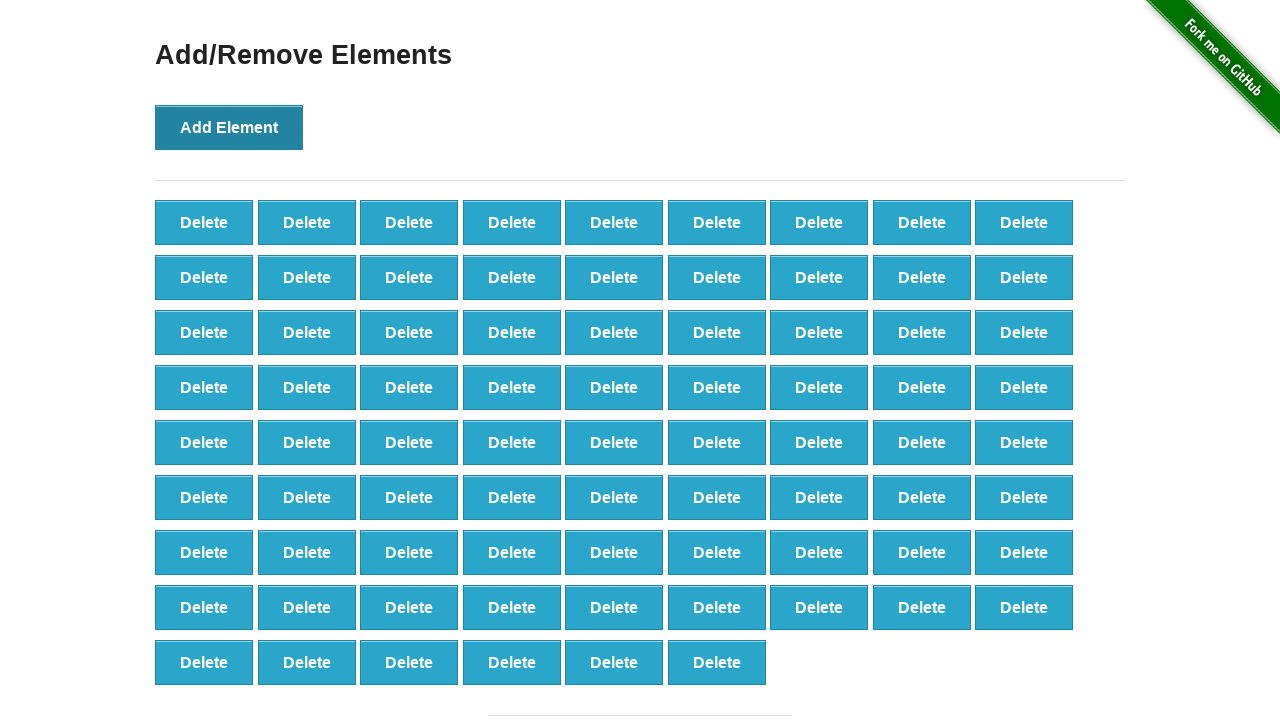

Clicked Add Element button (iteration 79/100) at (229, 127) on button[onclick='addElement()']
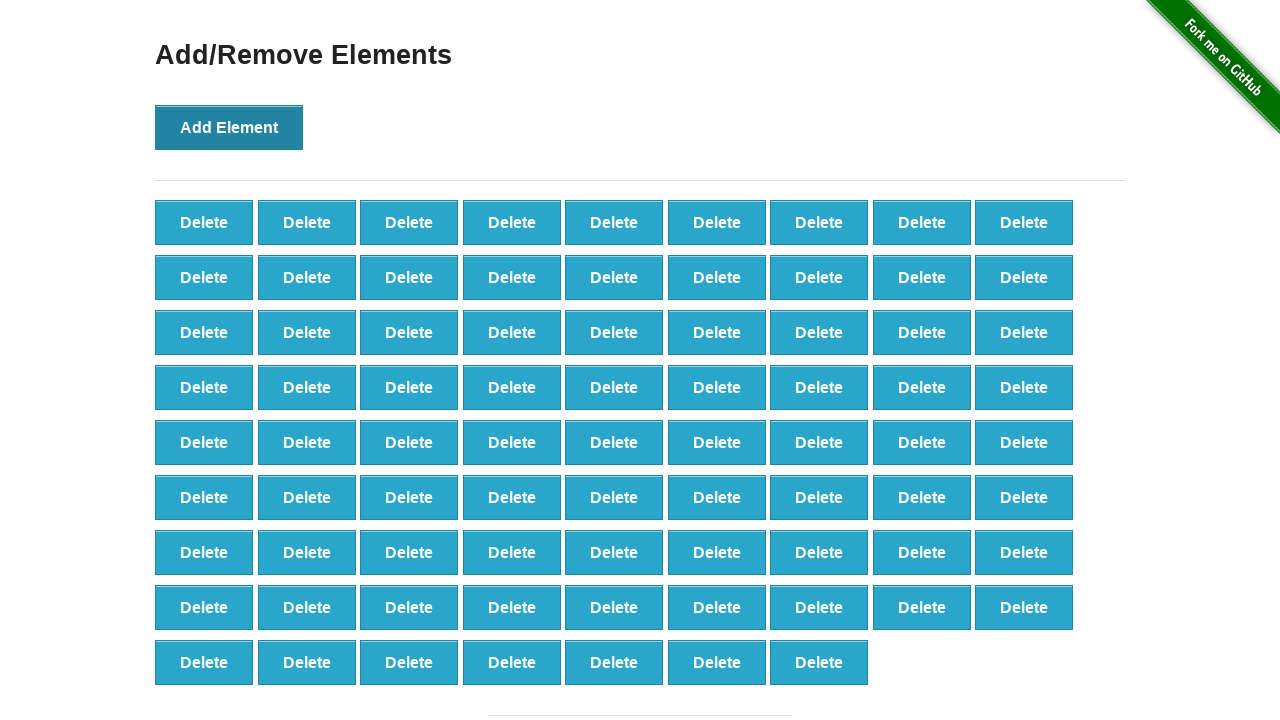

Clicked Add Element button (iteration 80/100) at (229, 127) on button[onclick='addElement()']
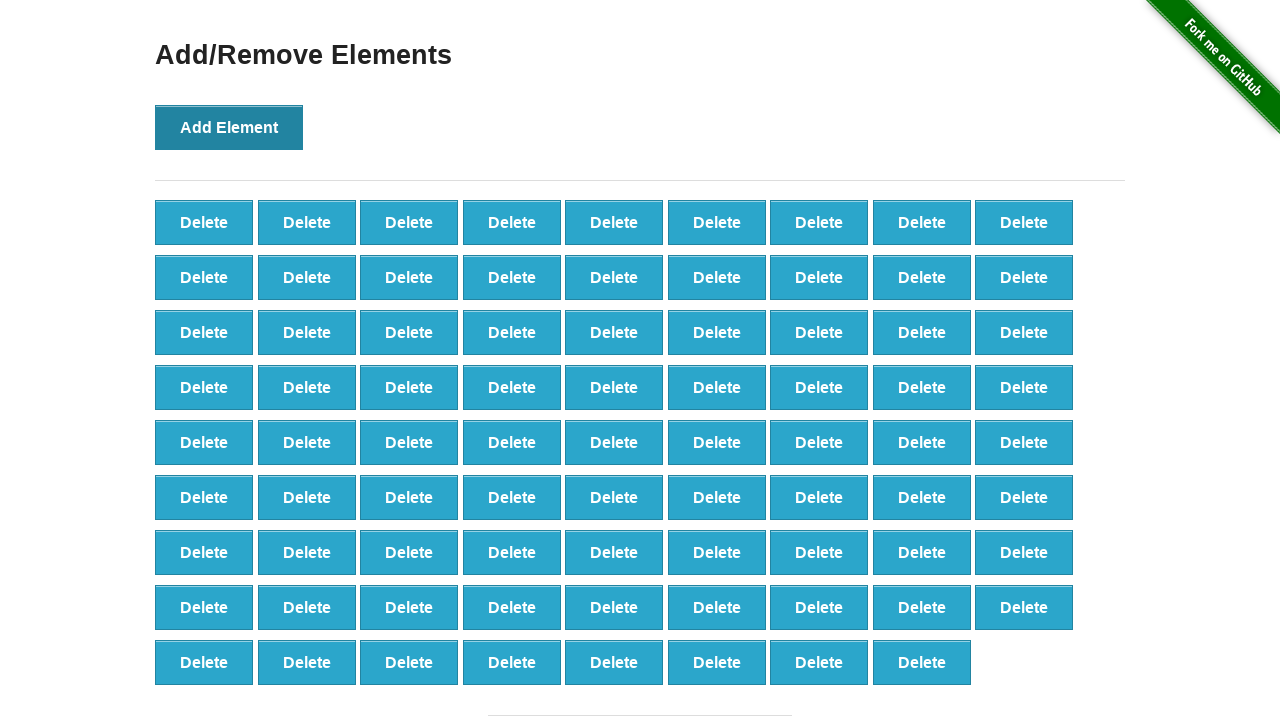

Clicked Add Element button (iteration 81/100) at (229, 127) on button[onclick='addElement()']
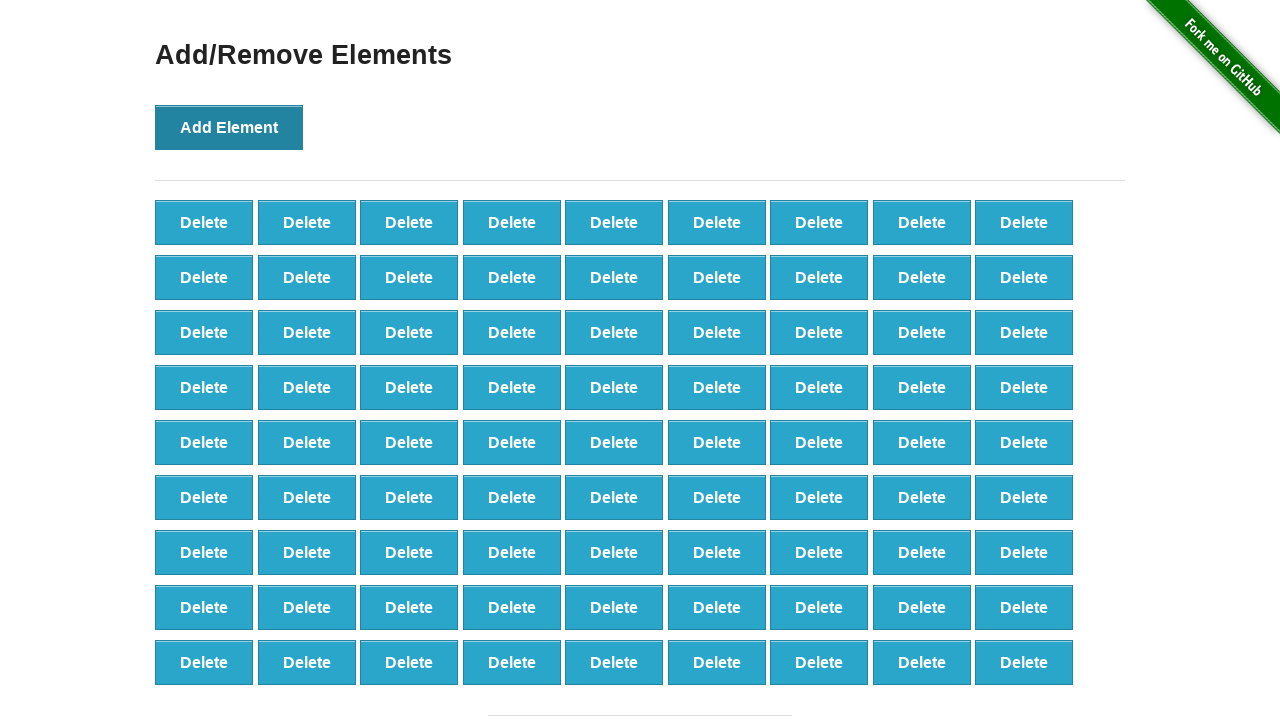

Clicked Add Element button (iteration 82/100) at (229, 127) on button[onclick='addElement()']
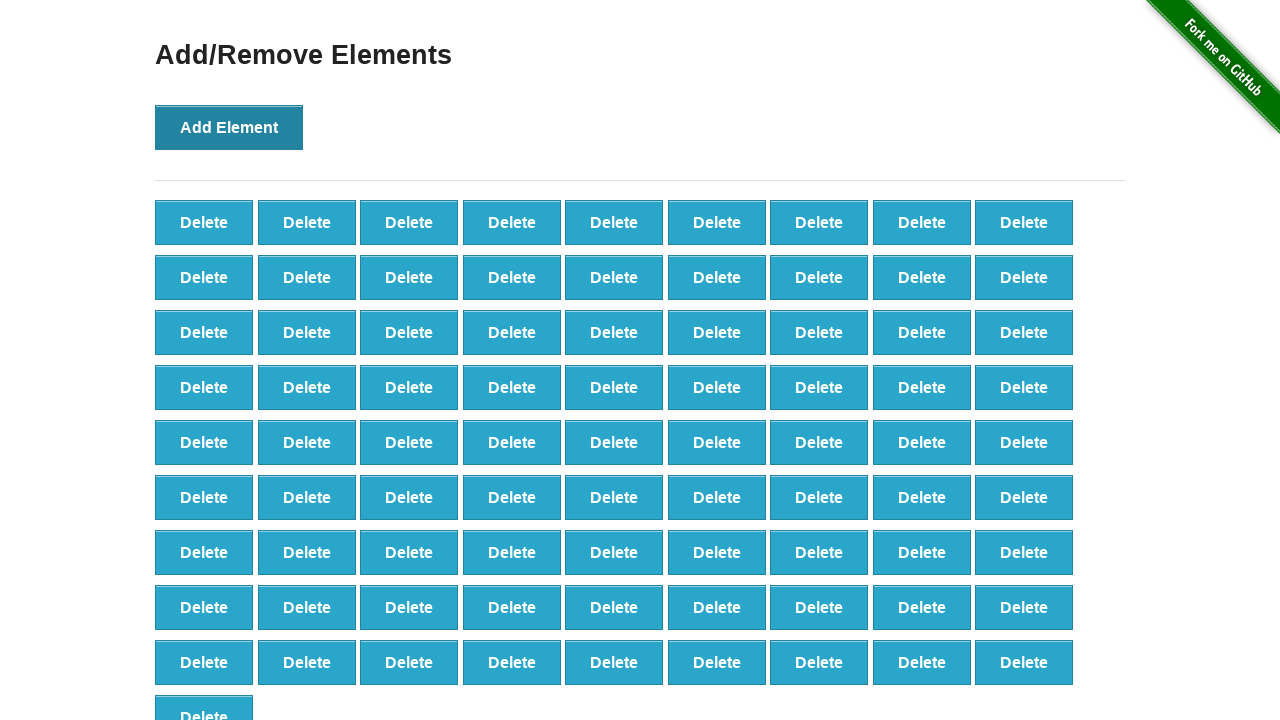

Clicked Add Element button (iteration 83/100) at (229, 127) on button[onclick='addElement()']
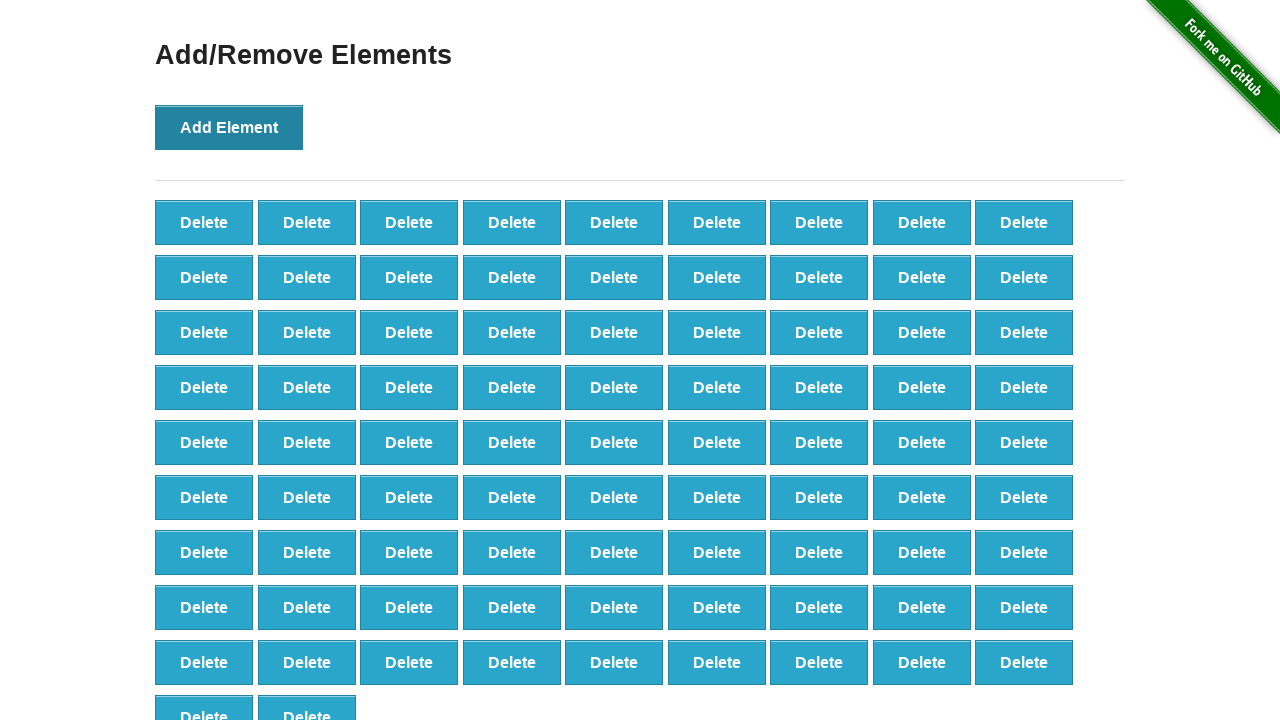

Clicked Add Element button (iteration 84/100) at (229, 127) on button[onclick='addElement()']
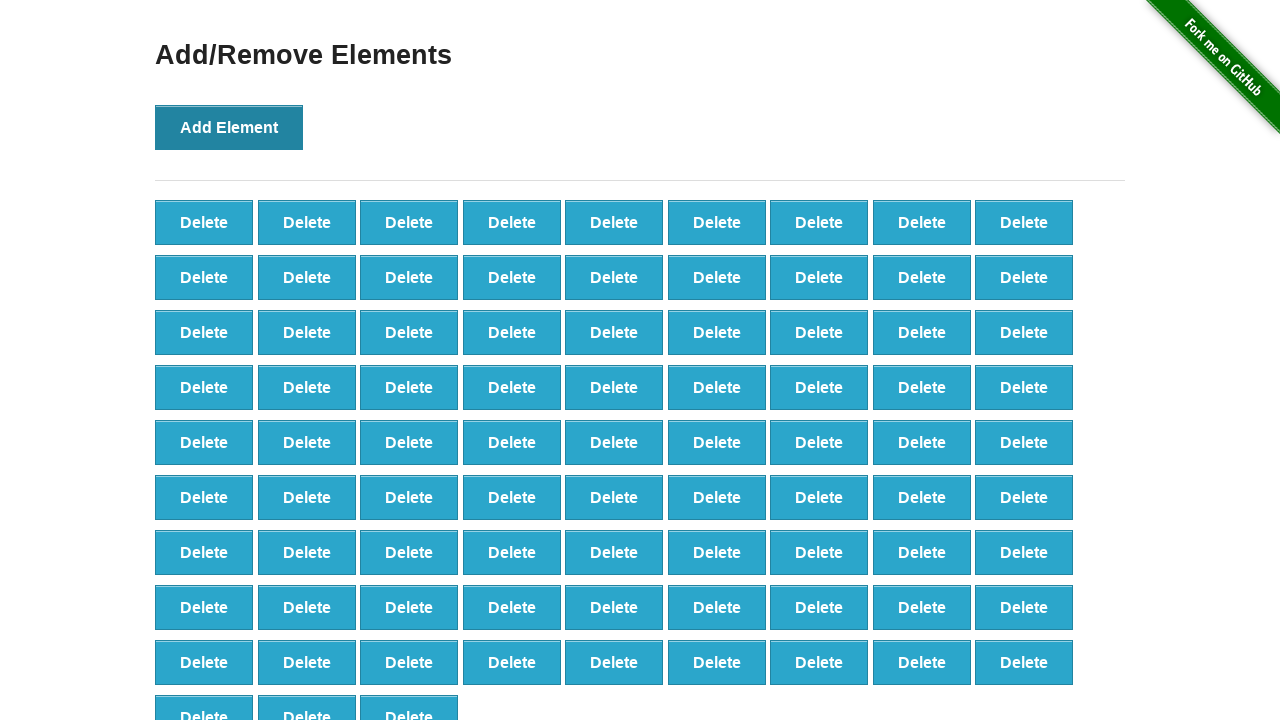

Clicked Add Element button (iteration 85/100) at (229, 127) on button[onclick='addElement()']
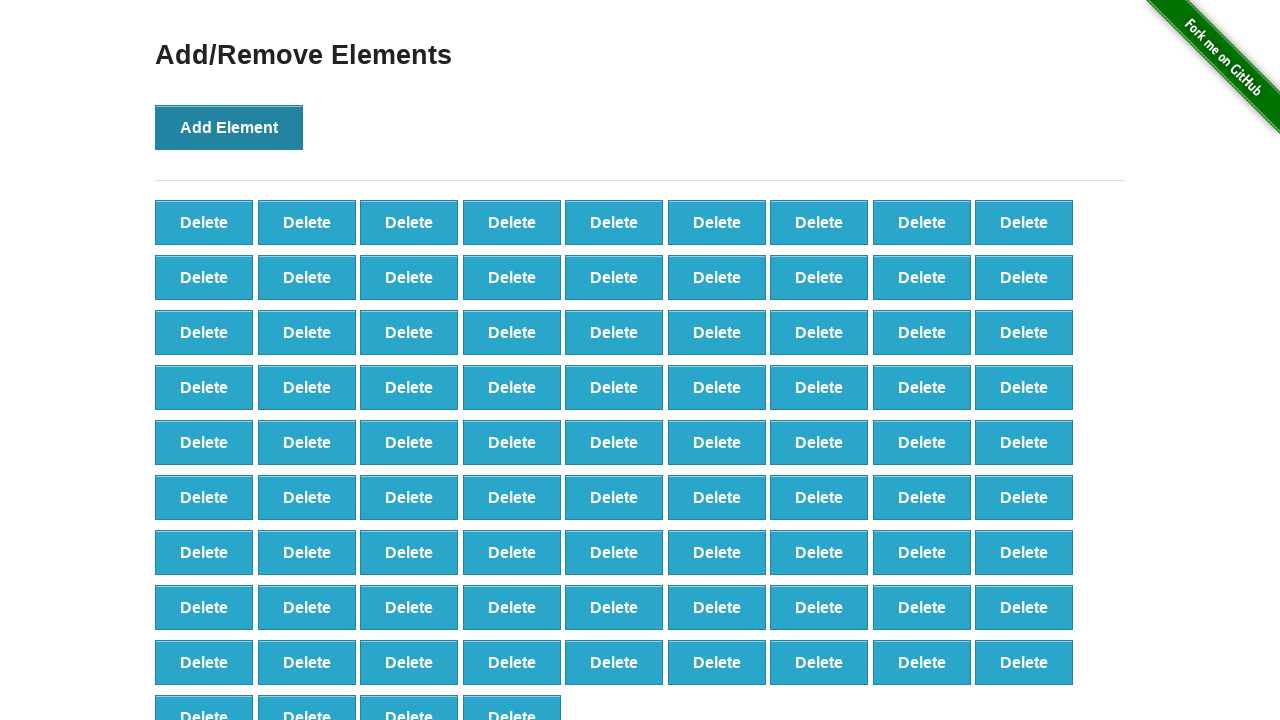

Clicked Add Element button (iteration 86/100) at (229, 127) on button[onclick='addElement()']
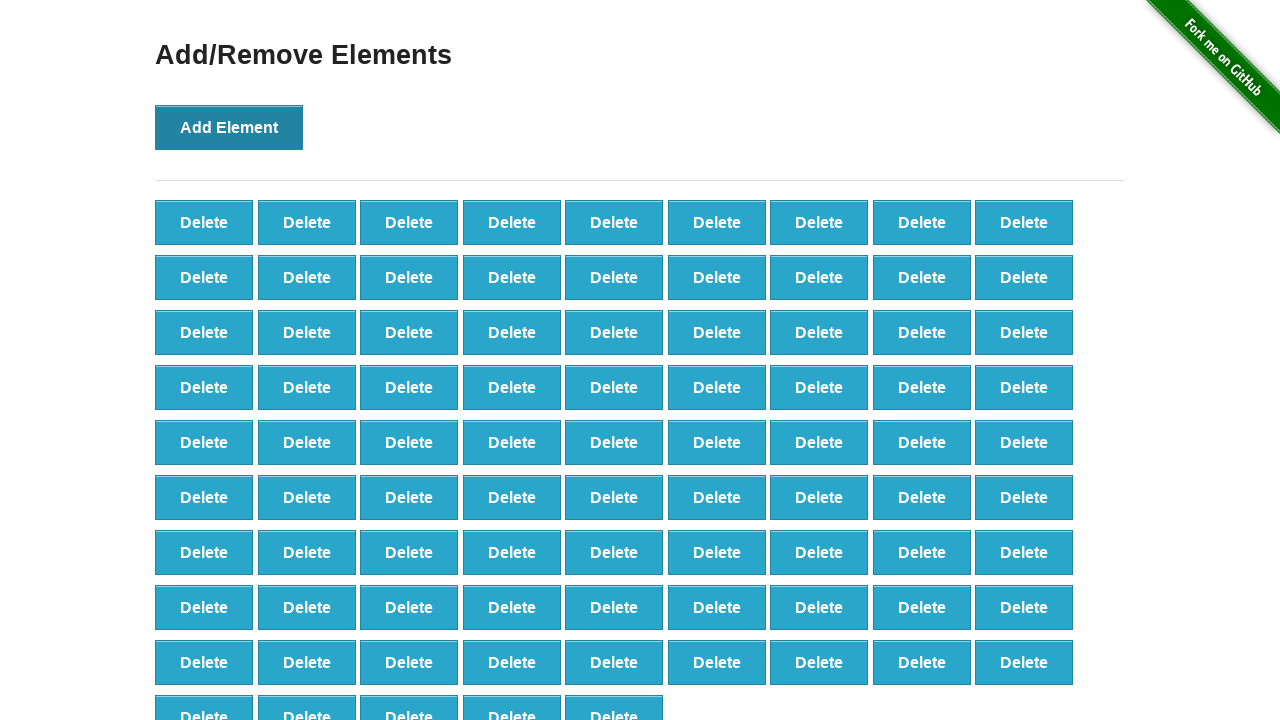

Clicked Add Element button (iteration 87/100) at (229, 127) on button[onclick='addElement()']
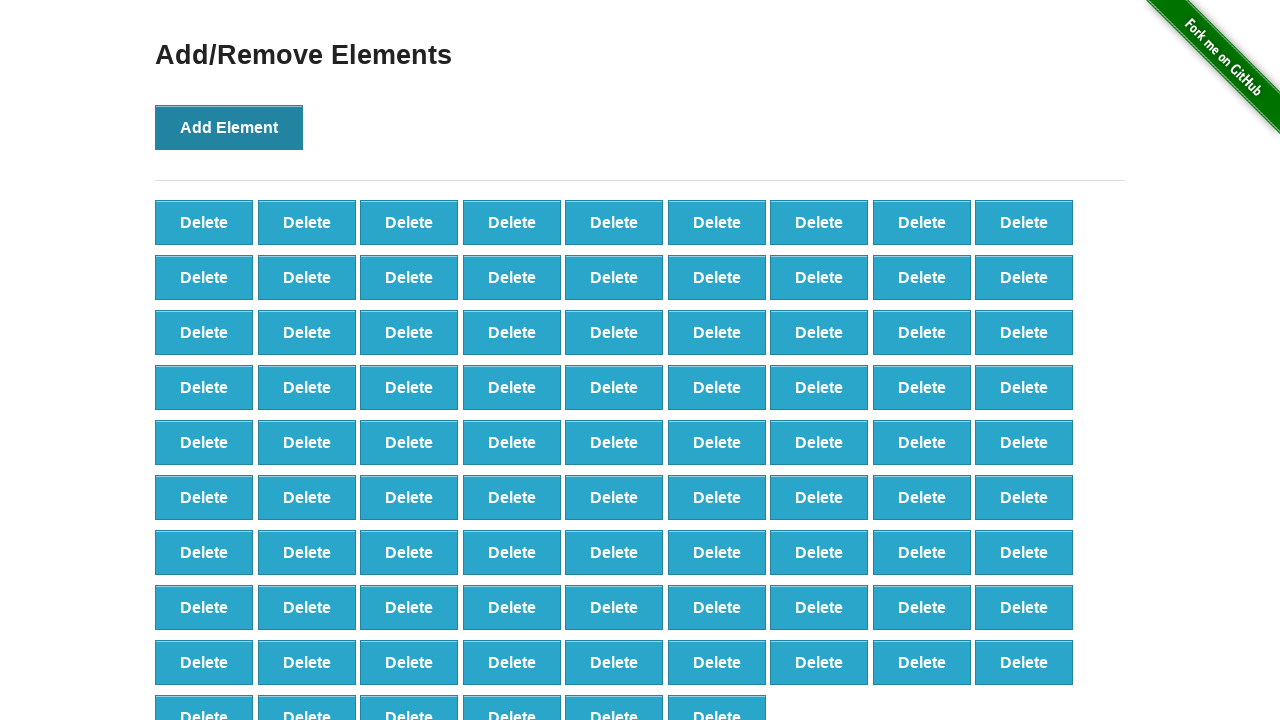

Clicked Add Element button (iteration 88/100) at (229, 127) on button[onclick='addElement()']
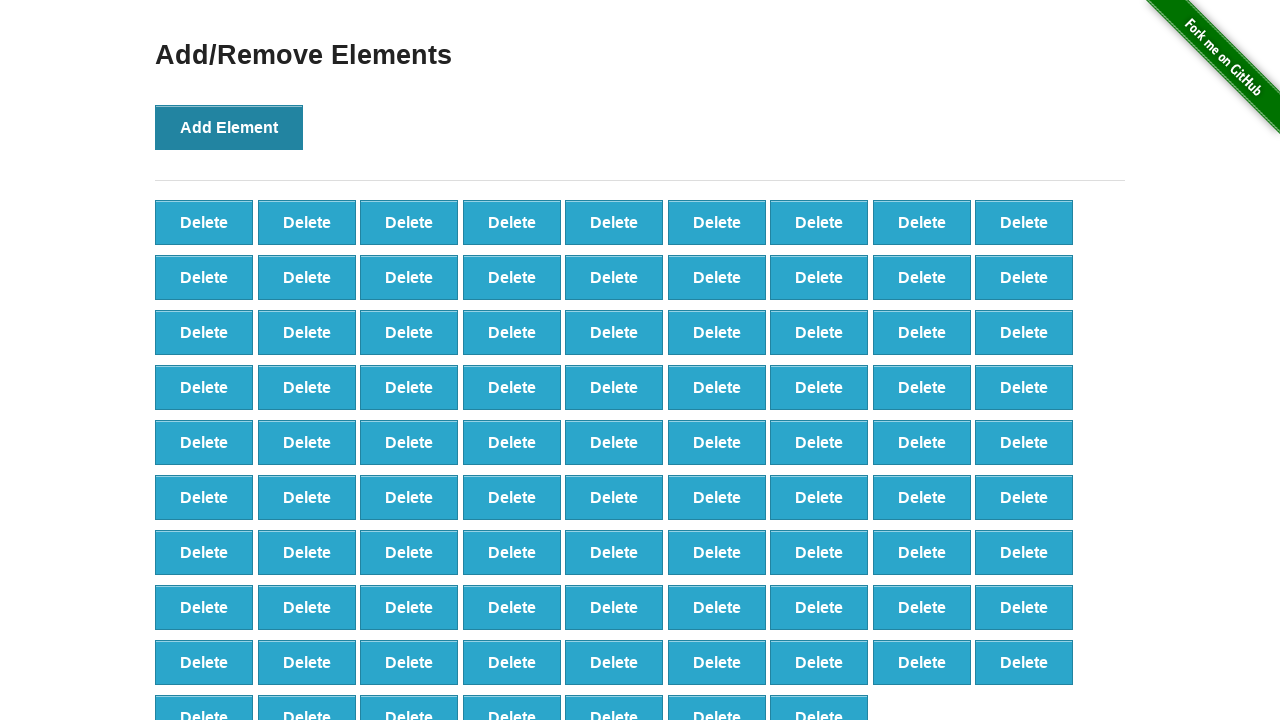

Clicked Add Element button (iteration 89/100) at (229, 127) on button[onclick='addElement()']
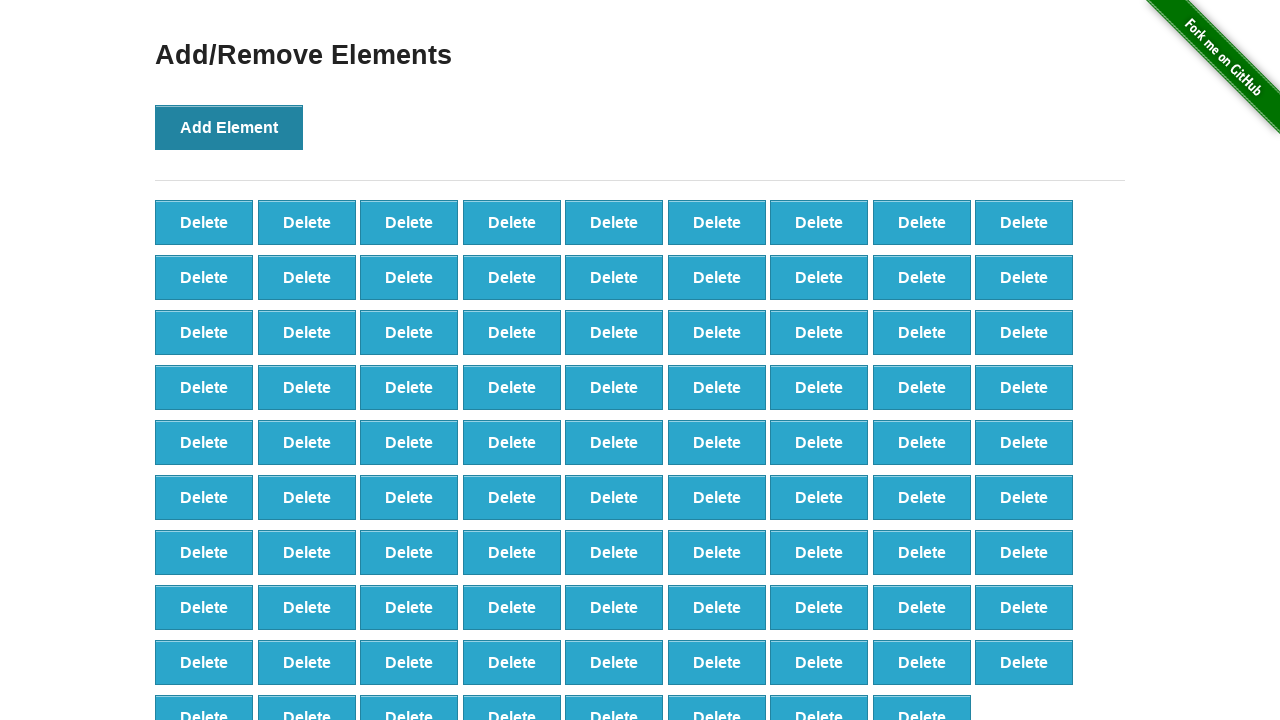

Clicked Add Element button (iteration 90/100) at (229, 127) on button[onclick='addElement()']
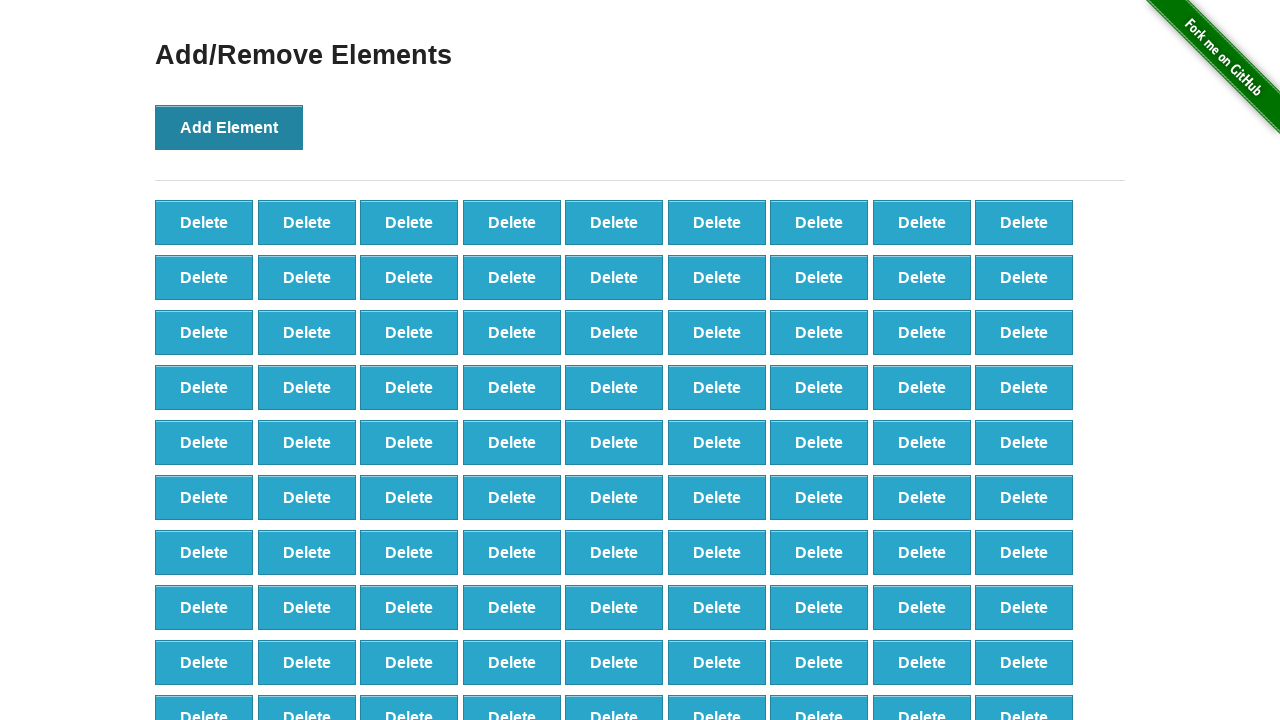

Clicked Add Element button (iteration 91/100) at (229, 127) on button[onclick='addElement()']
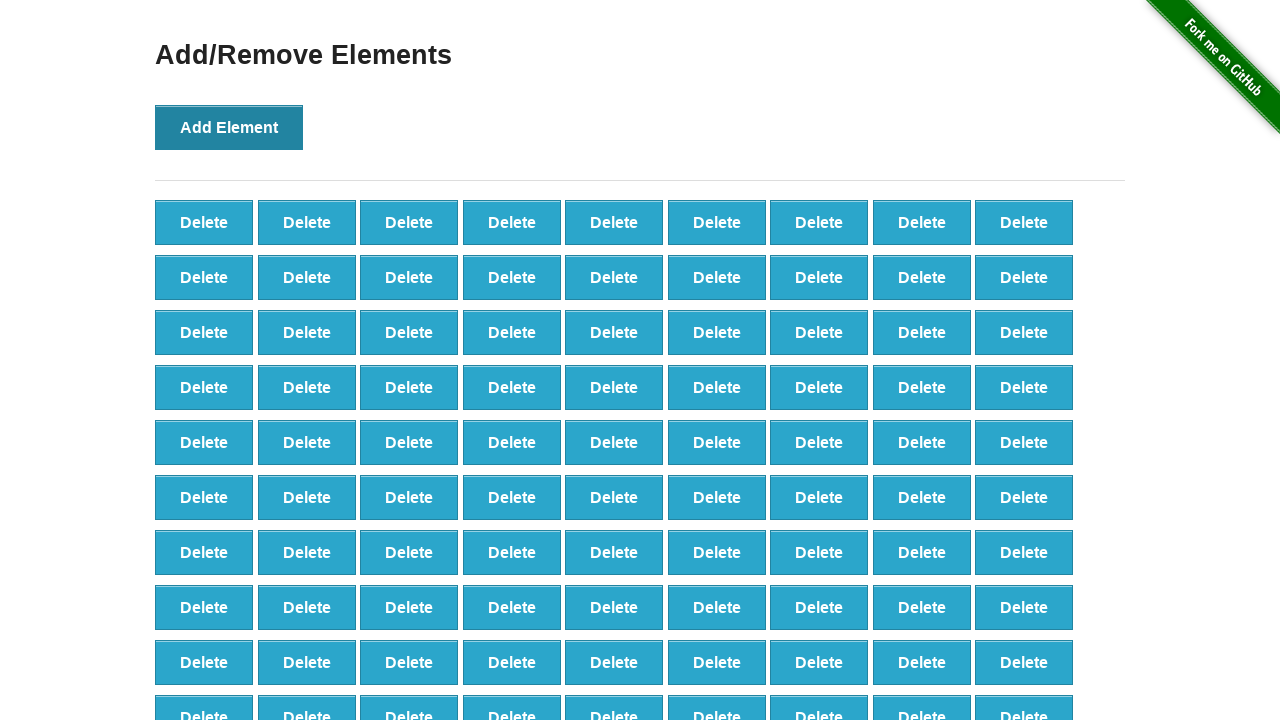

Clicked Add Element button (iteration 92/100) at (229, 127) on button[onclick='addElement()']
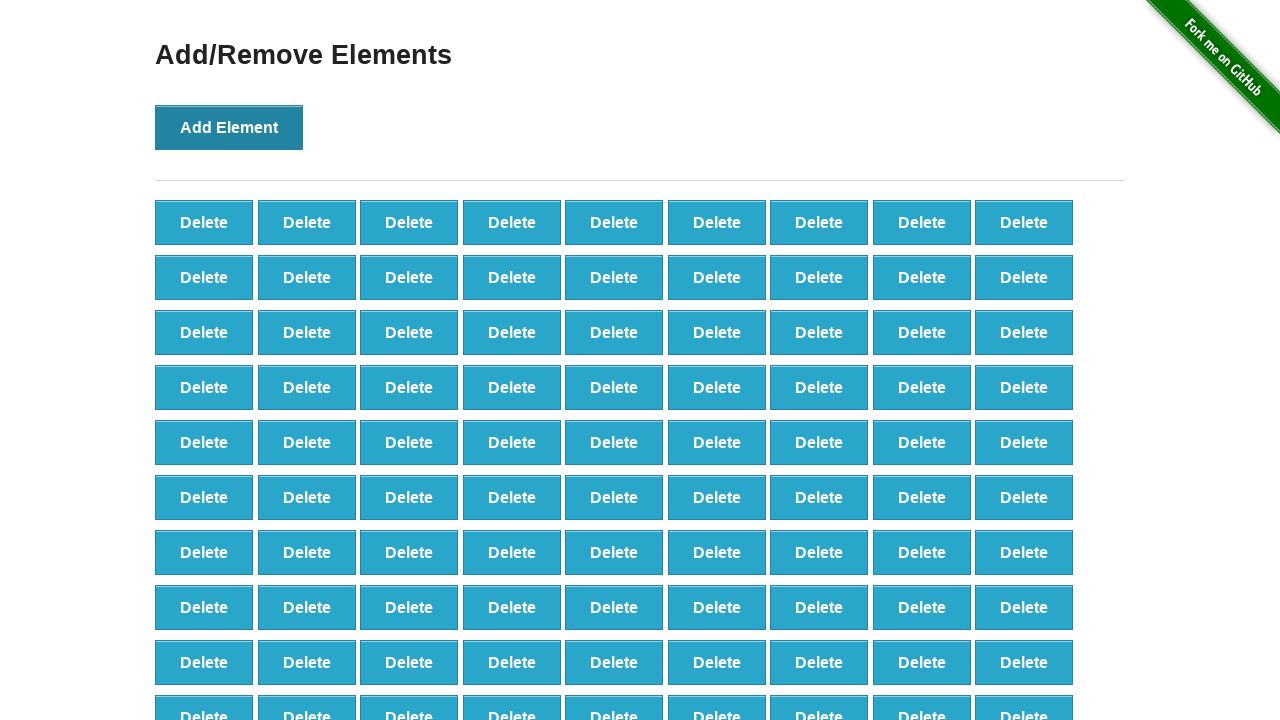

Clicked Add Element button (iteration 93/100) at (229, 127) on button[onclick='addElement()']
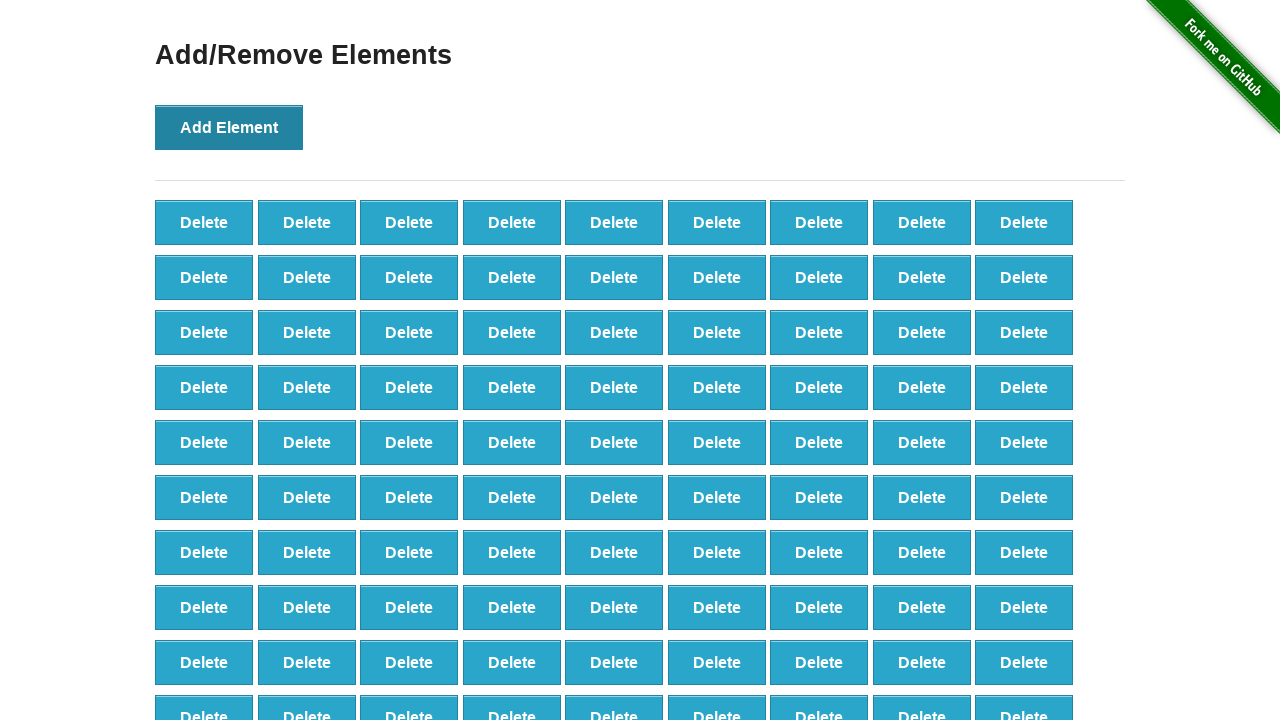

Clicked Add Element button (iteration 94/100) at (229, 127) on button[onclick='addElement()']
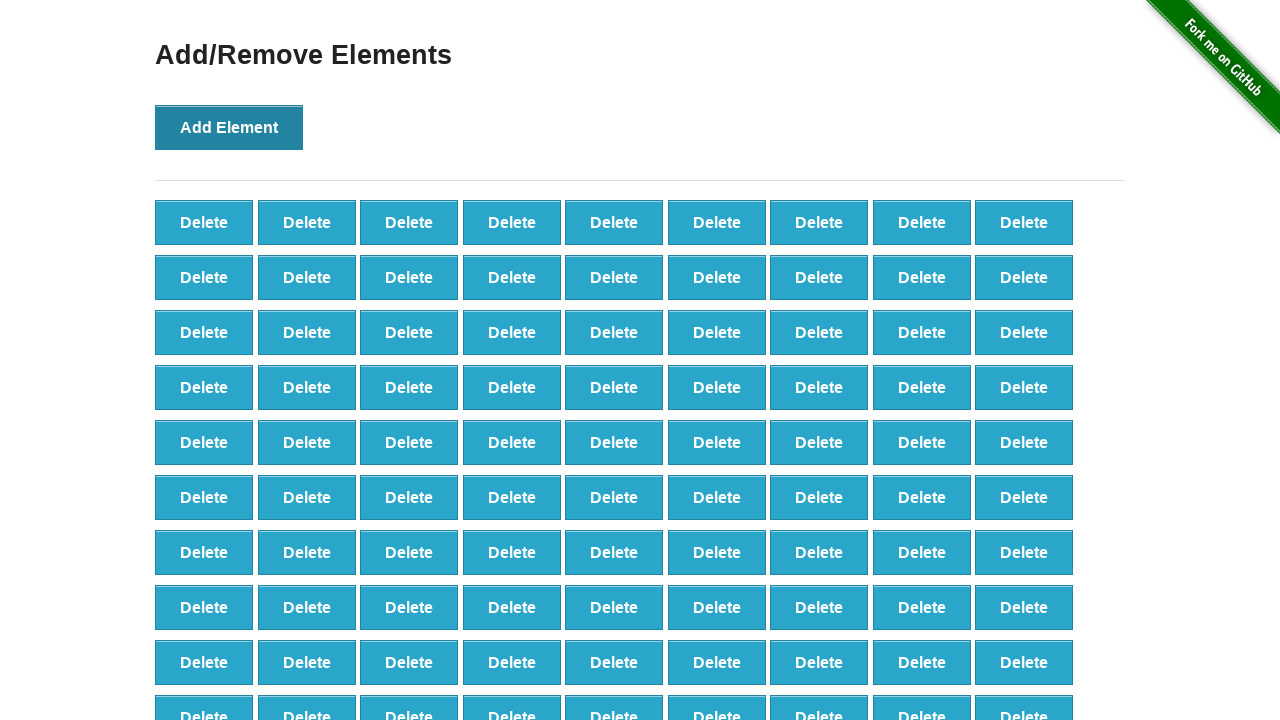

Clicked Add Element button (iteration 95/100) at (229, 127) on button[onclick='addElement()']
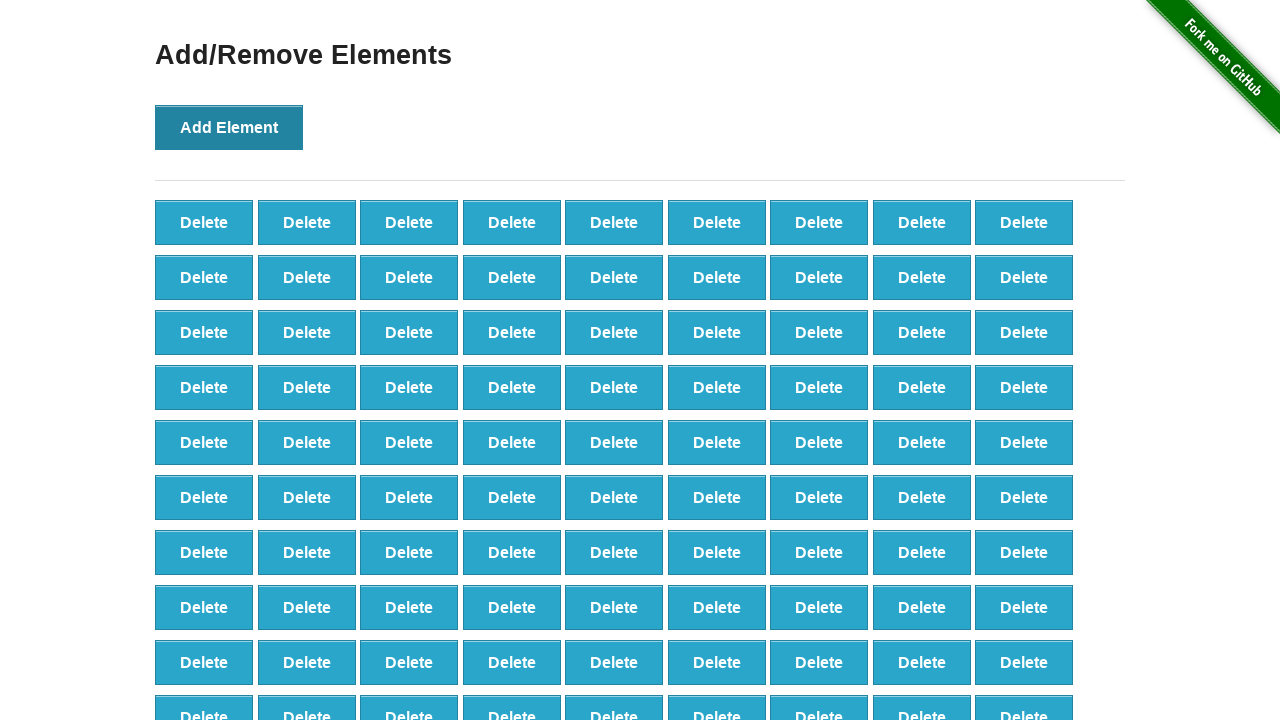

Clicked Add Element button (iteration 96/100) at (229, 127) on button[onclick='addElement()']
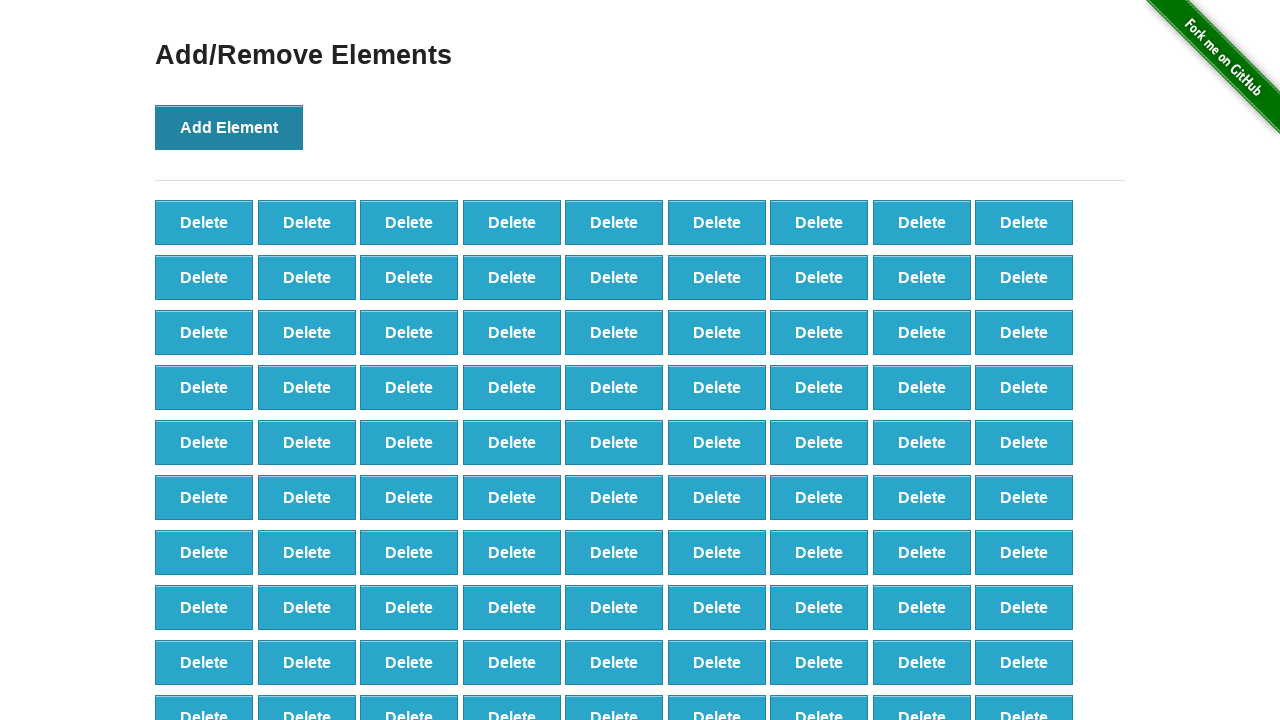

Clicked Add Element button (iteration 97/100) at (229, 127) on button[onclick='addElement()']
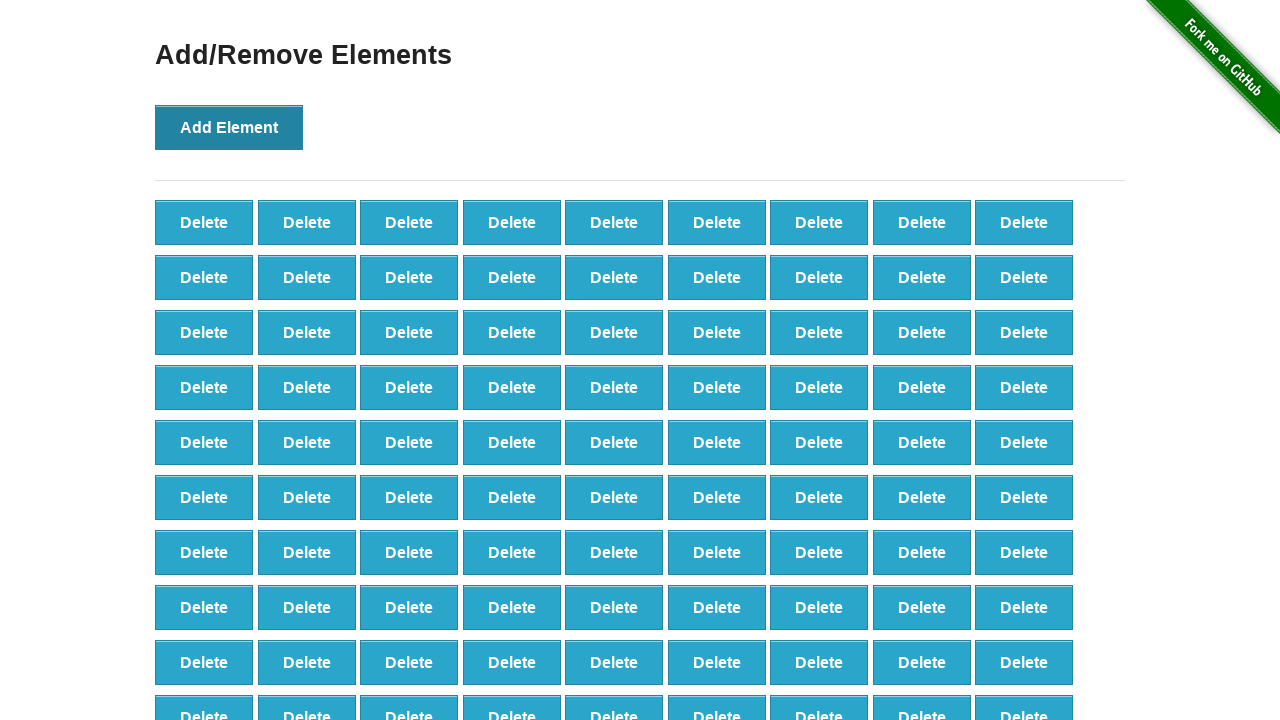

Clicked Add Element button (iteration 98/100) at (229, 127) on button[onclick='addElement()']
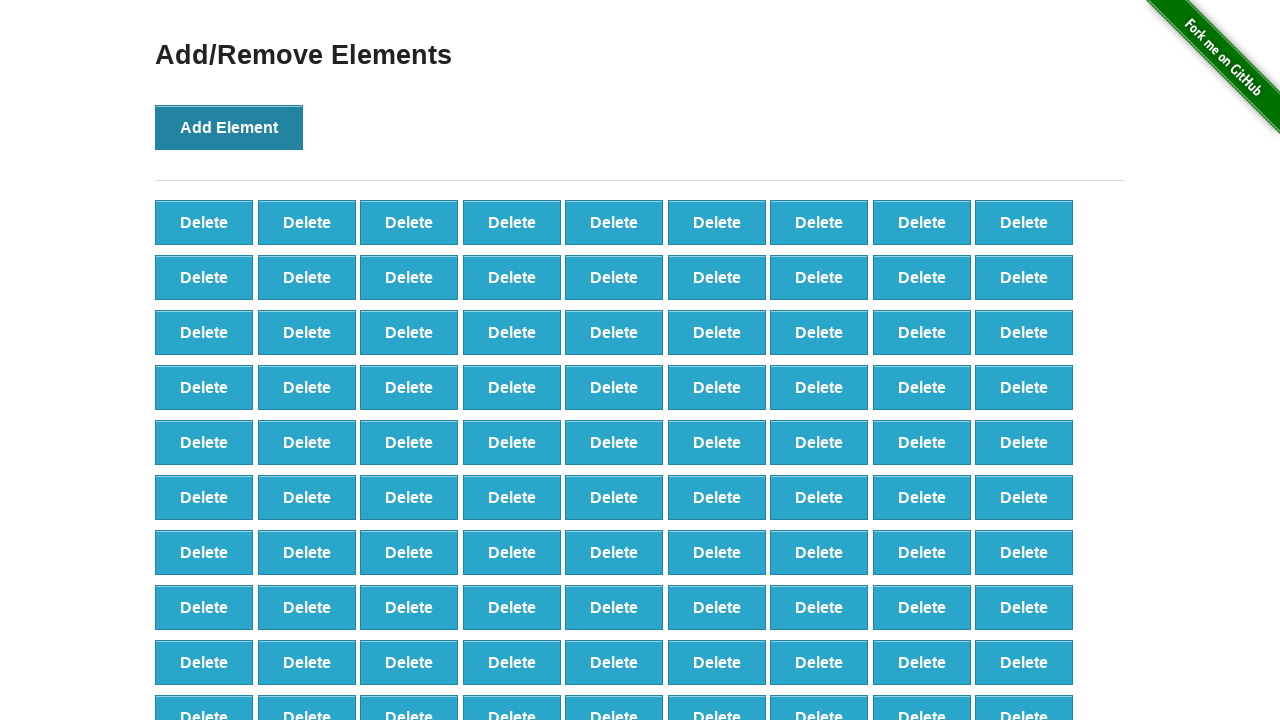

Clicked Add Element button (iteration 99/100) at (229, 127) on button[onclick='addElement()']
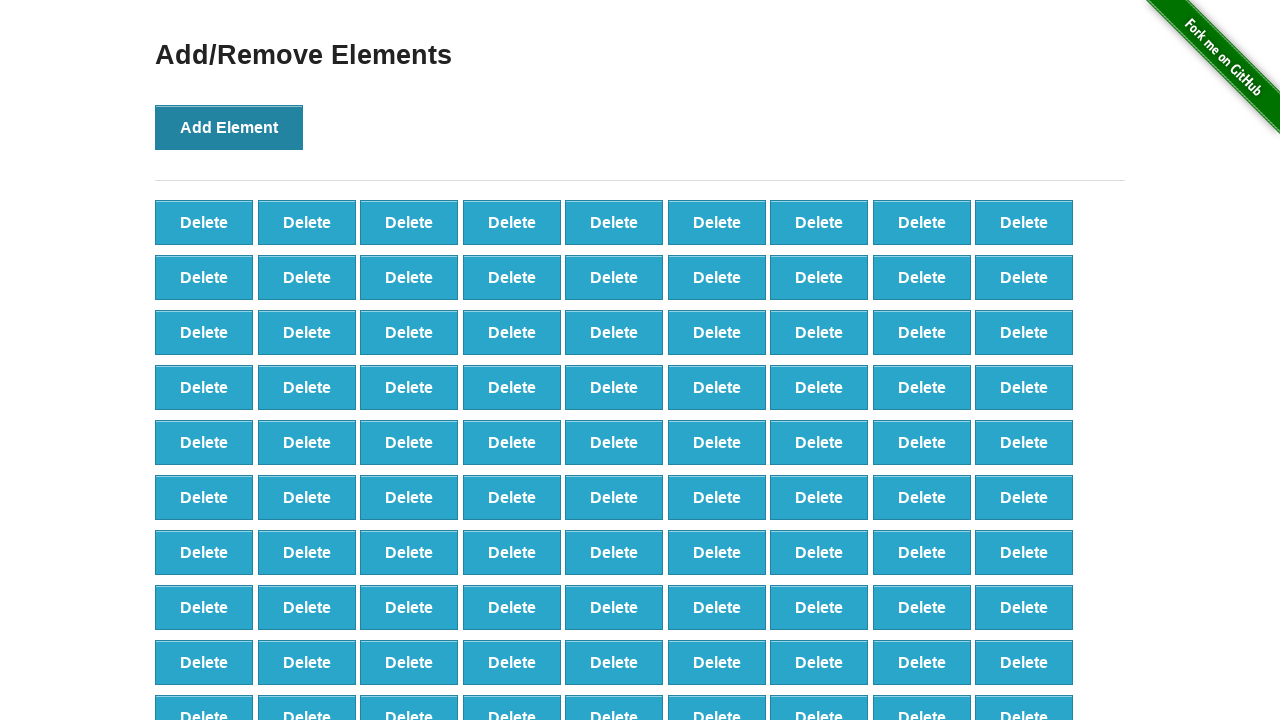

Clicked Add Element button (iteration 100/100) at (229, 127) on button[onclick='addElement()']
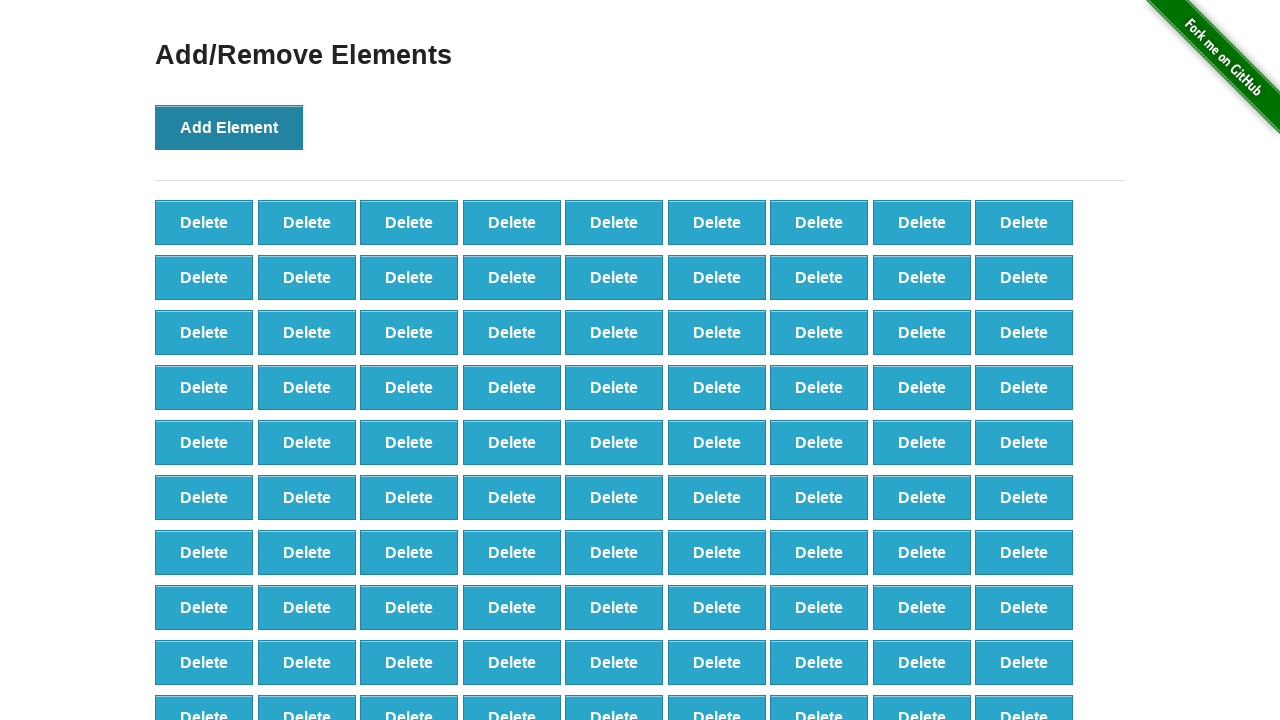

Counted delete buttons before deletion: 100 buttons found
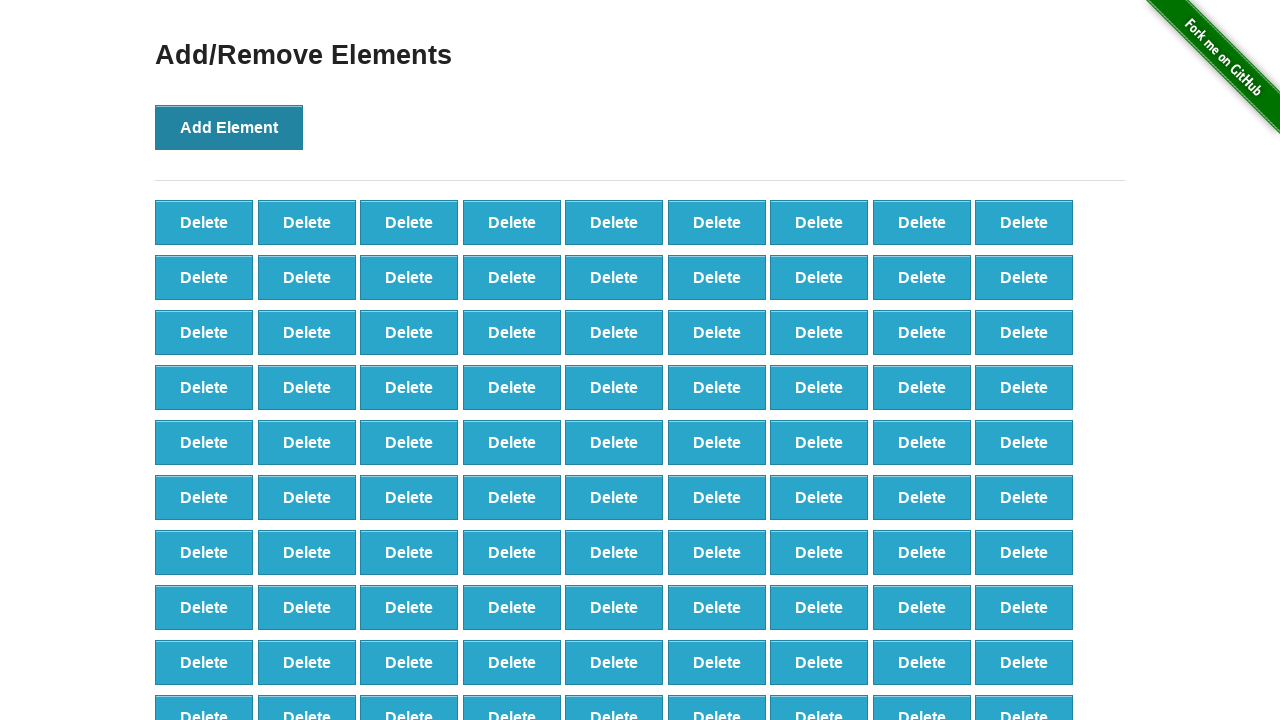

Clicked delete button to remove element (iteration 1/60) at (204, 222) on button[onclick='deleteElement()'] >> nth=0
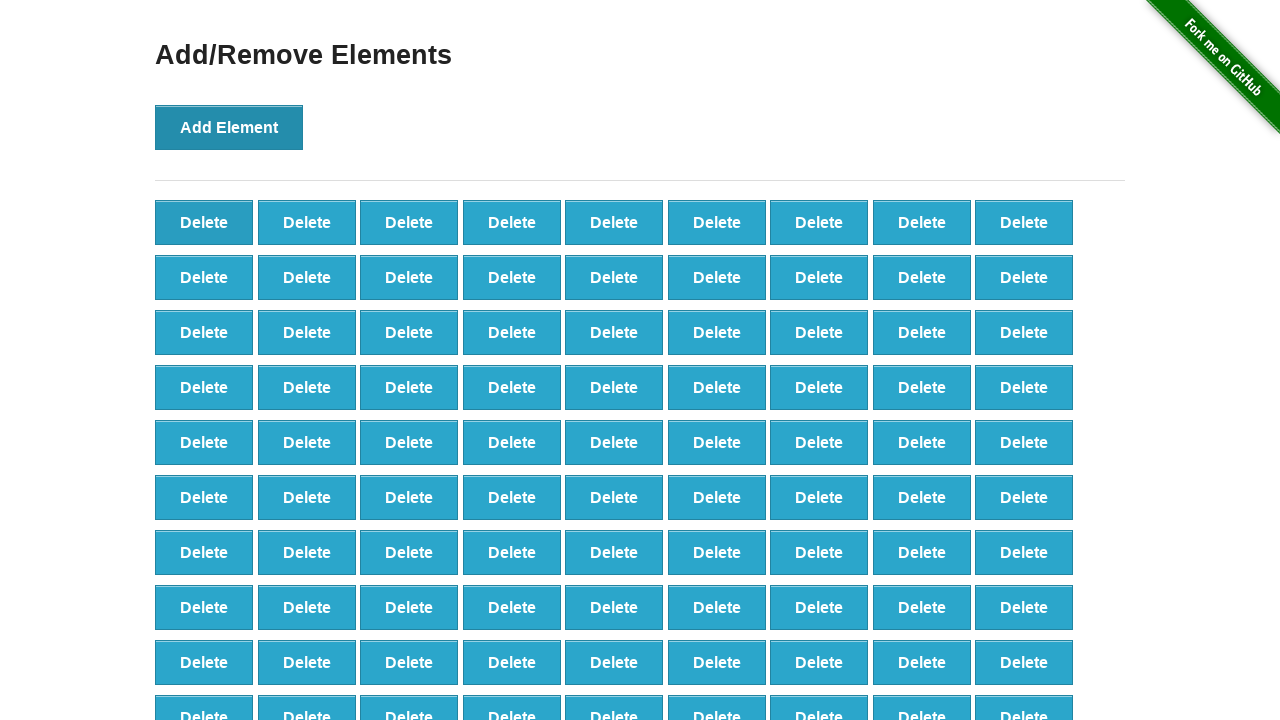

Clicked delete button to remove element (iteration 2/60) at (204, 222) on button[onclick='deleteElement()'] >> nth=0
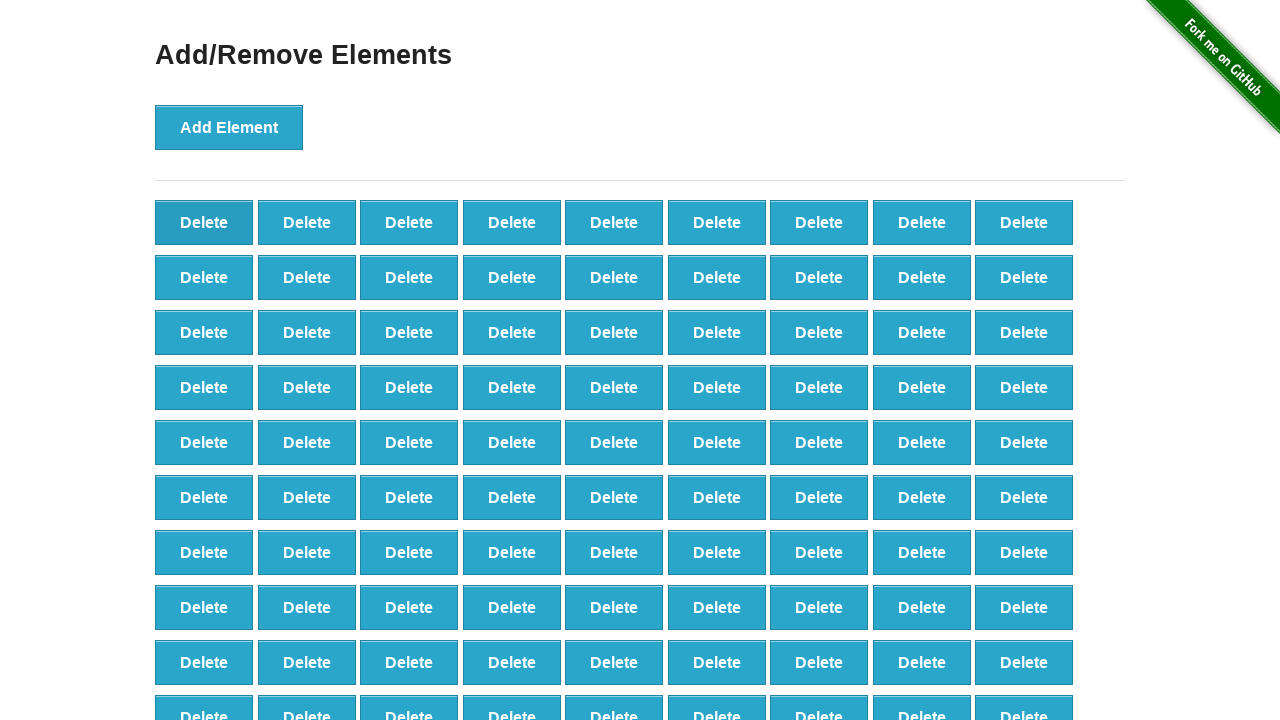

Clicked delete button to remove element (iteration 3/60) at (204, 222) on button[onclick='deleteElement()'] >> nth=0
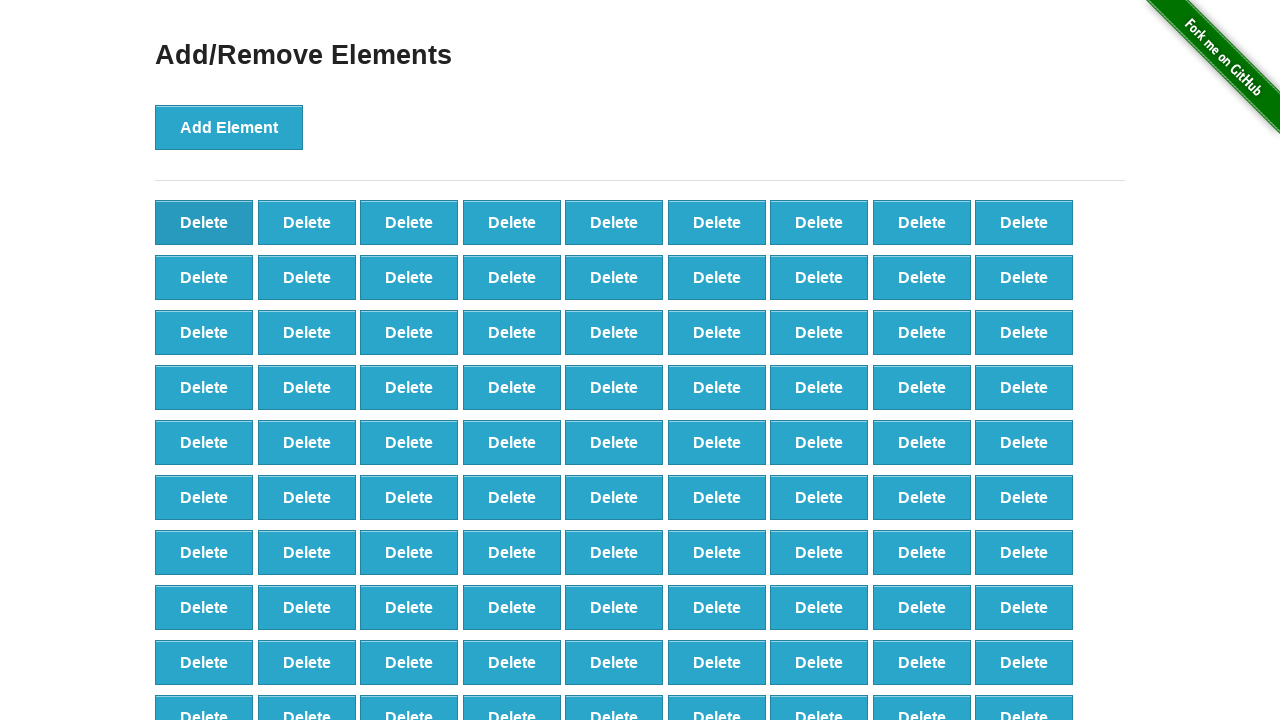

Clicked delete button to remove element (iteration 4/60) at (204, 222) on button[onclick='deleteElement()'] >> nth=0
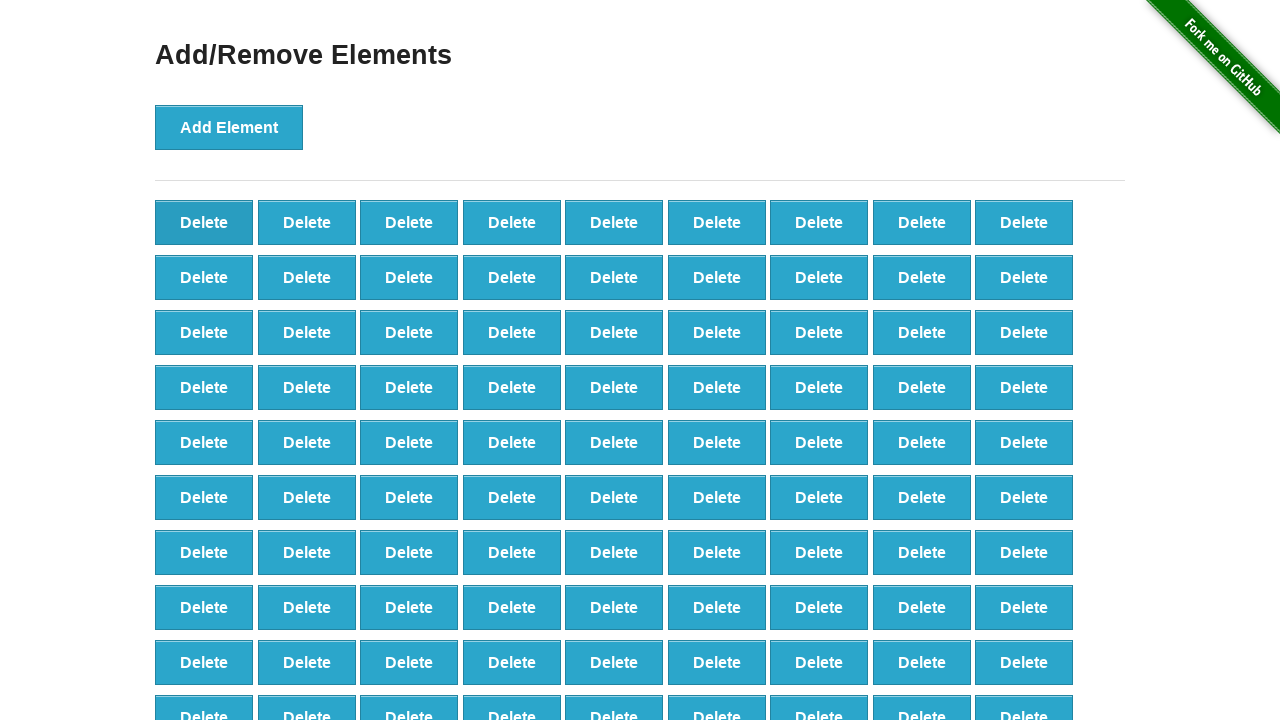

Clicked delete button to remove element (iteration 5/60) at (204, 222) on button[onclick='deleteElement()'] >> nth=0
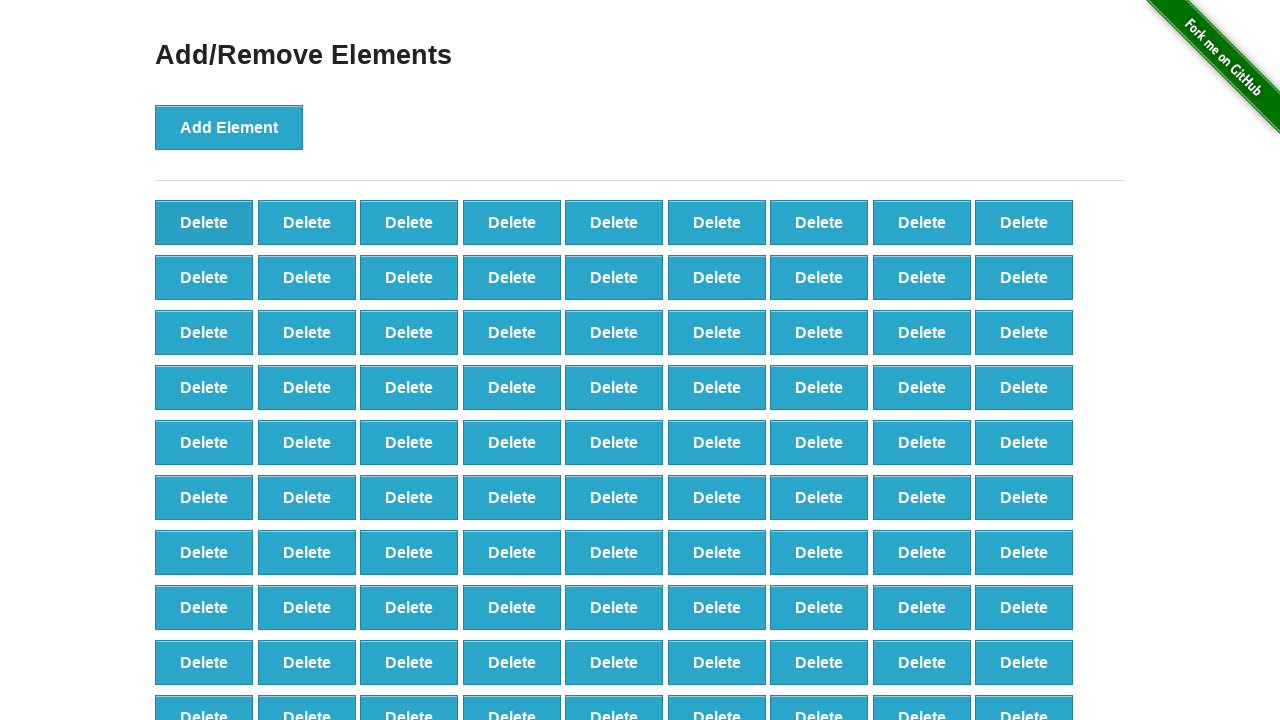

Clicked delete button to remove element (iteration 6/60) at (204, 222) on button[onclick='deleteElement()'] >> nth=0
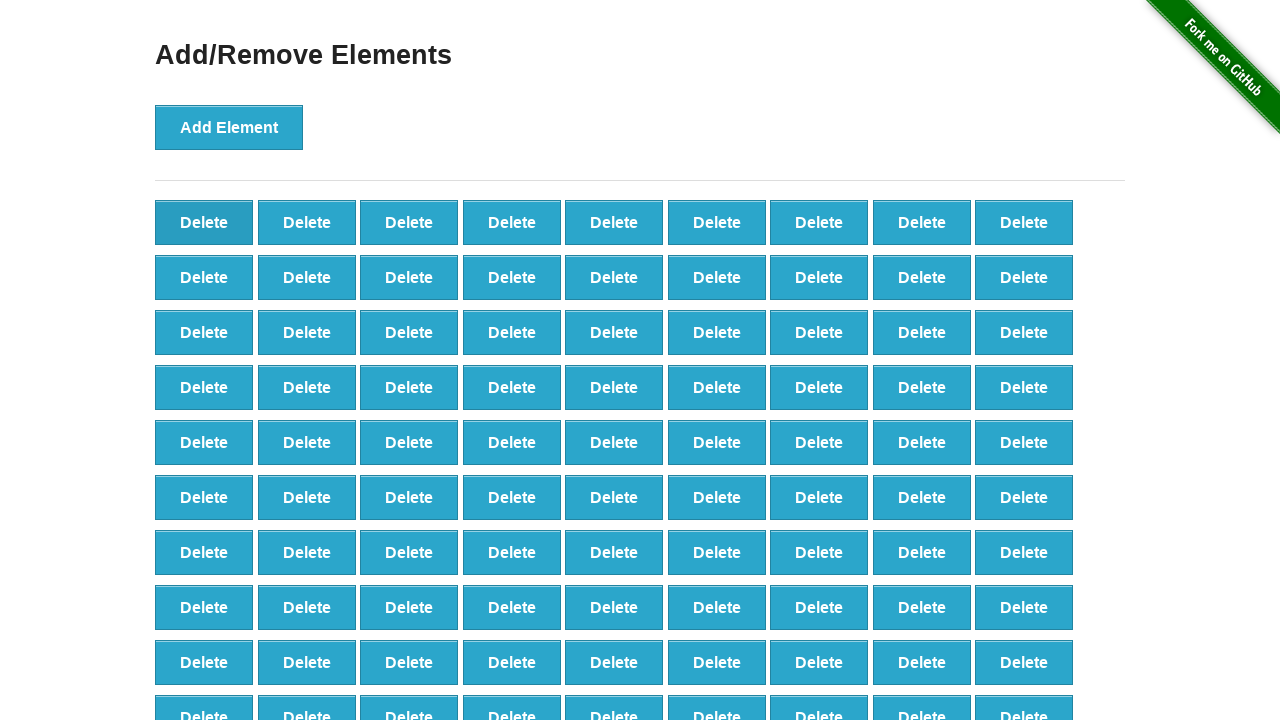

Clicked delete button to remove element (iteration 7/60) at (204, 222) on button[onclick='deleteElement()'] >> nth=0
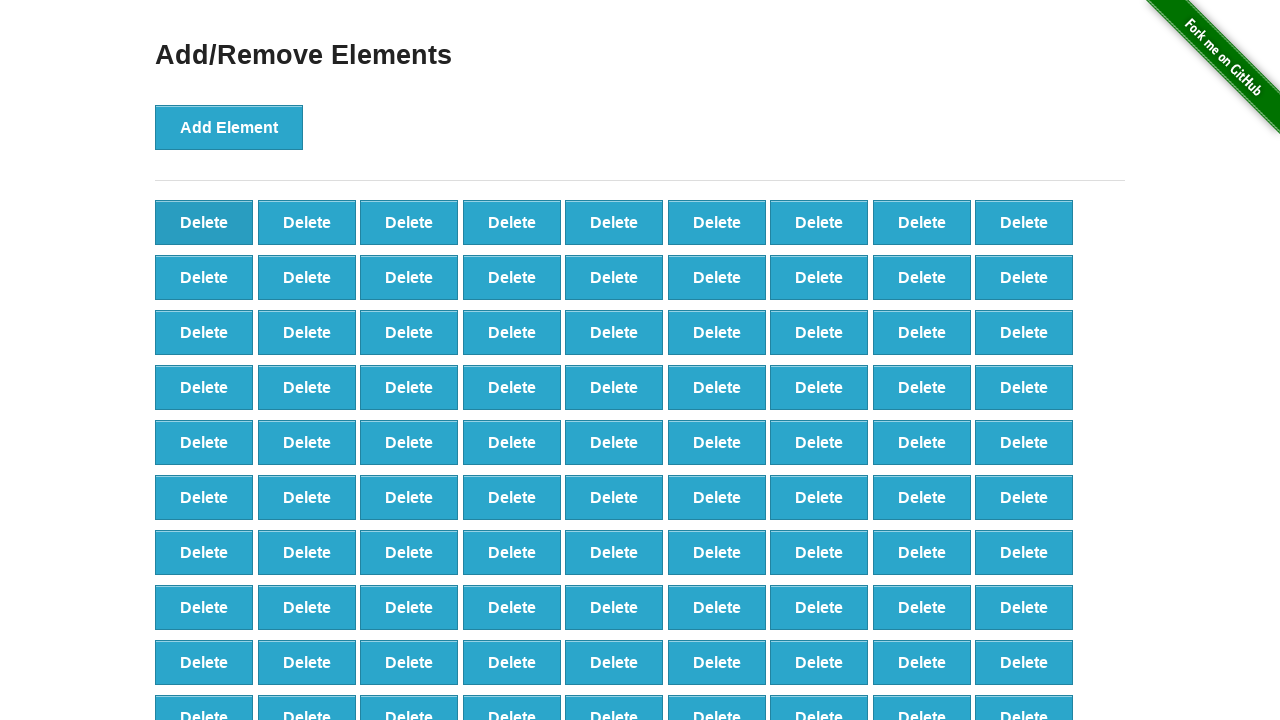

Clicked delete button to remove element (iteration 8/60) at (204, 222) on button[onclick='deleteElement()'] >> nth=0
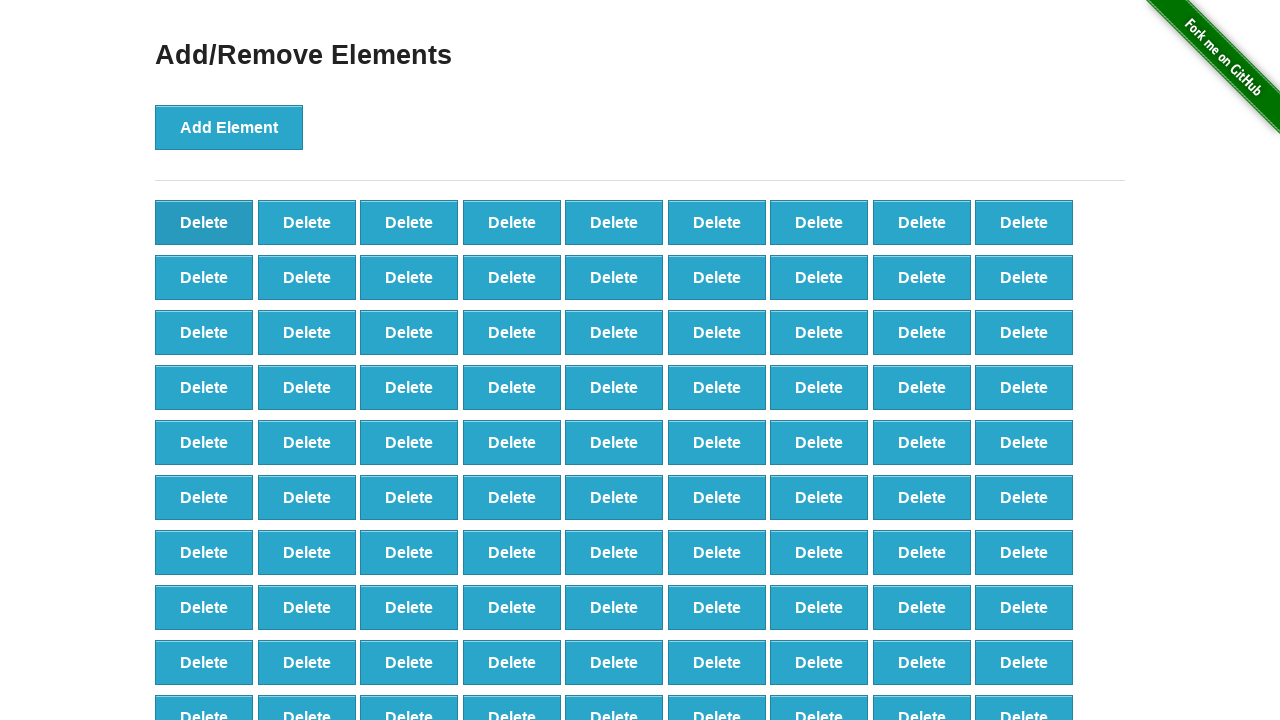

Clicked delete button to remove element (iteration 9/60) at (204, 222) on button[onclick='deleteElement()'] >> nth=0
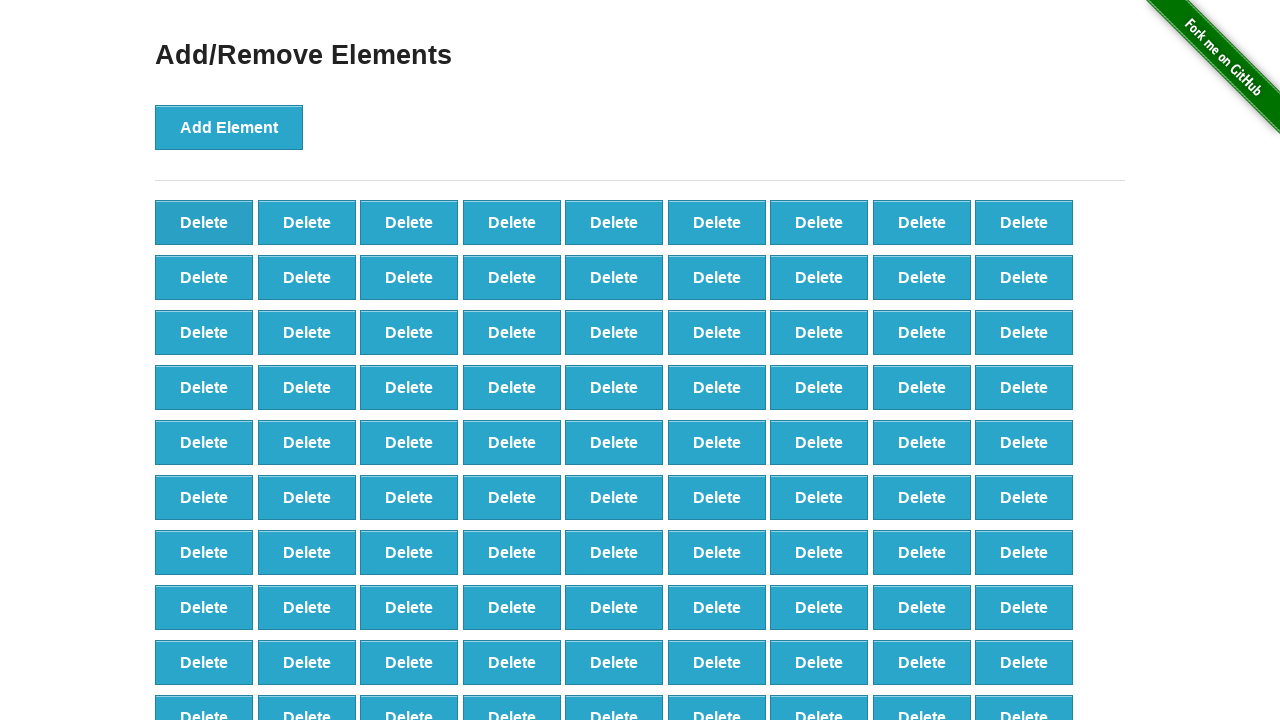

Clicked delete button to remove element (iteration 10/60) at (204, 222) on button[onclick='deleteElement()'] >> nth=0
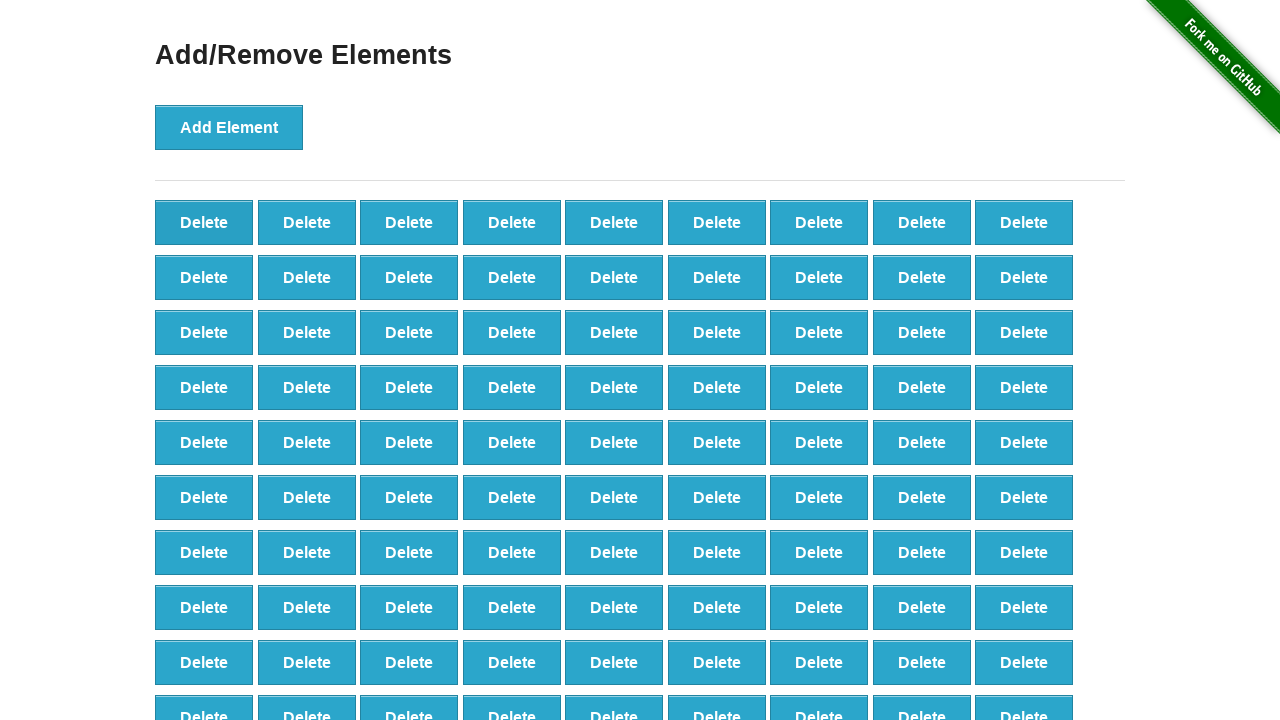

Clicked delete button to remove element (iteration 11/60) at (204, 222) on button[onclick='deleteElement()'] >> nth=0
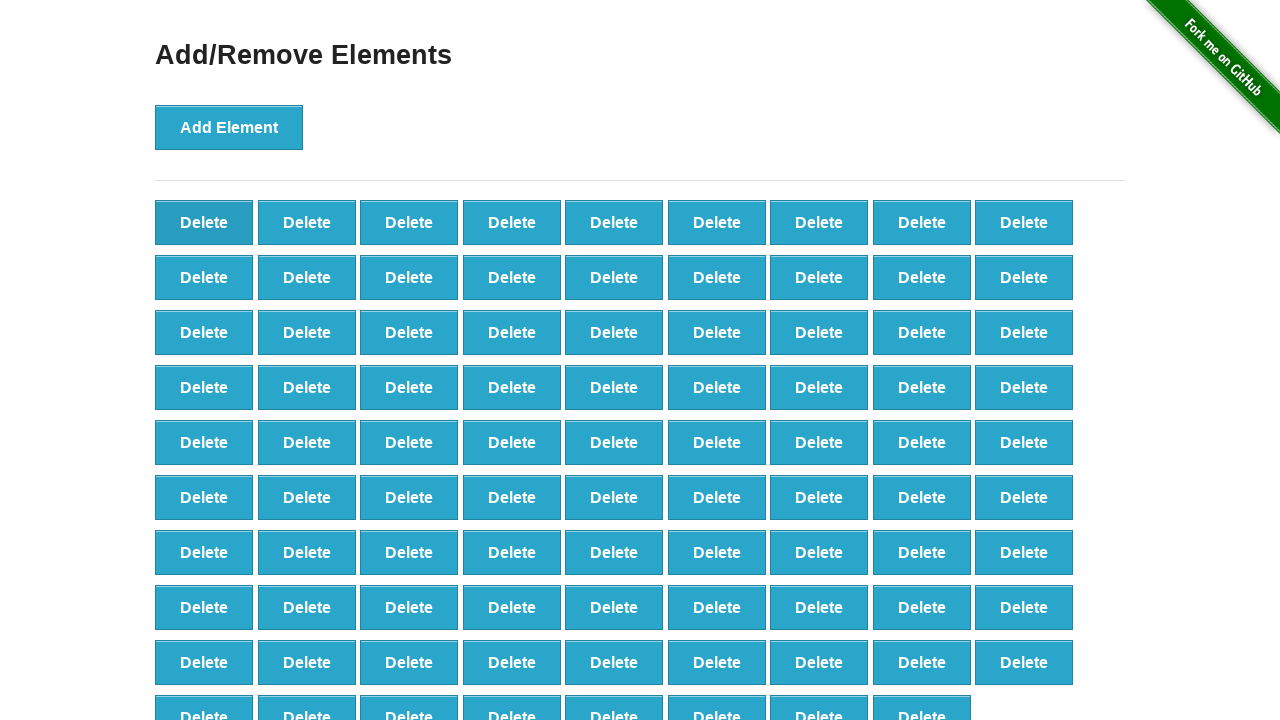

Clicked delete button to remove element (iteration 12/60) at (204, 222) on button[onclick='deleteElement()'] >> nth=0
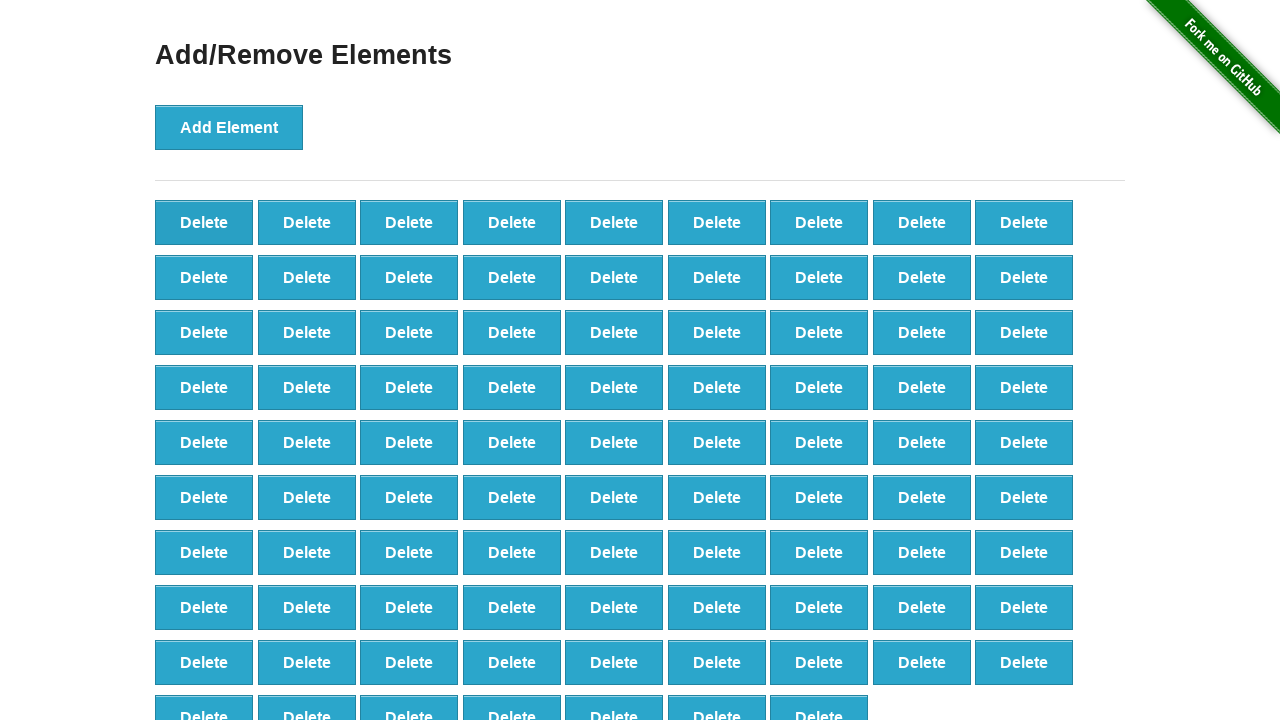

Clicked delete button to remove element (iteration 13/60) at (204, 222) on button[onclick='deleteElement()'] >> nth=0
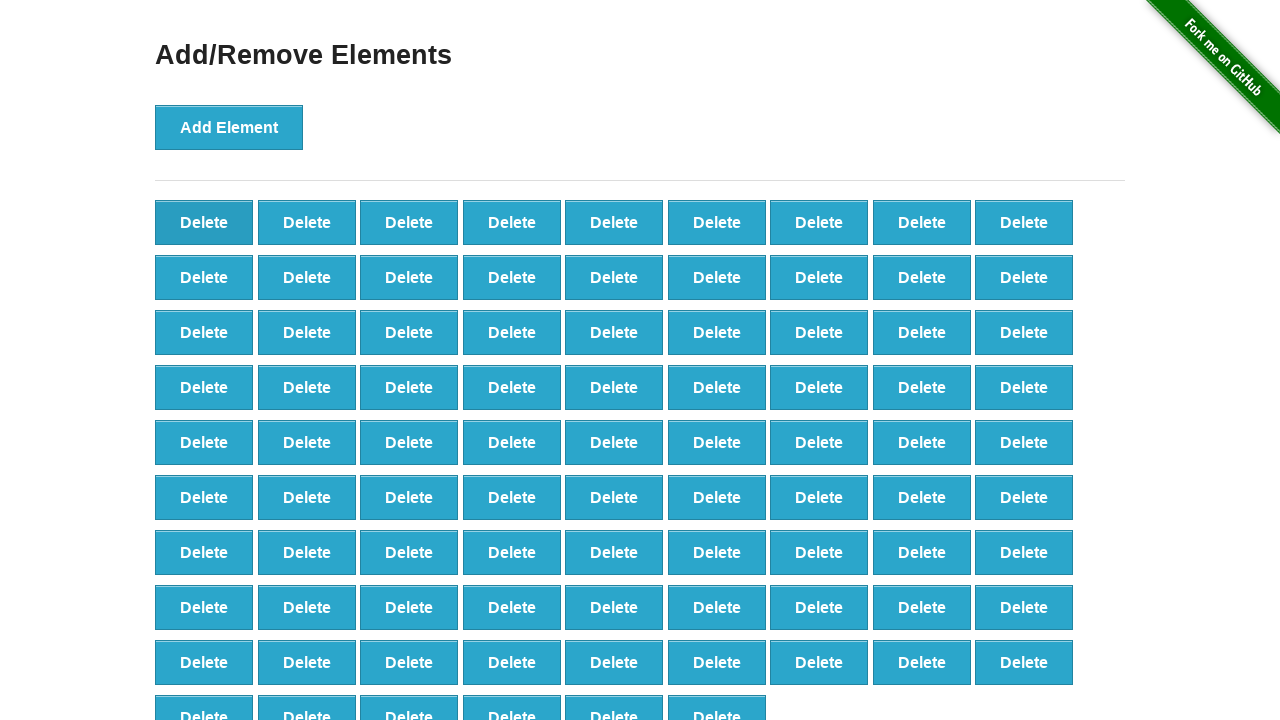

Clicked delete button to remove element (iteration 14/60) at (204, 222) on button[onclick='deleteElement()'] >> nth=0
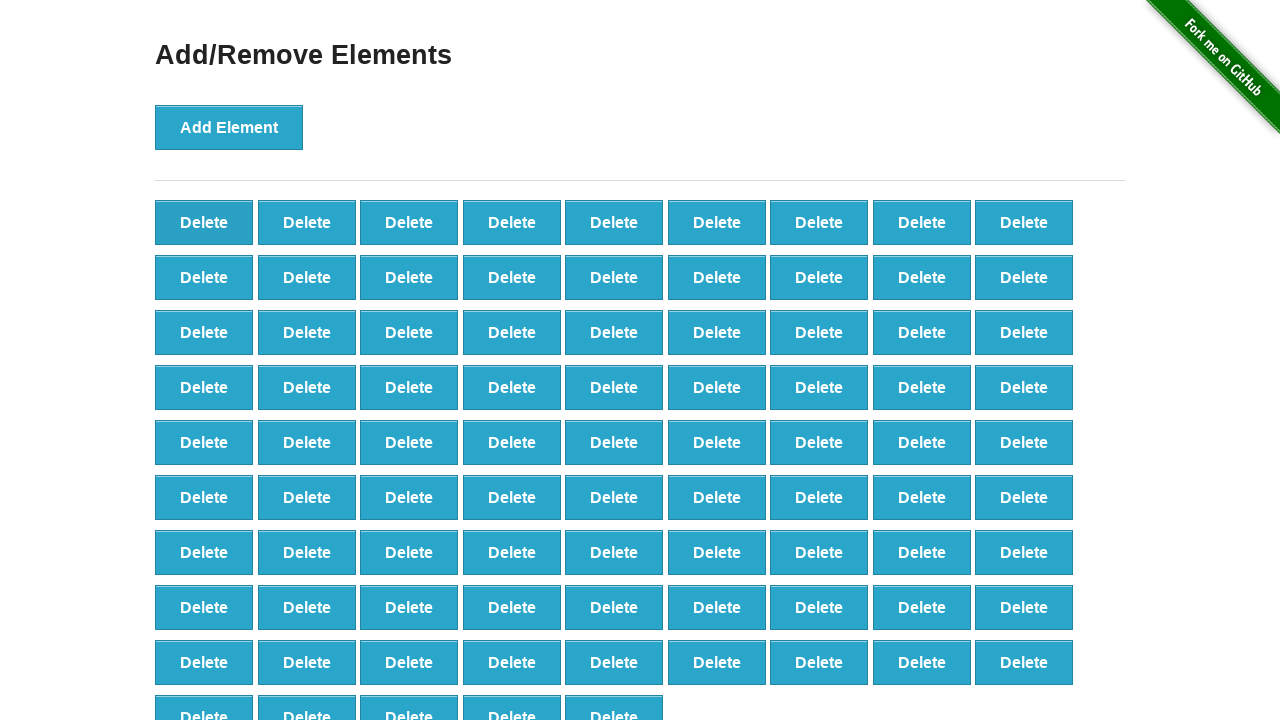

Clicked delete button to remove element (iteration 15/60) at (204, 222) on button[onclick='deleteElement()'] >> nth=0
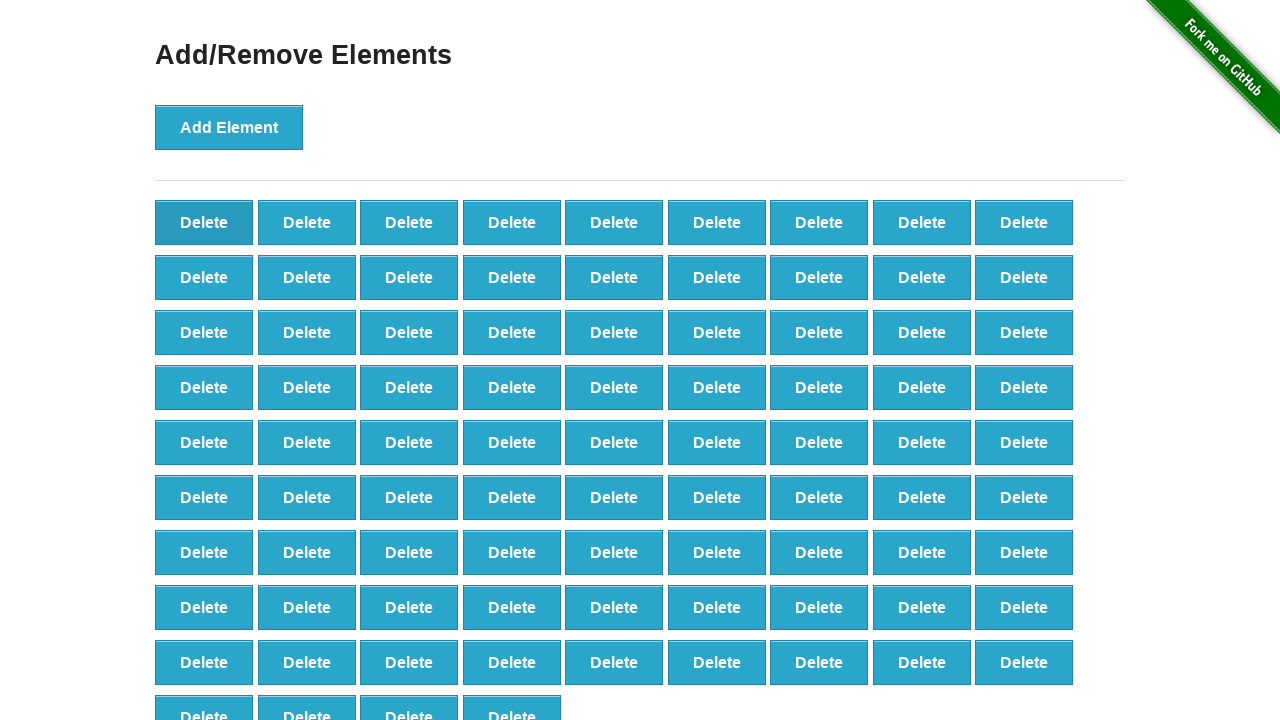

Clicked delete button to remove element (iteration 16/60) at (204, 222) on button[onclick='deleteElement()'] >> nth=0
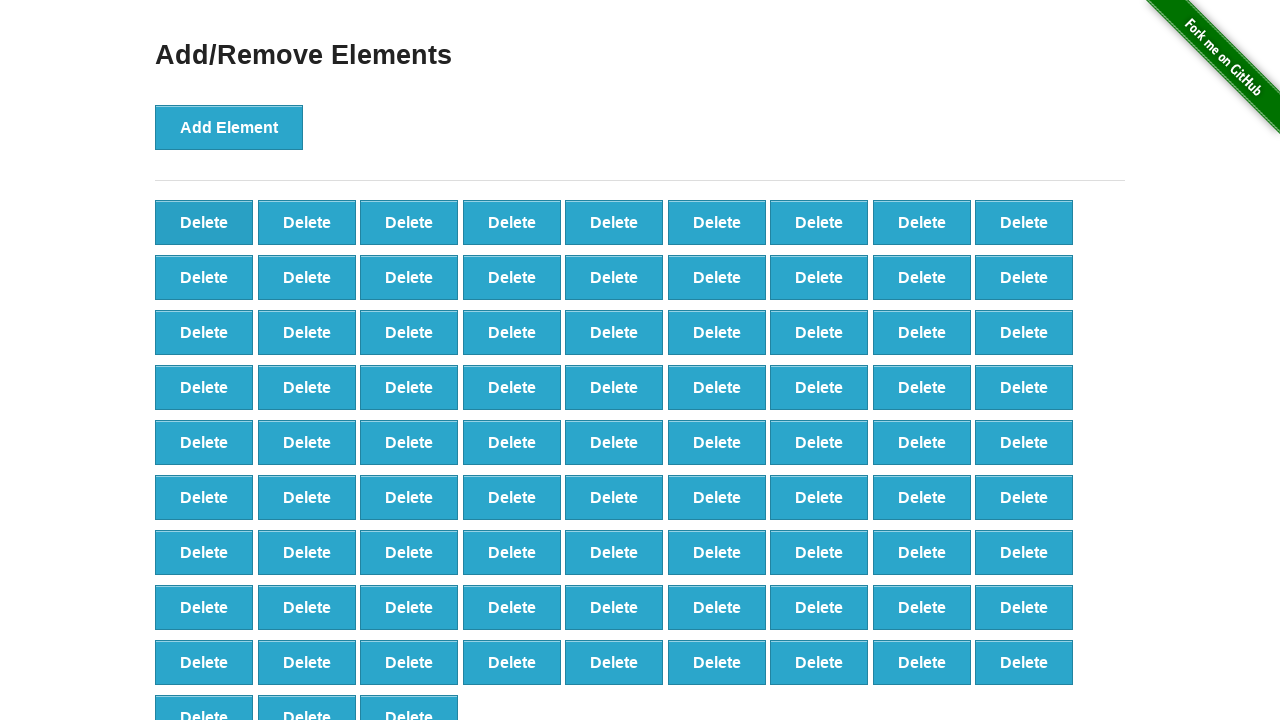

Clicked delete button to remove element (iteration 17/60) at (204, 222) on button[onclick='deleteElement()'] >> nth=0
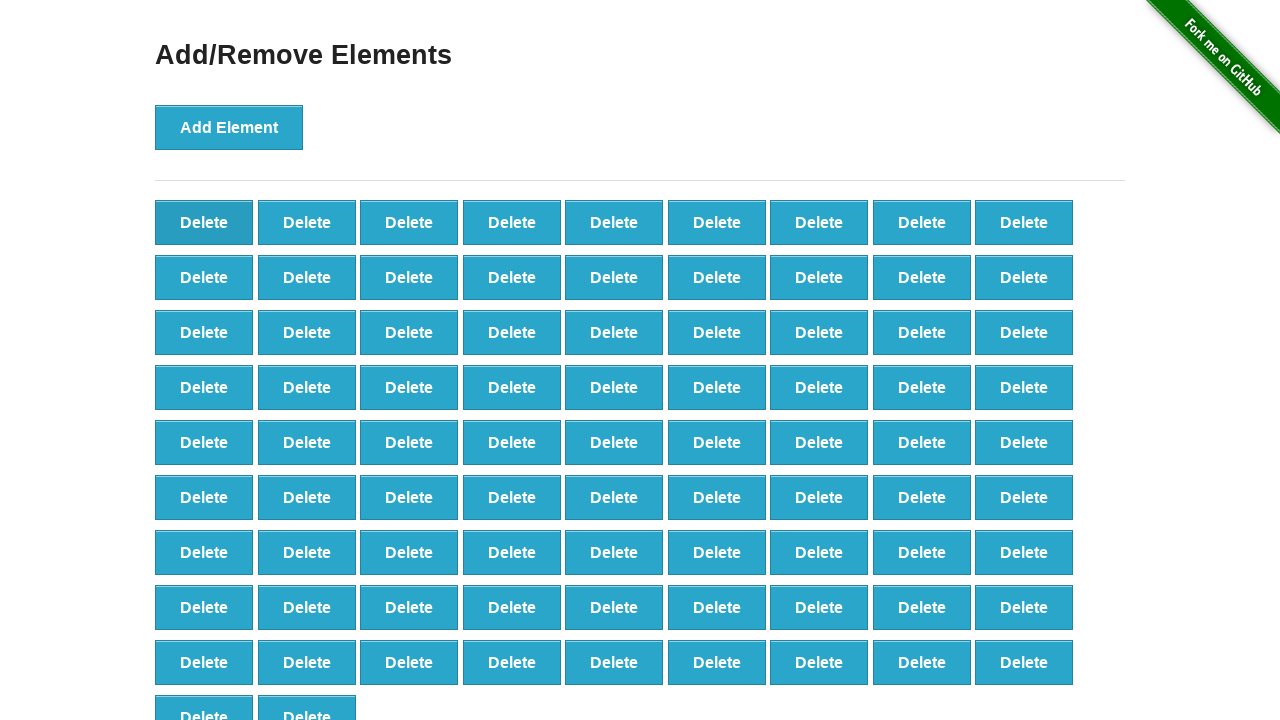

Clicked delete button to remove element (iteration 18/60) at (204, 222) on button[onclick='deleteElement()'] >> nth=0
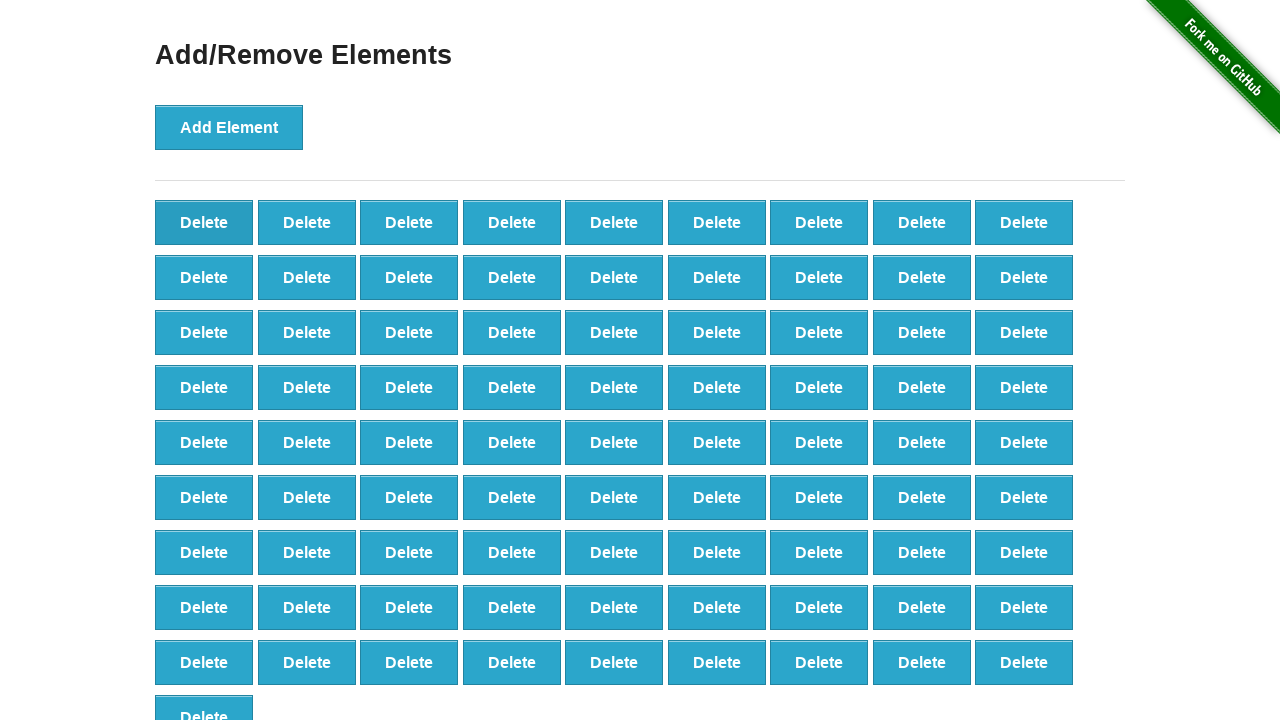

Clicked delete button to remove element (iteration 19/60) at (204, 222) on button[onclick='deleteElement()'] >> nth=0
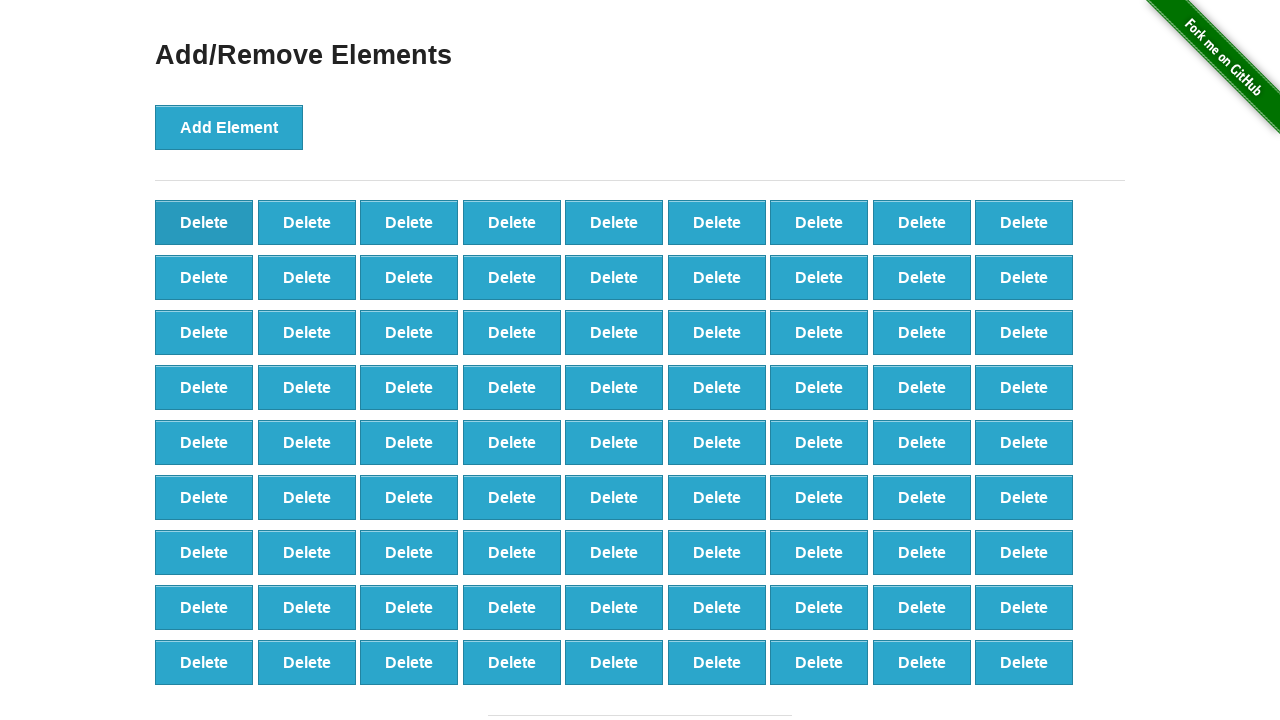

Clicked delete button to remove element (iteration 20/60) at (204, 222) on button[onclick='deleteElement()'] >> nth=0
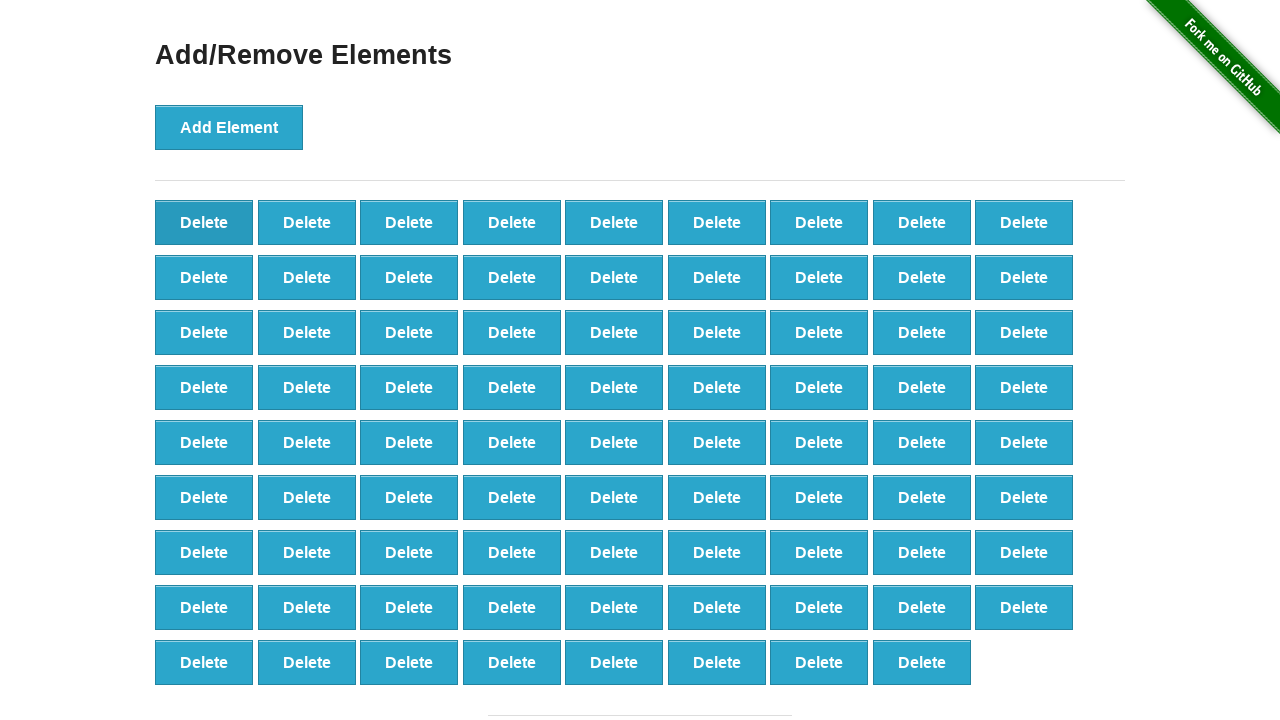

Clicked delete button to remove element (iteration 21/60) at (204, 222) on button[onclick='deleteElement()'] >> nth=0
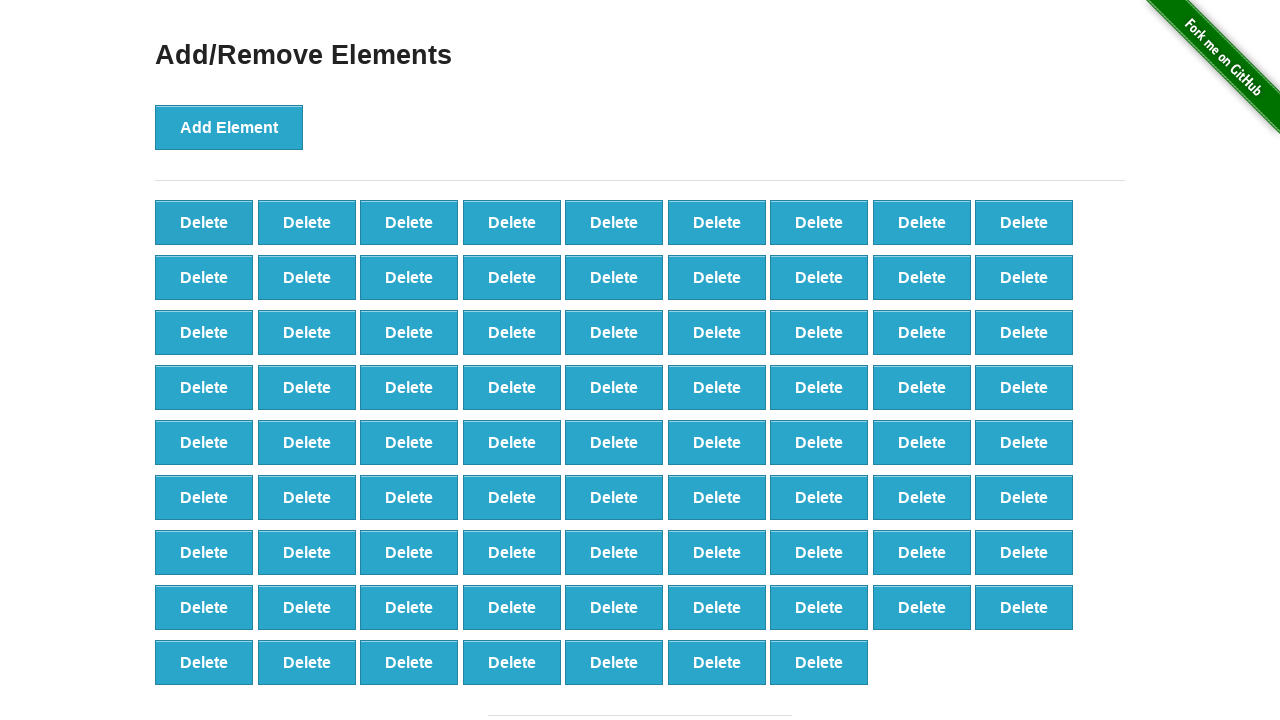

Clicked delete button to remove element (iteration 22/60) at (204, 222) on button[onclick='deleteElement()'] >> nth=0
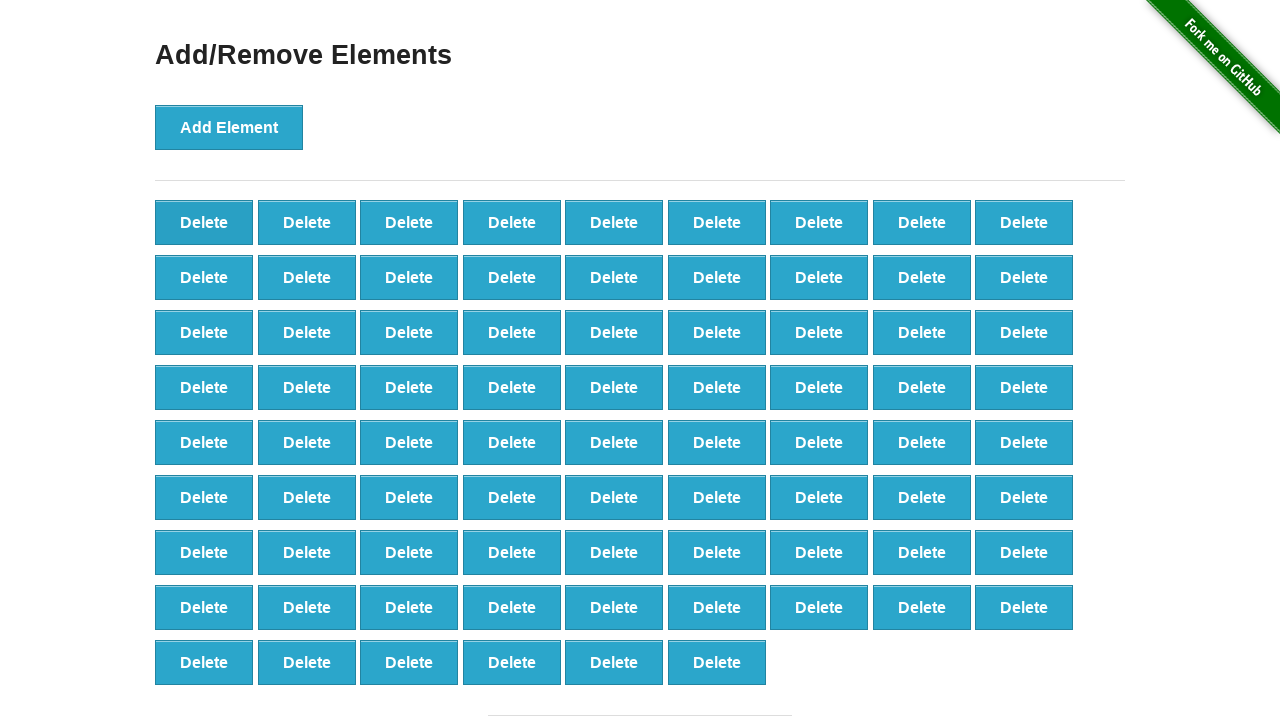

Clicked delete button to remove element (iteration 23/60) at (204, 222) on button[onclick='deleteElement()'] >> nth=0
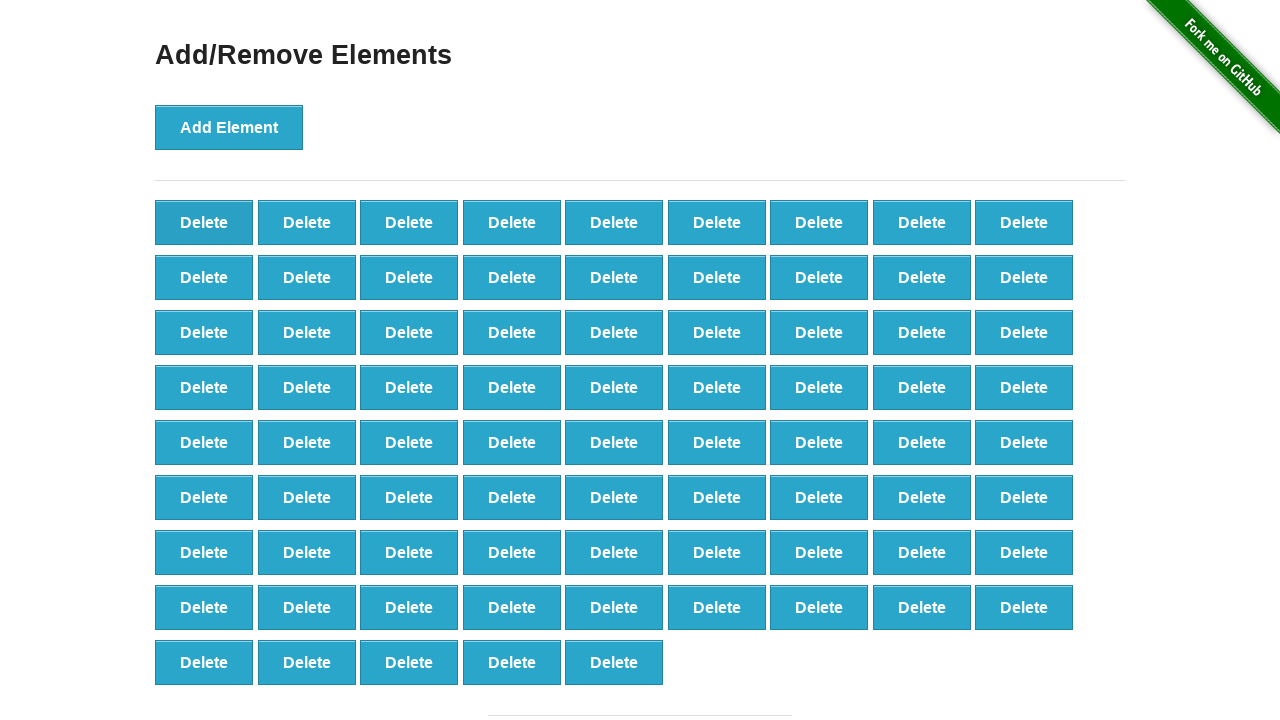

Clicked delete button to remove element (iteration 24/60) at (204, 222) on button[onclick='deleteElement()'] >> nth=0
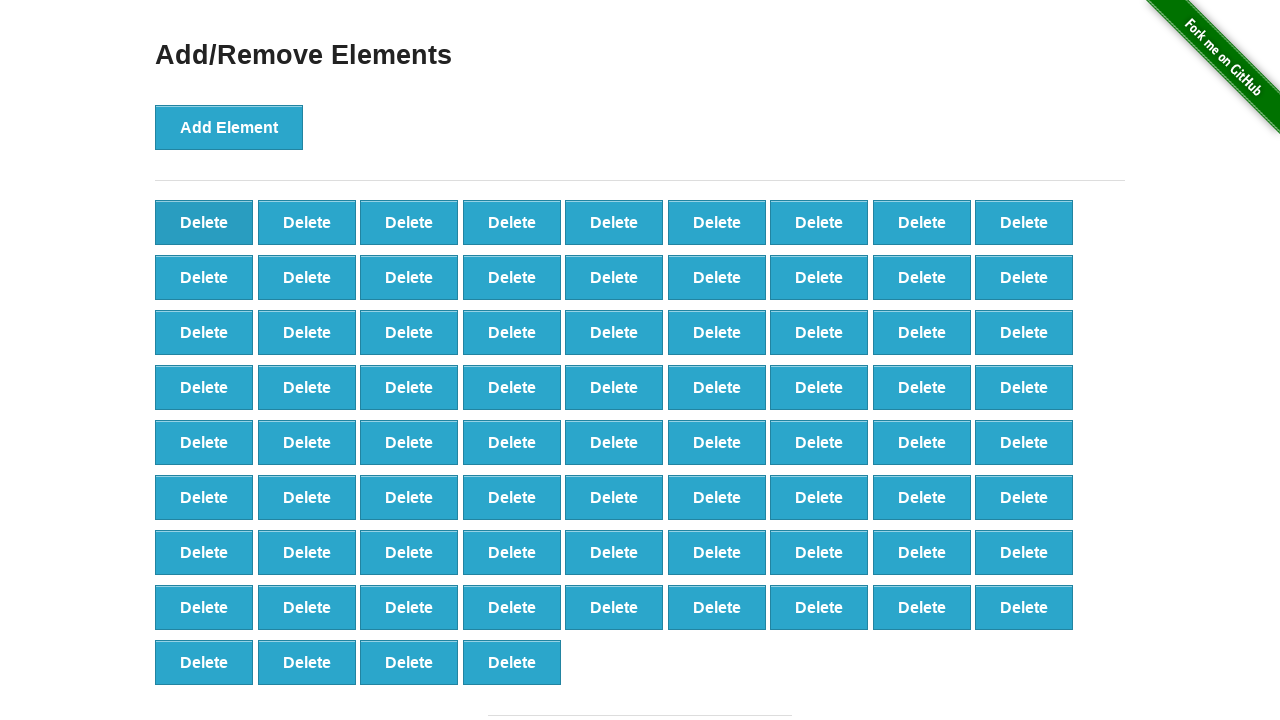

Clicked delete button to remove element (iteration 25/60) at (204, 222) on button[onclick='deleteElement()'] >> nth=0
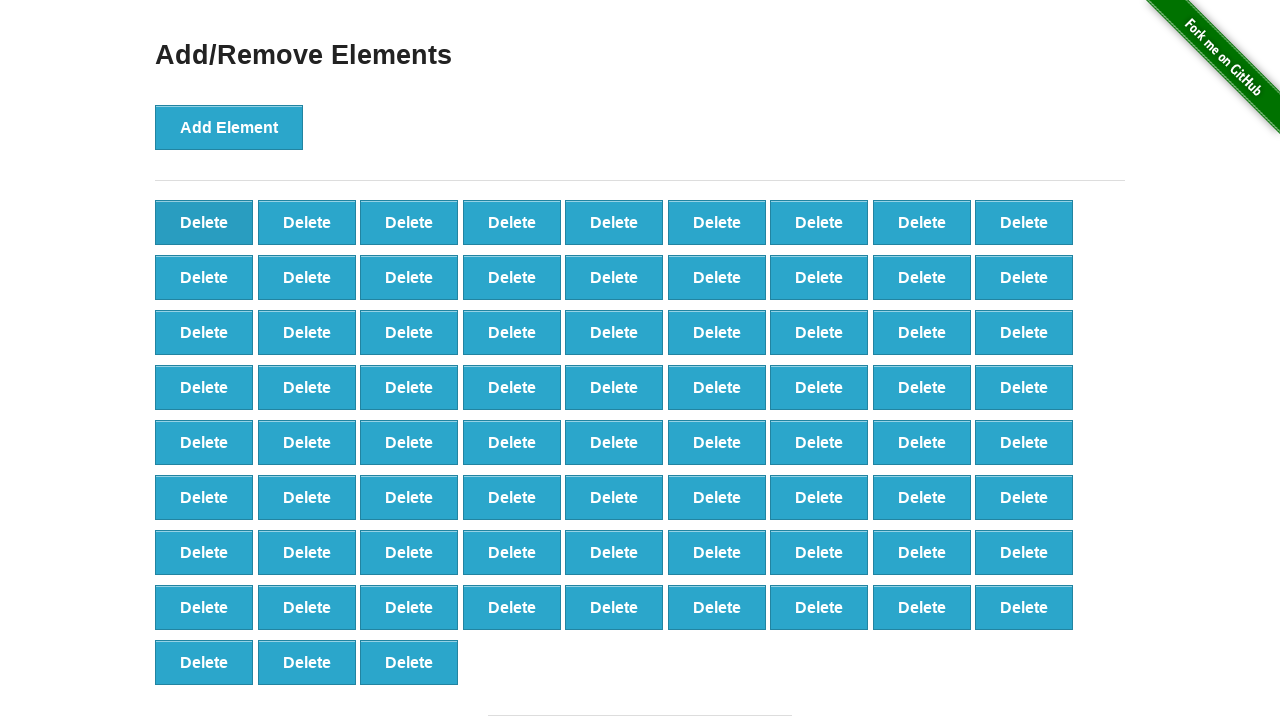

Clicked delete button to remove element (iteration 26/60) at (204, 222) on button[onclick='deleteElement()'] >> nth=0
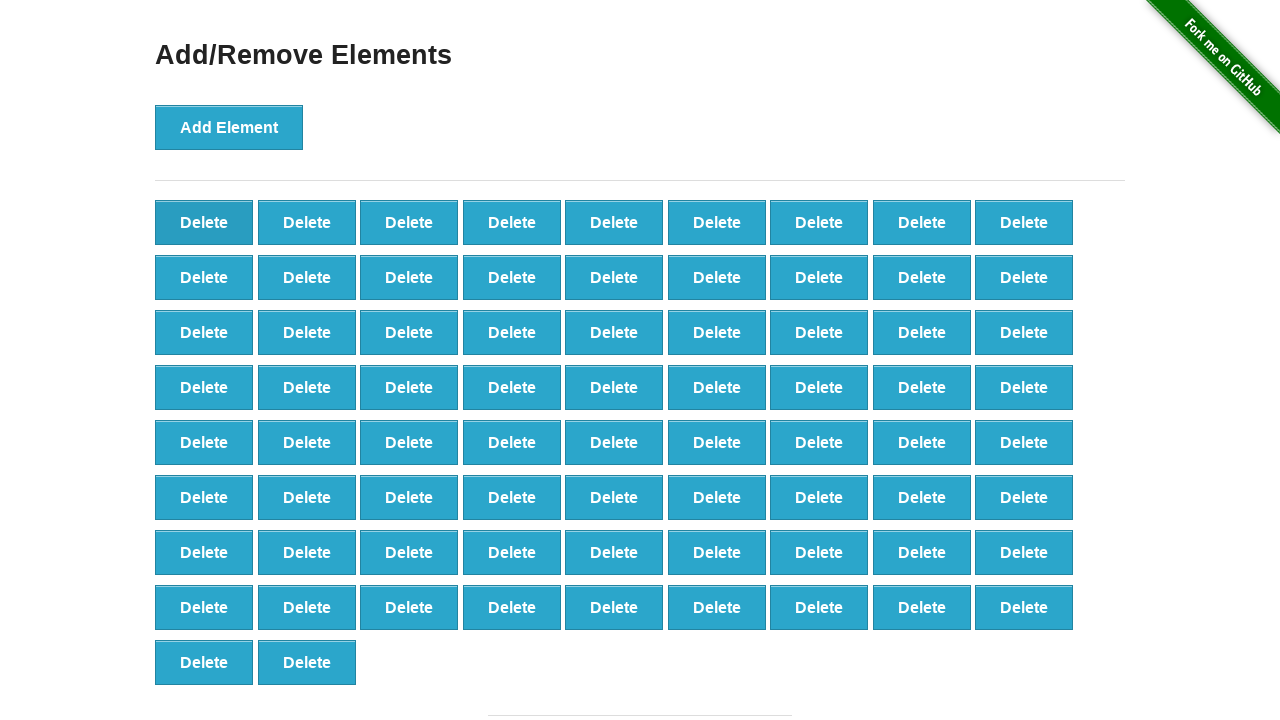

Clicked delete button to remove element (iteration 27/60) at (204, 222) on button[onclick='deleteElement()'] >> nth=0
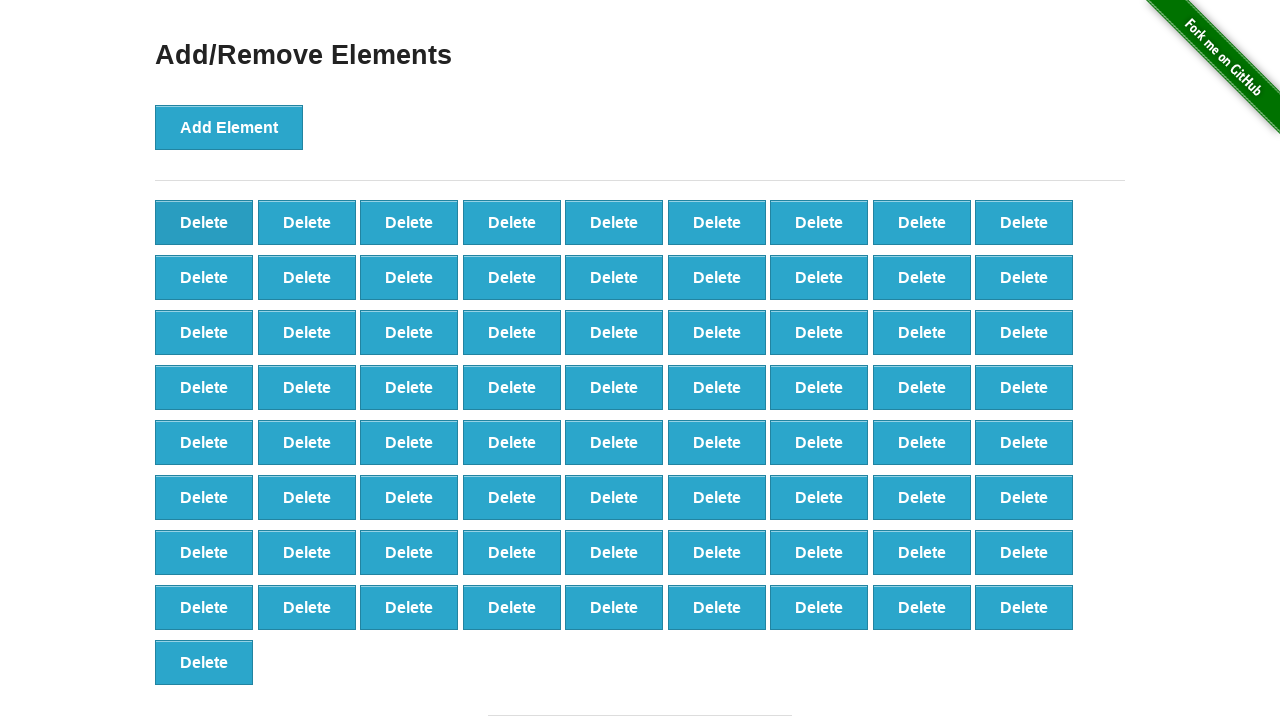

Clicked delete button to remove element (iteration 28/60) at (204, 222) on button[onclick='deleteElement()'] >> nth=0
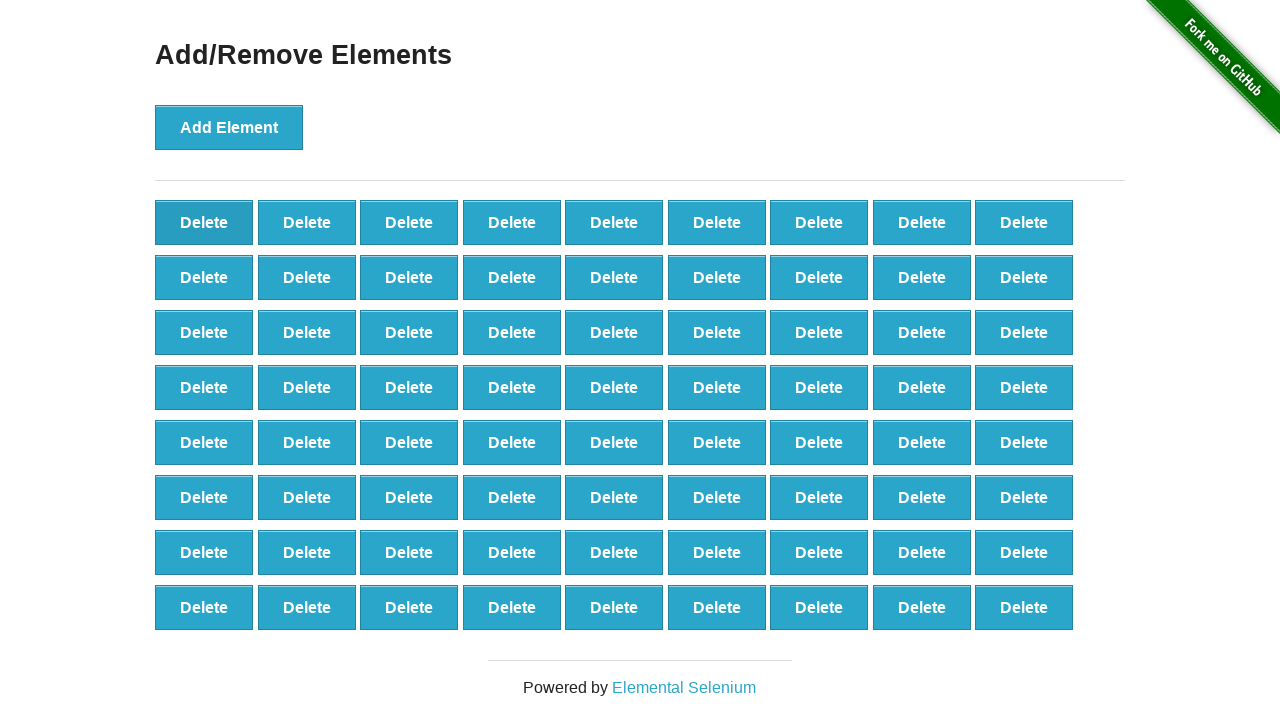

Clicked delete button to remove element (iteration 29/60) at (204, 222) on button[onclick='deleteElement()'] >> nth=0
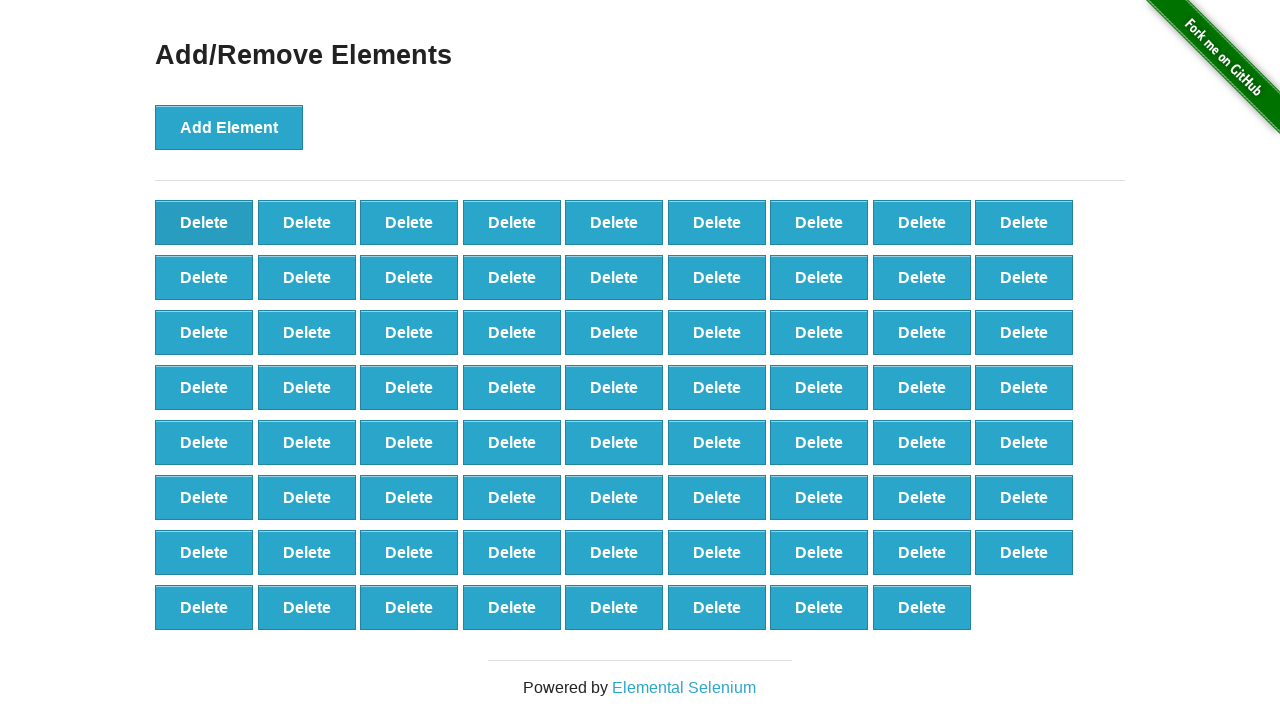

Clicked delete button to remove element (iteration 30/60) at (204, 222) on button[onclick='deleteElement()'] >> nth=0
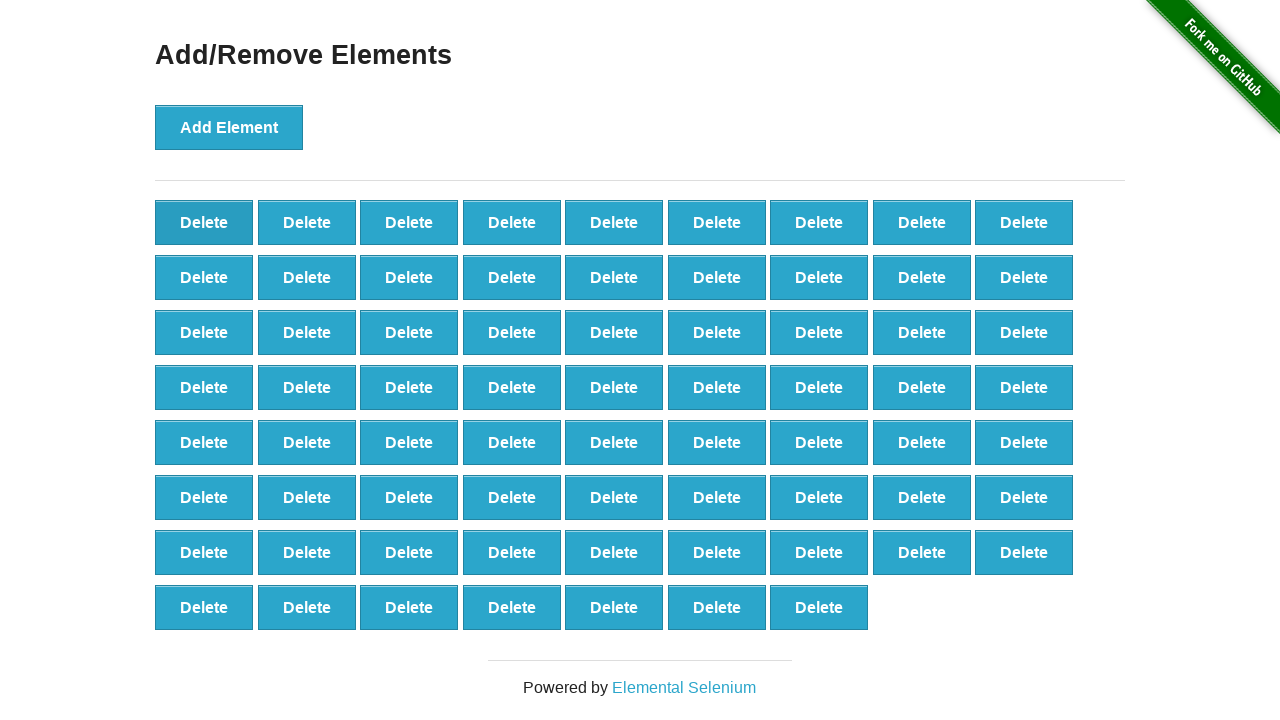

Clicked delete button to remove element (iteration 31/60) at (204, 222) on button[onclick='deleteElement()'] >> nth=0
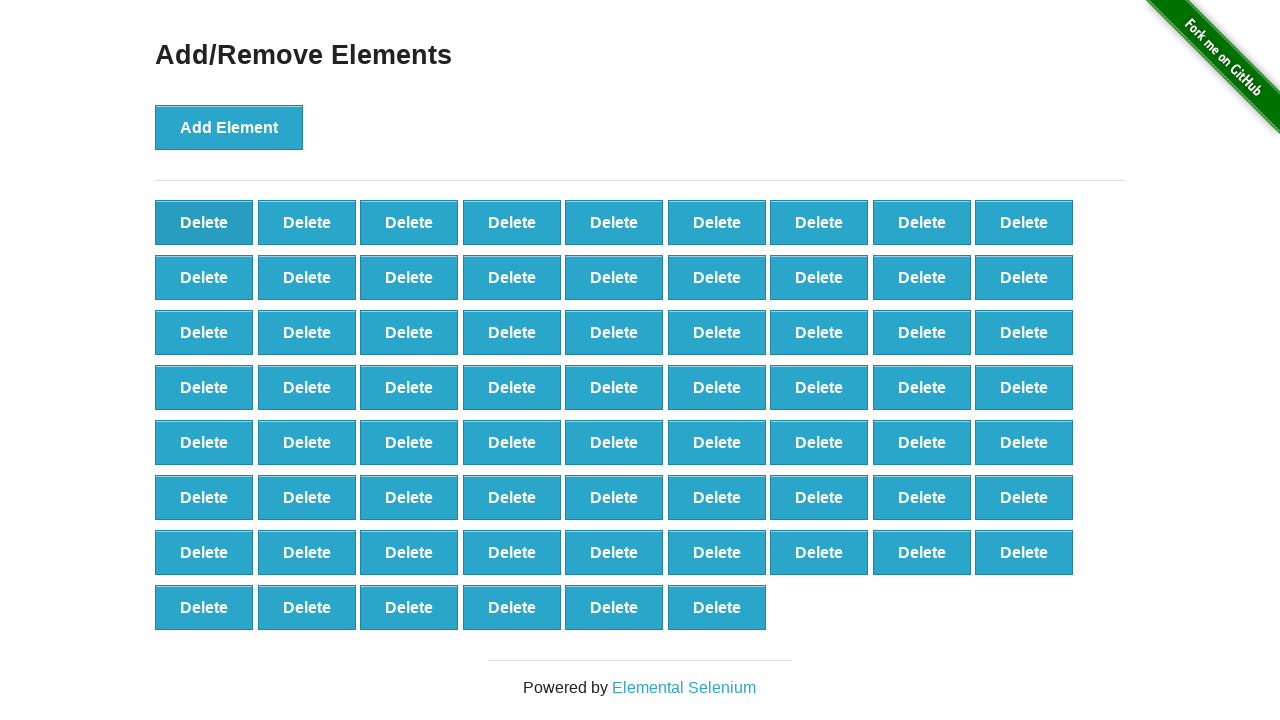

Clicked delete button to remove element (iteration 32/60) at (204, 222) on button[onclick='deleteElement()'] >> nth=0
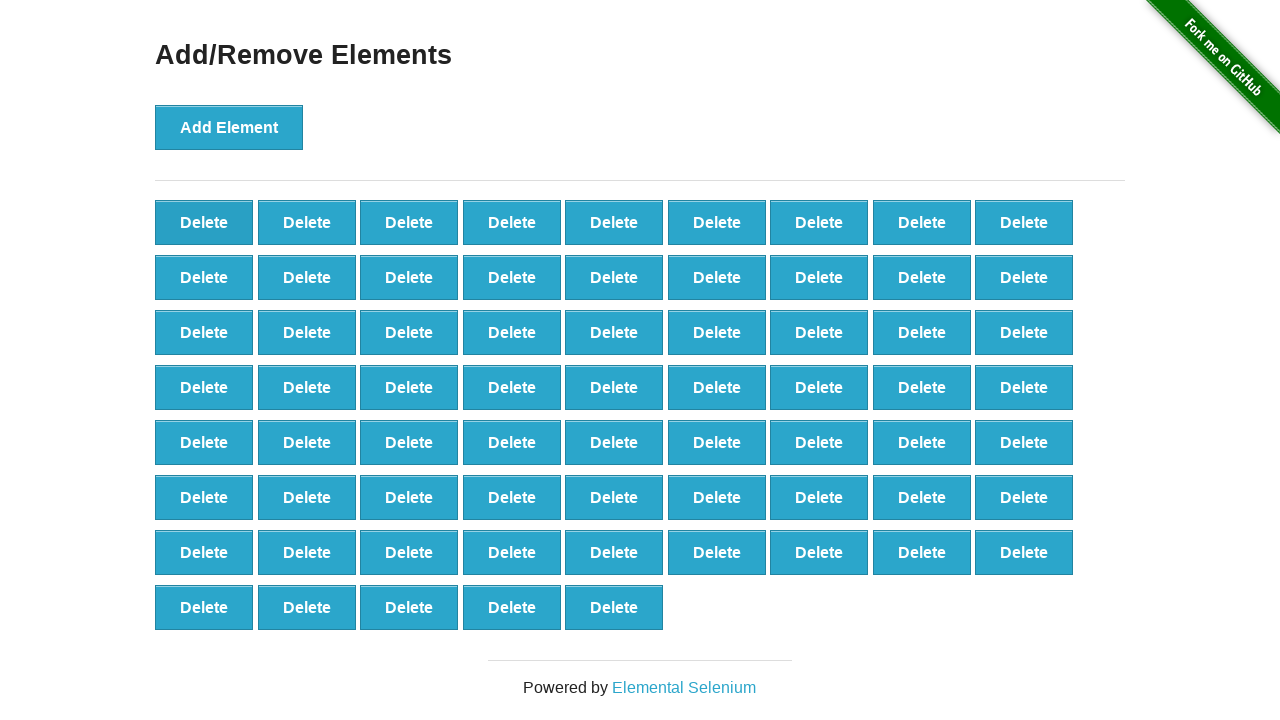

Clicked delete button to remove element (iteration 33/60) at (204, 222) on button[onclick='deleteElement()'] >> nth=0
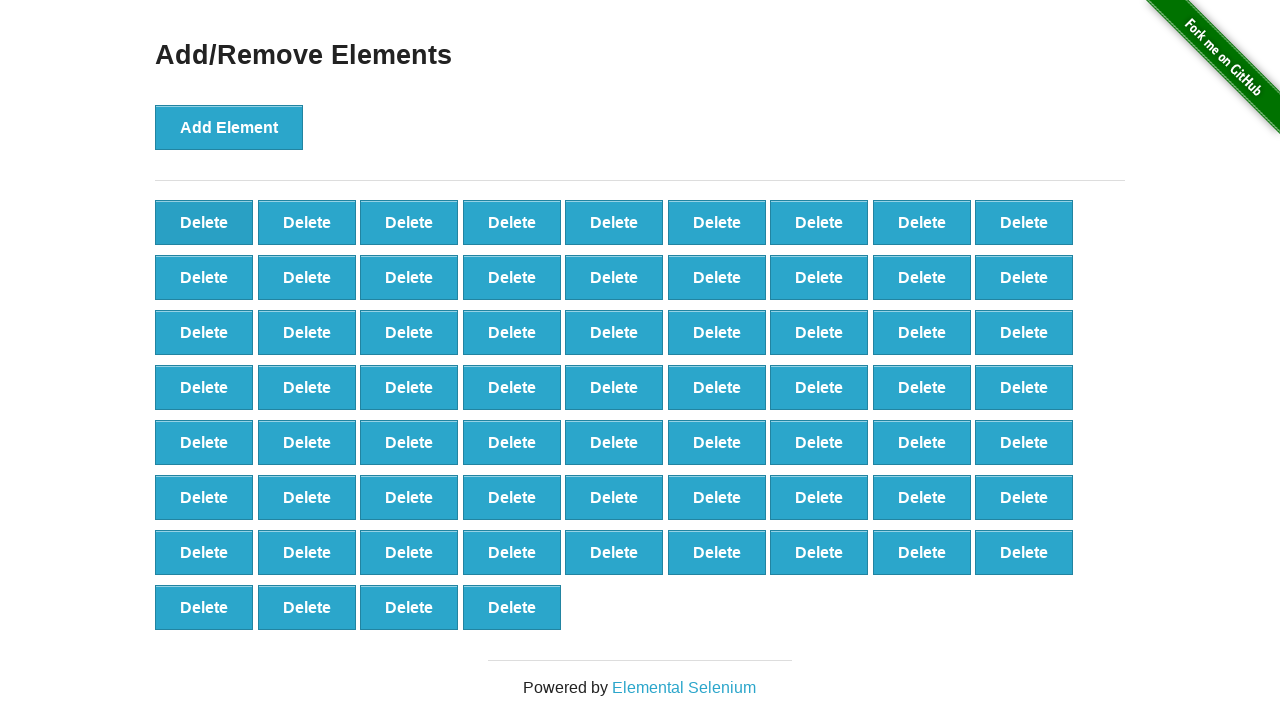

Clicked delete button to remove element (iteration 34/60) at (204, 222) on button[onclick='deleteElement()'] >> nth=0
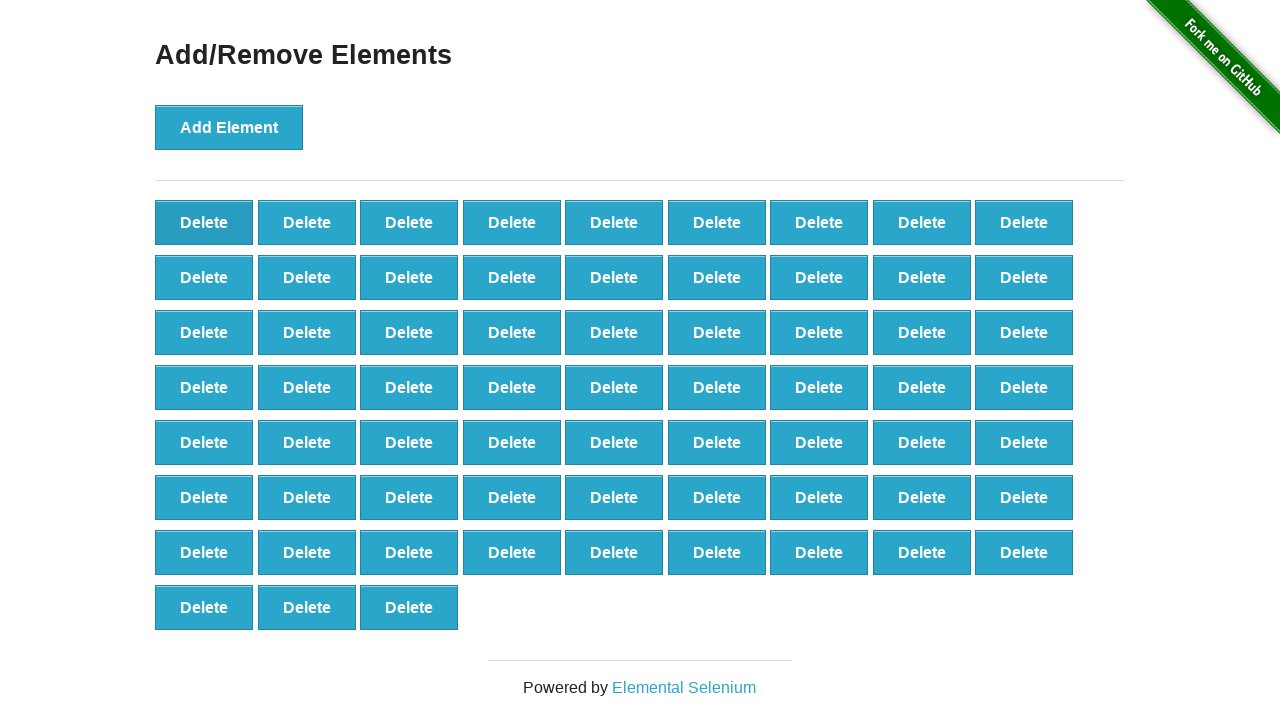

Clicked delete button to remove element (iteration 35/60) at (204, 222) on button[onclick='deleteElement()'] >> nth=0
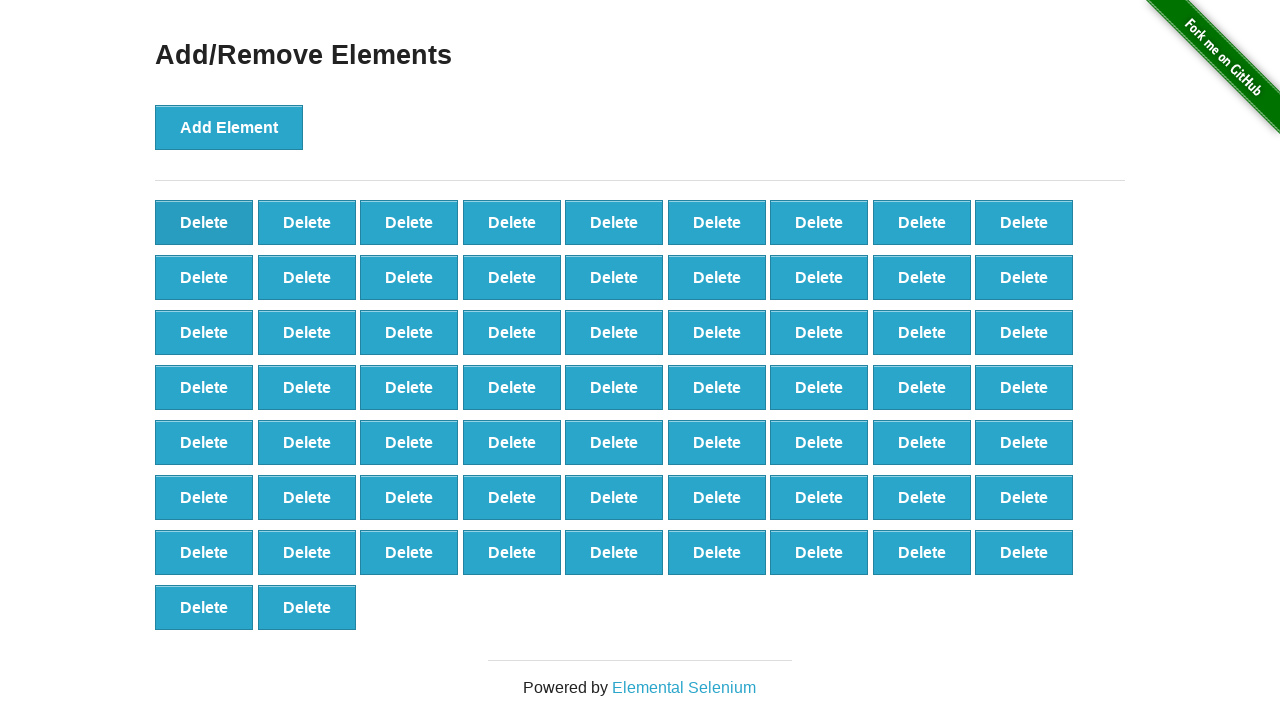

Clicked delete button to remove element (iteration 36/60) at (204, 222) on button[onclick='deleteElement()'] >> nth=0
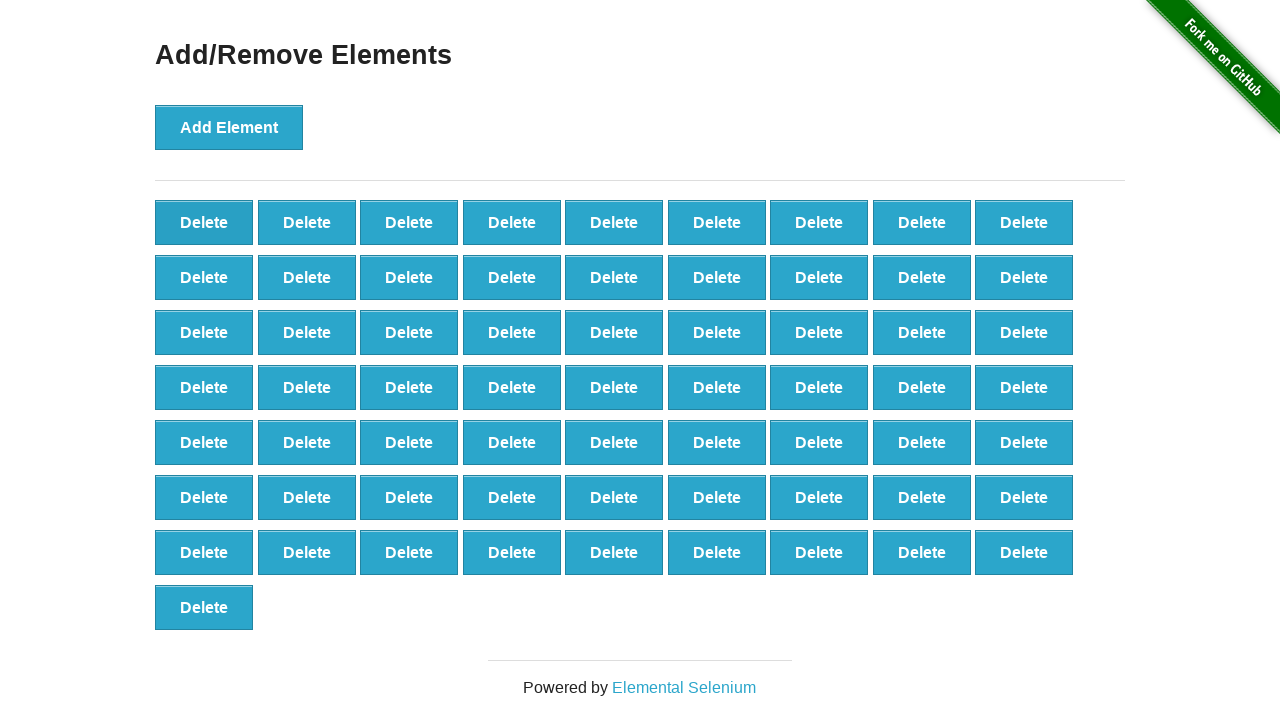

Clicked delete button to remove element (iteration 37/60) at (204, 222) on button[onclick='deleteElement()'] >> nth=0
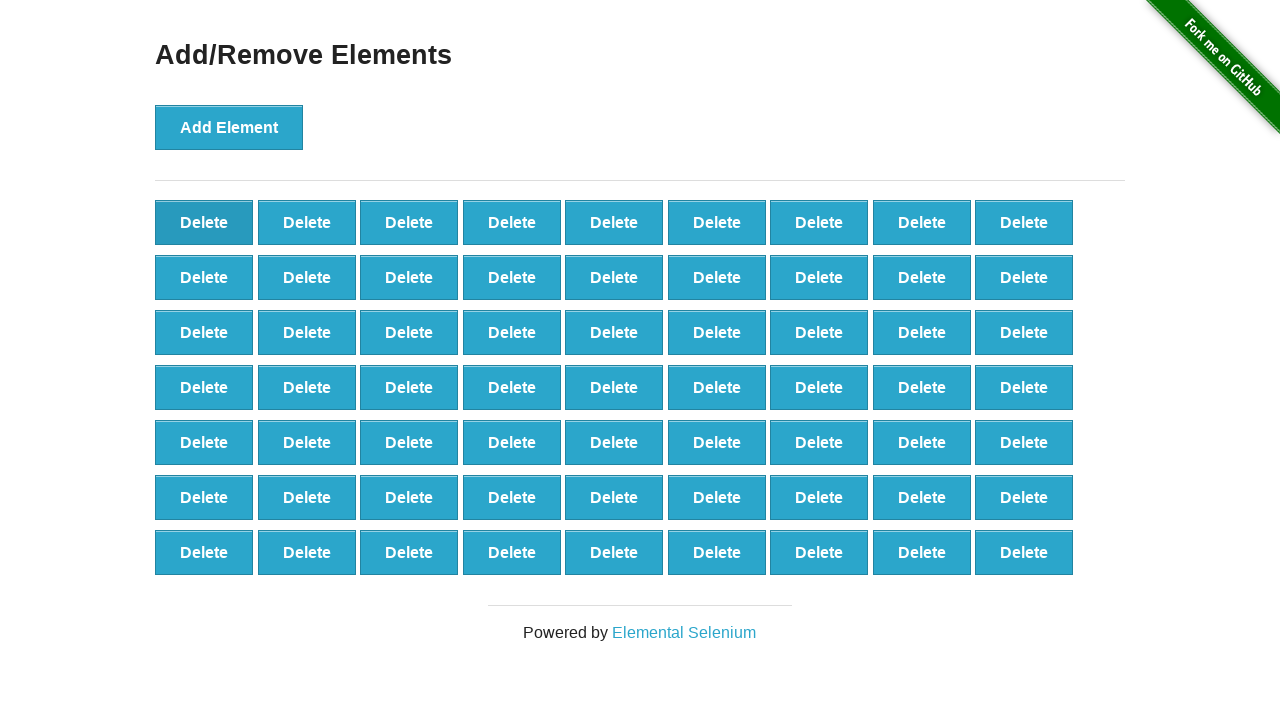

Clicked delete button to remove element (iteration 38/60) at (204, 222) on button[onclick='deleteElement()'] >> nth=0
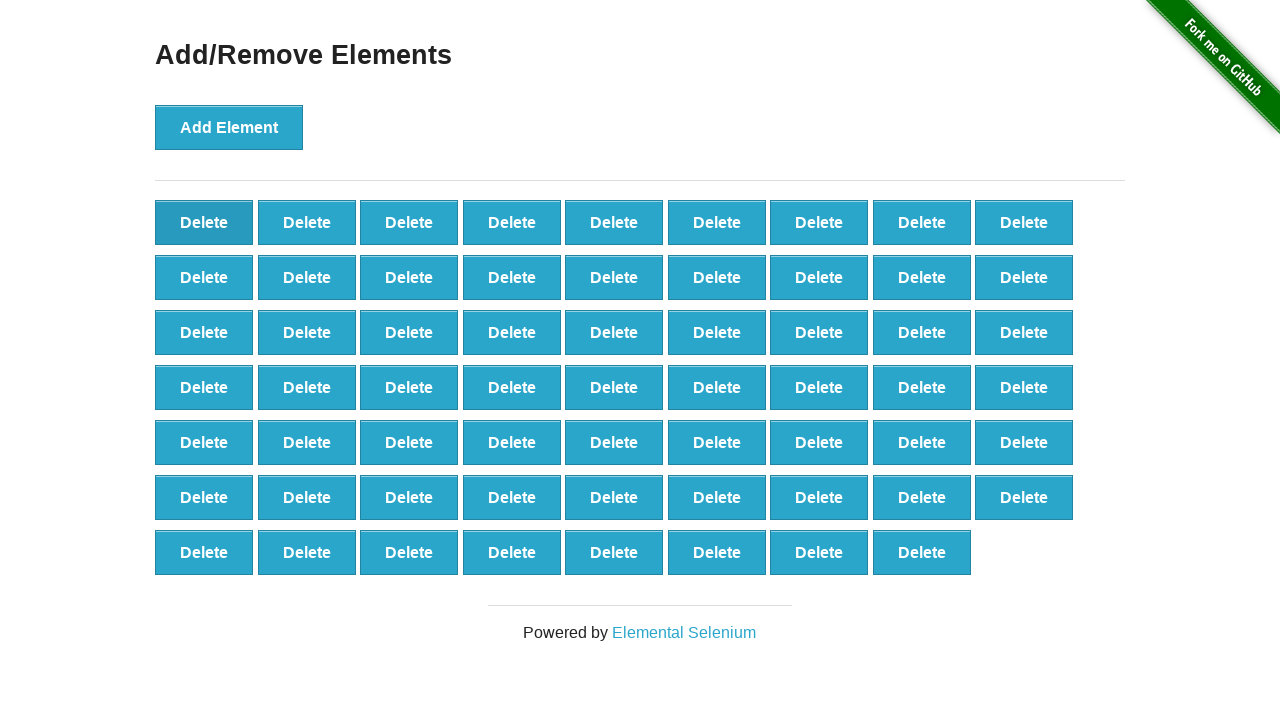

Clicked delete button to remove element (iteration 39/60) at (204, 222) on button[onclick='deleteElement()'] >> nth=0
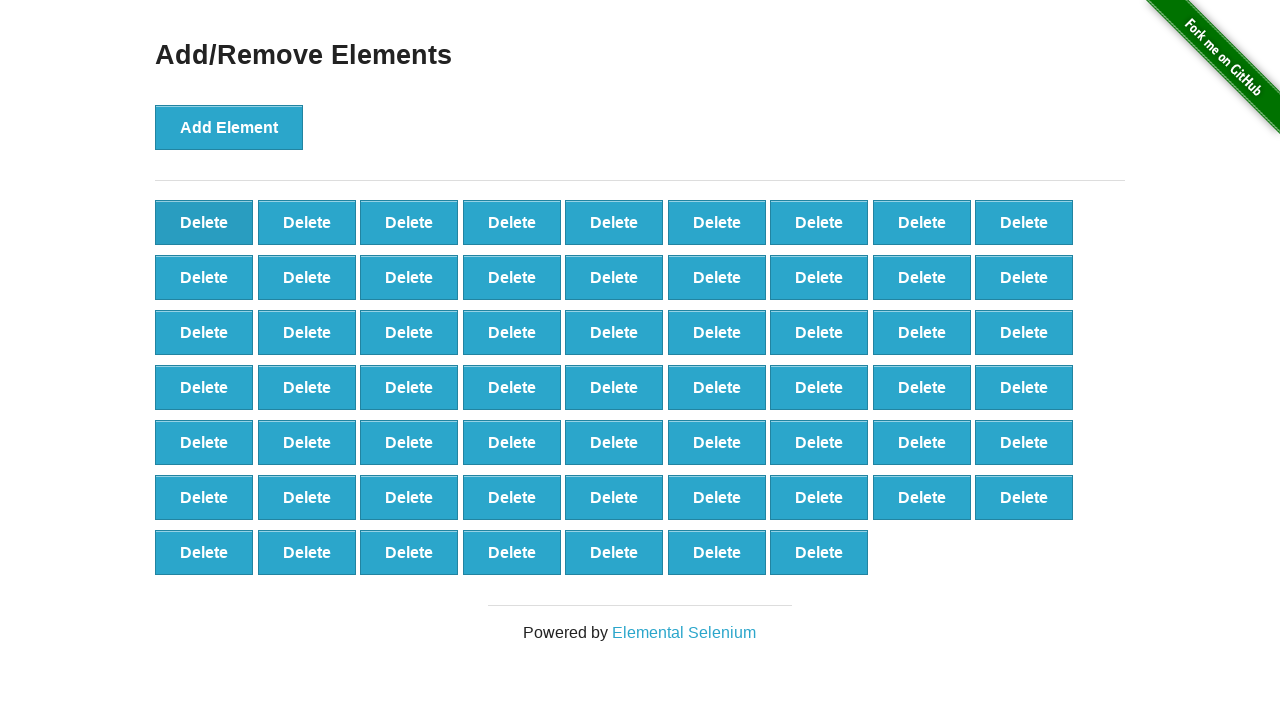

Clicked delete button to remove element (iteration 40/60) at (204, 222) on button[onclick='deleteElement()'] >> nth=0
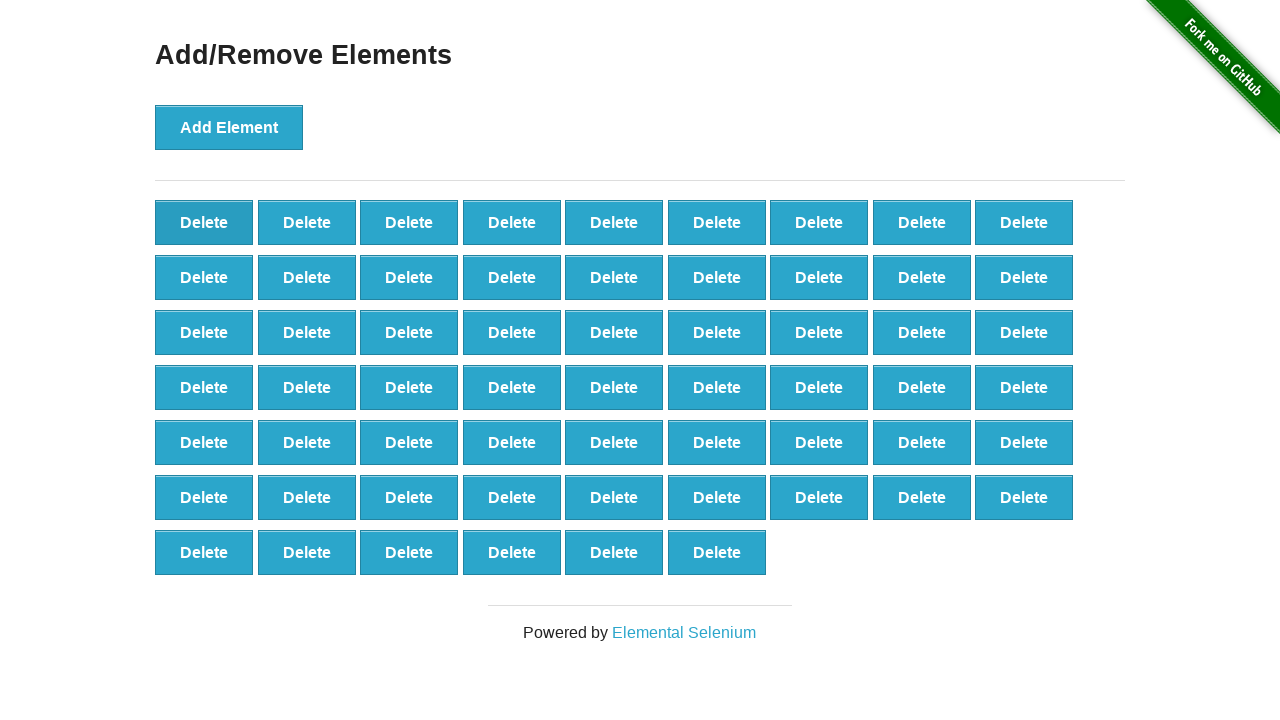

Clicked delete button to remove element (iteration 41/60) at (204, 222) on button[onclick='deleteElement()'] >> nth=0
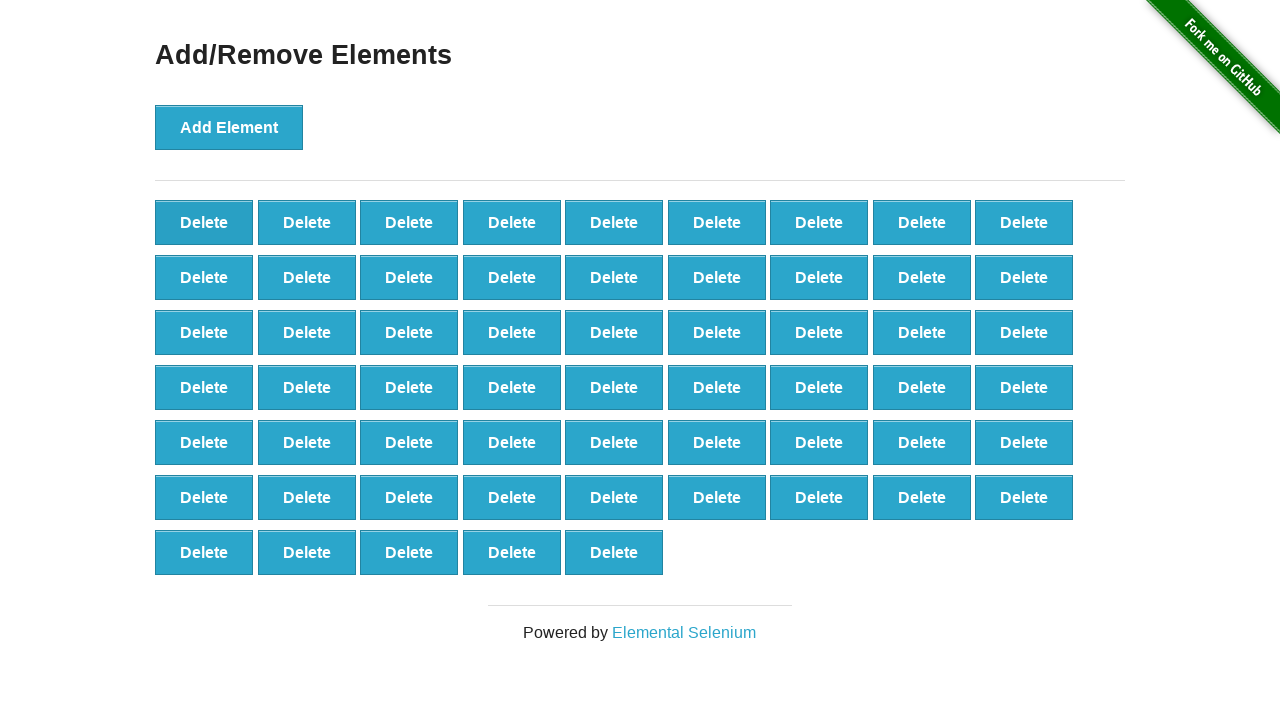

Clicked delete button to remove element (iteration 42/60) at (204, 222) on button[onclick='deleteElement()'] >> nth=0
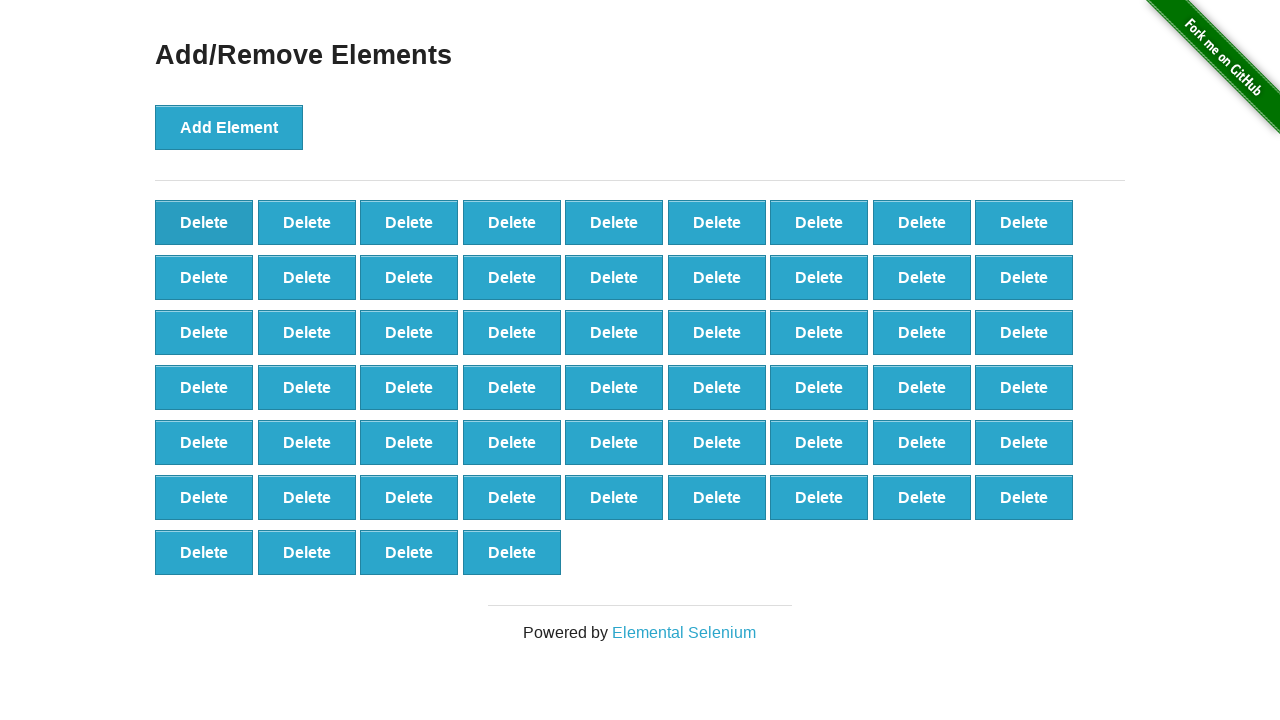

Clicked delete button to remove element (iteration 43/60) at (204, 222) on button[onclick='deleteElement()'] >> nth=0
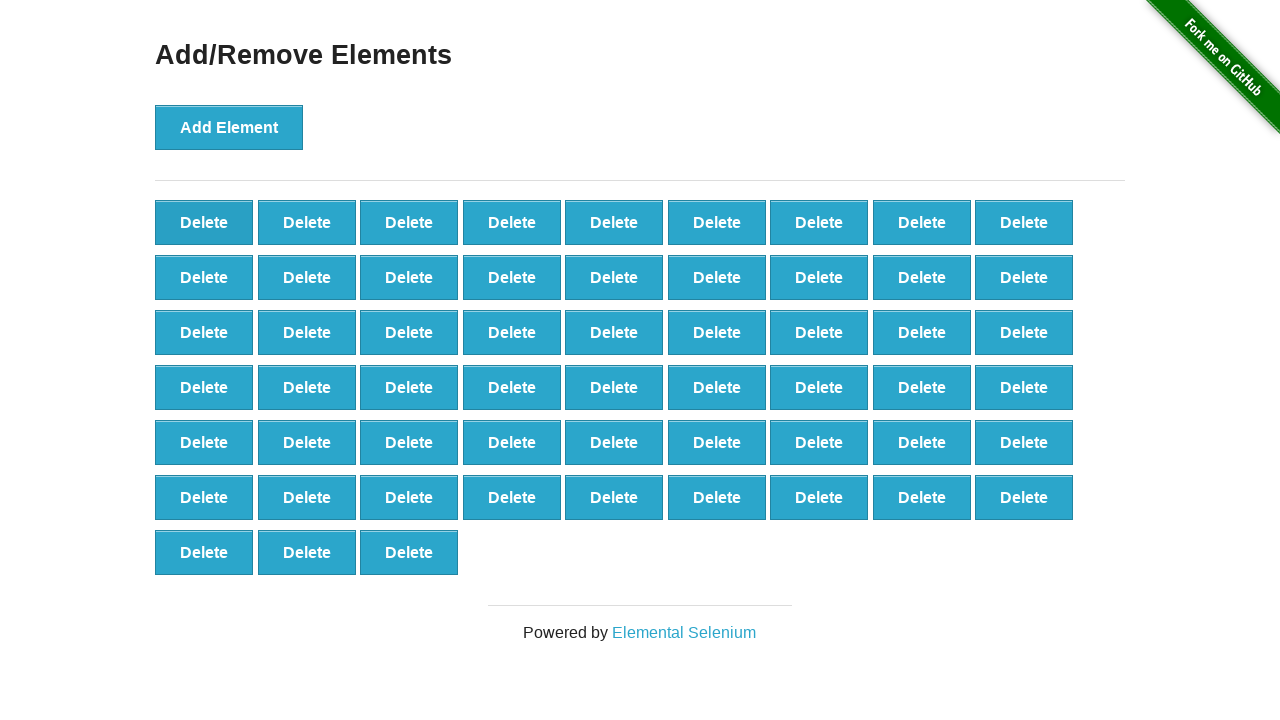

Clicked delete button to remove element (iteration 44/60) at (204, 222) on button[onclick='deleteElement()'] >> nth=0
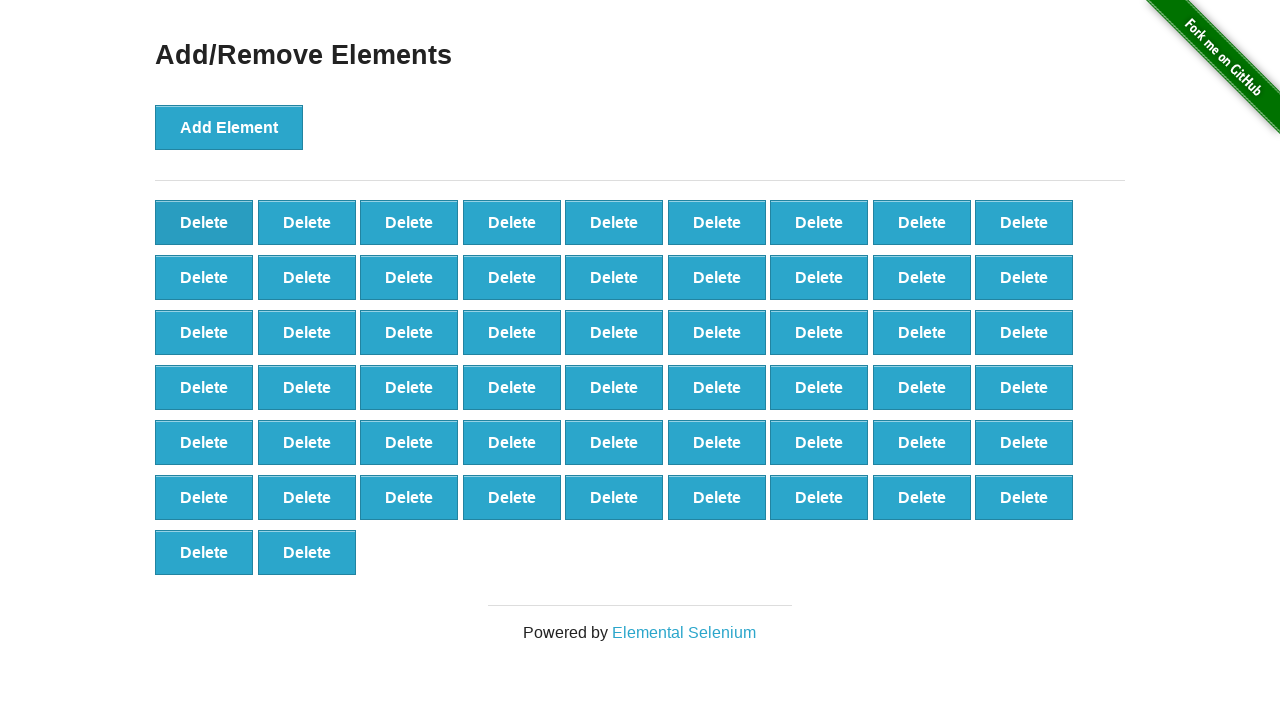

Clicked delete button to remove element (iteration 45/60) at (204, 222) on button[onclick='deleteElement()'] >> nth=0
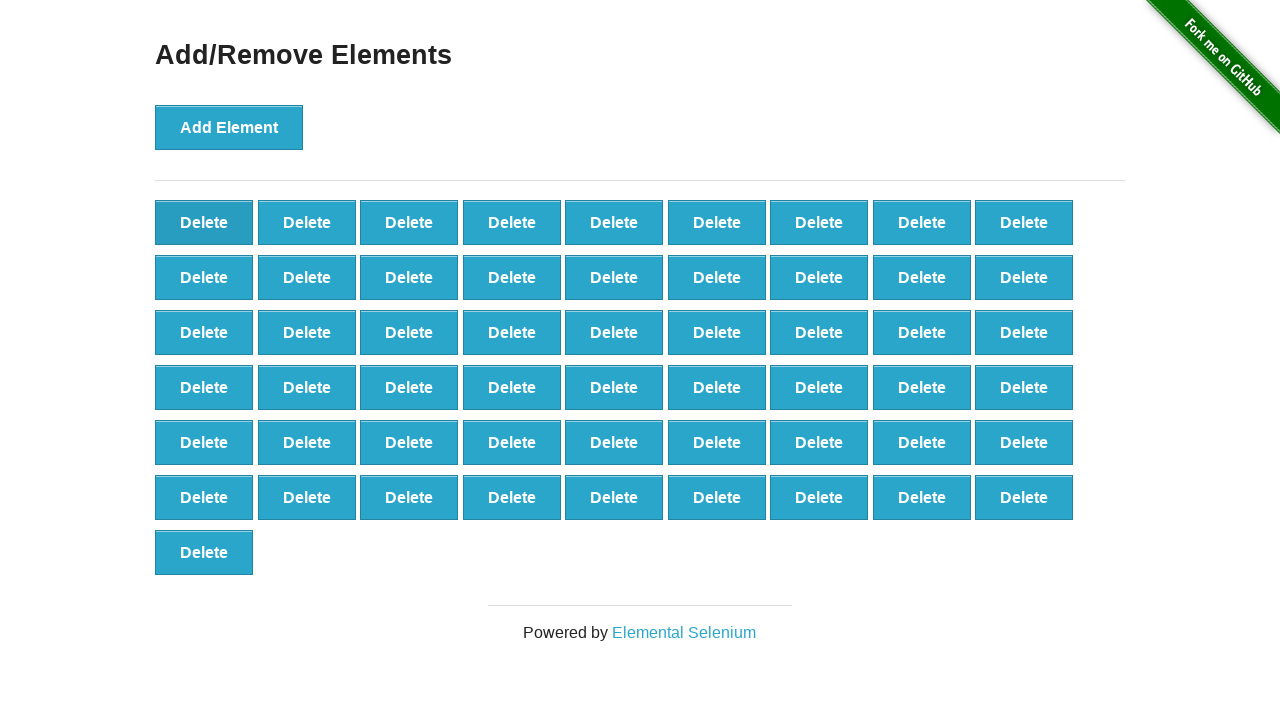

Clicked delete button to remove element (iteration 46/60) at (204, 222) on button[onclick='deleteElement()'] >> nth=0
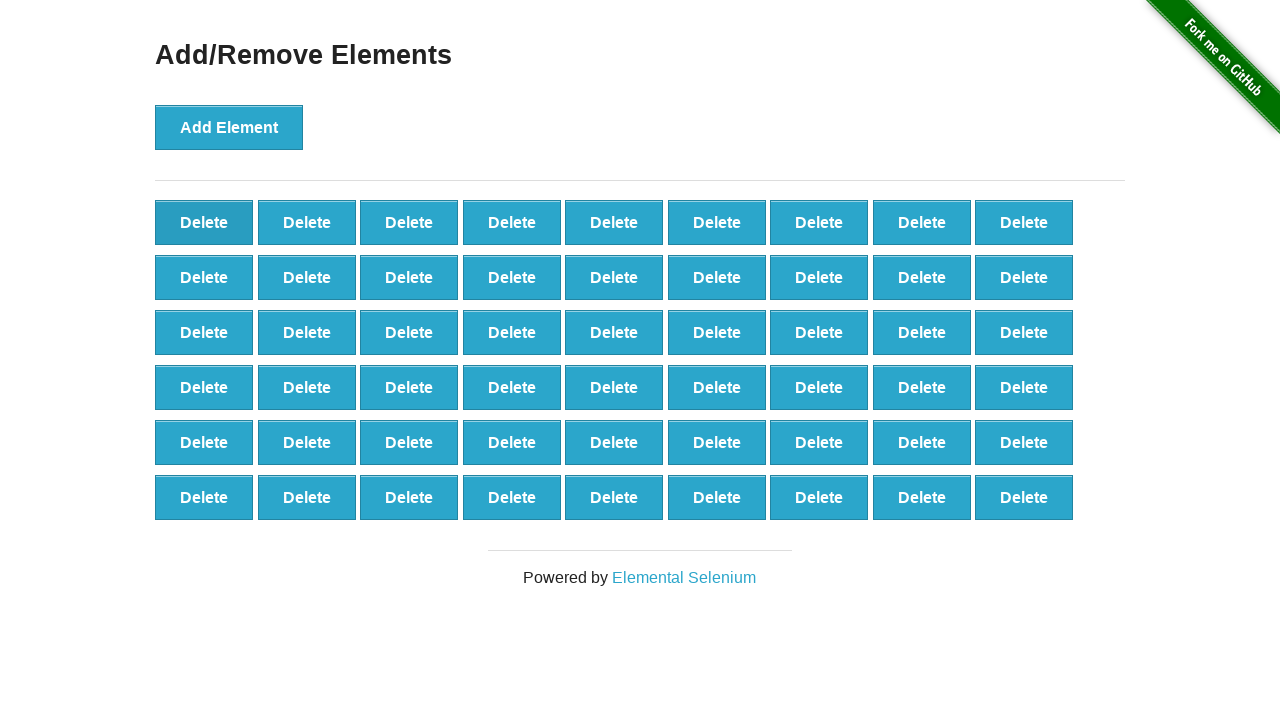

Clicked delete button to remove element (iteration 47/60) at (204, 222) on button[onclick='deleteElement()'] >> nth=0
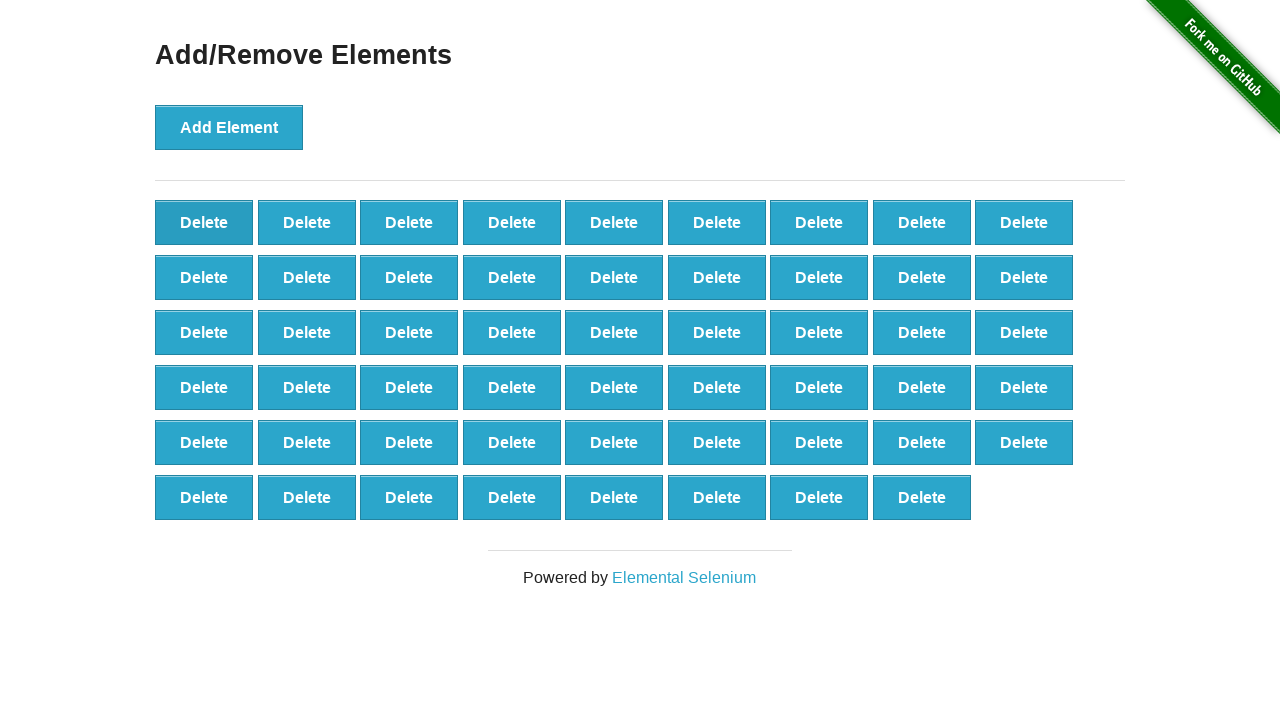

Clicked delete button to remove element (iteration 48/60) at (204, 222) on button[onclick='deleteElement()'] >> nth=0
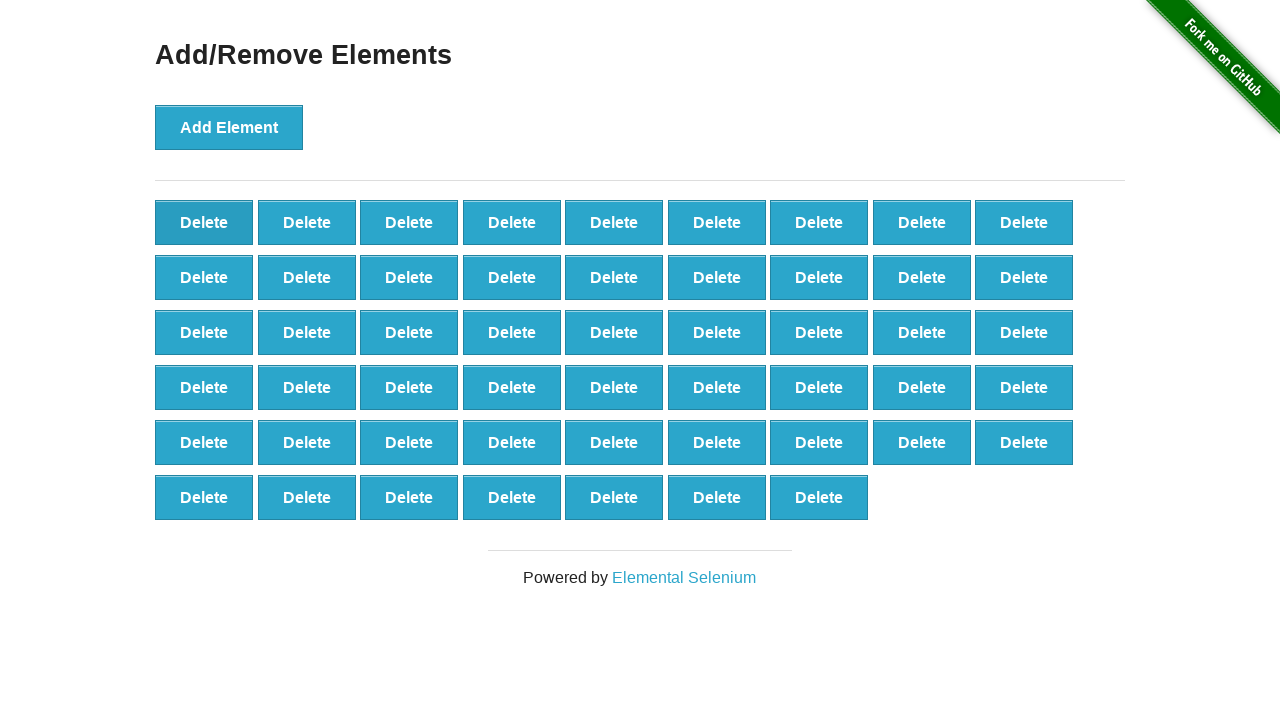

Clicked delete button to remove element (iteration 49/60) at (204, 222) on button[onclick='deleteElement()'] >> nth=0
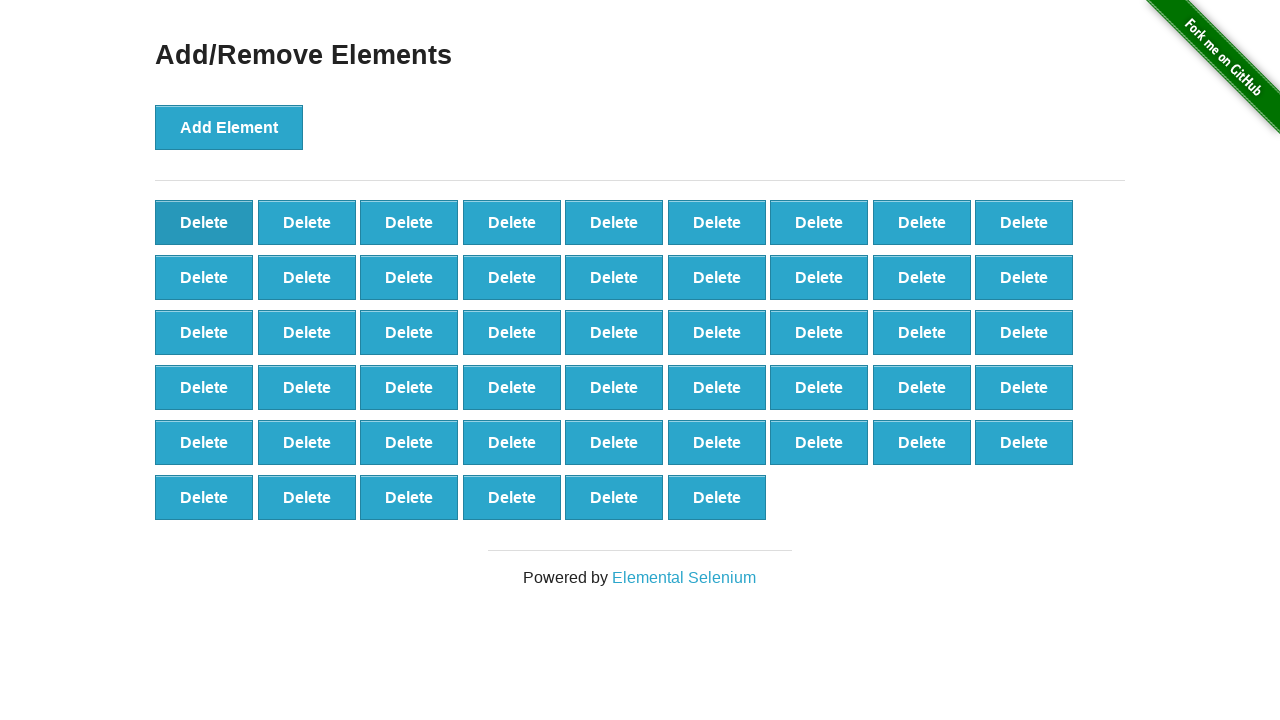

Clicked delete button to remove element (iteration 50/60) at (204, 222) on button[onclick='deleteElement()'] >> nth=0
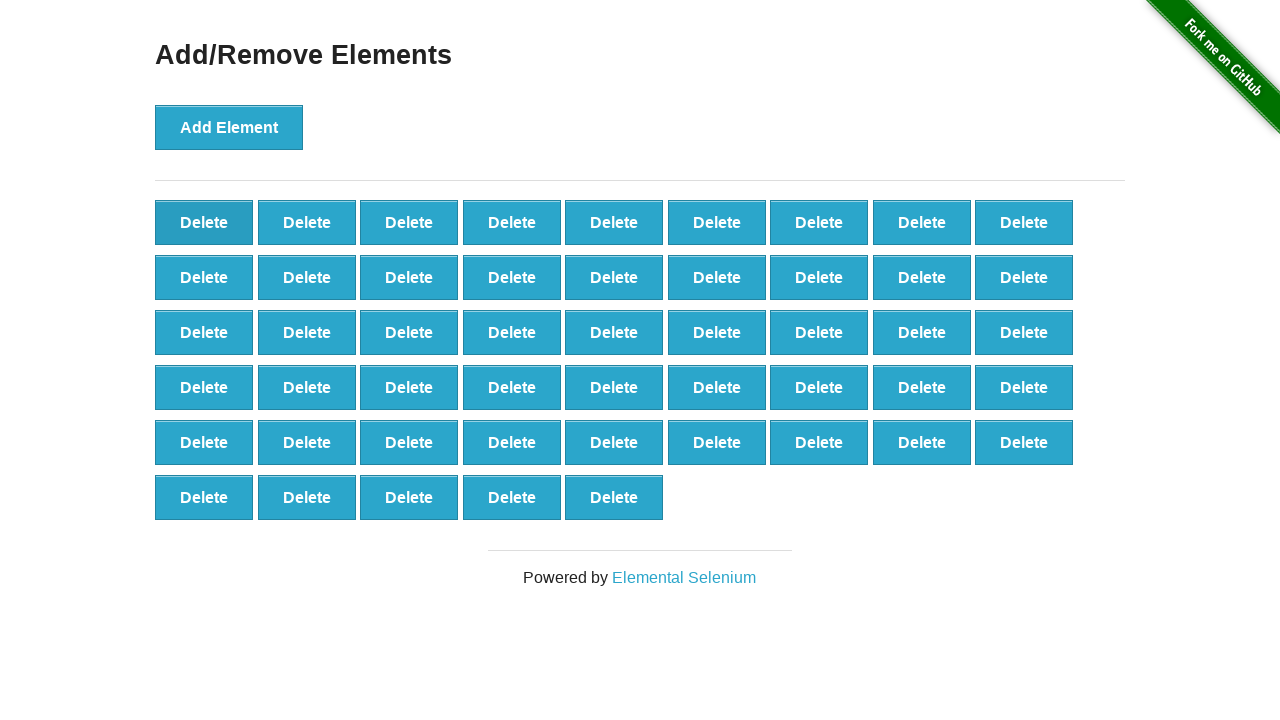

Clicked delete button to remove element (iteration 51/60) at (204, 222) on button[onclick='deleteElement()'] >> nth=0
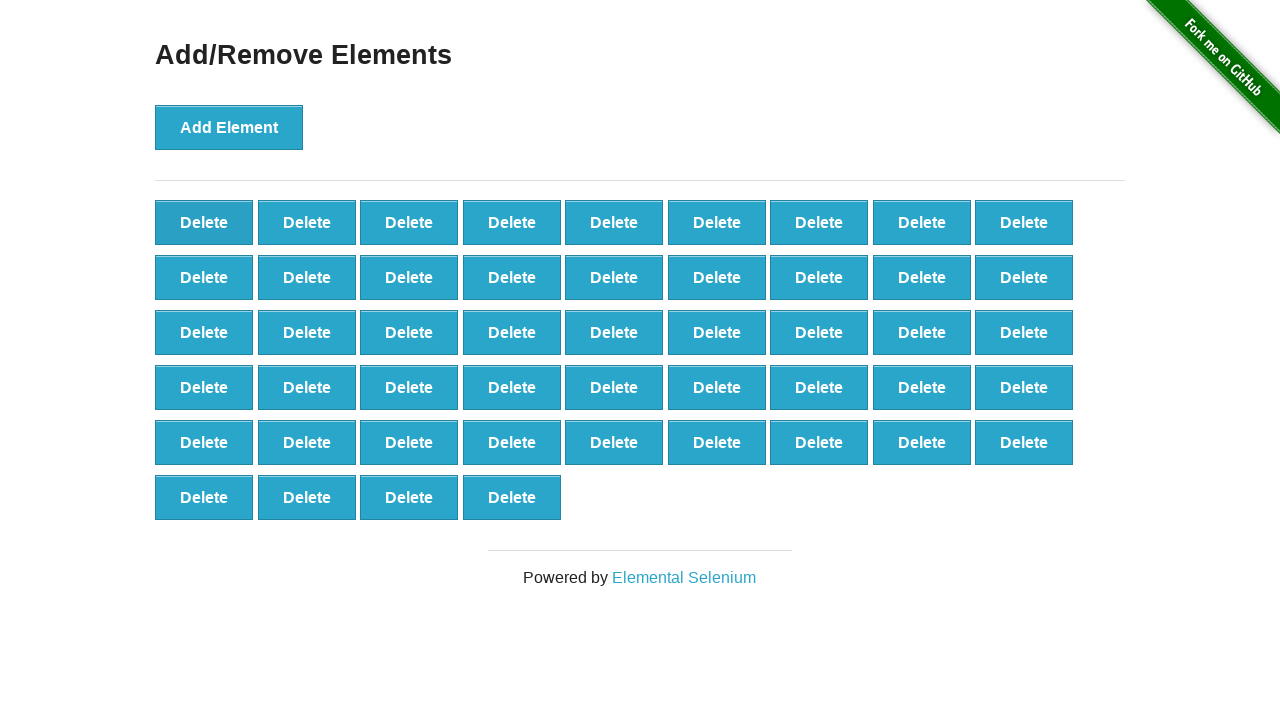

Clicked delete button to remove element (iteration 52/60) at (204, 222) on button[onclick='deleteElement()'] >> nth=0
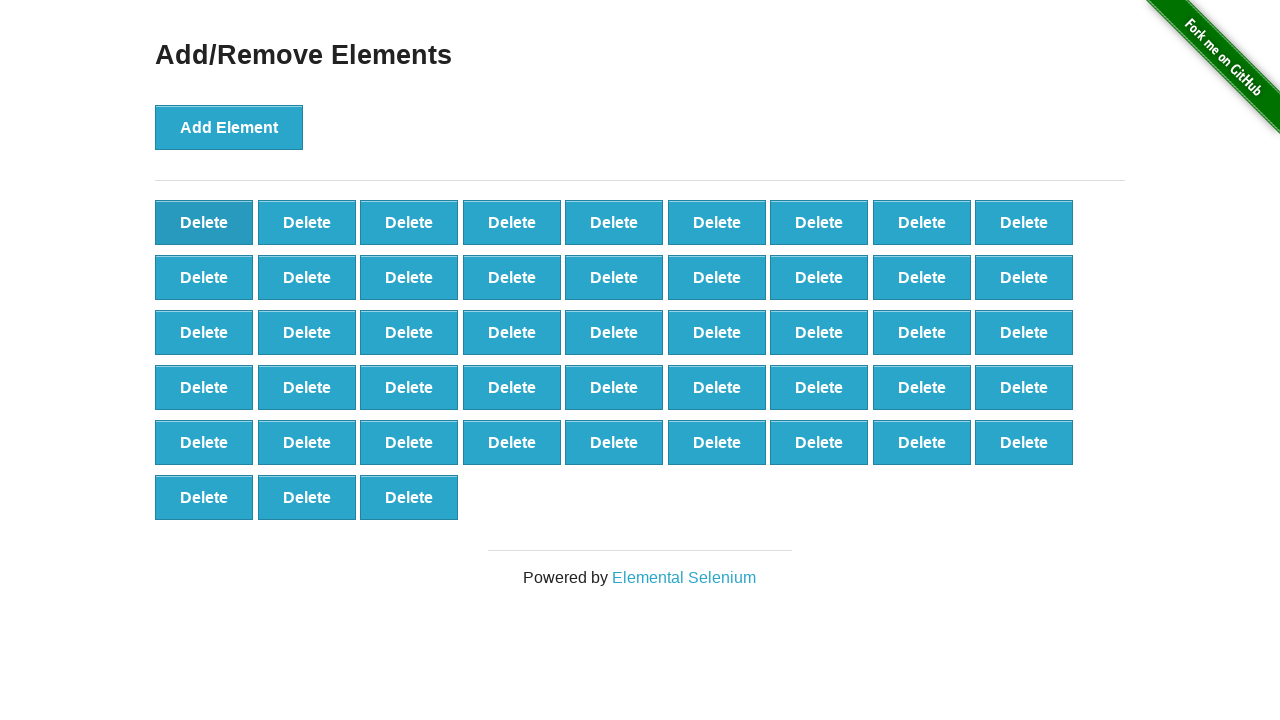

Clicked delete button to remove element (iteration 53/60) at (204, 222) on button[onclick='deleteElement()'] >> nth=0
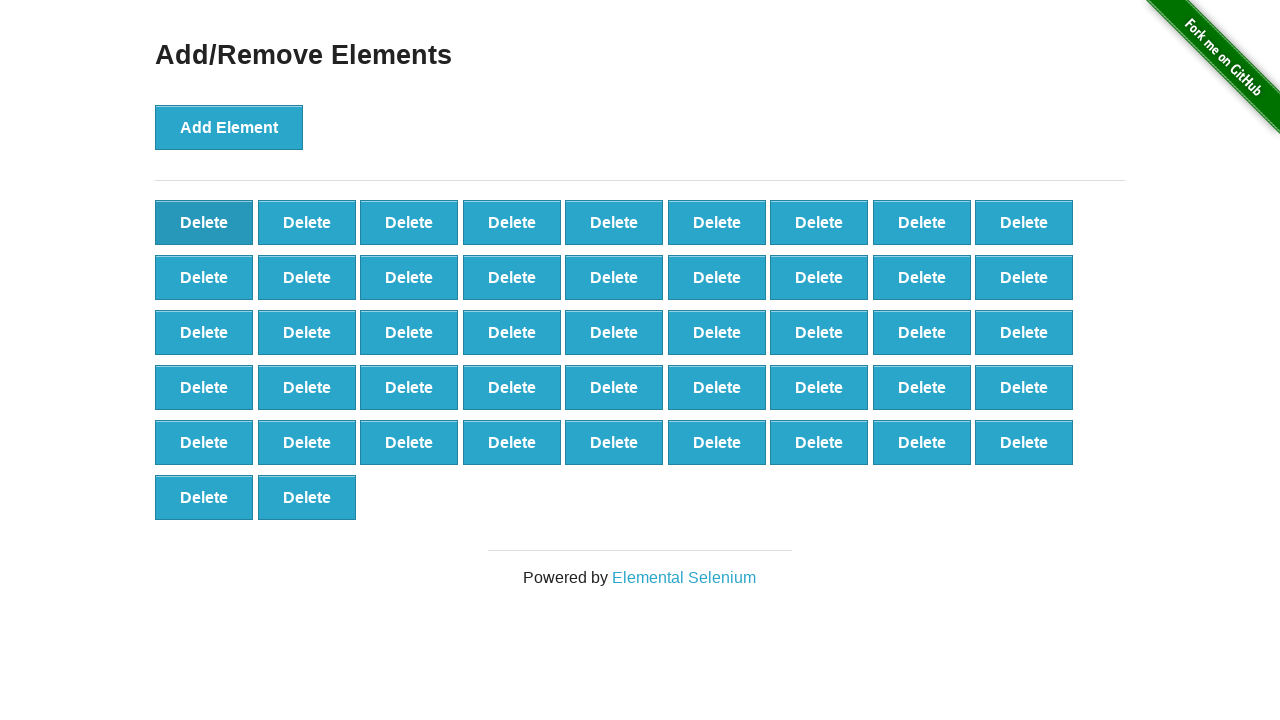

Clicked delete button to remove element (iteration 54/60) at (204, 222) on button[onclick='deleteElement()'] >> nth=0
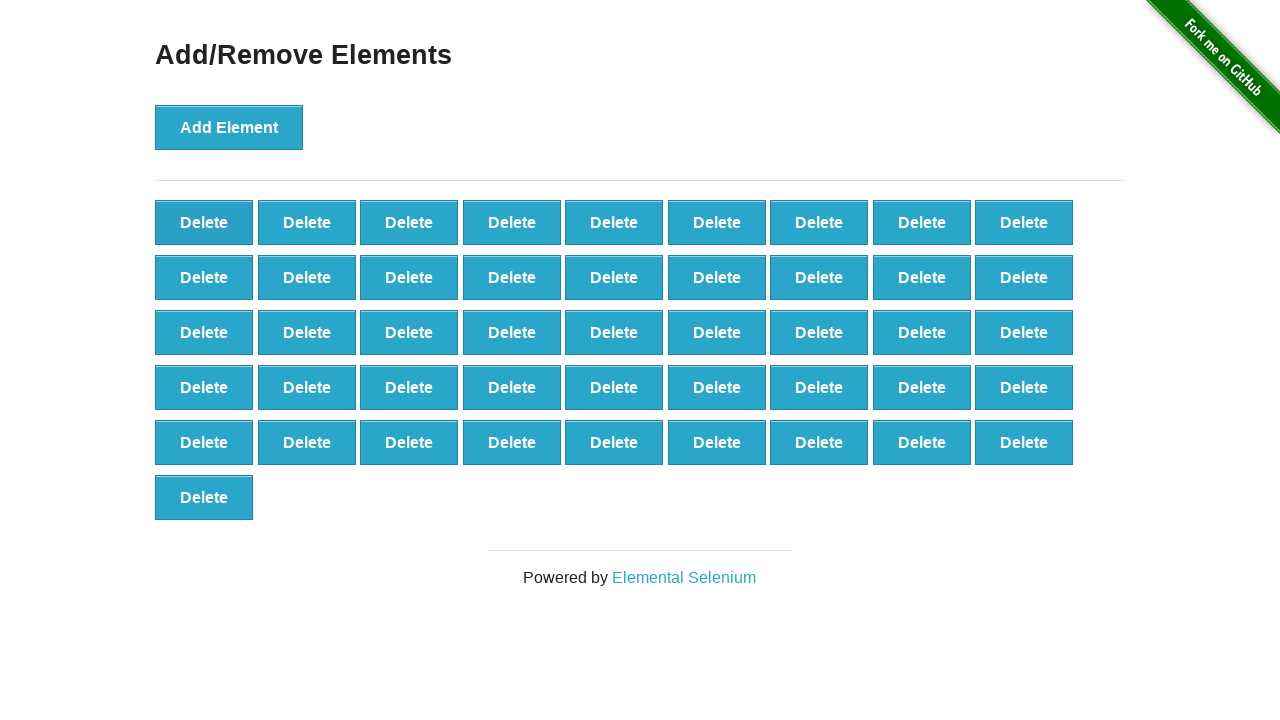

Clicked delete button to remove element (iteration 55/60) at (204, 222) on button[onclick='deleteElement()'] >> nth=0
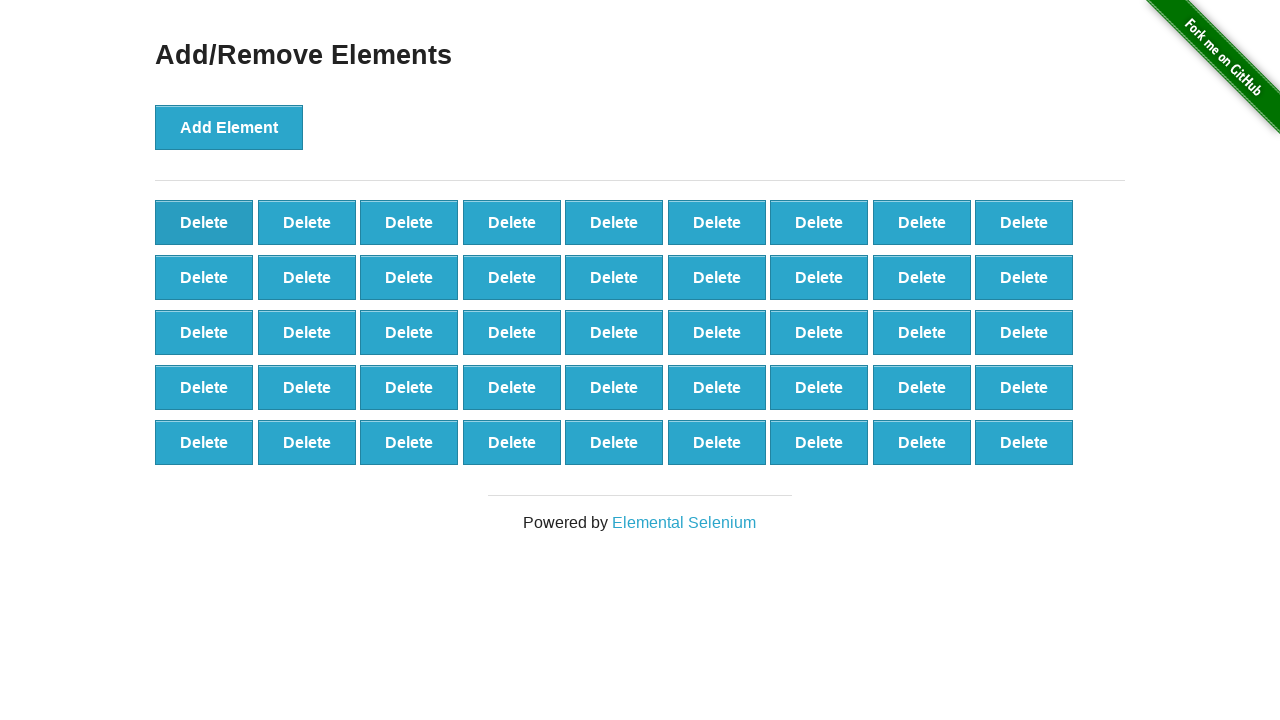

Clicked delete button to remove element (iteration 56/60) at (204, 222) on button[onclick='deleteElement()'] >> nth=0
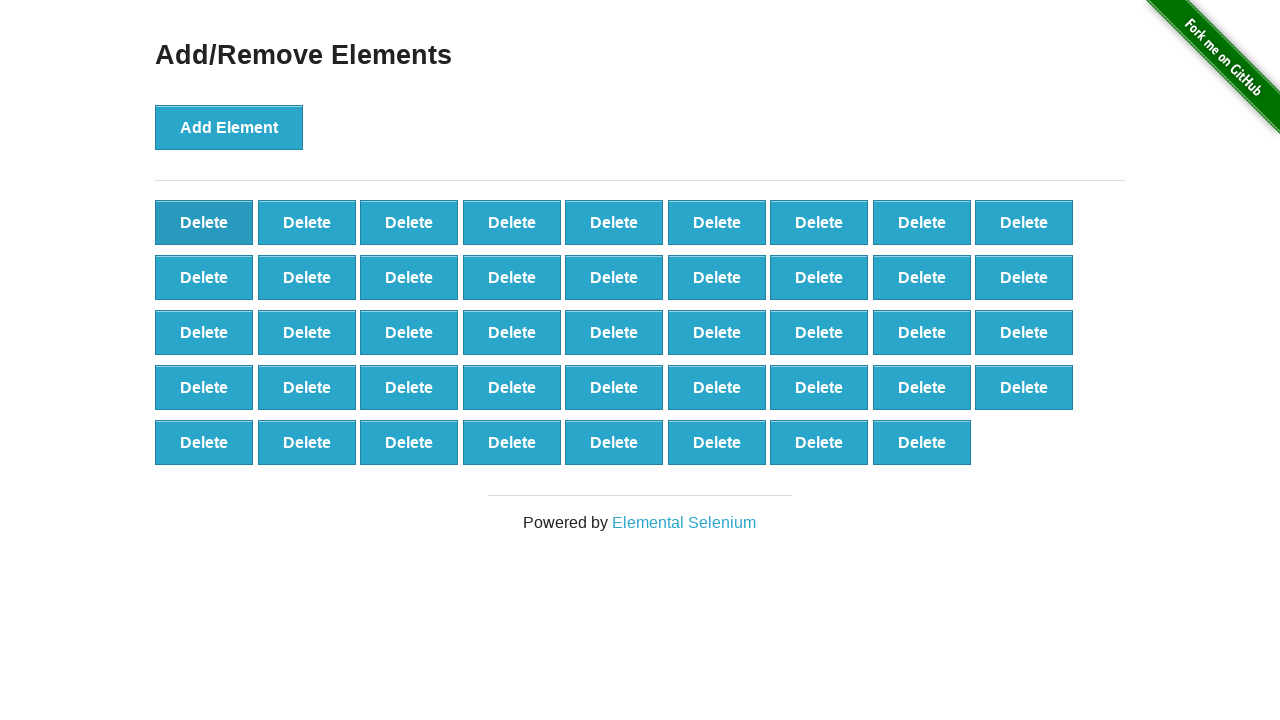

Clicked delete button to remove element (iteration 57/60) at (204, 222) on button[onclick='deleteElement()'] >> nth=0
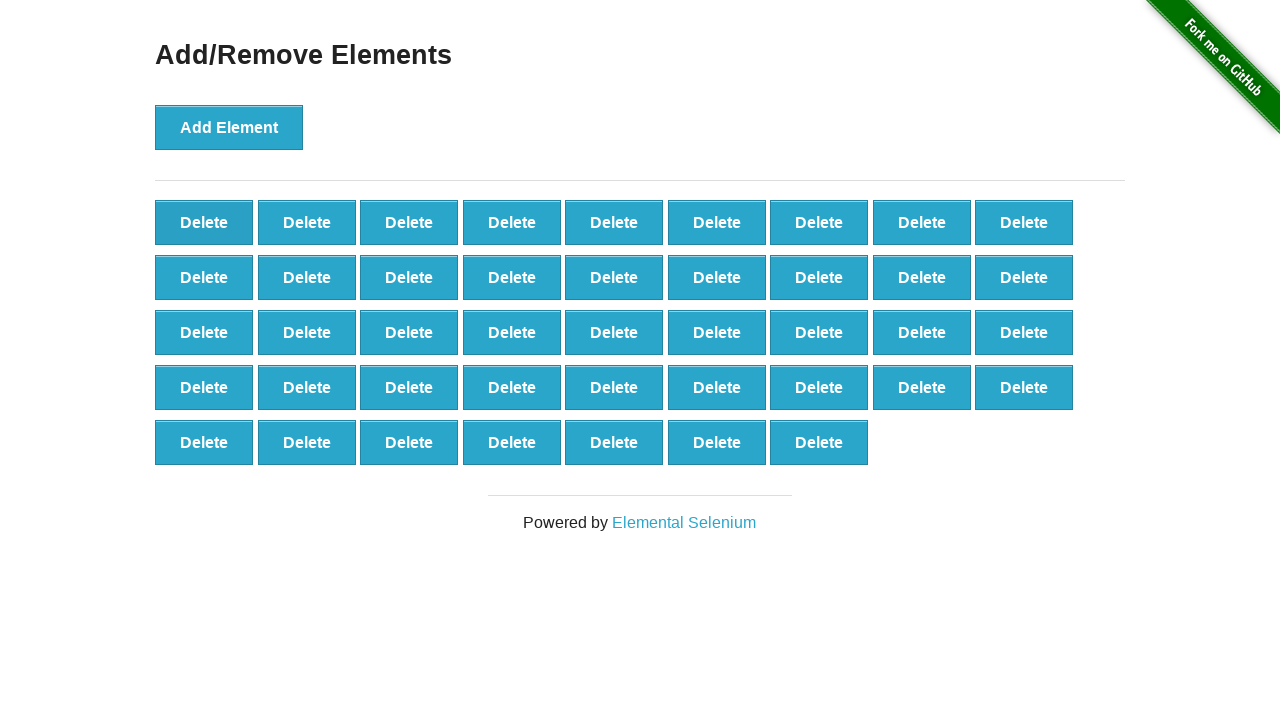

Clicked delete button to remove element (iteration 58/60) at (204, 222) on button[onclick='deleteElement()'] >> nth=0
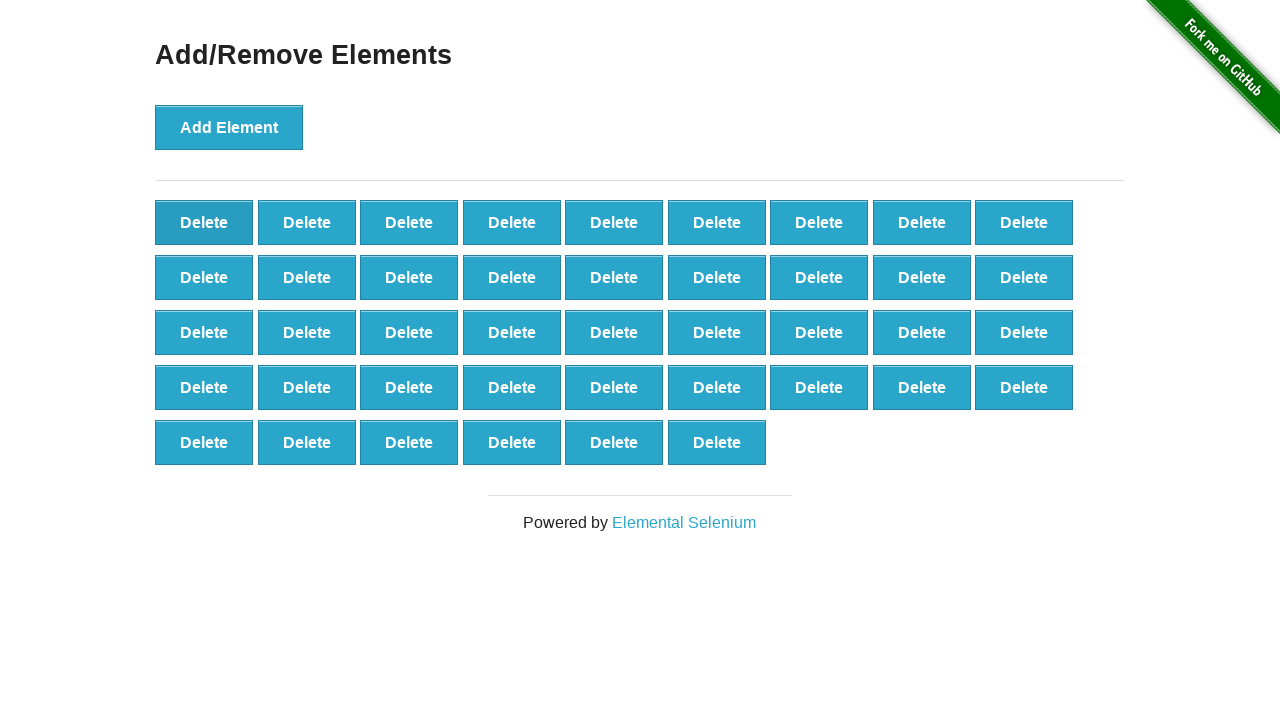

Clicked delete button to remove element (iteration 59/60) at (204, 222) on button[onclick='deleteElement()'] >> nth=0
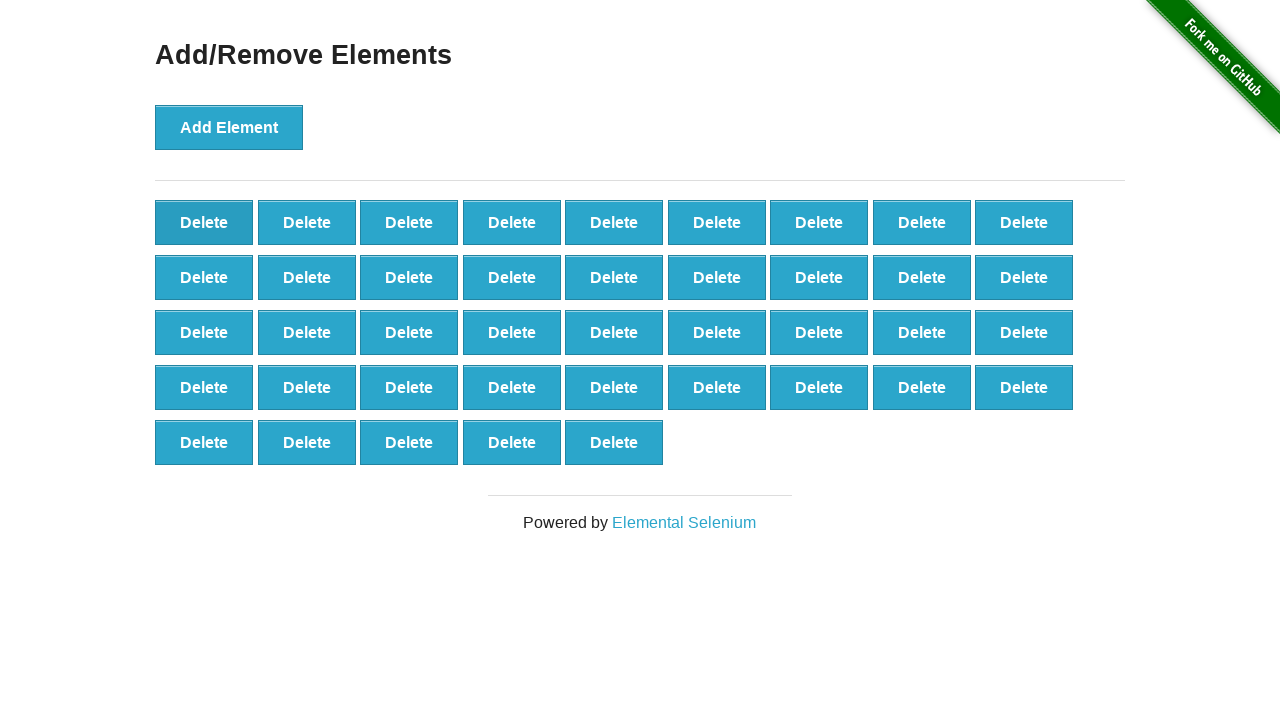

Clicked delete button to remove element (iteration 60/60) at (204, 222) on button[onclick='deleteElement()'] >> nth=0
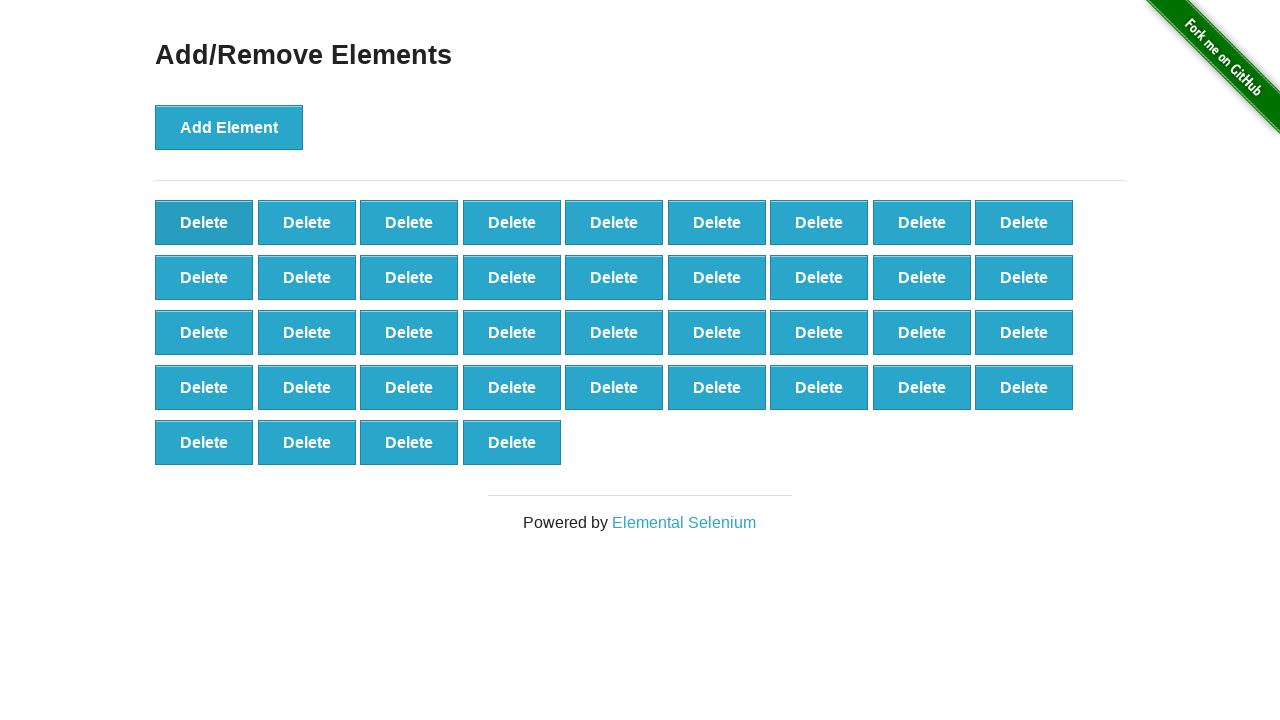

Counted remaining delete buttons: 40 buttons found
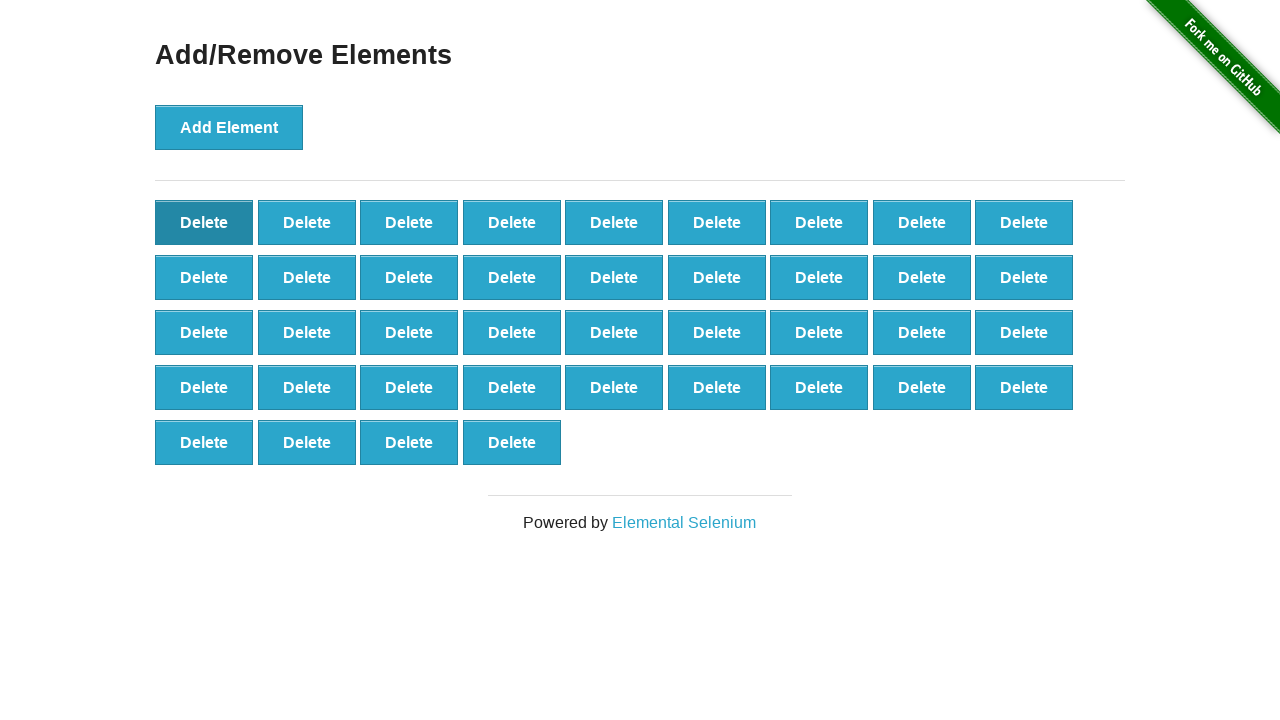

Validated that 40 delete buttons remain (100 added - 60 deleted)
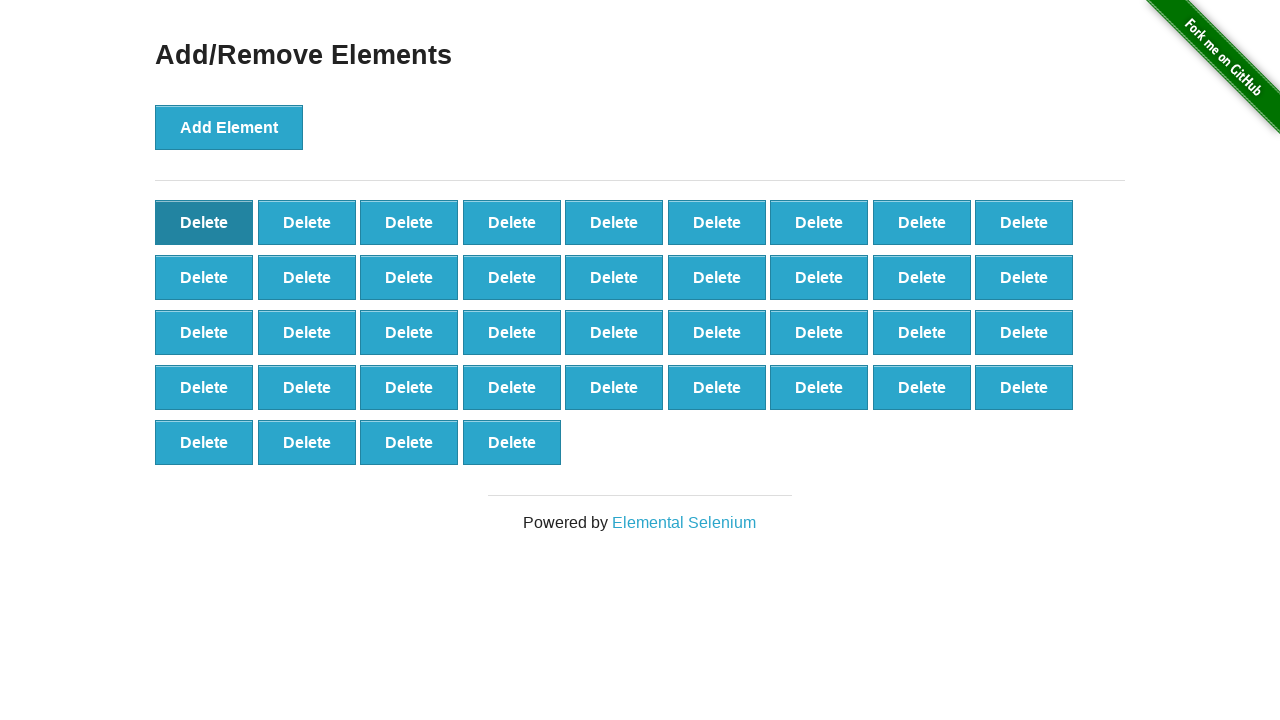

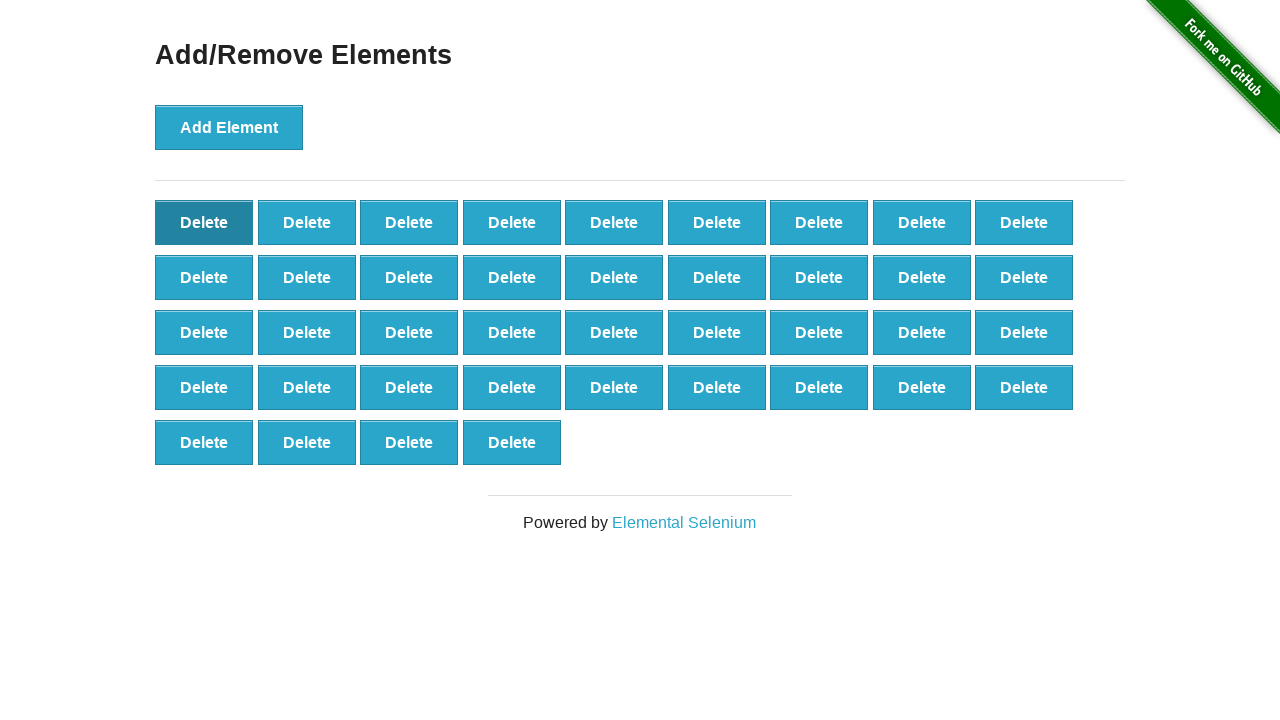